Tests page scrolling functionality on CSDN website by incrementally scrolling down the page 100 times using both JavaScript scroll and keyboard down arrow key presses.

Starting URL: https://www.csdn.net

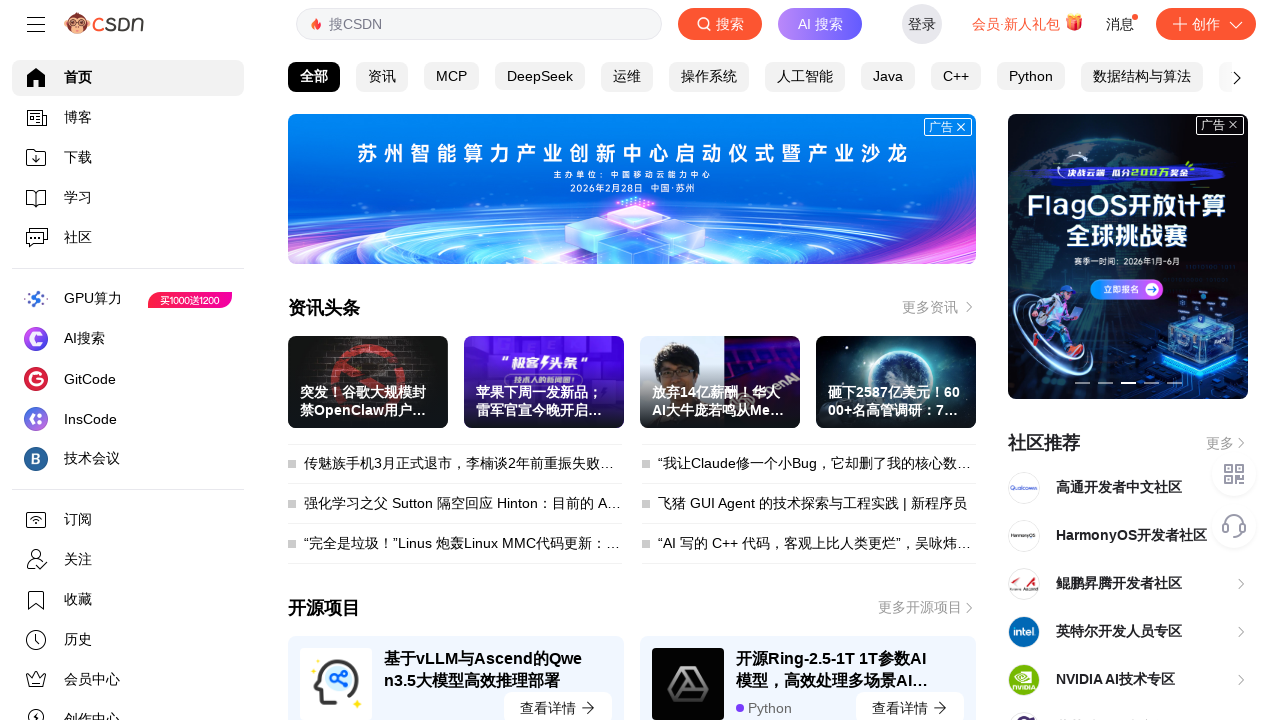

Waited for page to reach domcontentloaded state
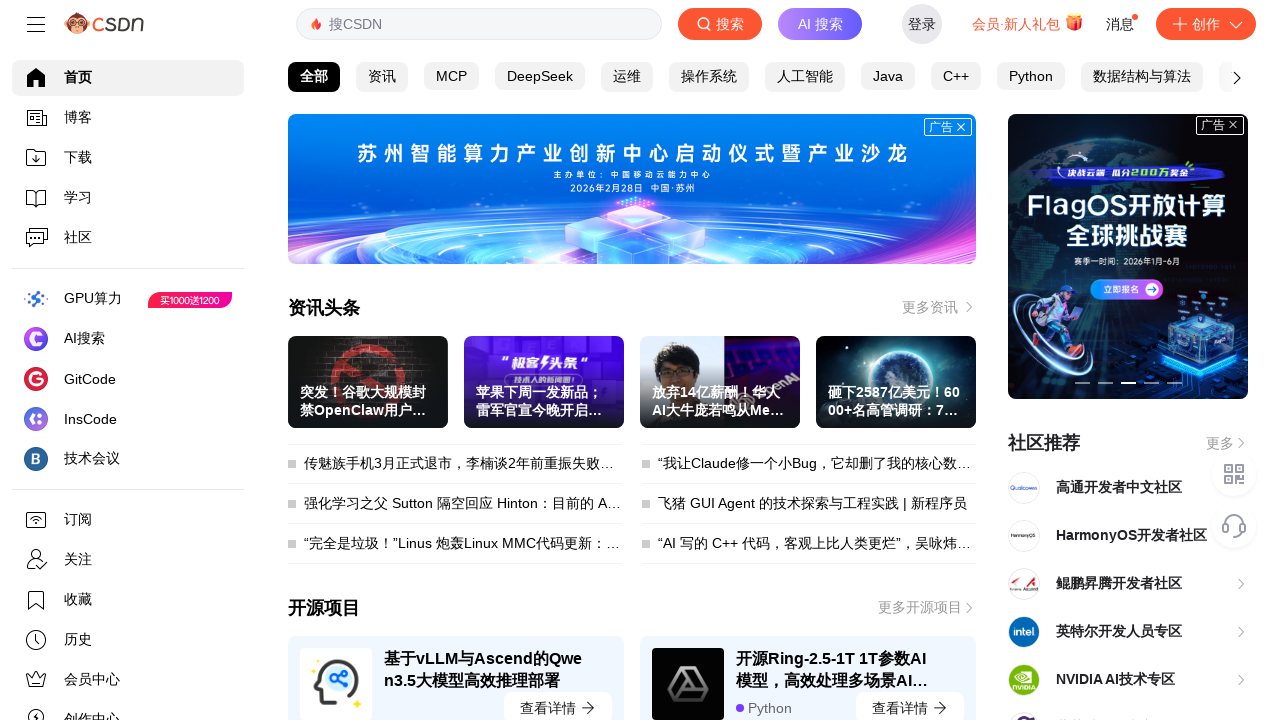

Waited 3000ms for page to fully load
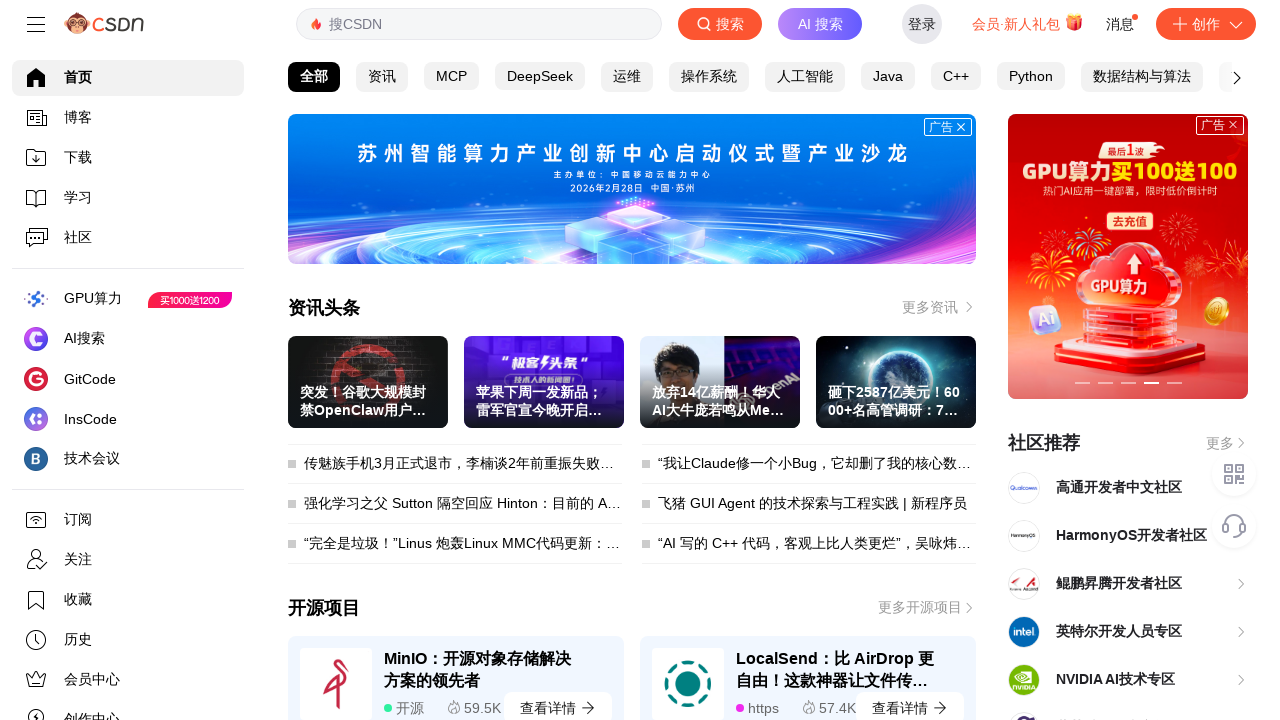

Scrolled page to y position 0 using JavaScript
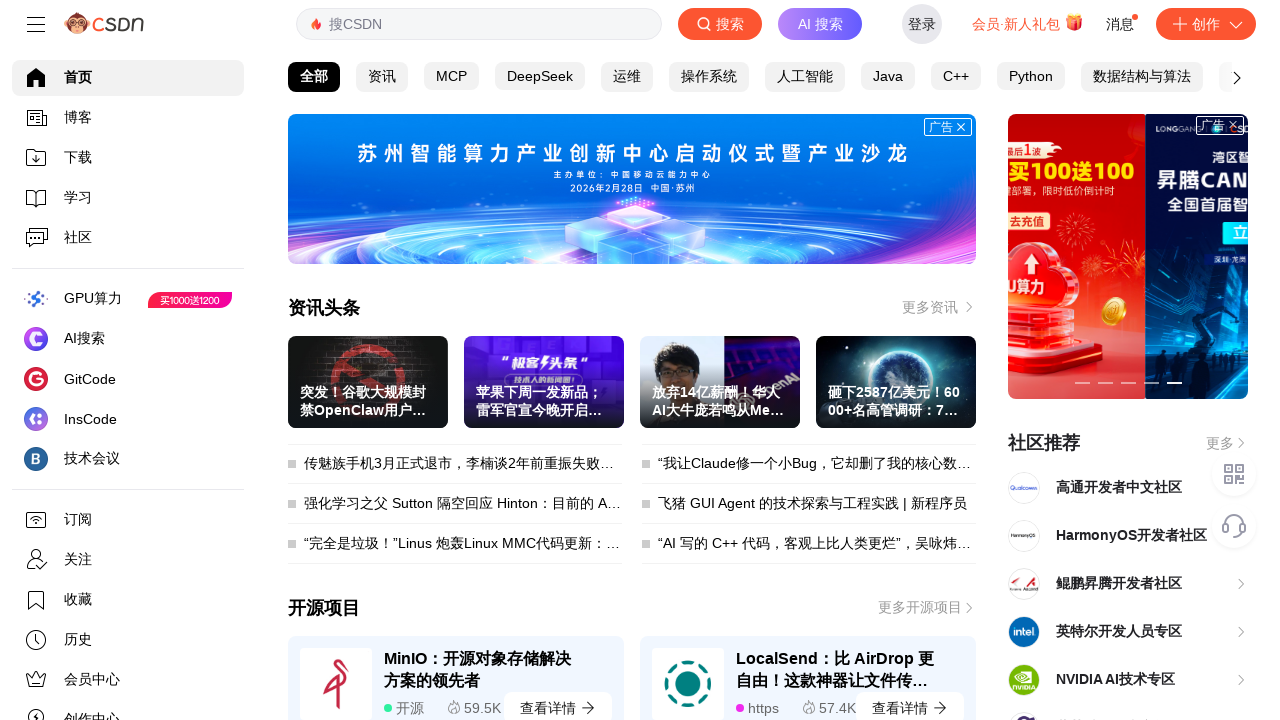

Pressed ArrowDown key to scroll page
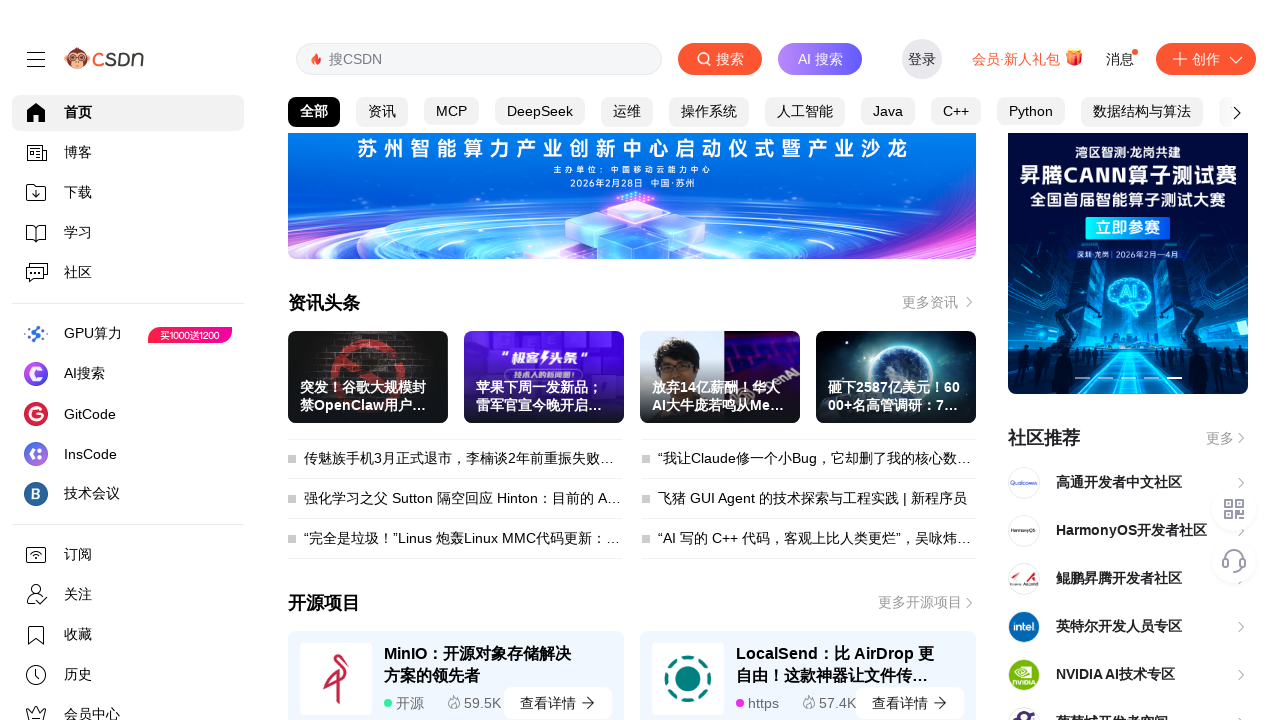

Waited 100ms between scroll actions
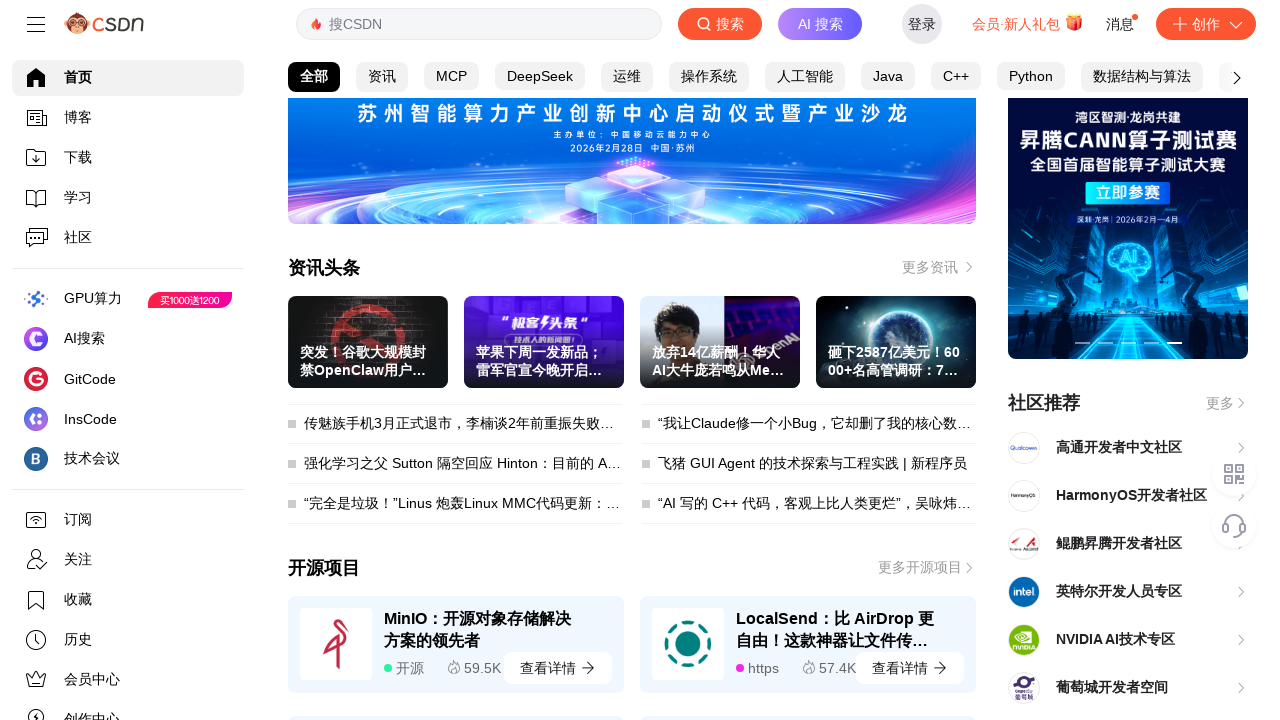

Scrolled page to y position 100 using JavaScript
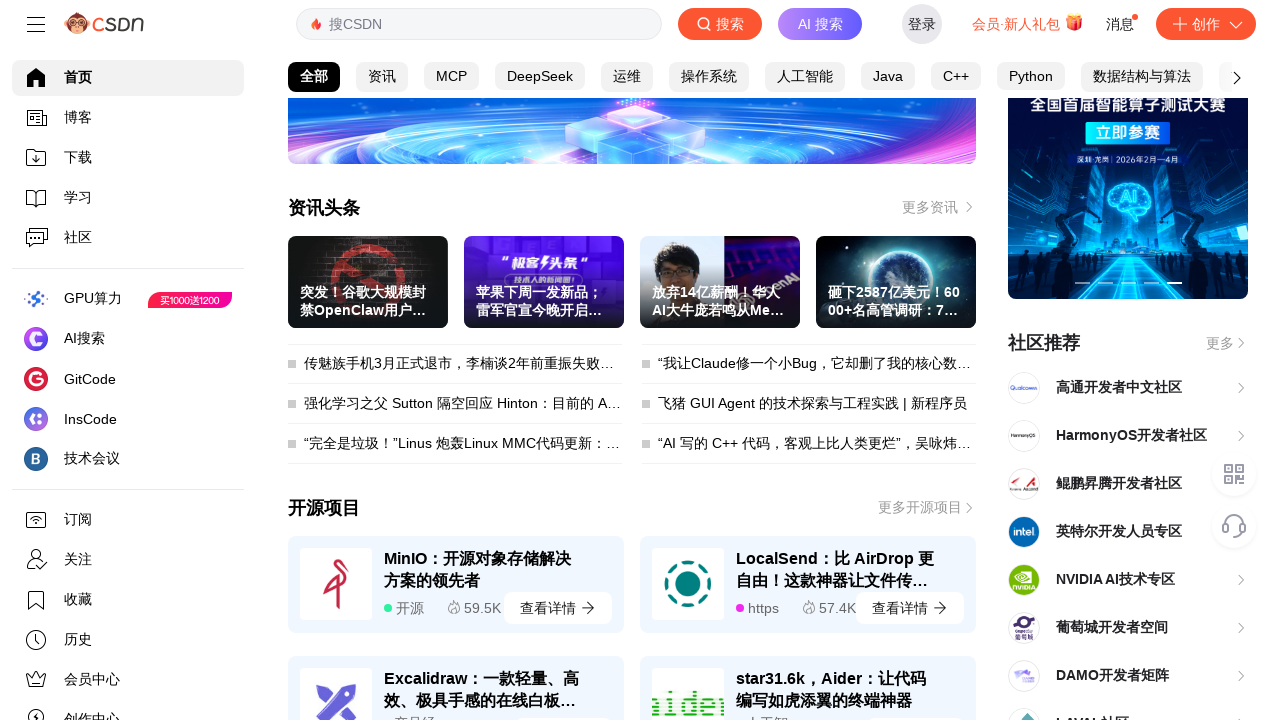

Pressed ArrowDown key to scroll page
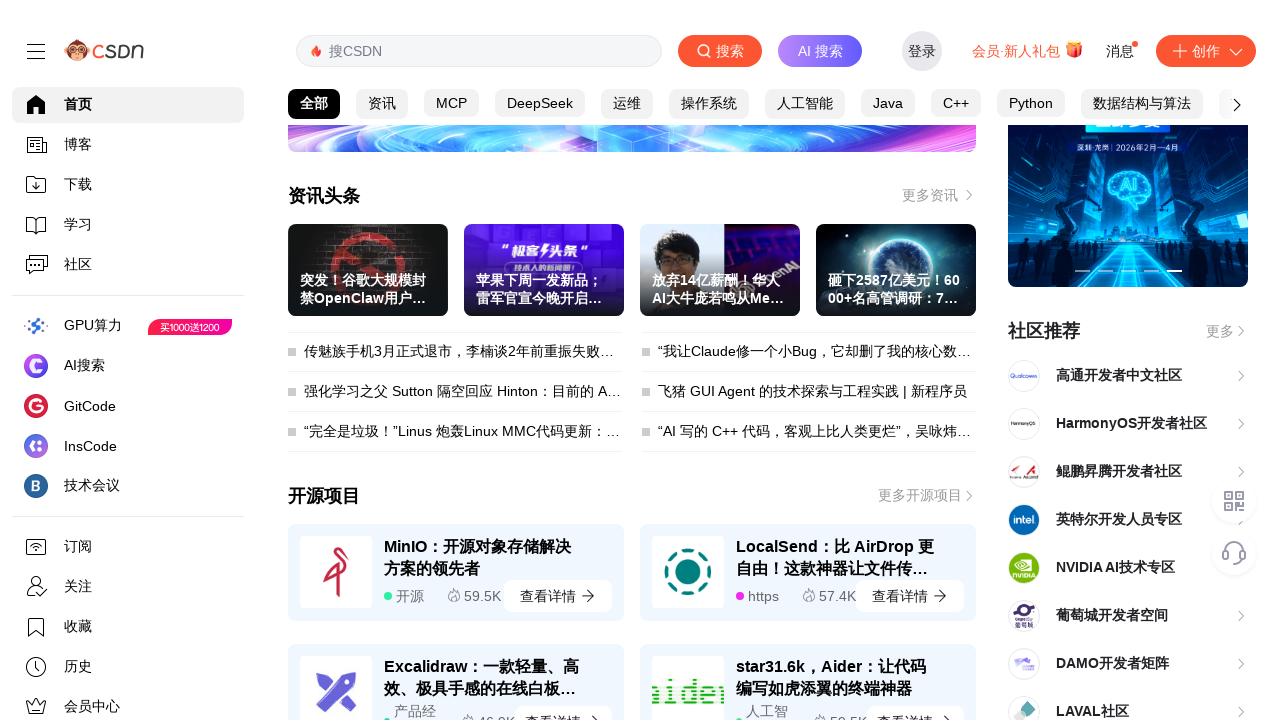

Waited 100ms between scroll actions
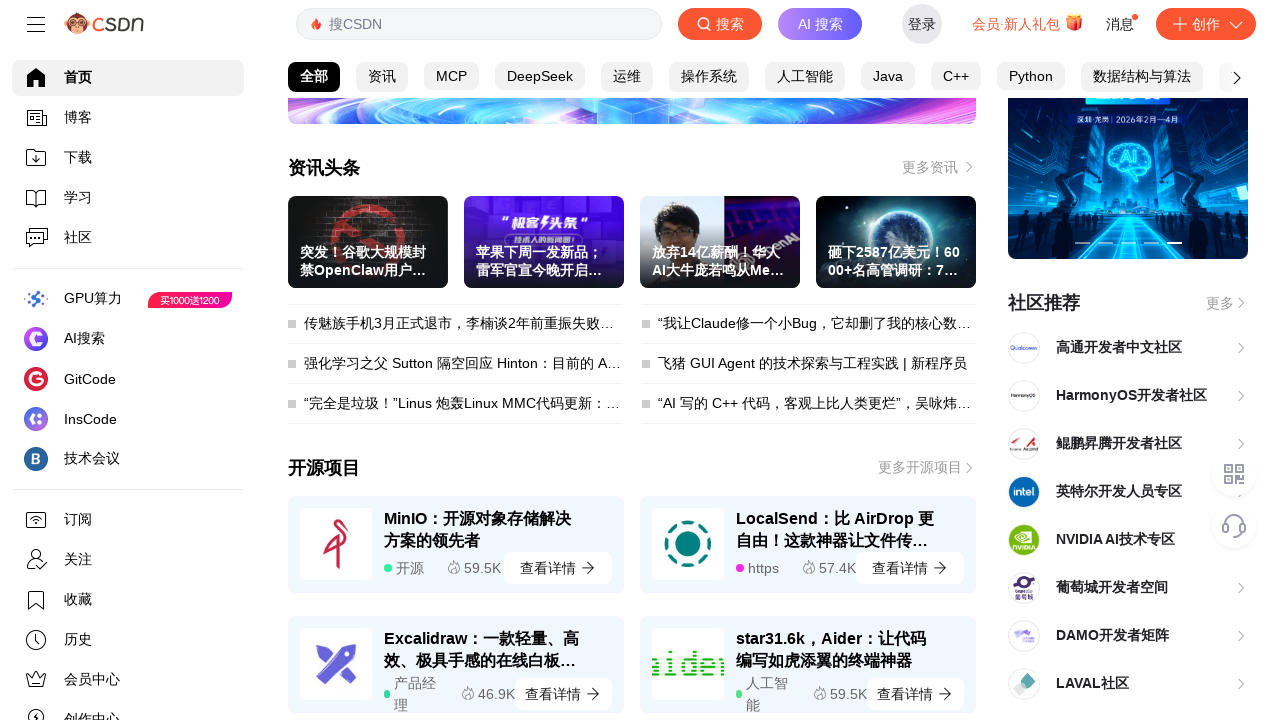

Scrolled page to y position 200 using JavaScript
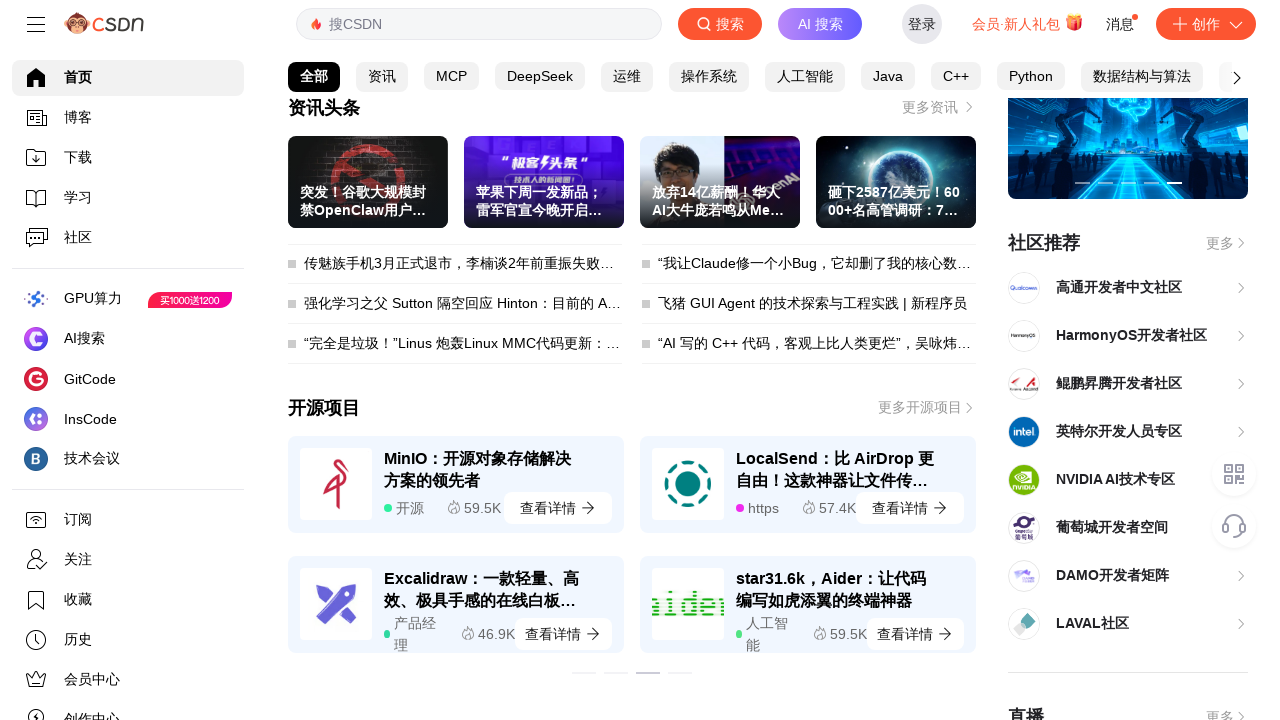

Pressed ArrowDown key to scroll page
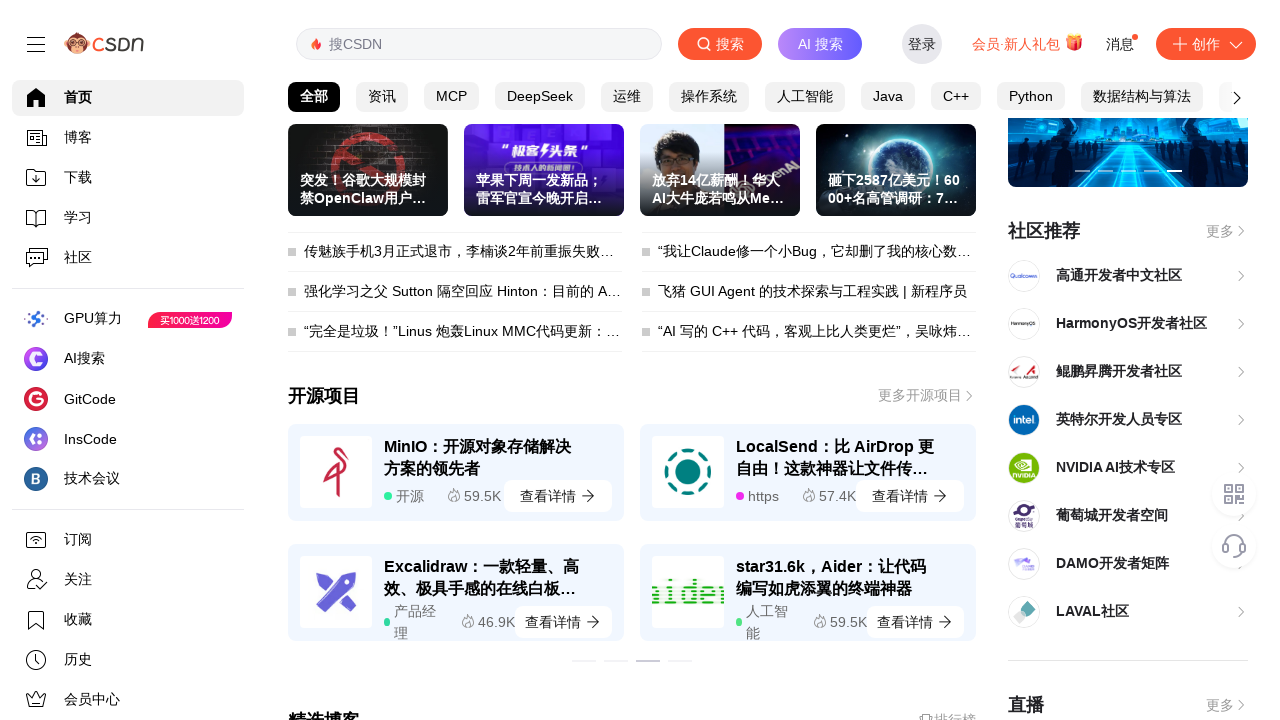

Waited 100ms between scroll actions
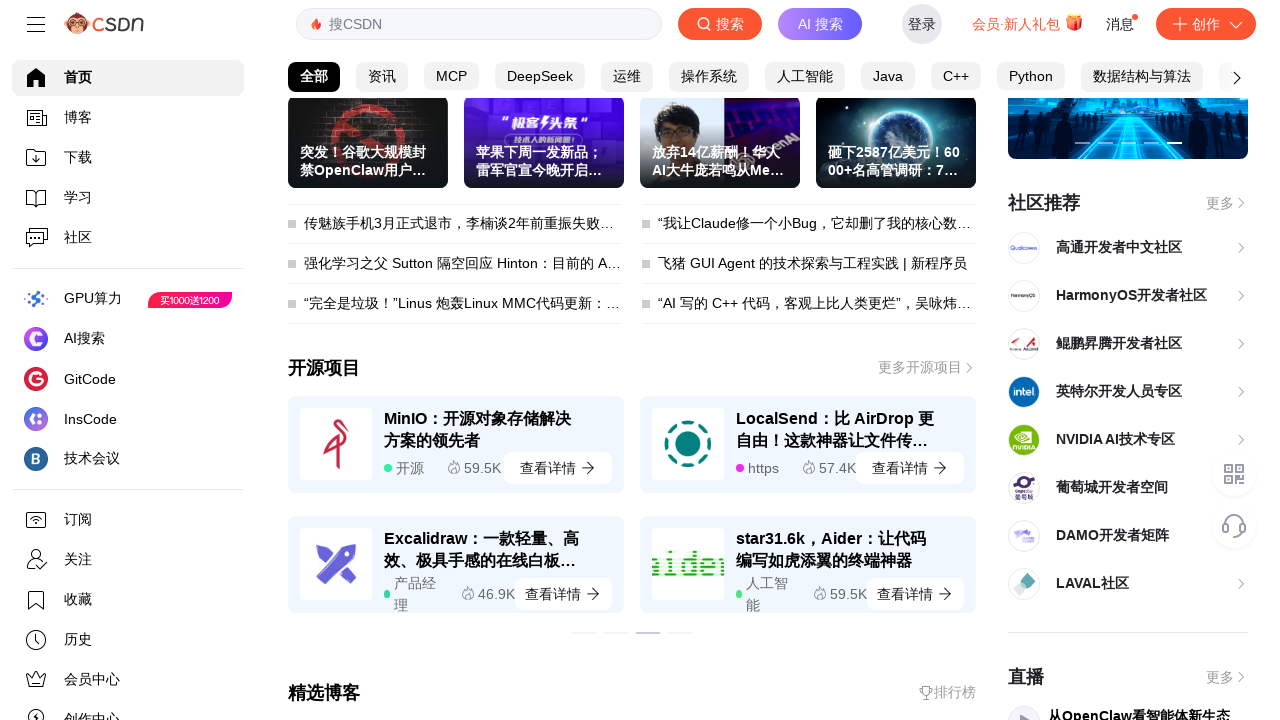

Scrolled page to y position 300 using JavaScript
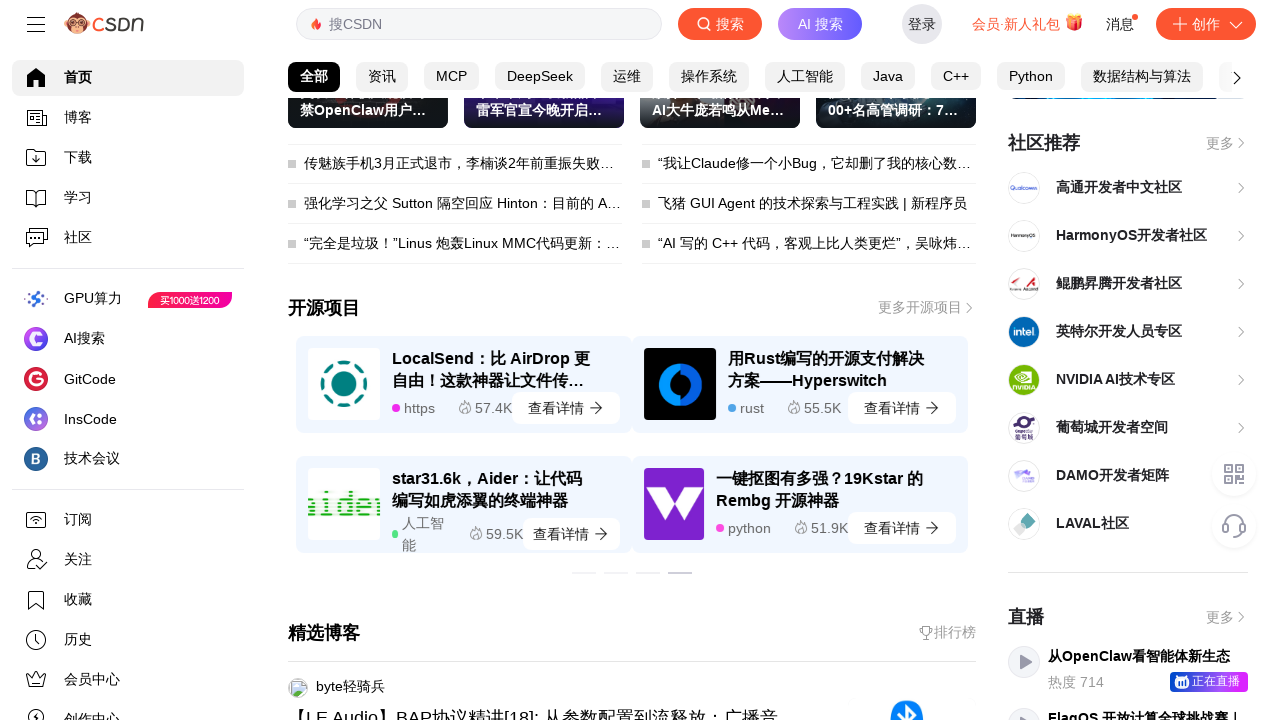

Pressed ArrowDown key to scroll page
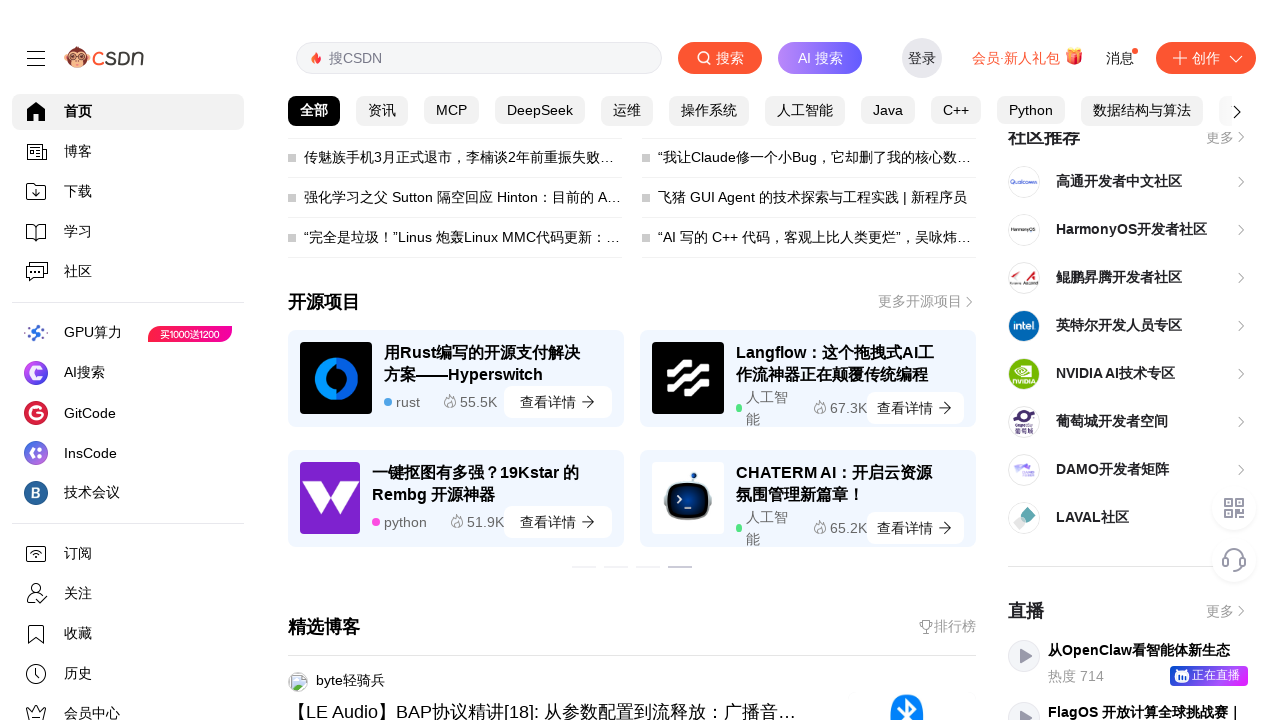

Waited 100ms between scroll actions
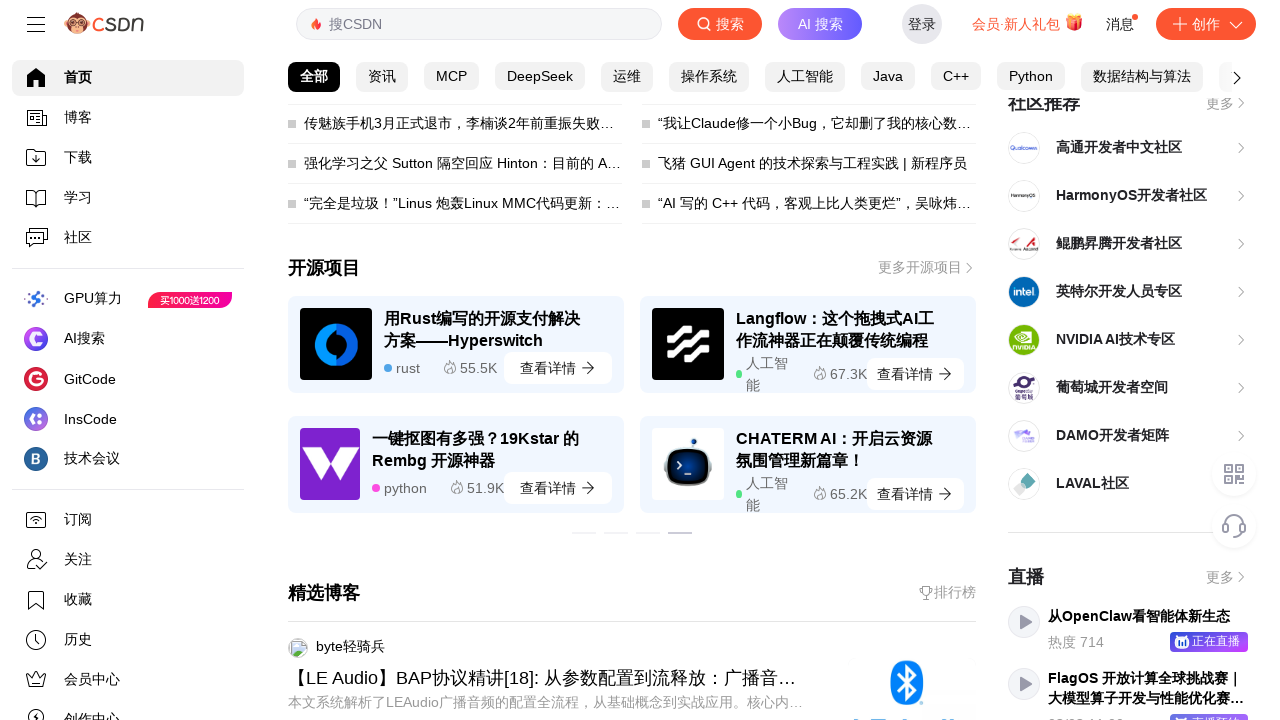

Scrolled page to y position 400 using JavaScript
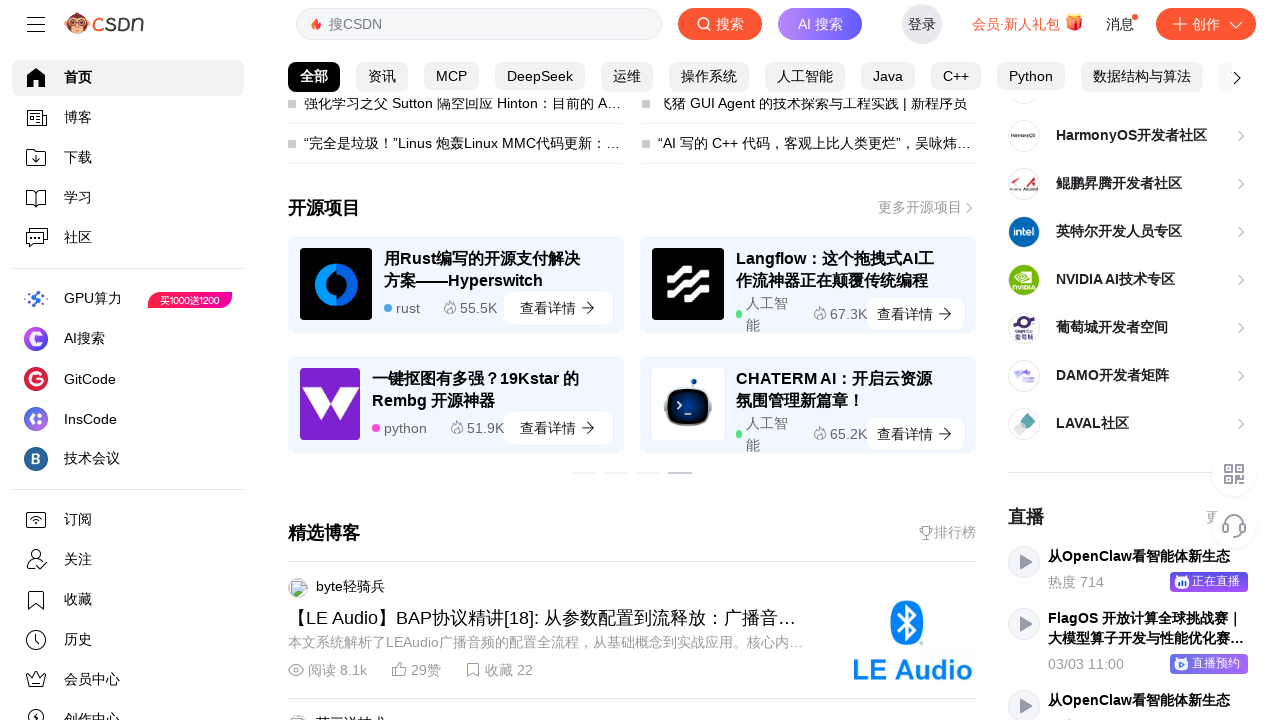

Pressed ArrowDown key to scroll page
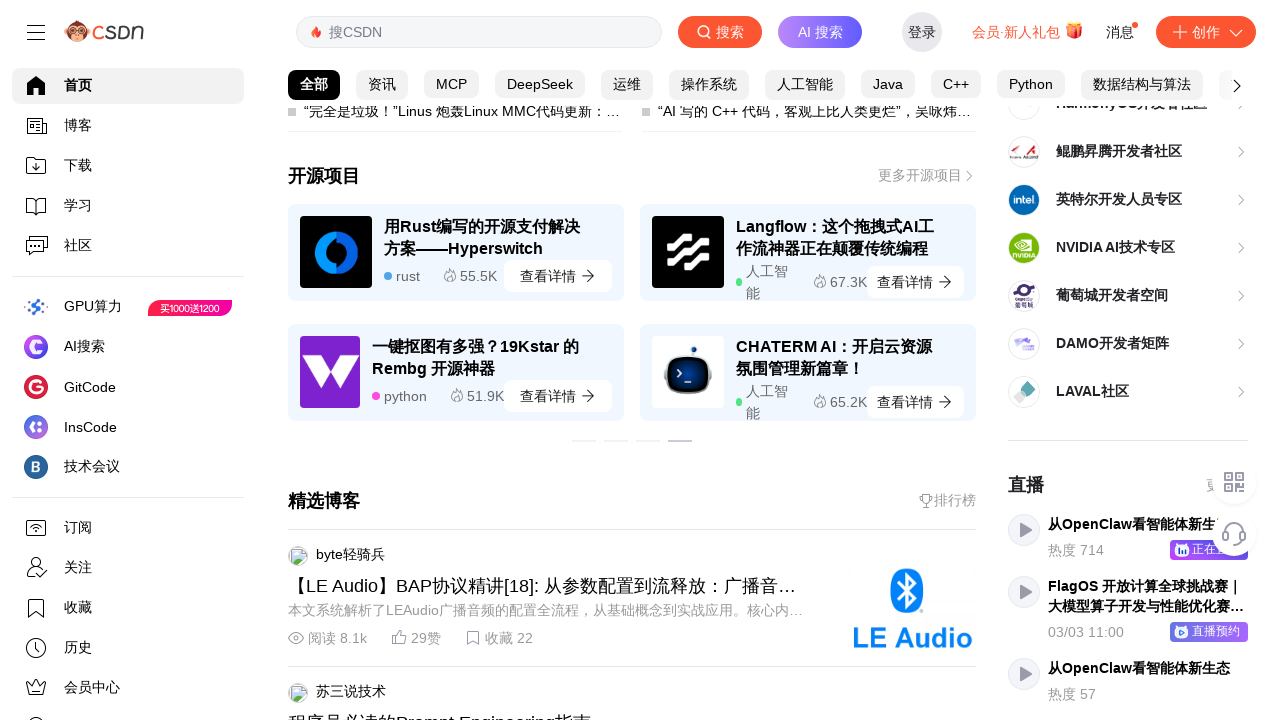

Waited 100ms between scroll actions
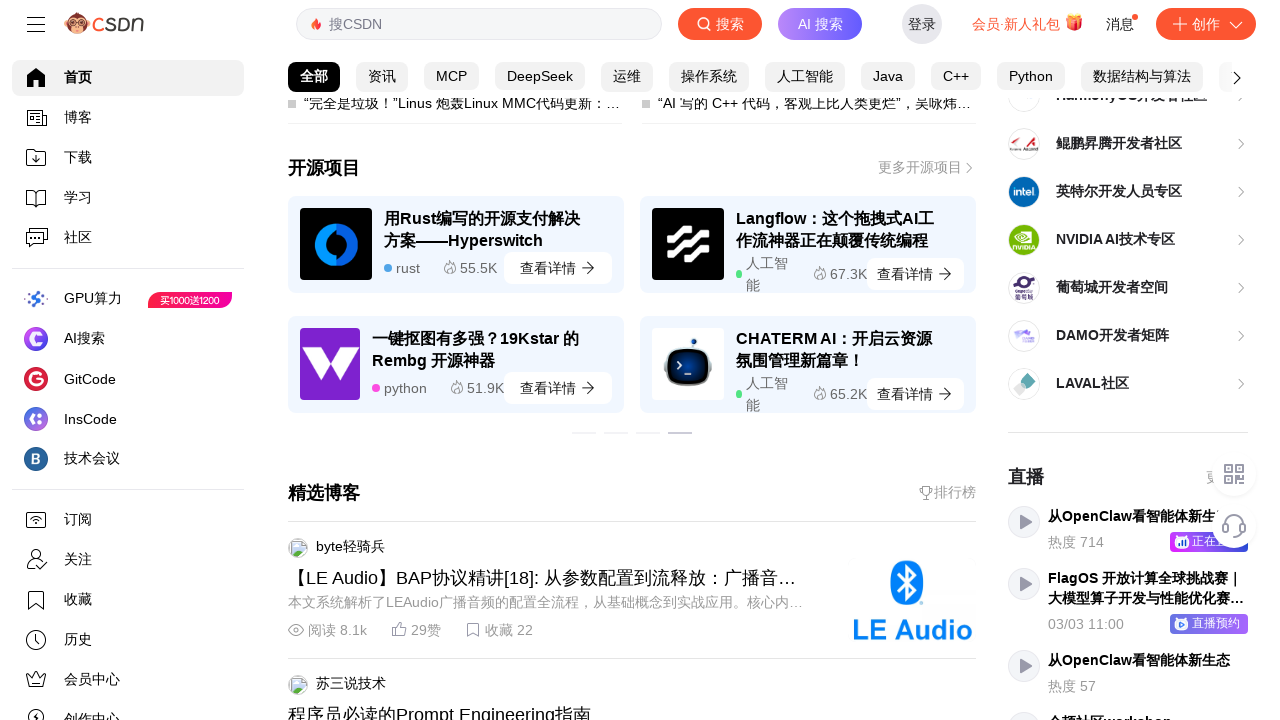

Scrolled page to y position 500 using JavaScript
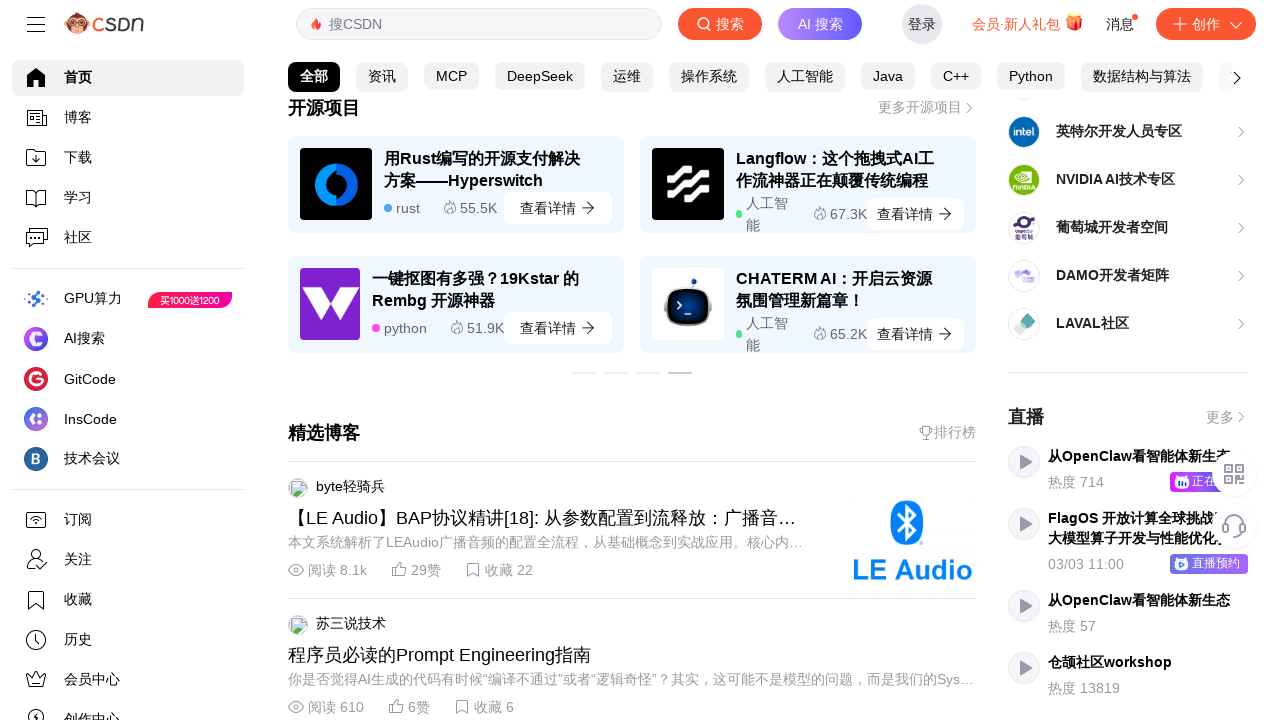

Pressed ArrowDown key to scroll page
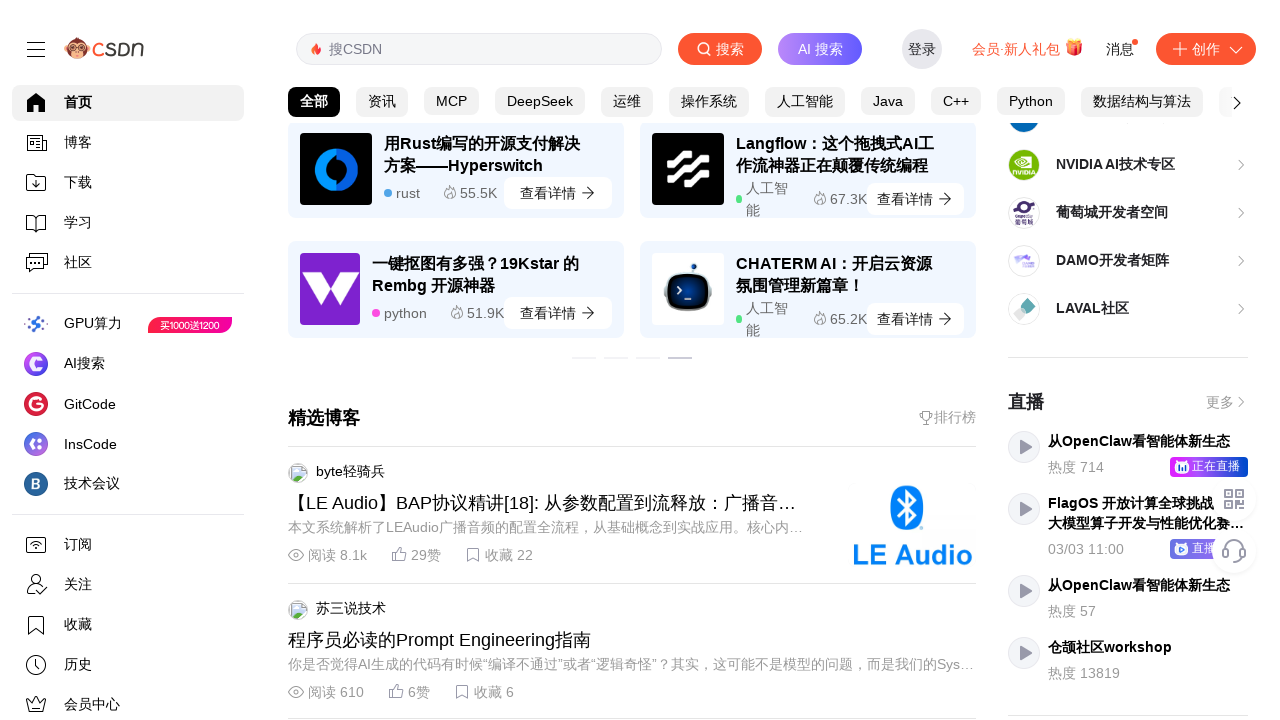

Waited 100ms between scroll actions
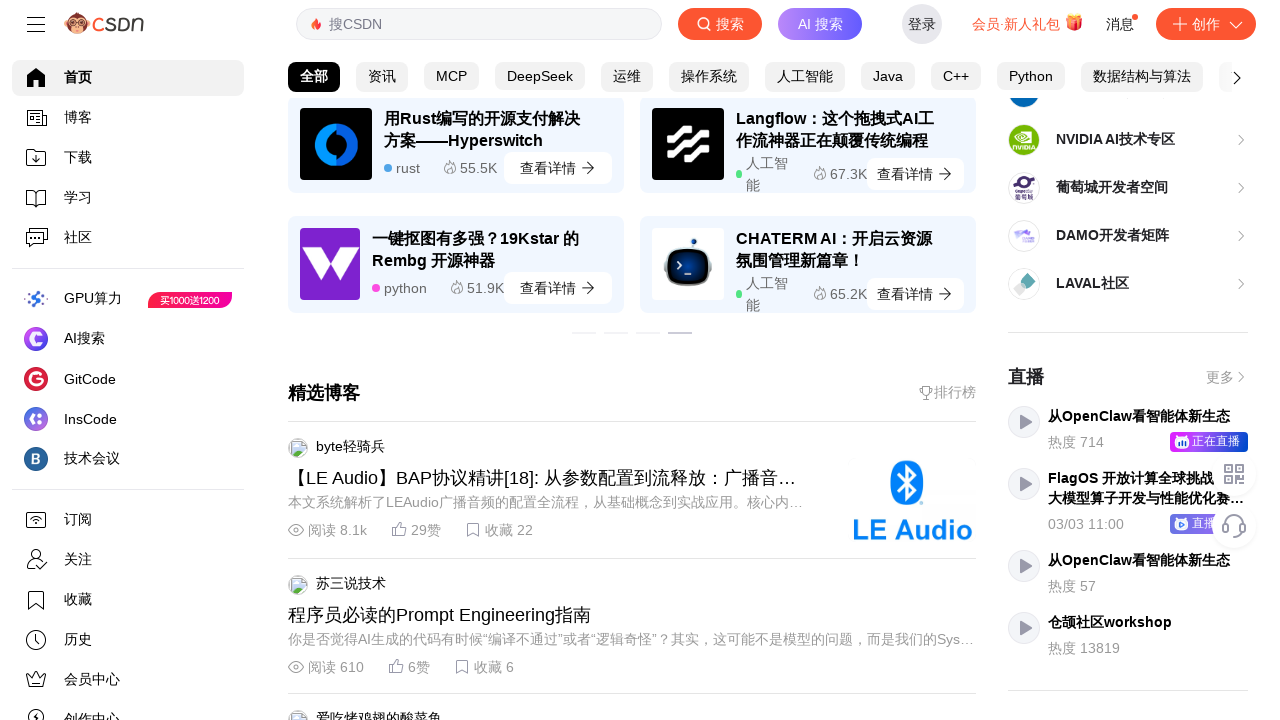

Scrolled page to y position 600 using JavaScript
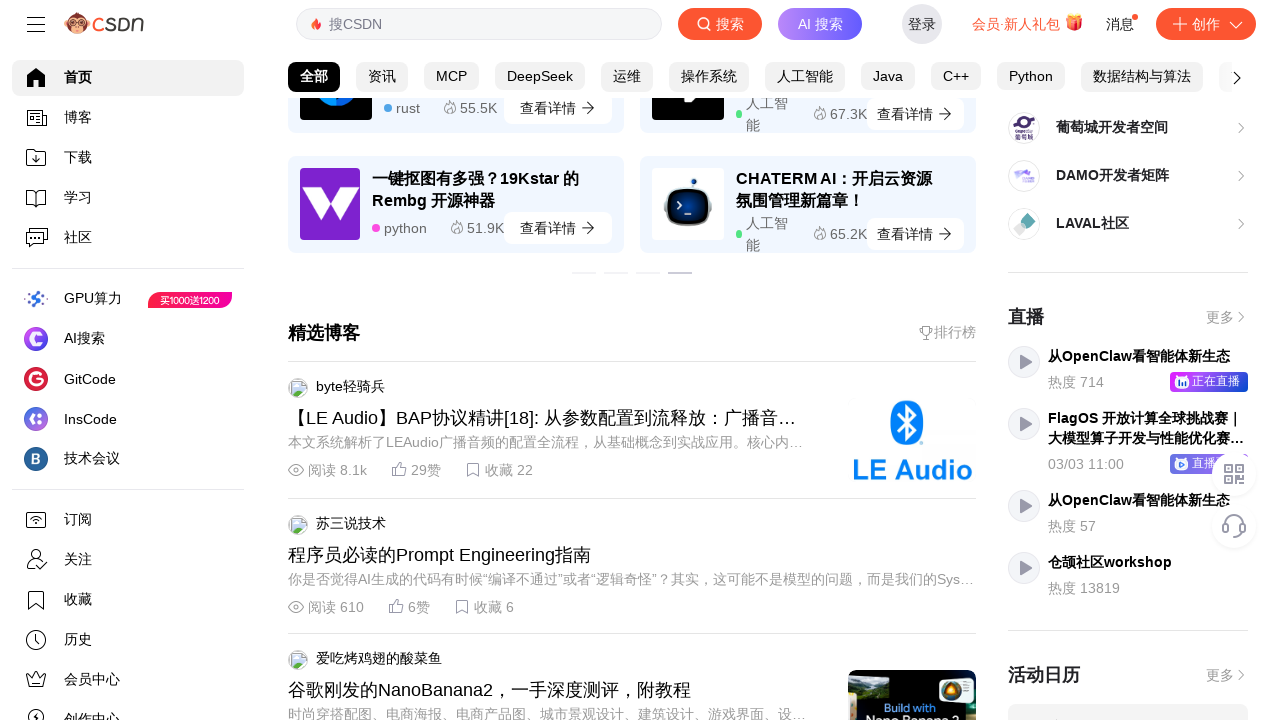

Pressed ArrowDown key to scroll page
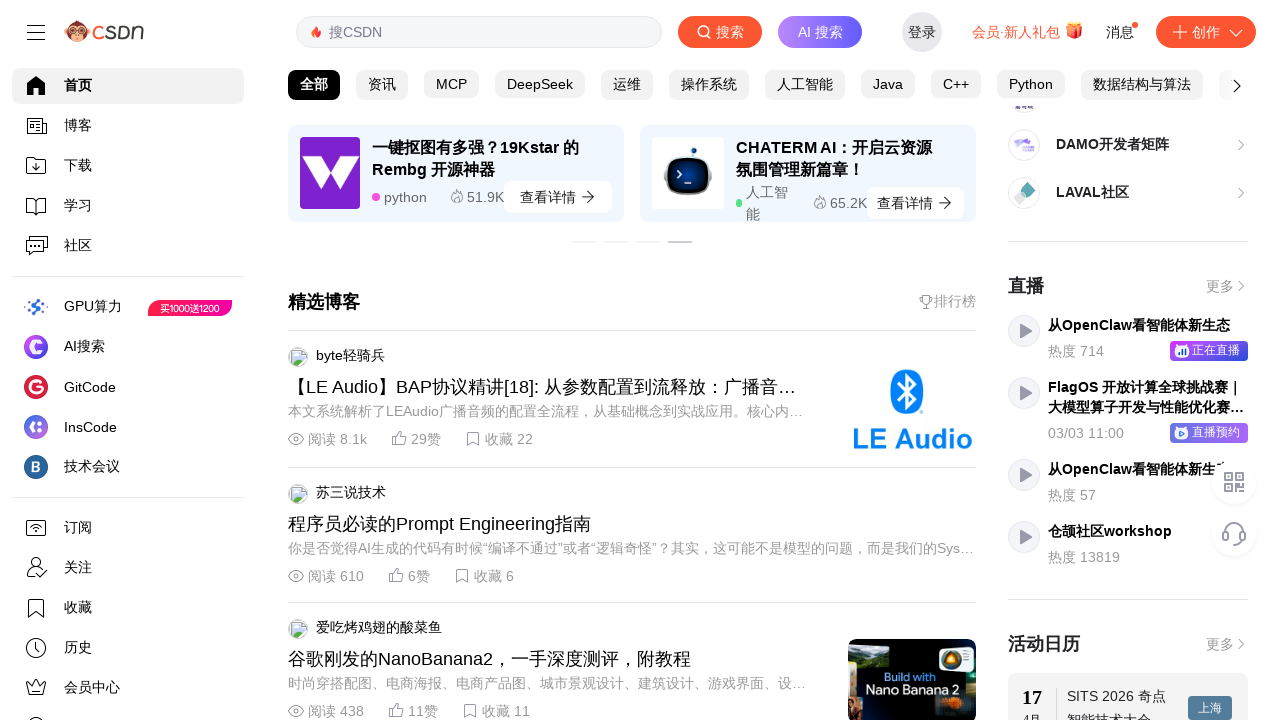

Waited 100ms between scroll actions
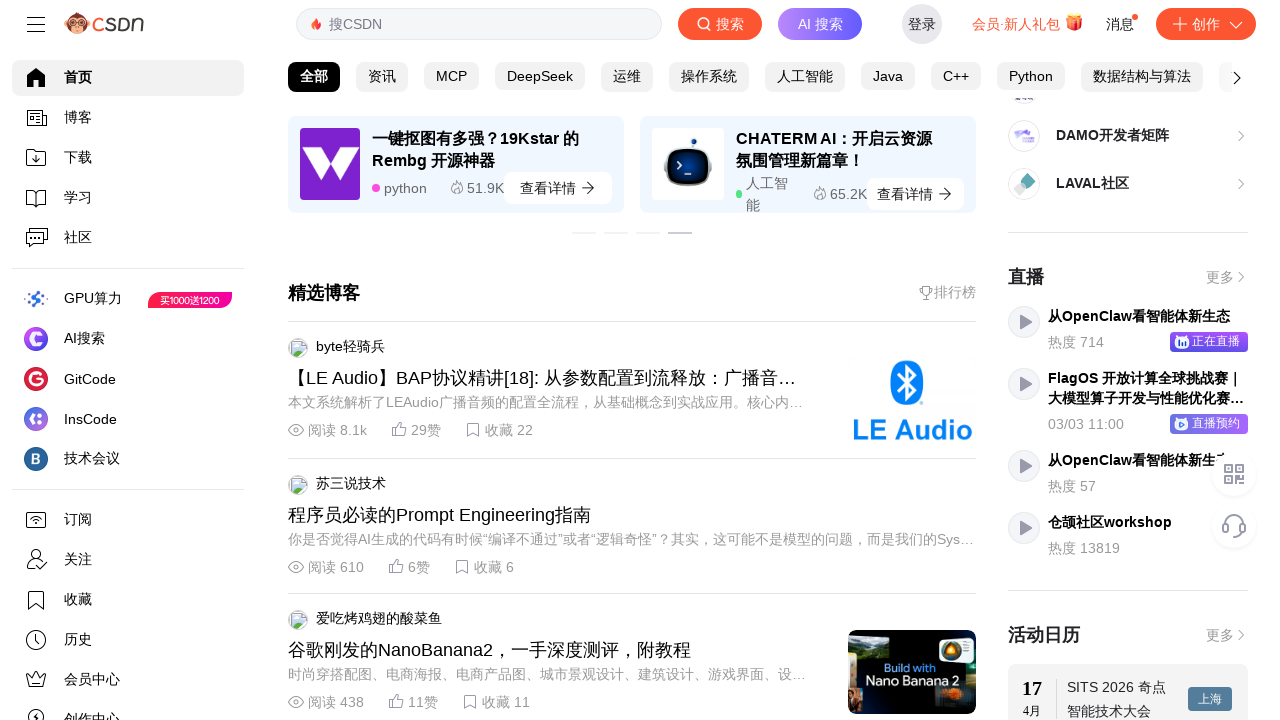

Scrolled page to y position 700 using JavaScript
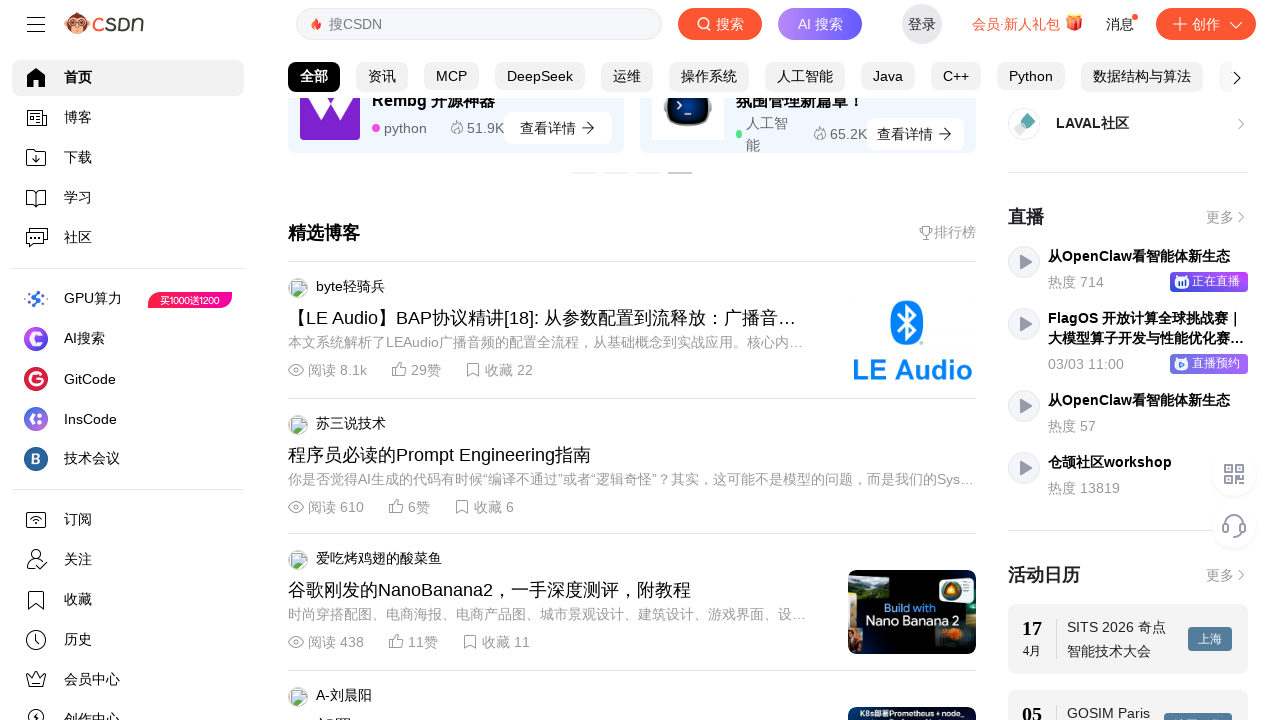

Pressed ArrowDown key to scroll page
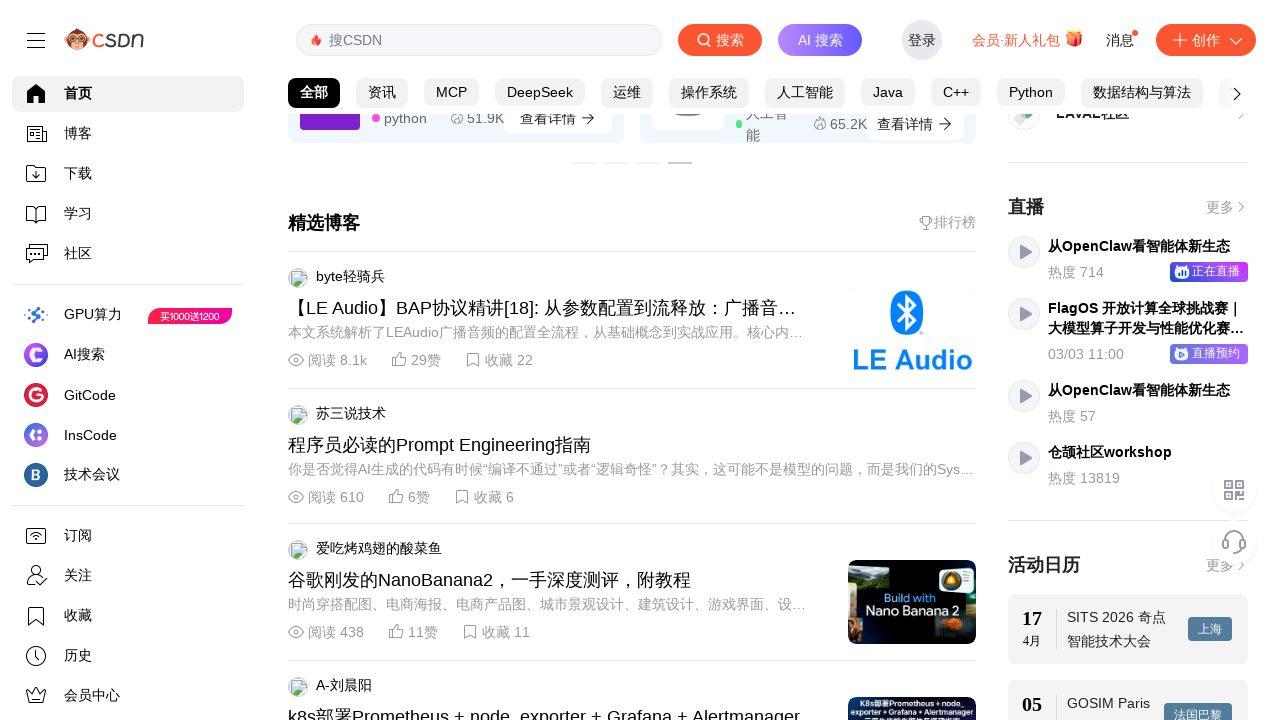

Waited 100ms between scroll actions
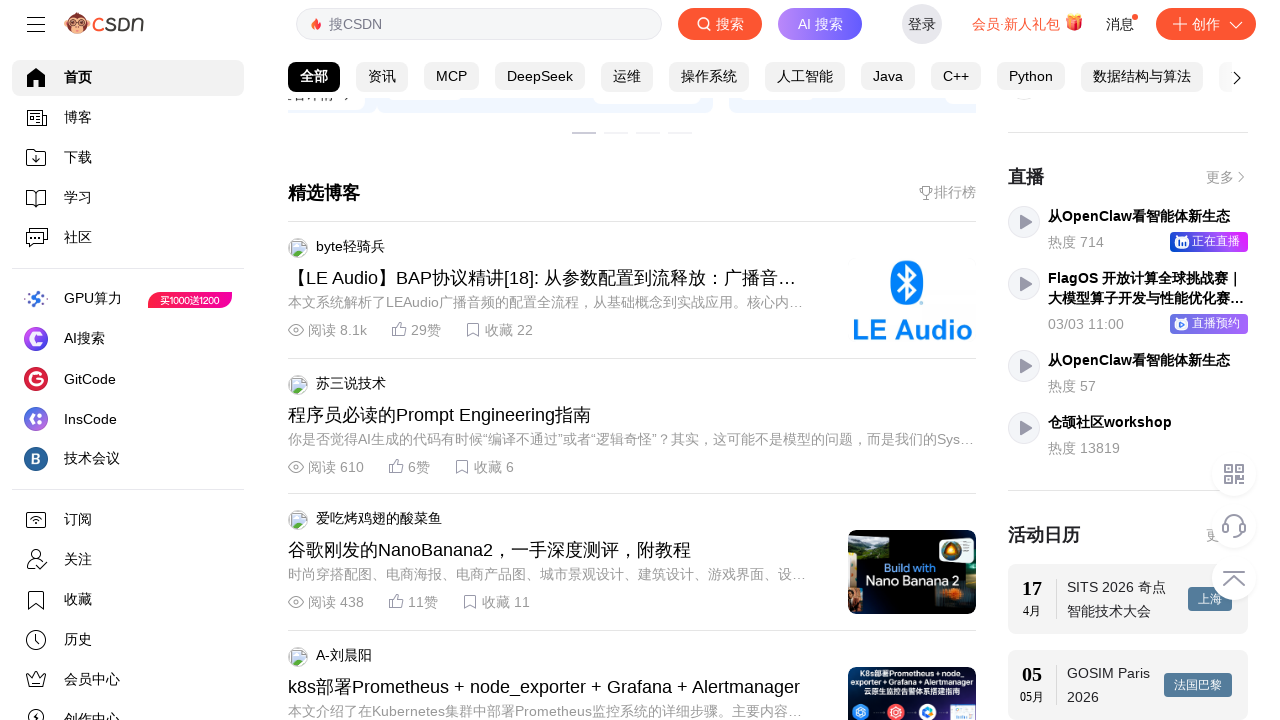

Scrolled page to y position 800 using JavaScript
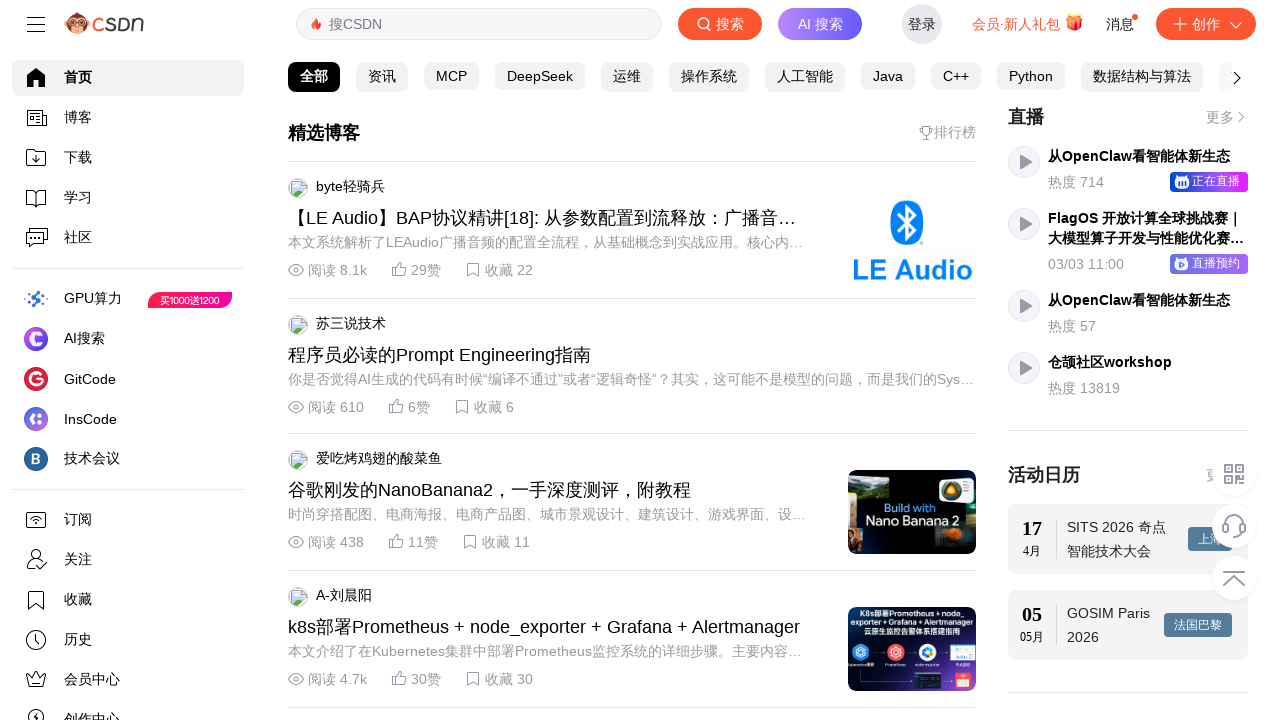

Pressed ArrowDown key to scroll page
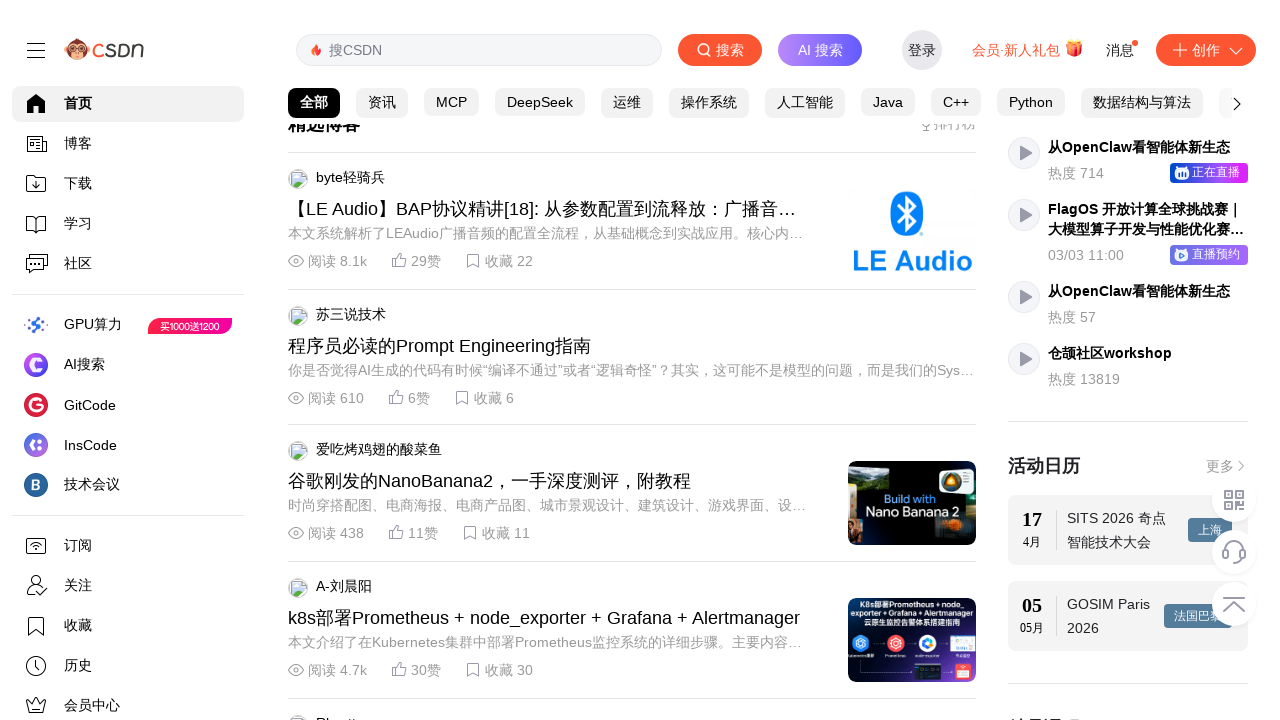

Waited 100ms between scroll actions
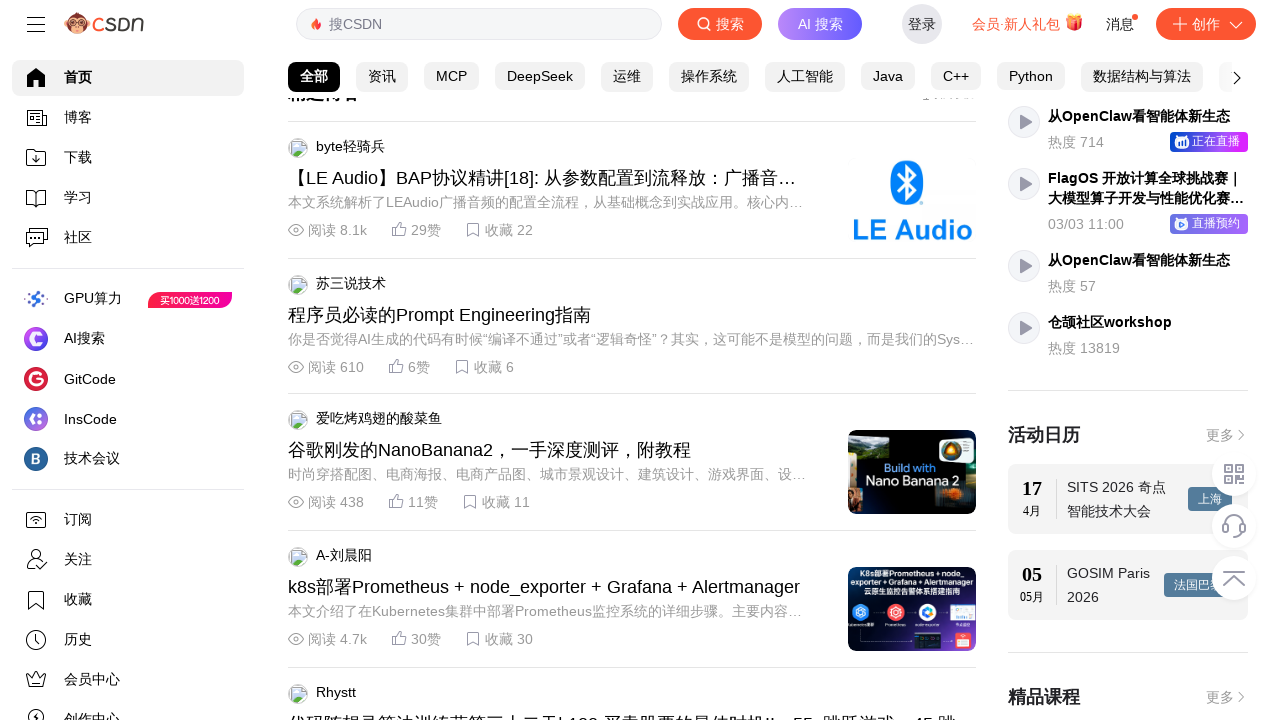

Scrolled page to y position 900 using JavaScript
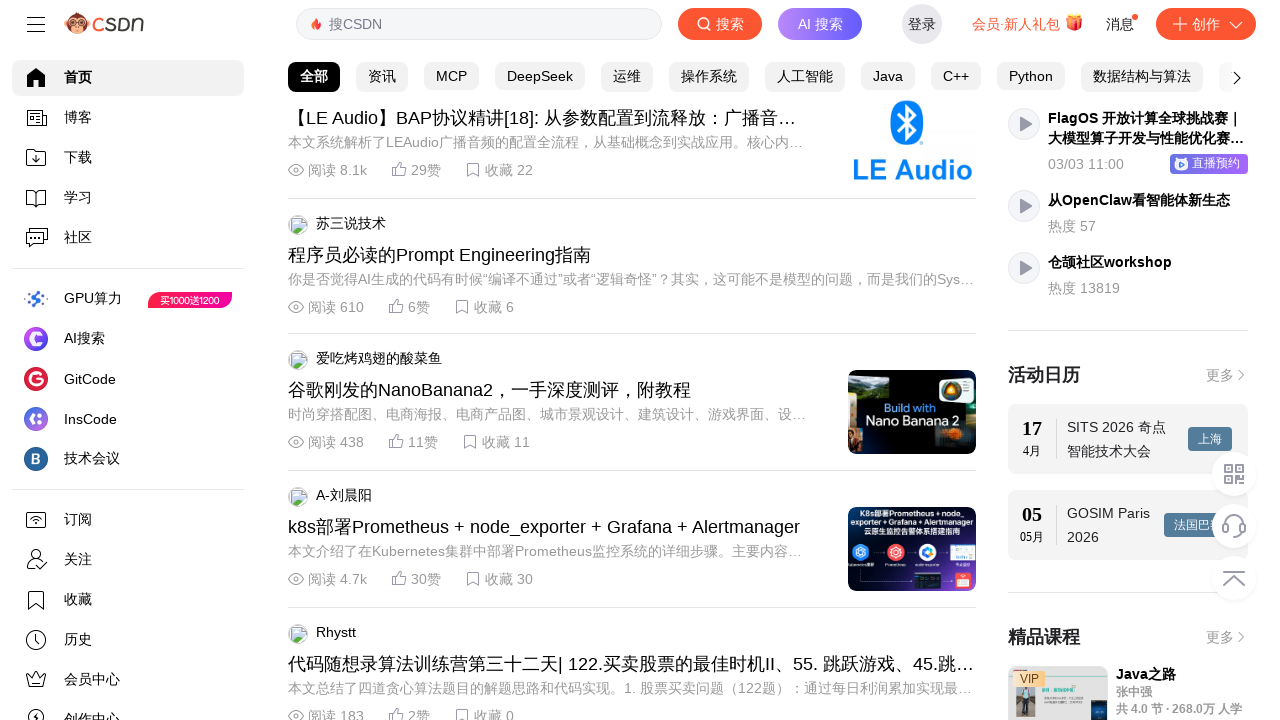

Pressed ArrowDown key to scroll page
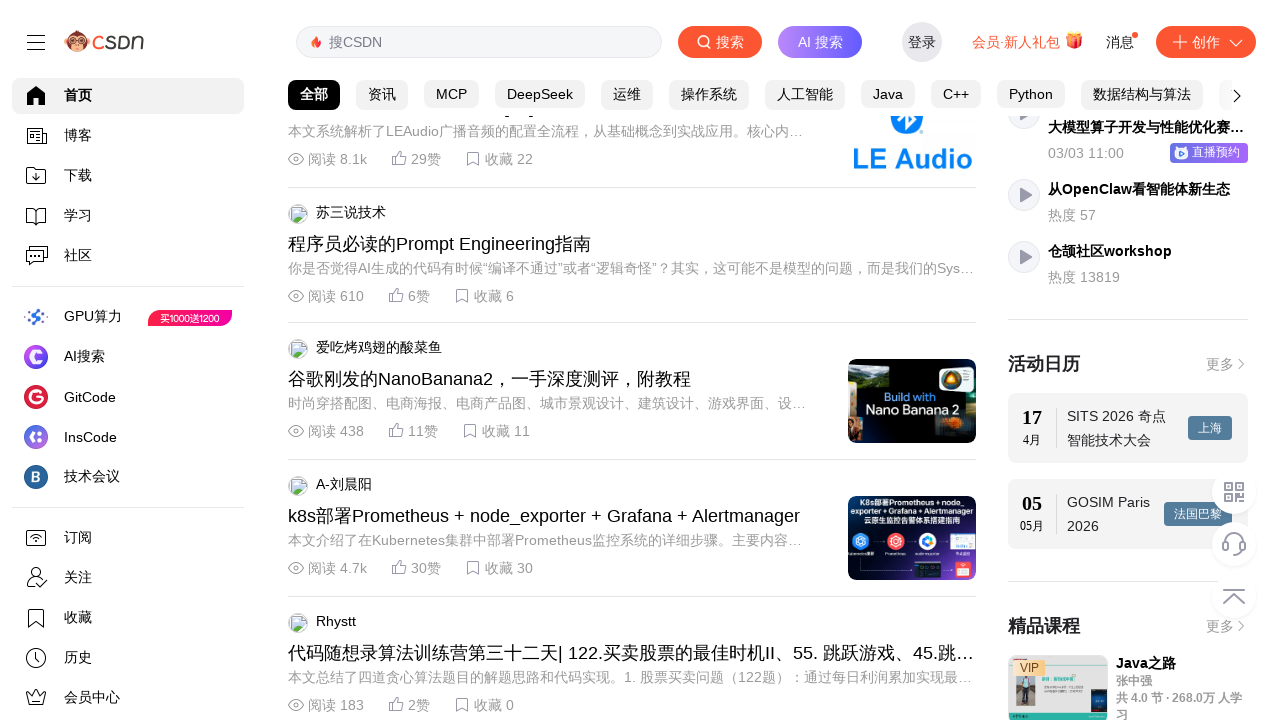

Waited 100ms between scroll actions
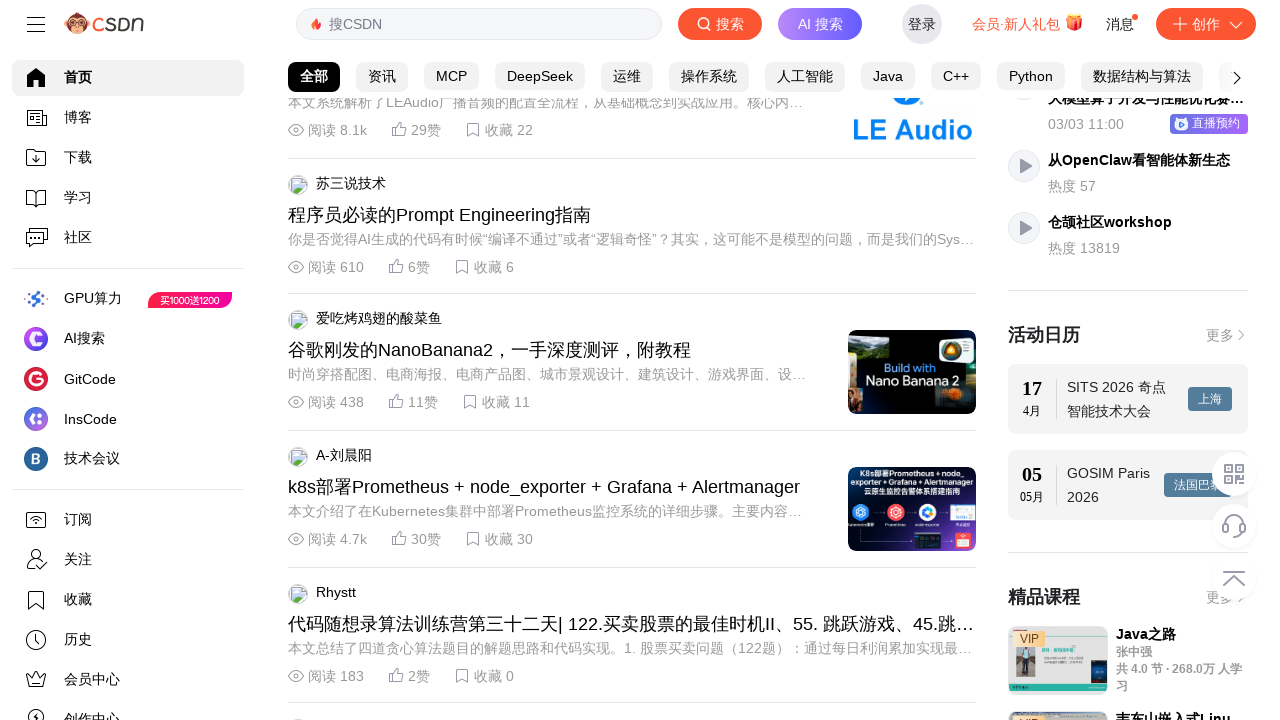

Scrolled page to y position 1000 using JavaScript
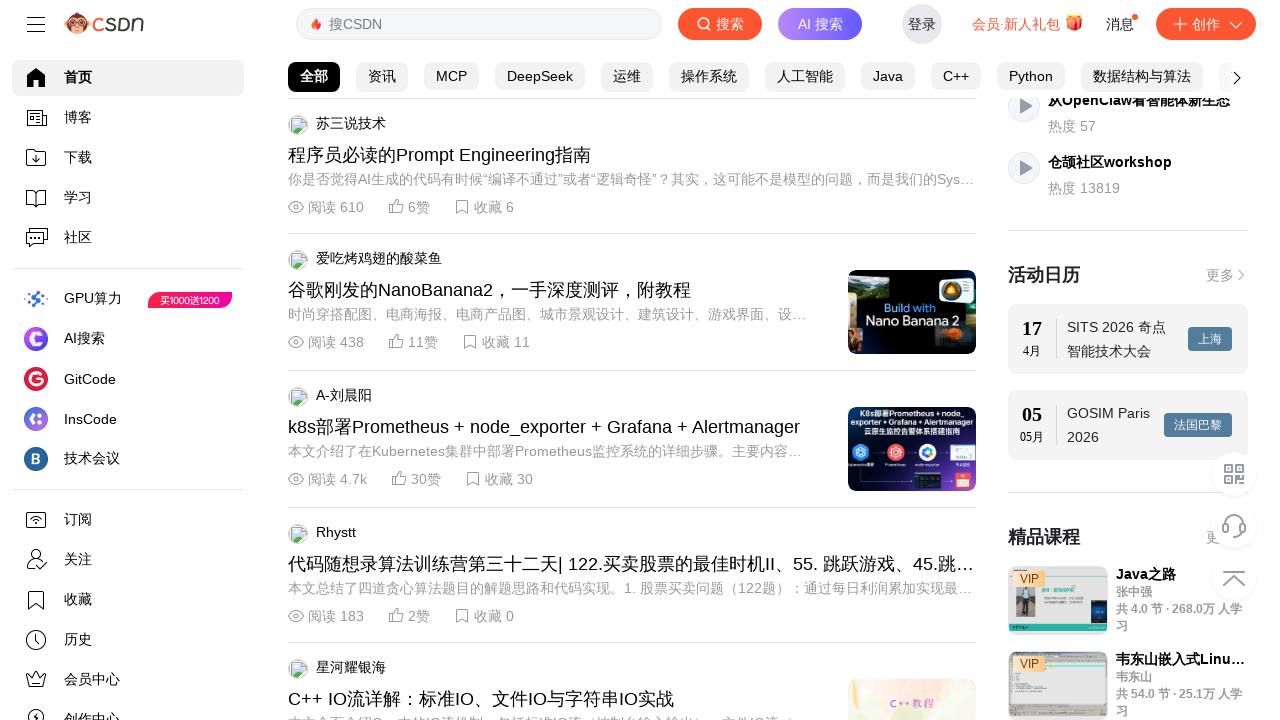

Pressed ArrowDown key to scroll page
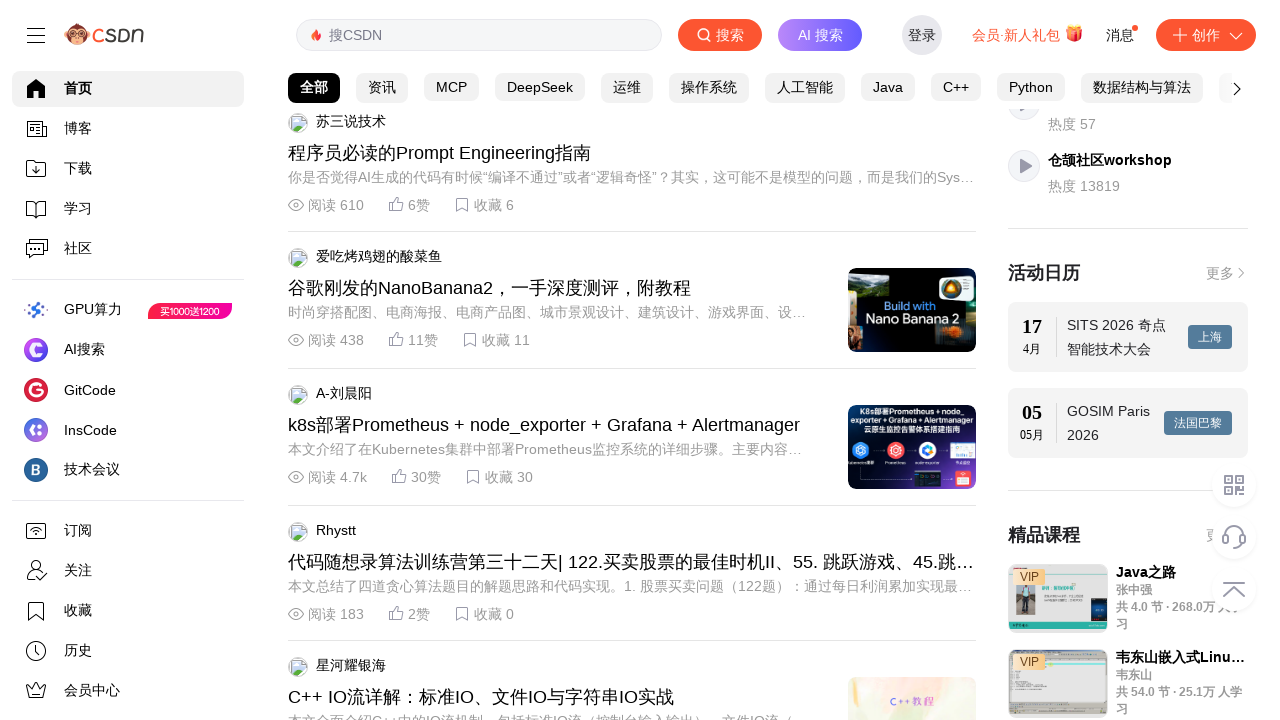

Waited 100ms between scroll actions
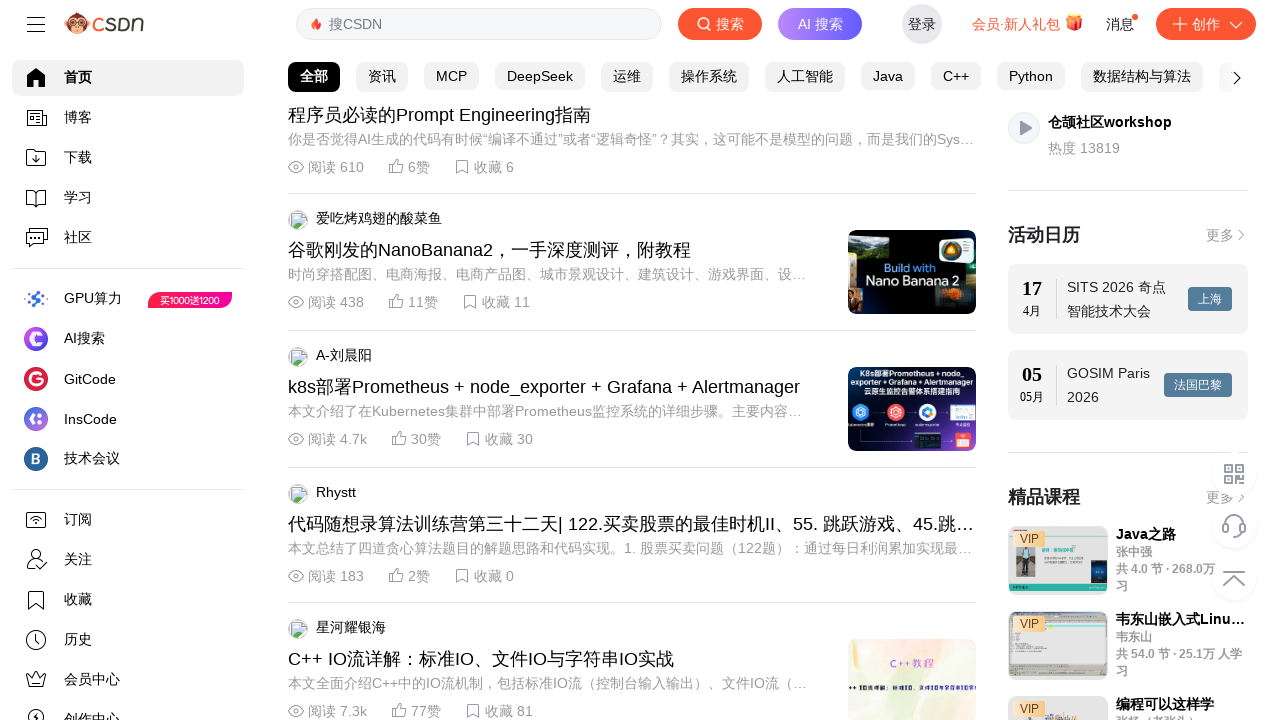

Scrolled page to y position 1100 using JavaScript
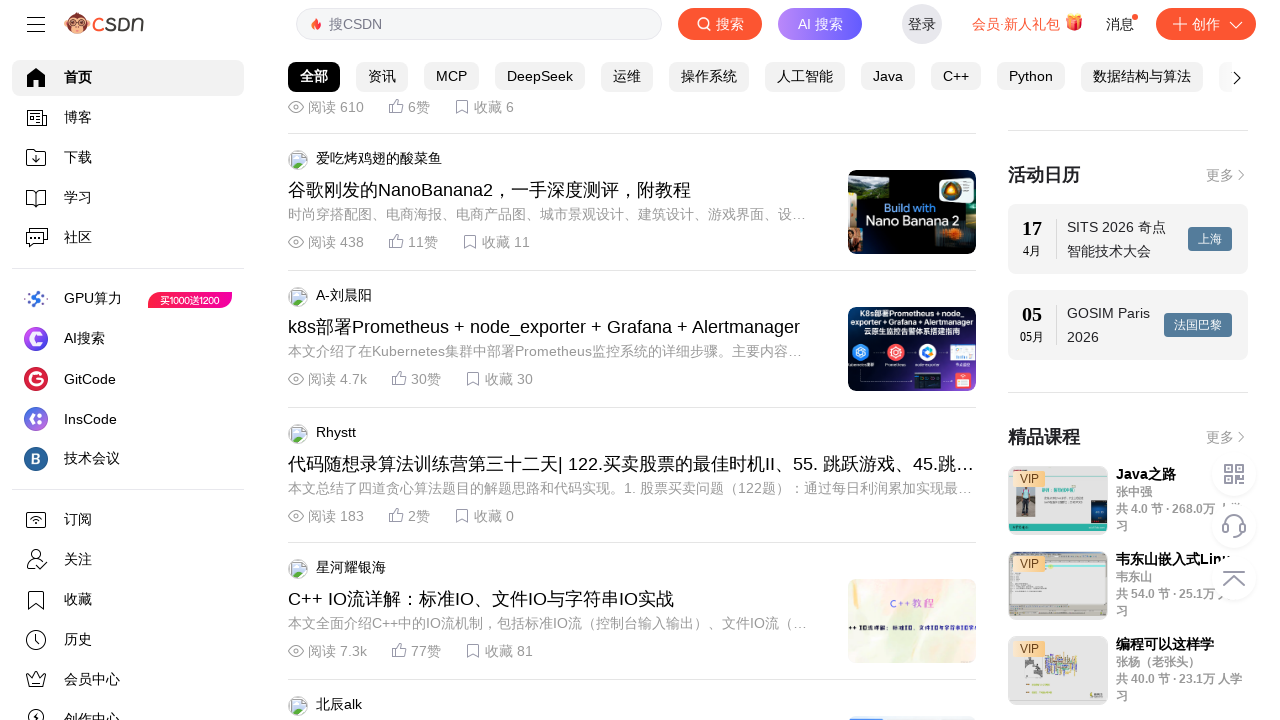

Pressed ArrowDown key to scroll page
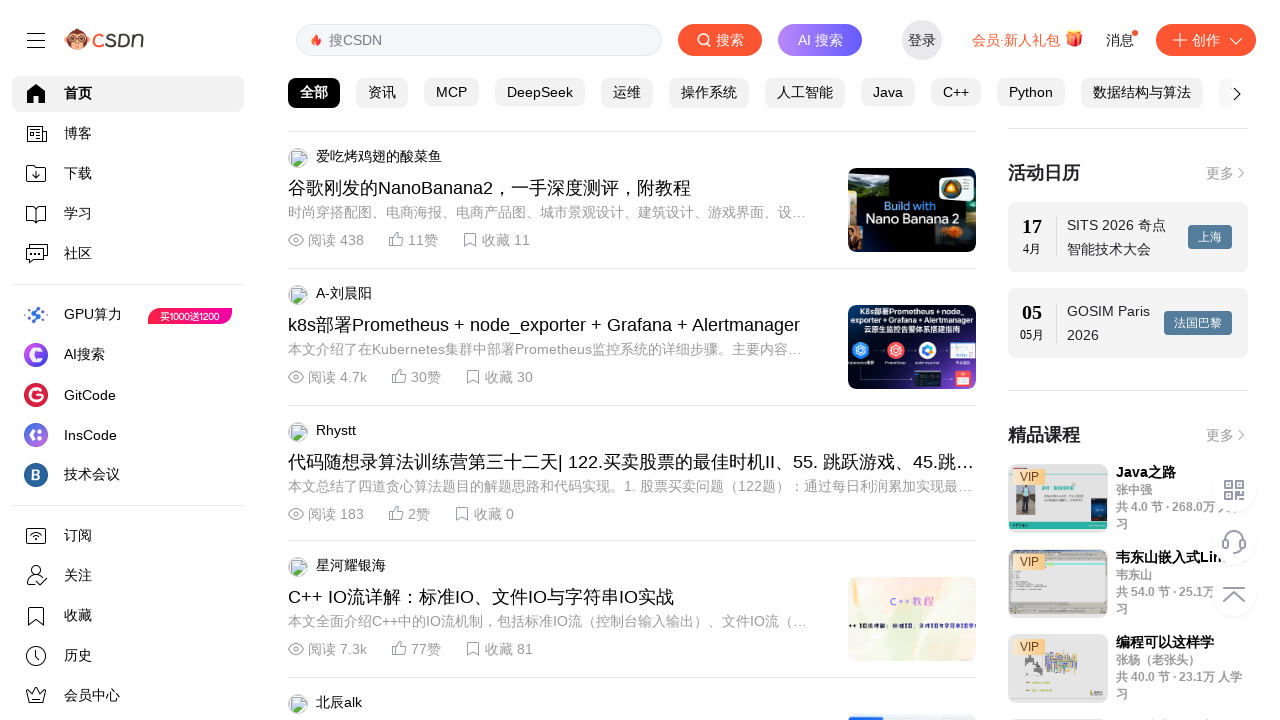

Waited 100ms between scroll actions
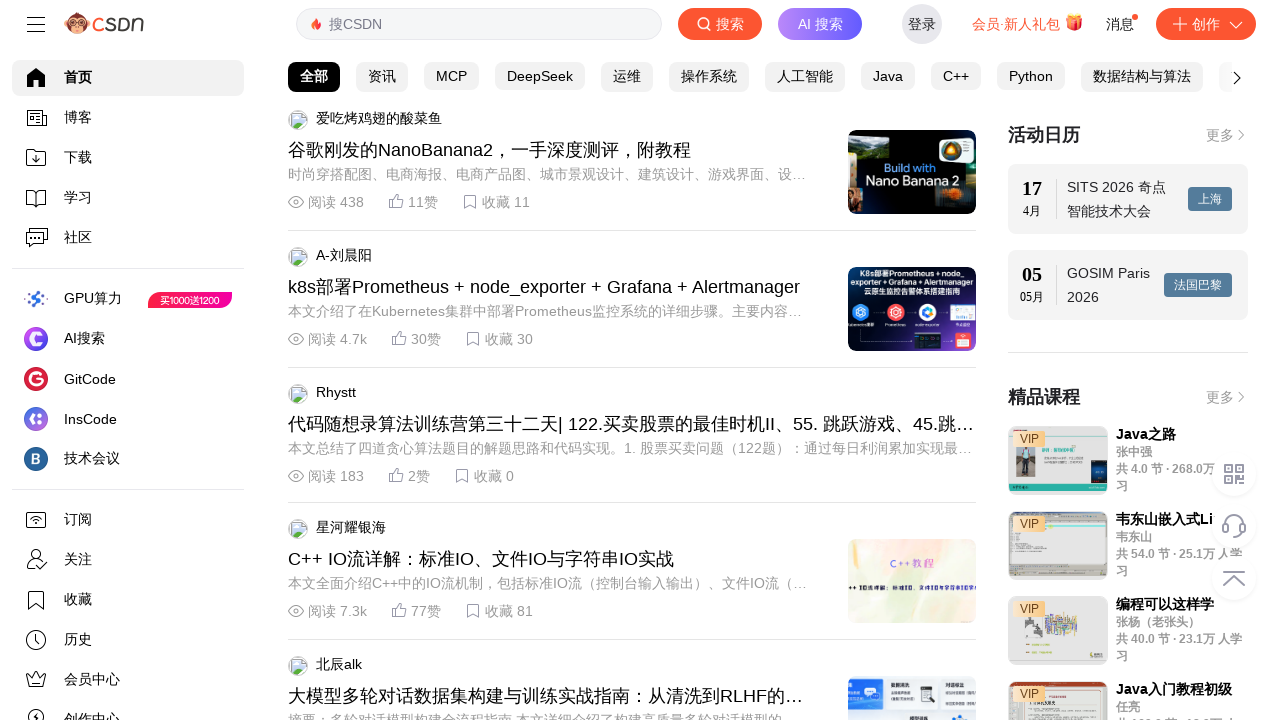

Scrolled page to y position 1200 using JavaScript
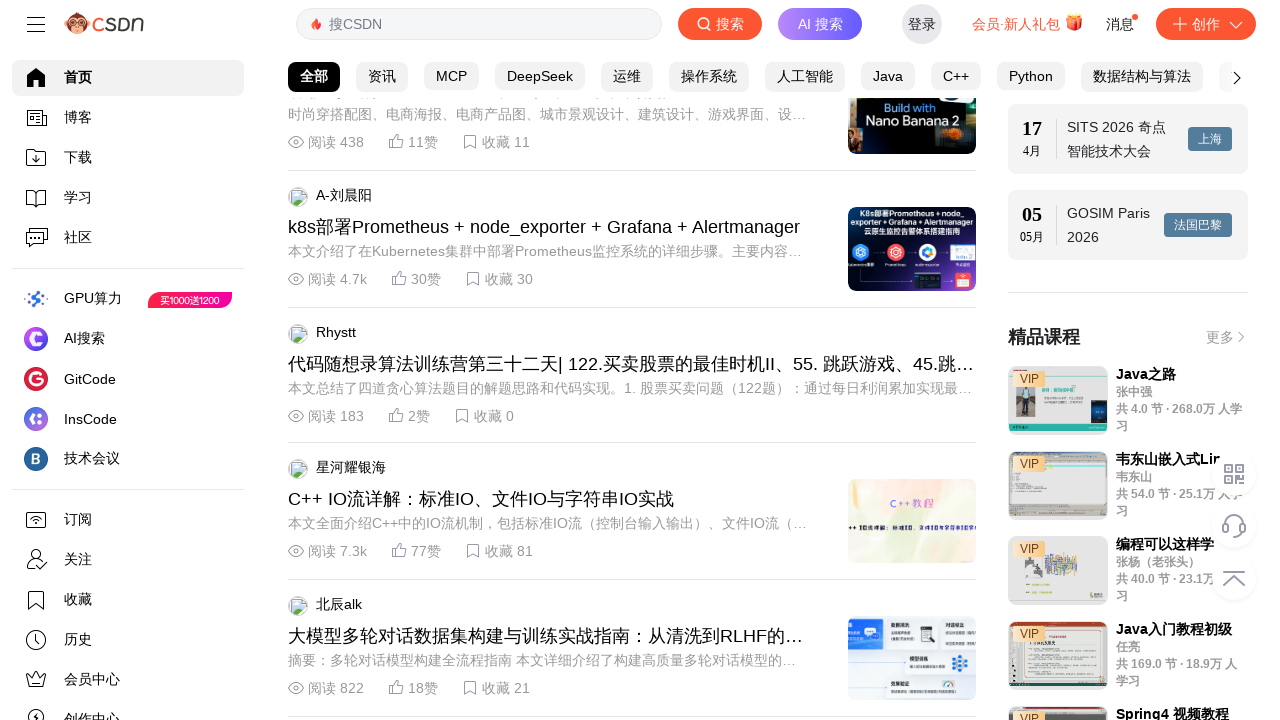

Pressed ArrowDown key to scroll page
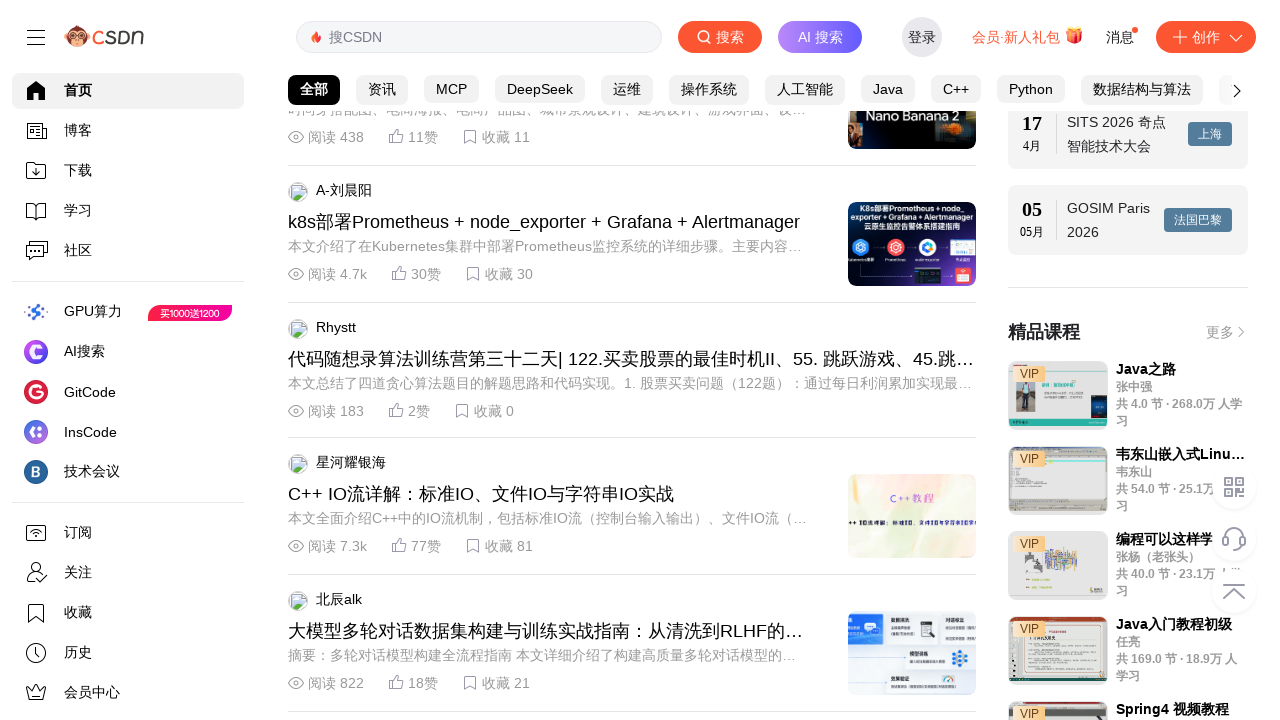

Waited 100ms between scroll actions
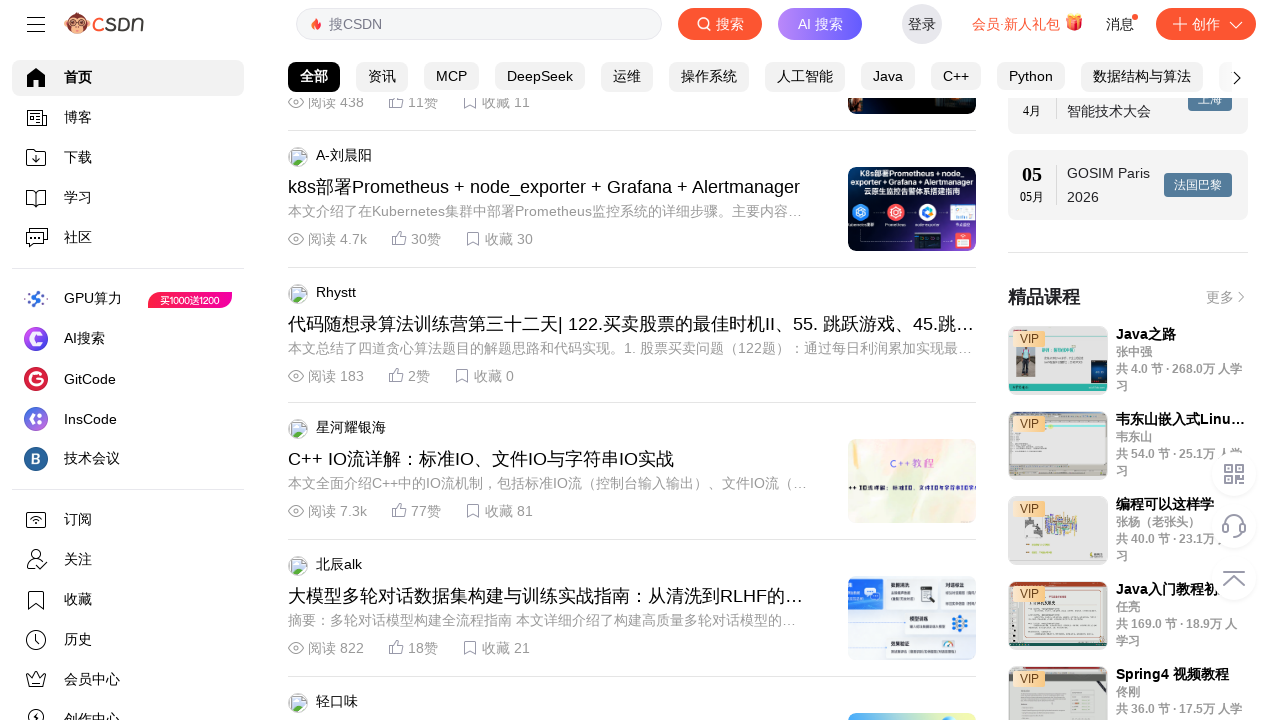

Scrolled page to y position 1300 using JavaScript
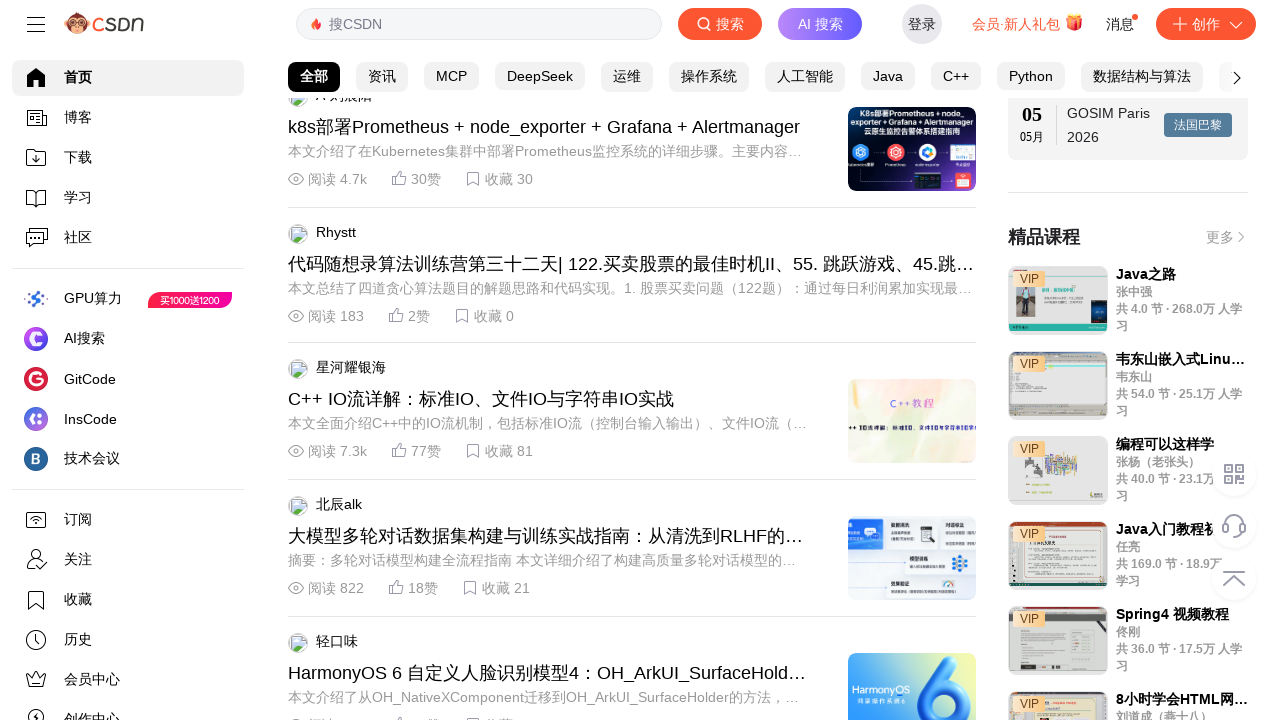

Pressed ArrowDown key to scroll page
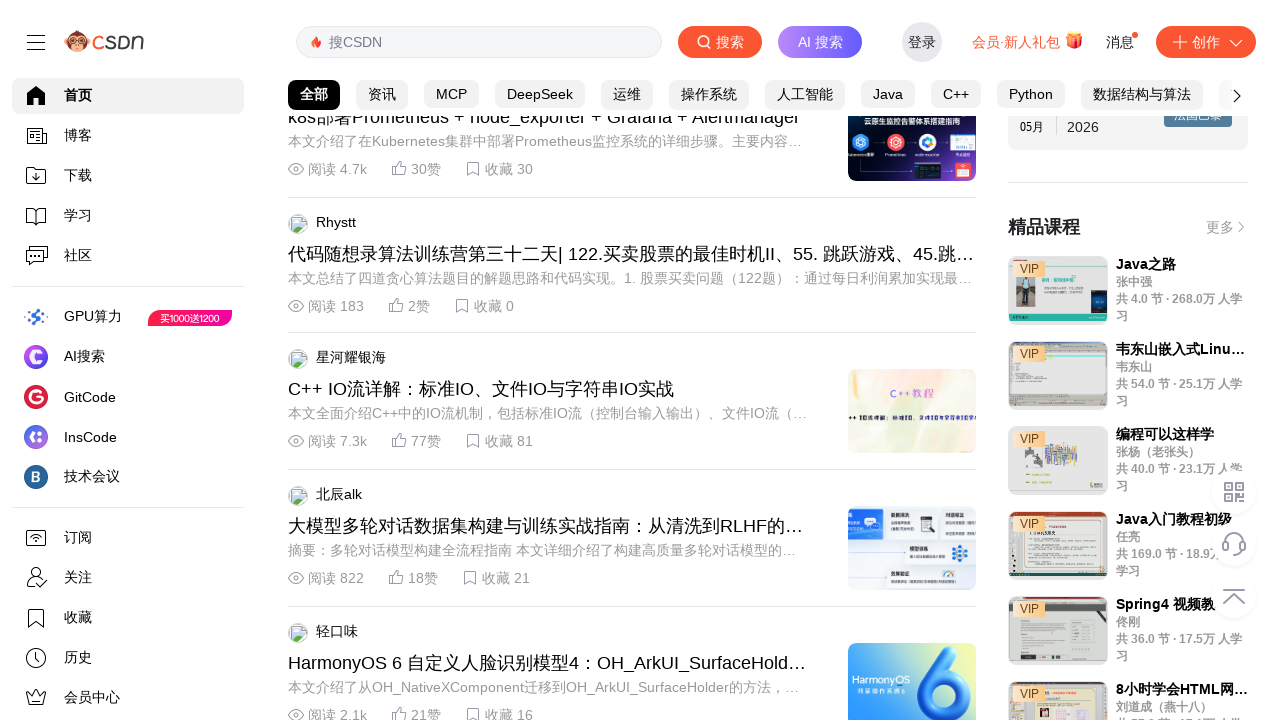

Waited 100ms between scroll actions
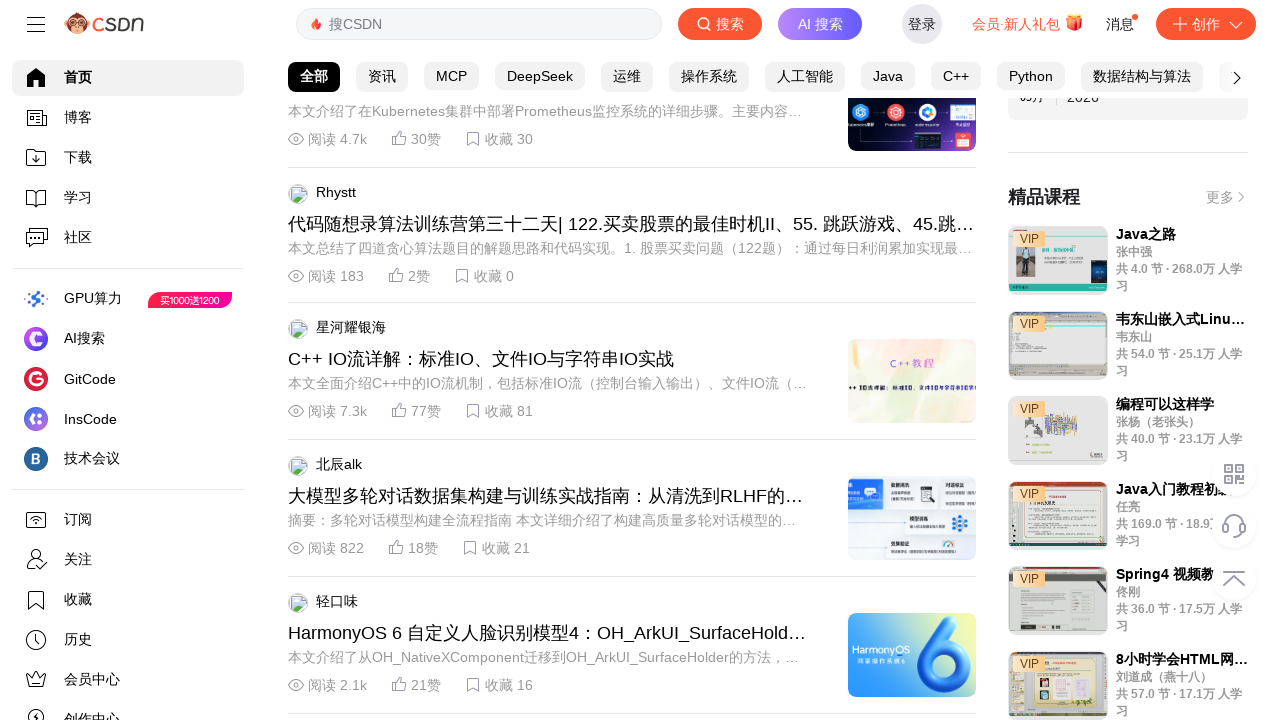

Scrolled page to y position 1400 using JavaScript
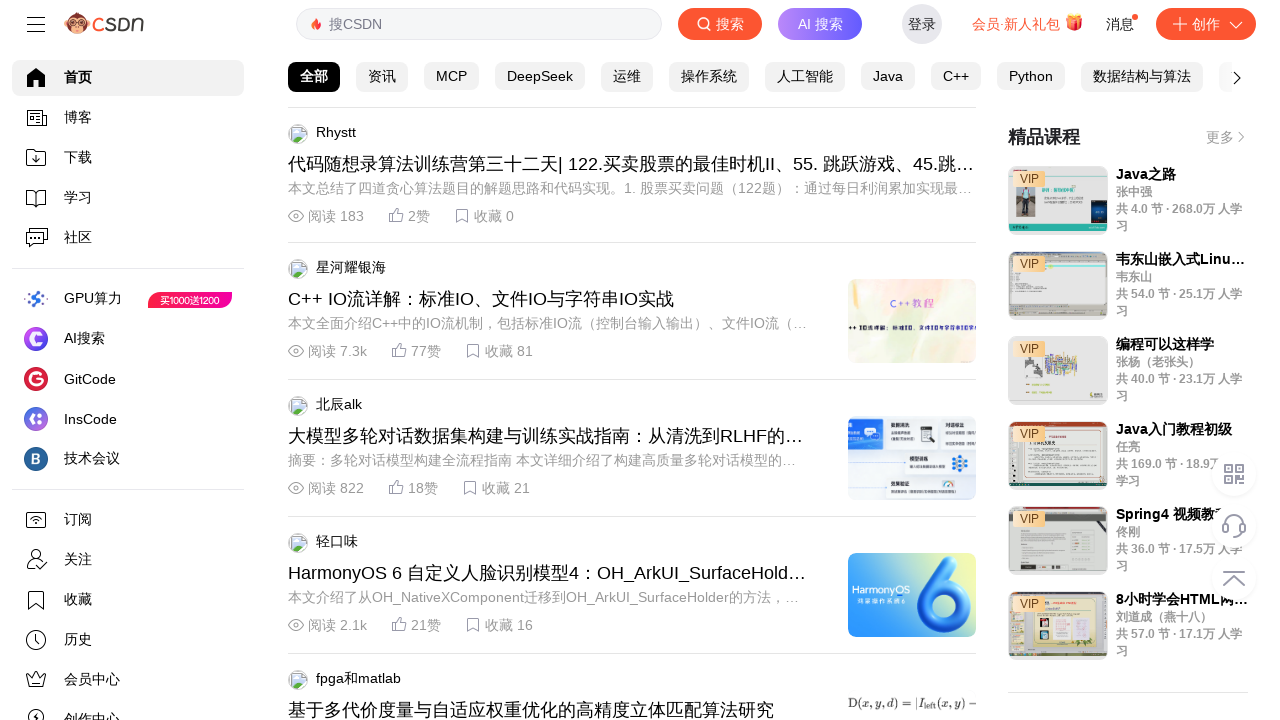

Pressed ArrowDown key to scroll page
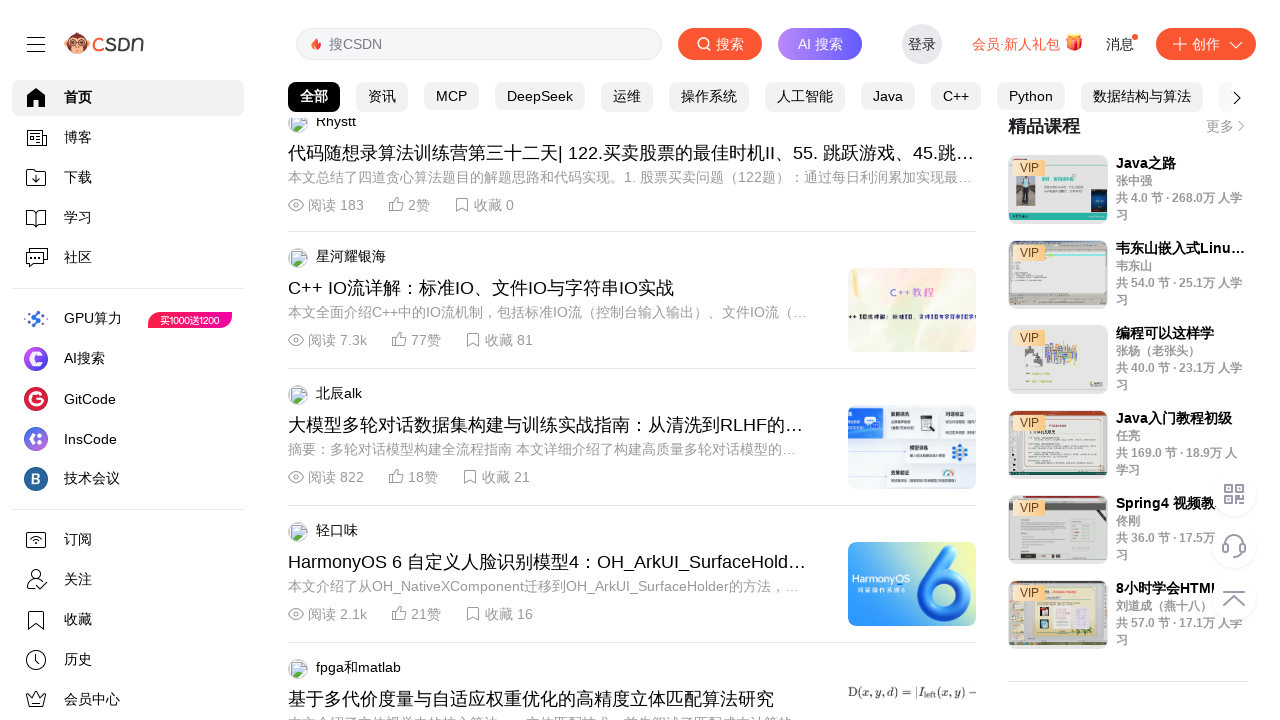

Waited 100ms between scroll actions
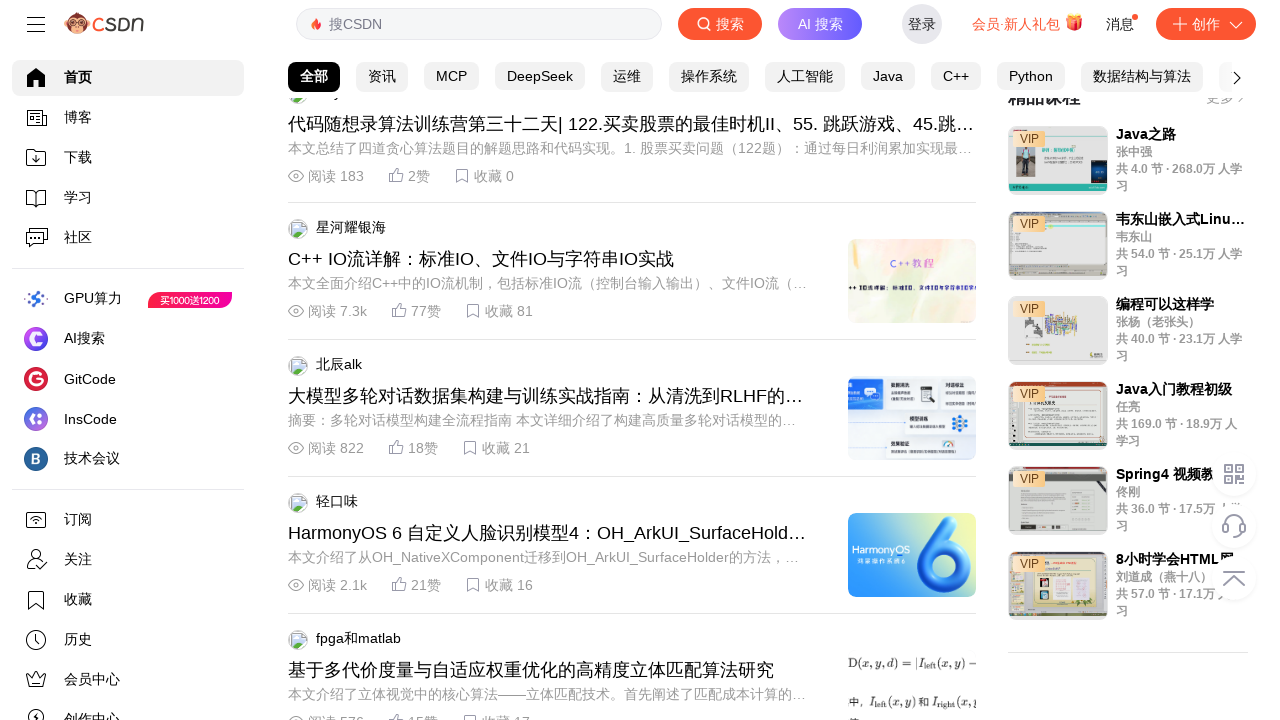

Scrolled page to y position 1500 using JavaScript
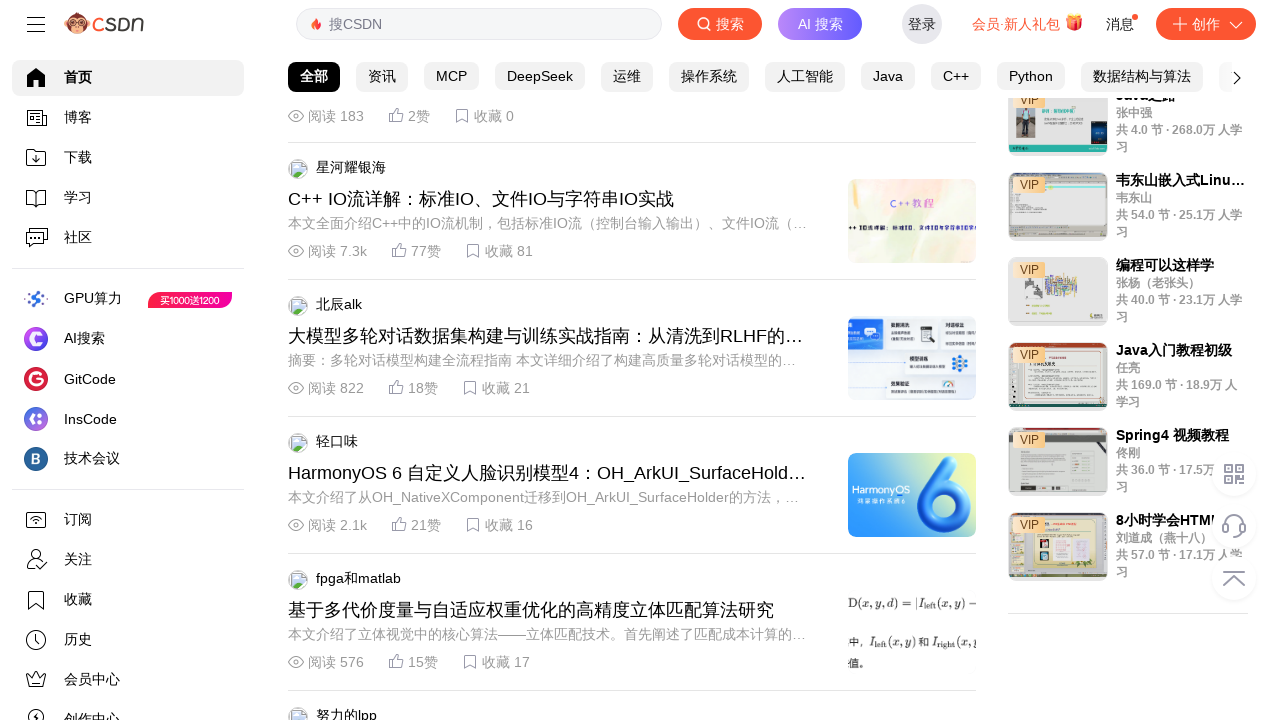

Pressed ArrowDown key to scroll page
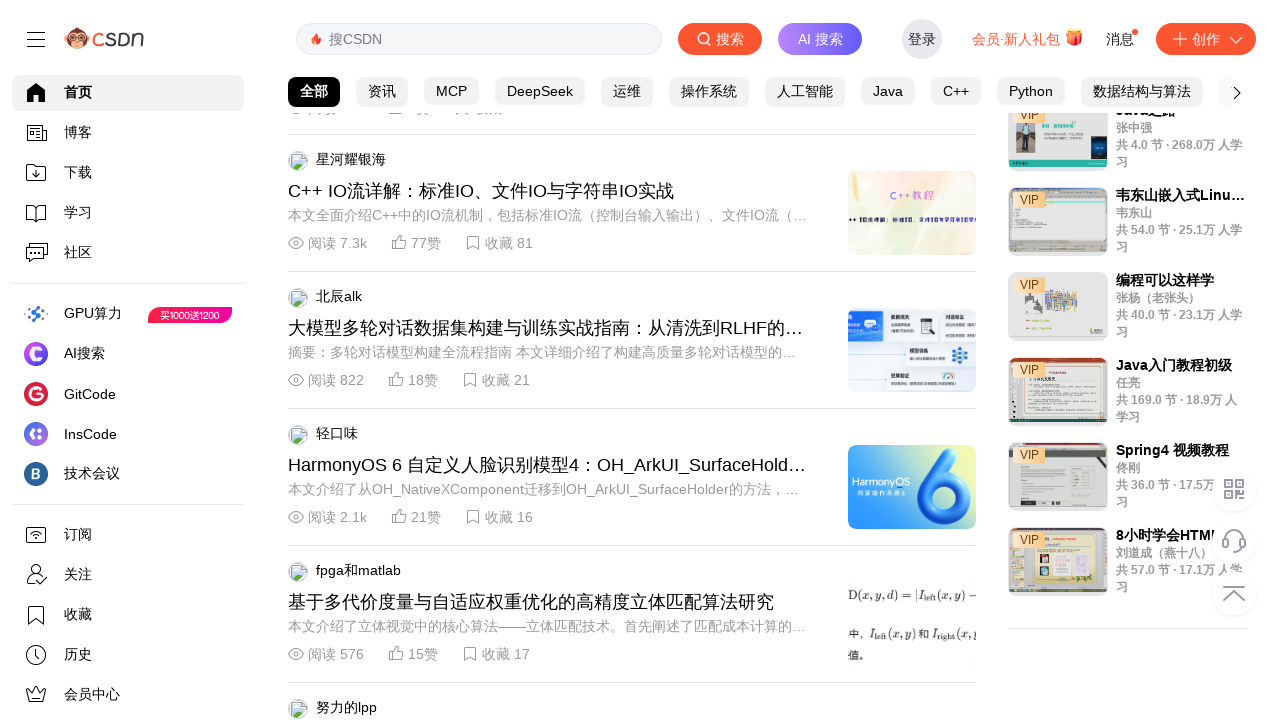

Waited 100ms between scroll actions
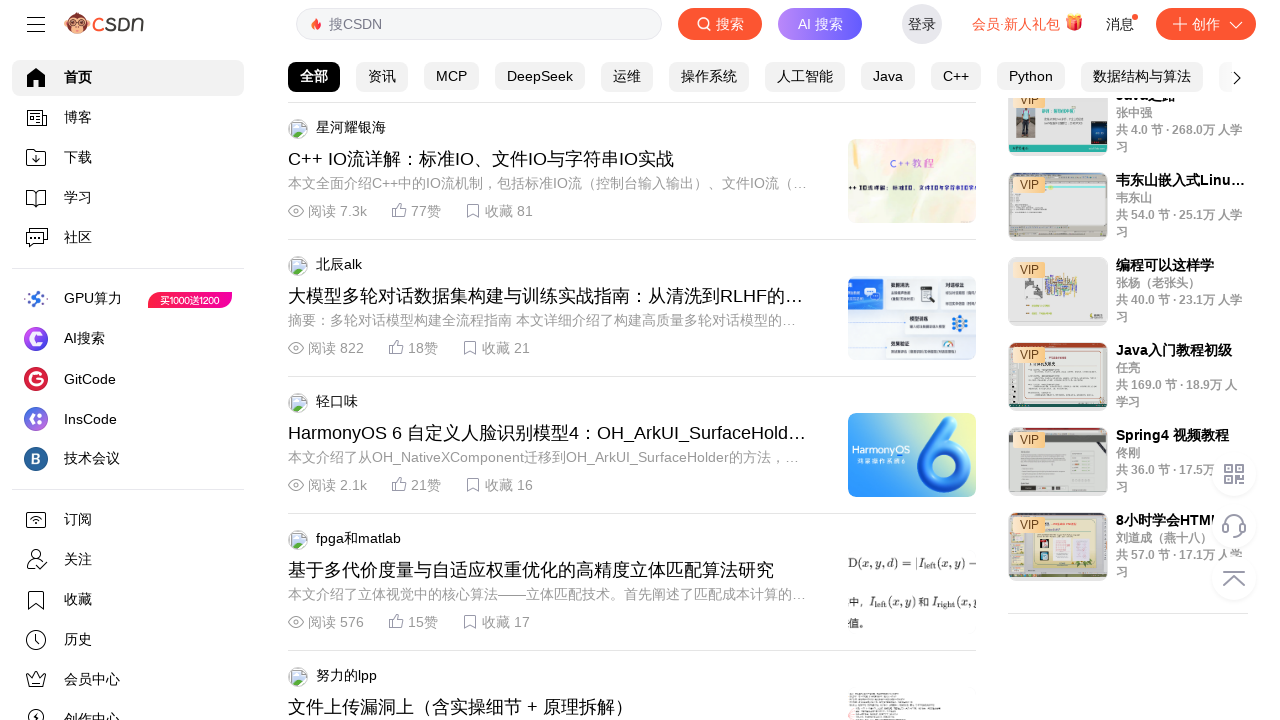

Scrolled page to y position 1600 using JavaScript
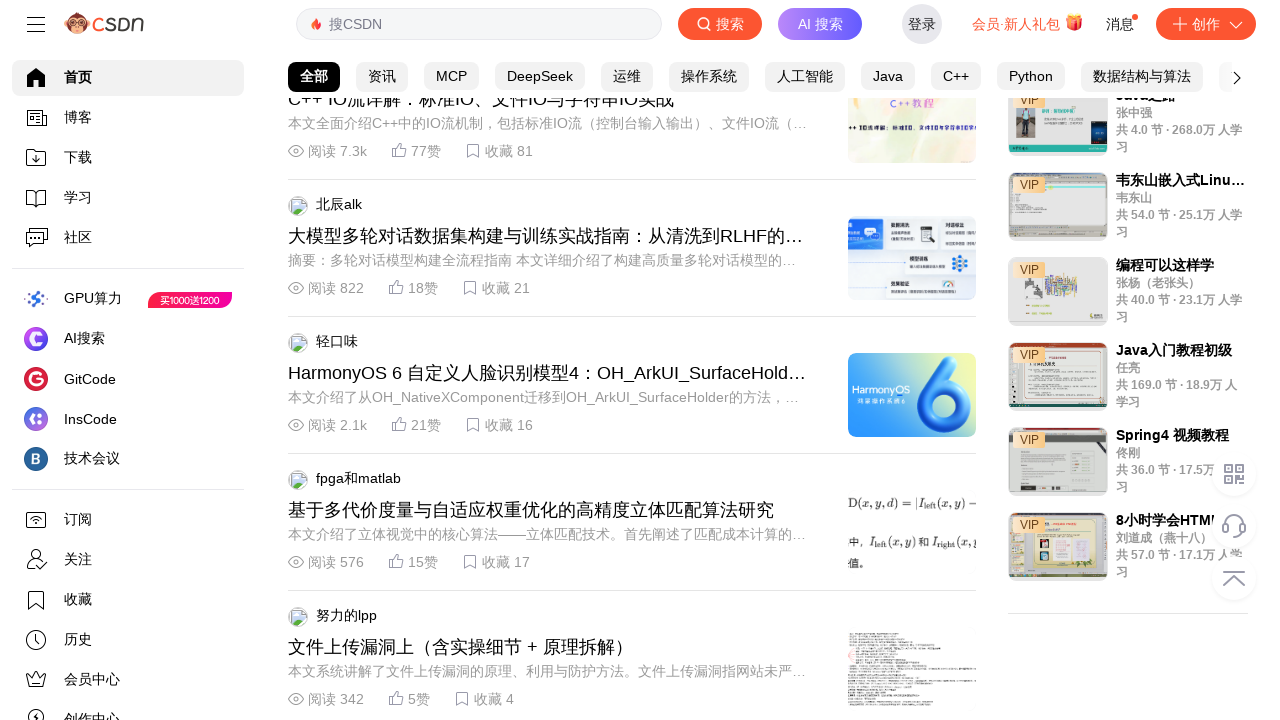

Pressed ArrowDown key to scroll page
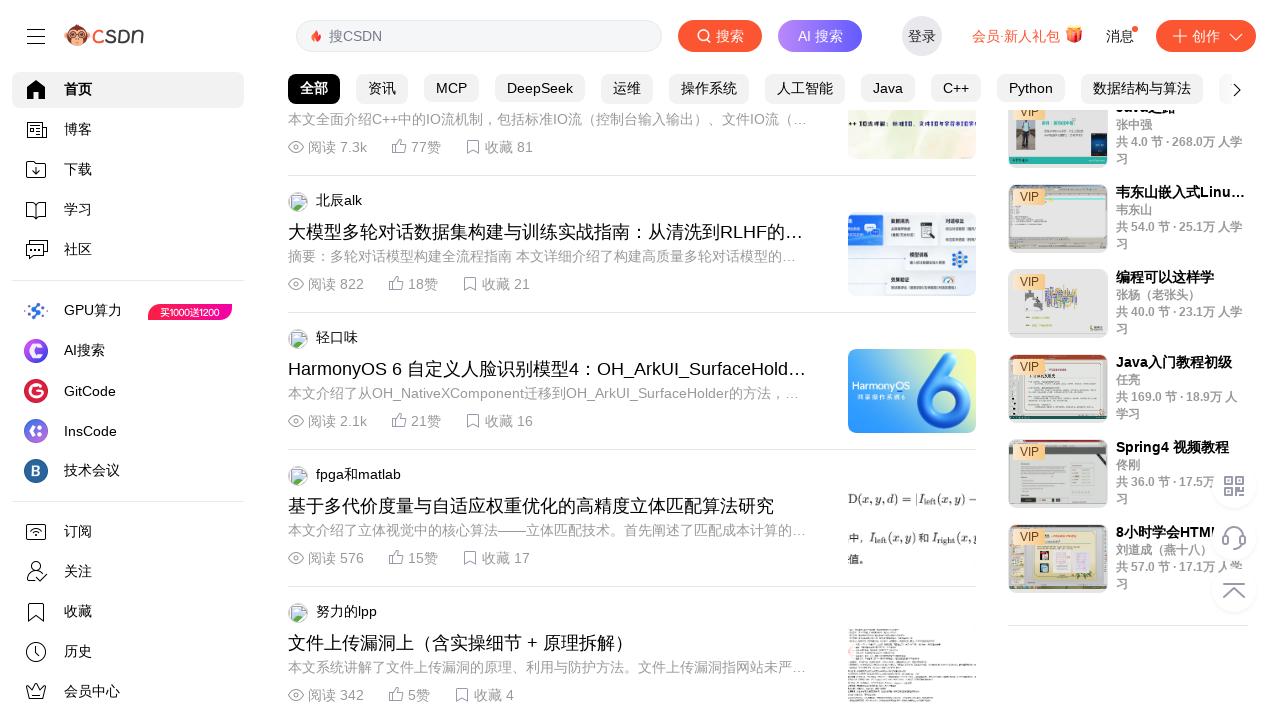

Waited 100ms between scroll actions
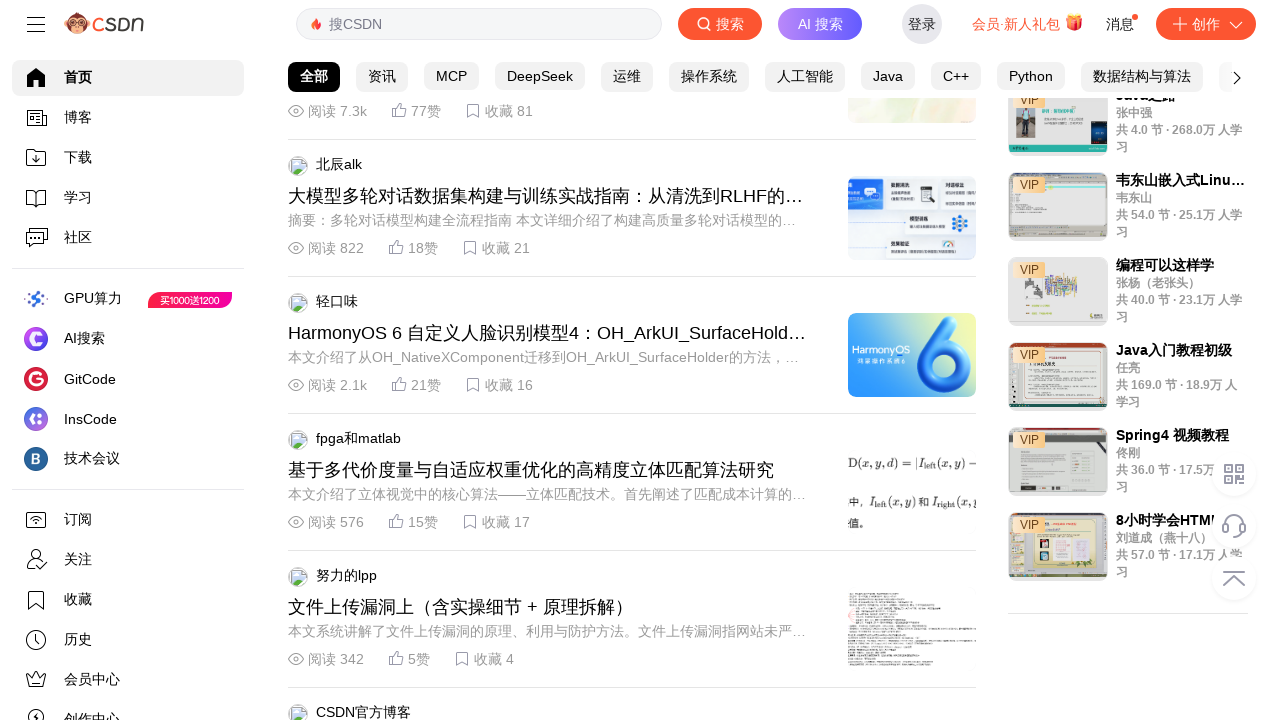

Scrolled page to y position 1700 using JavaScript
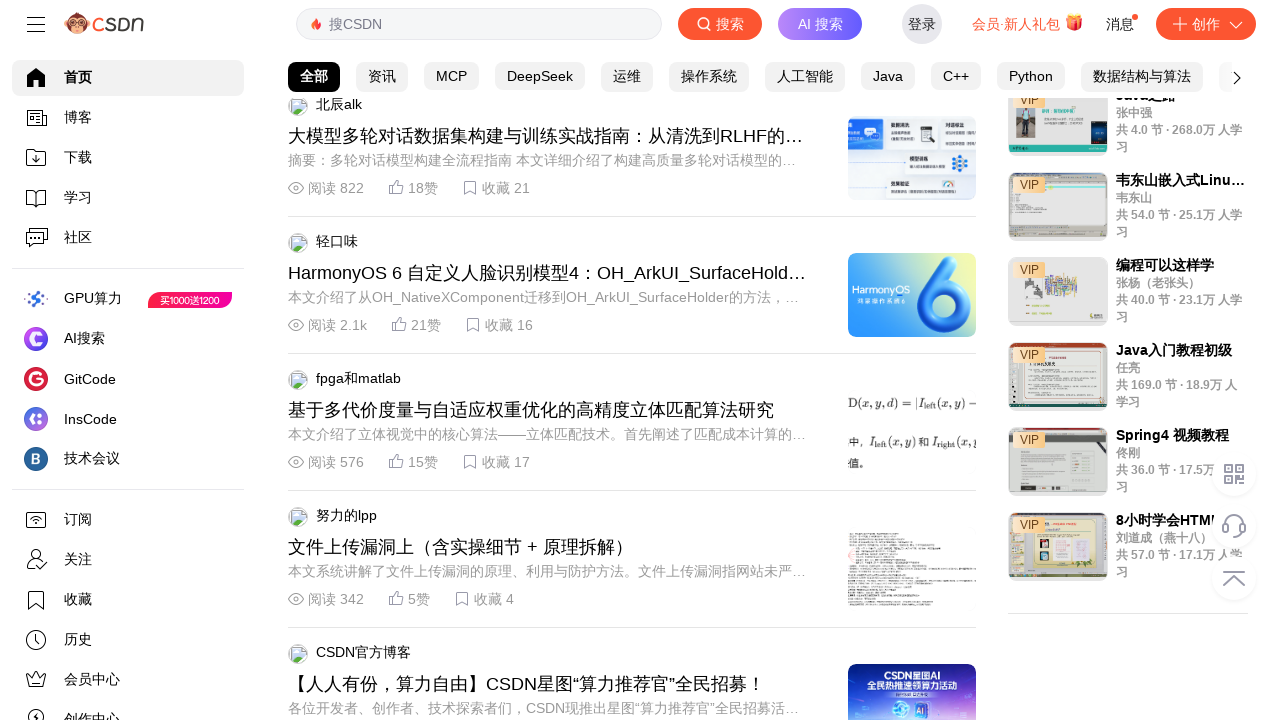

Pressed ArrowDown key to scroll page
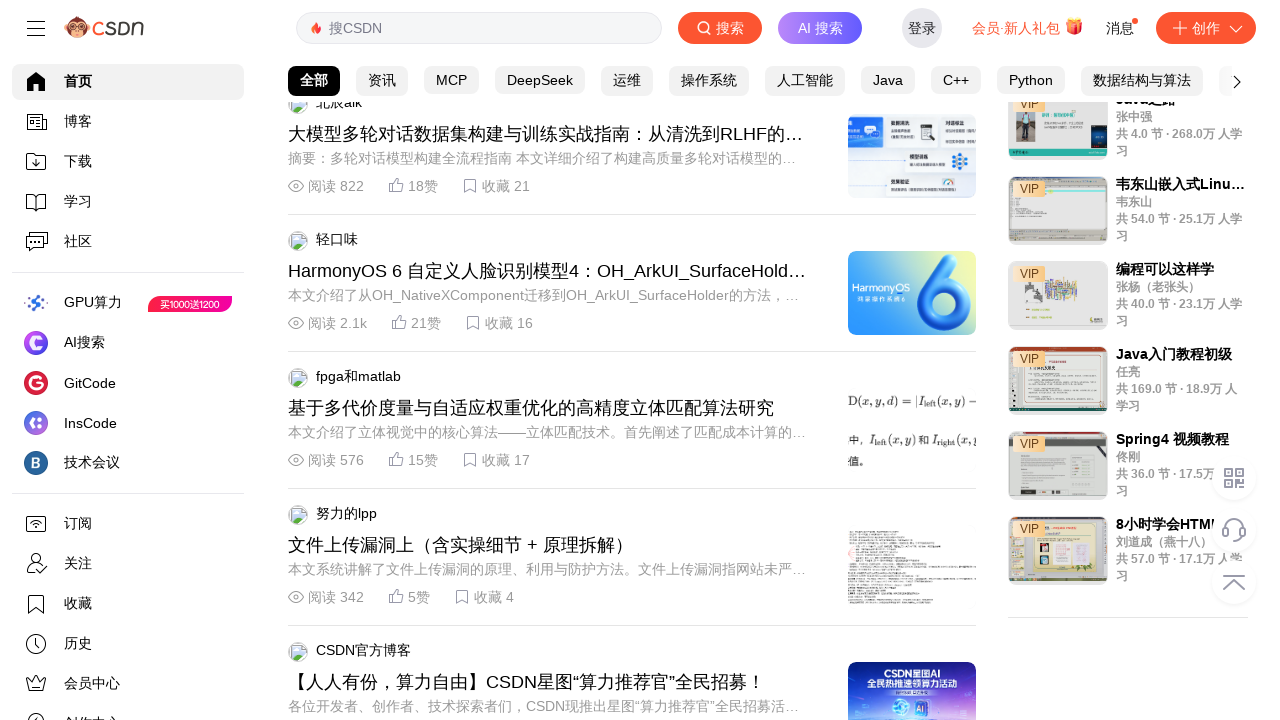

Waited 100ms between scroll actions
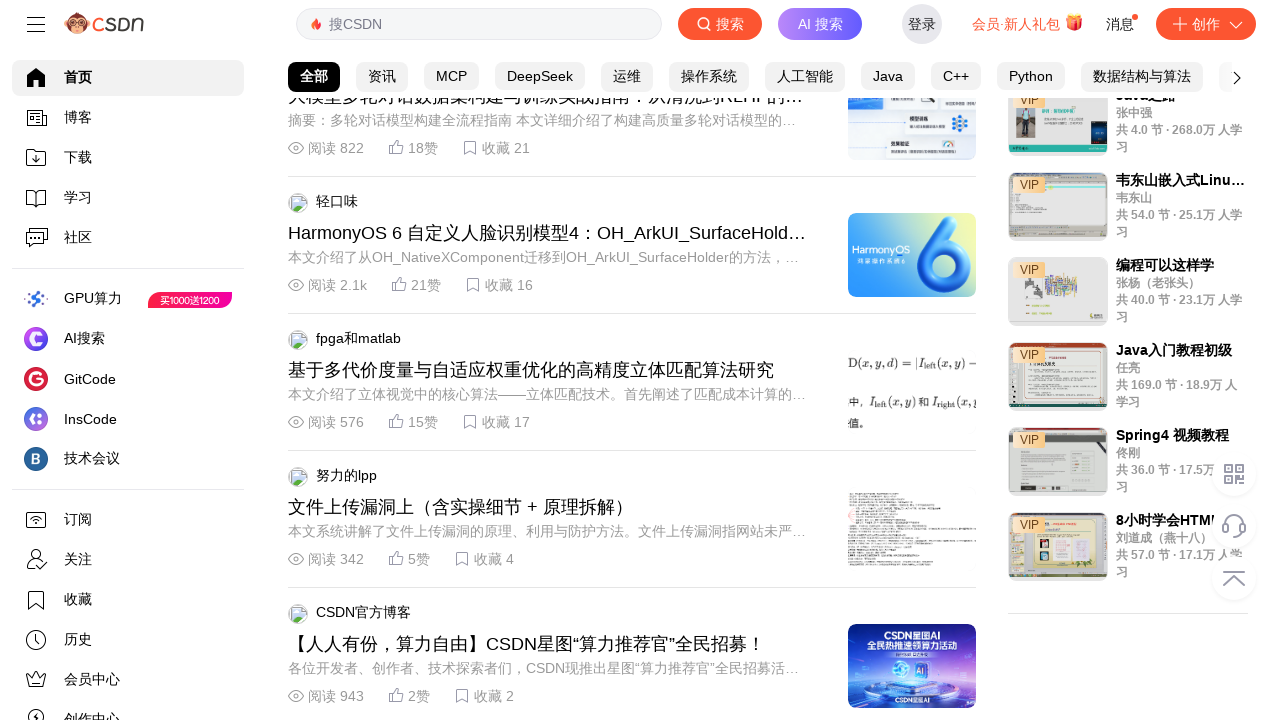

Scrolled page to y position 1800 using JavaScript
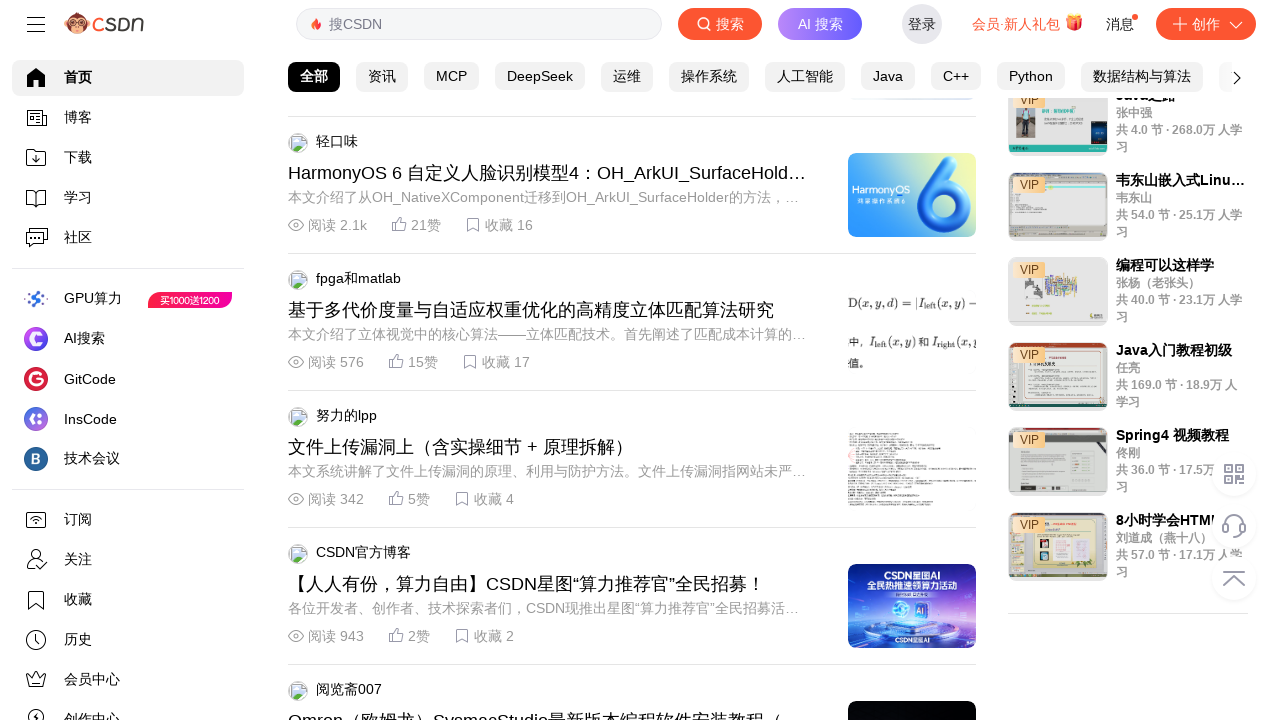

Pressed ArrowDown key to scroll page
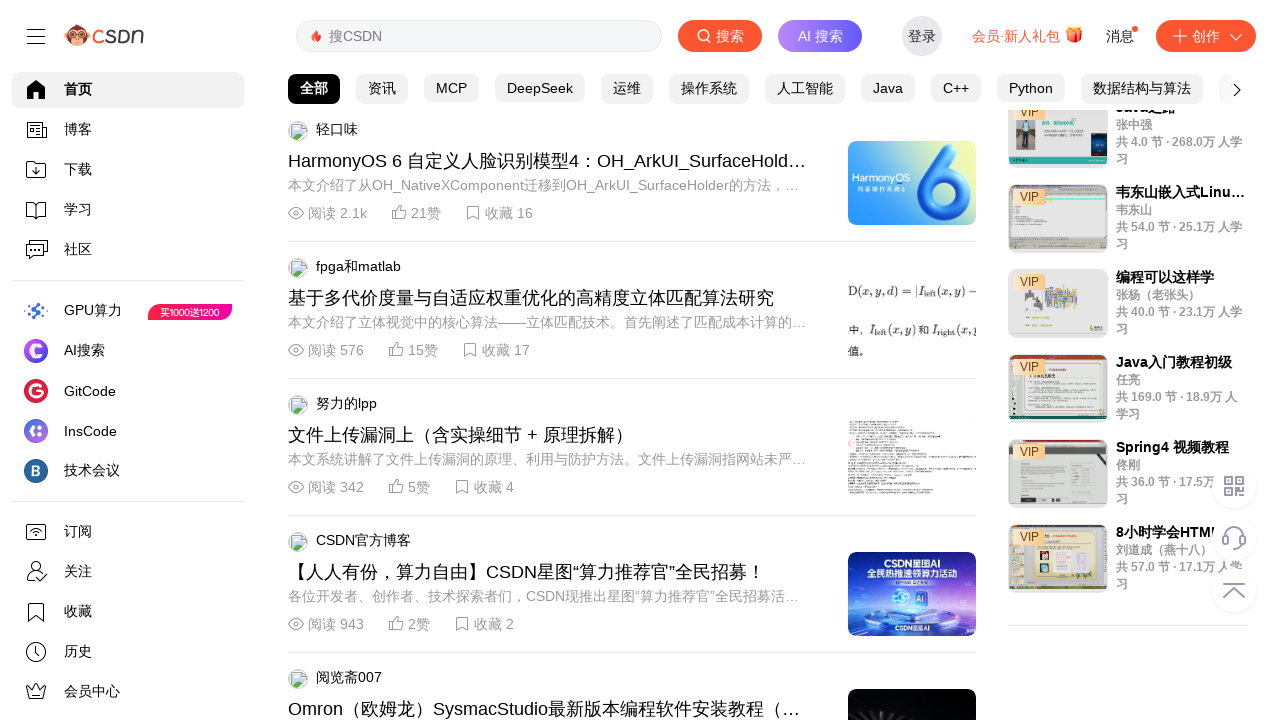

Waited 100ms between scroll actions
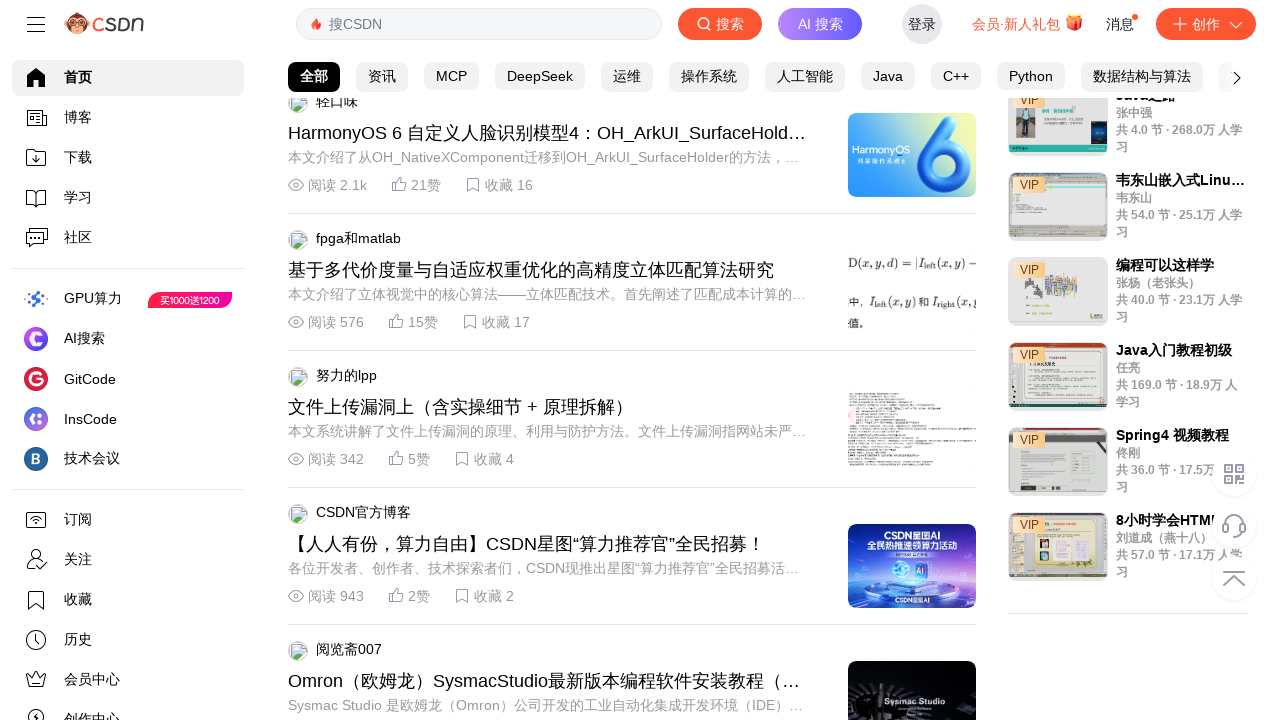

Scrolled page to y position 1900 using JavaScript
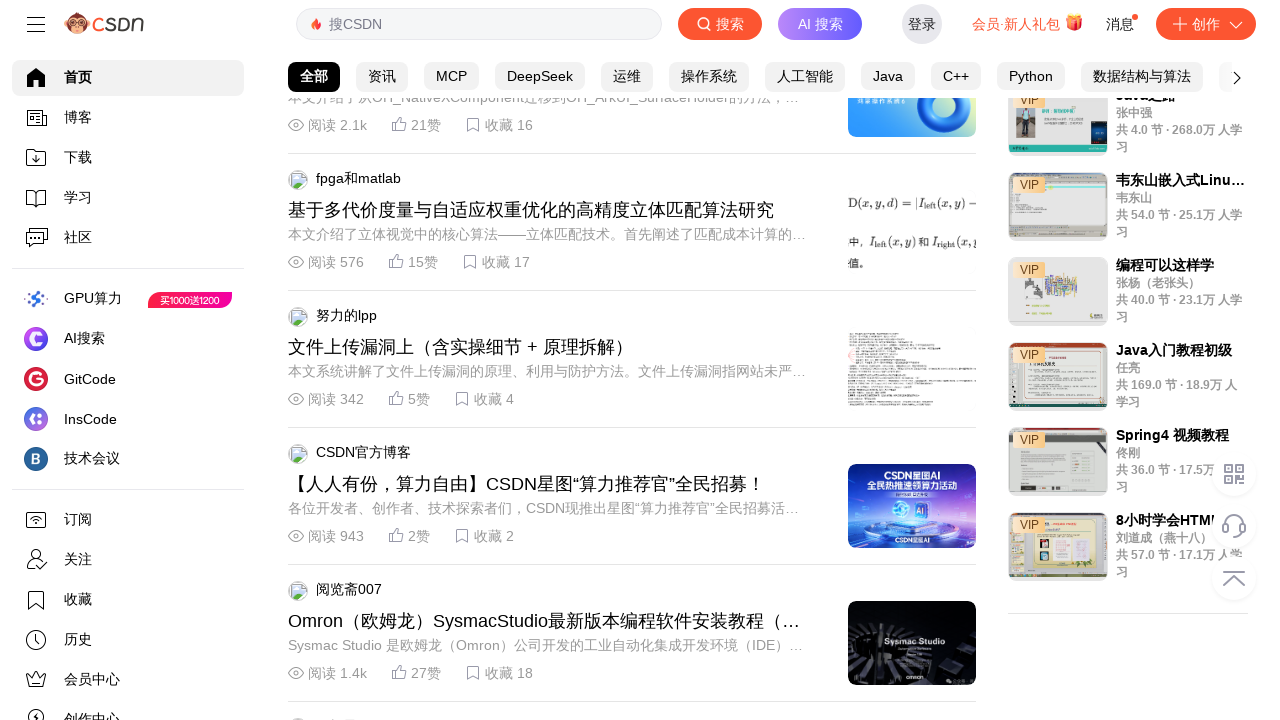

Pressed ArrowDown key to scroll page
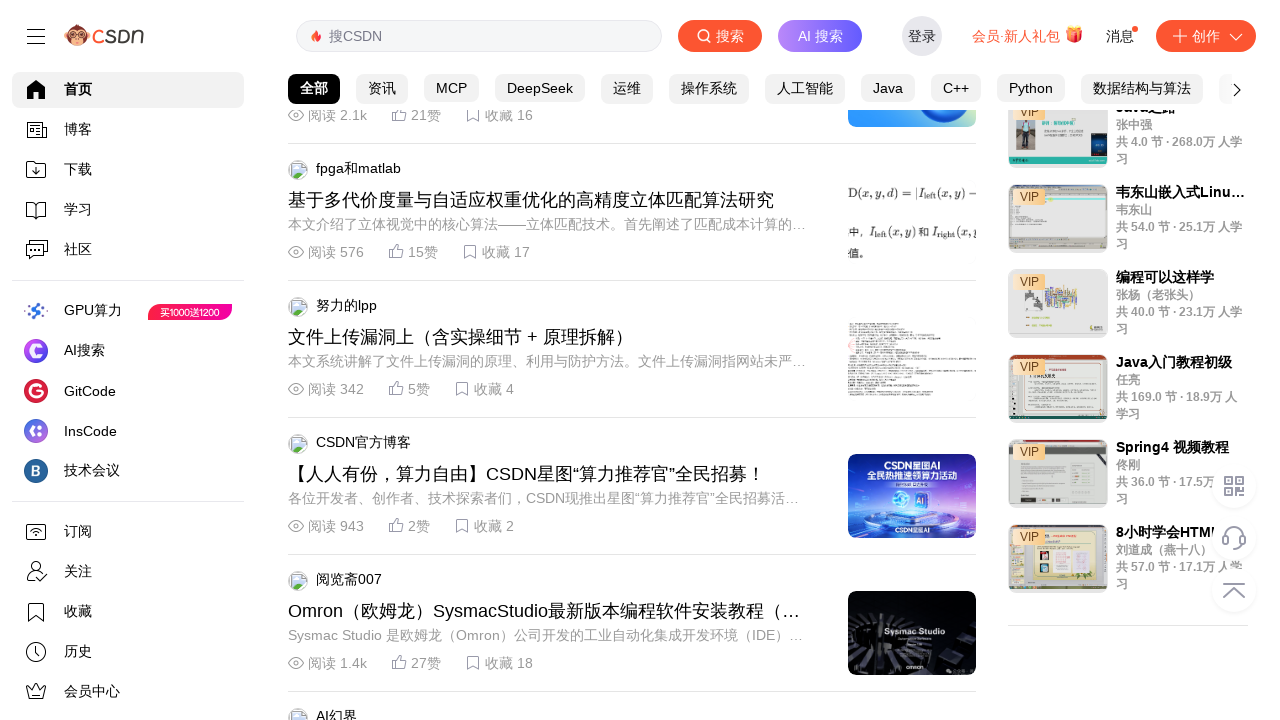

Waited 100ms between scroll actions
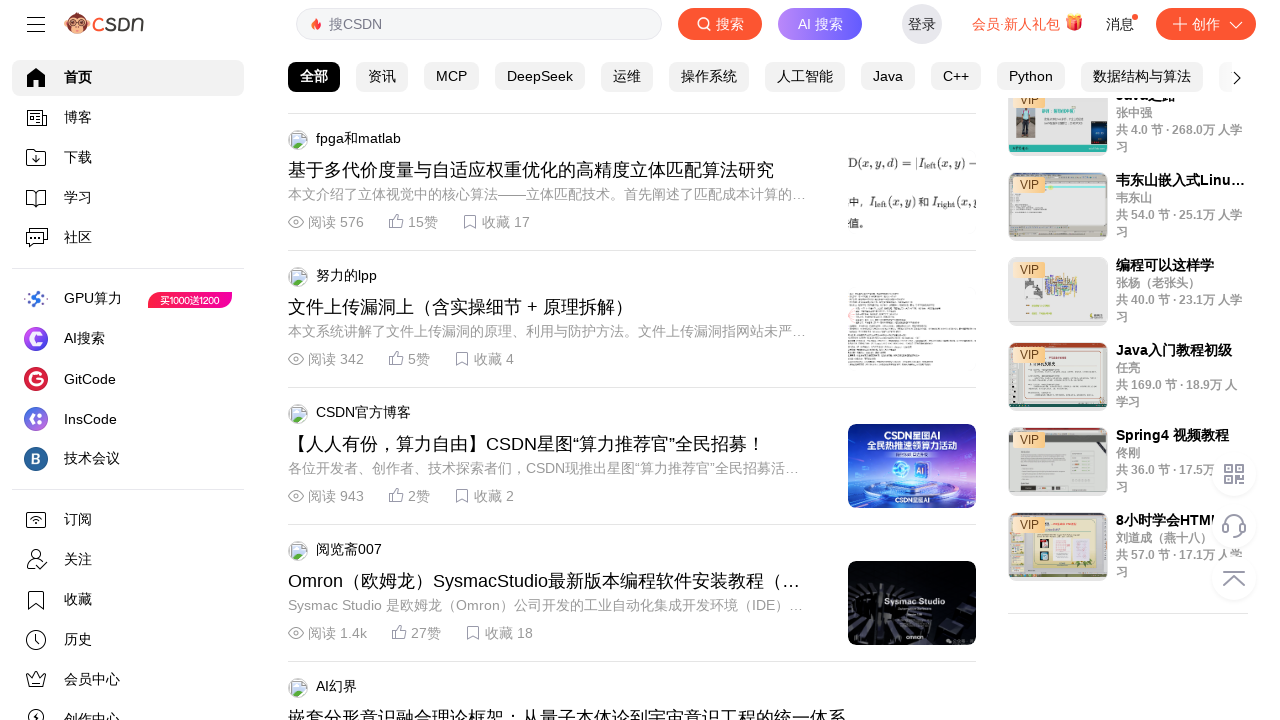

Scrolled page to y position 2000 using JavaScript
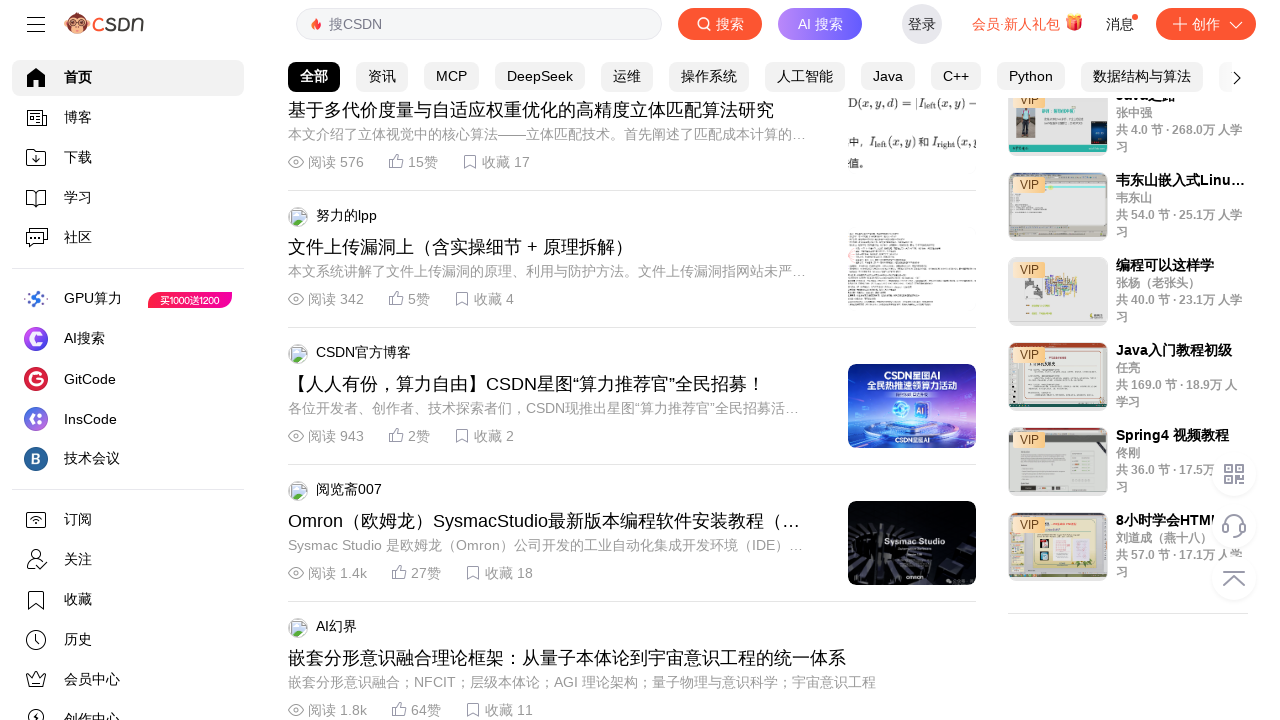

Pressed ArrowDown key to scroll page
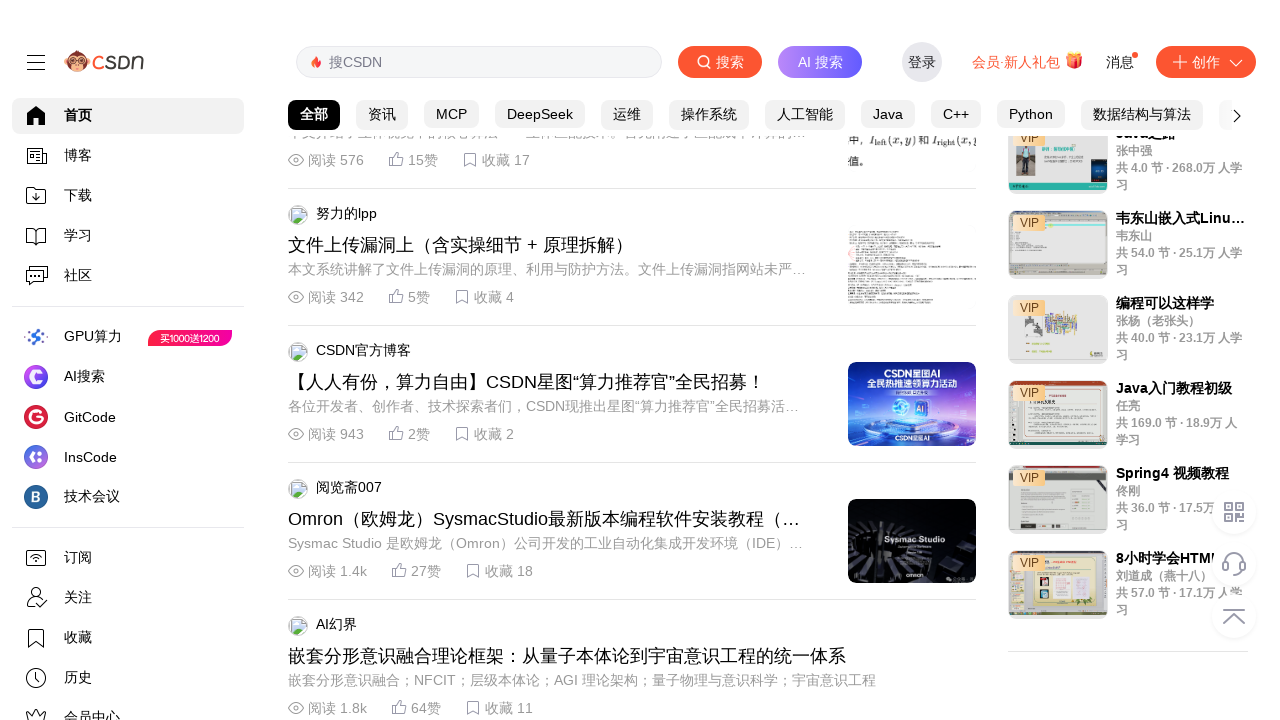

Waited 100ms between scroll actions
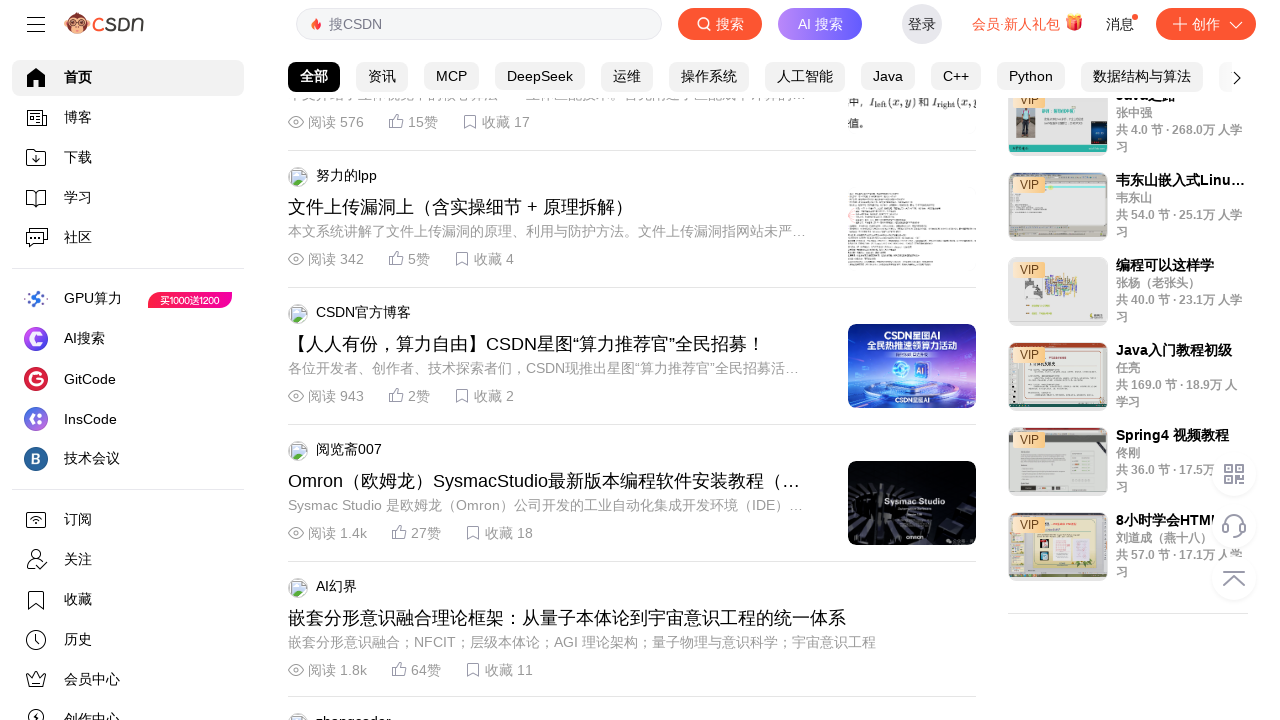

Scrolled page to y position 2100 using JavaScript
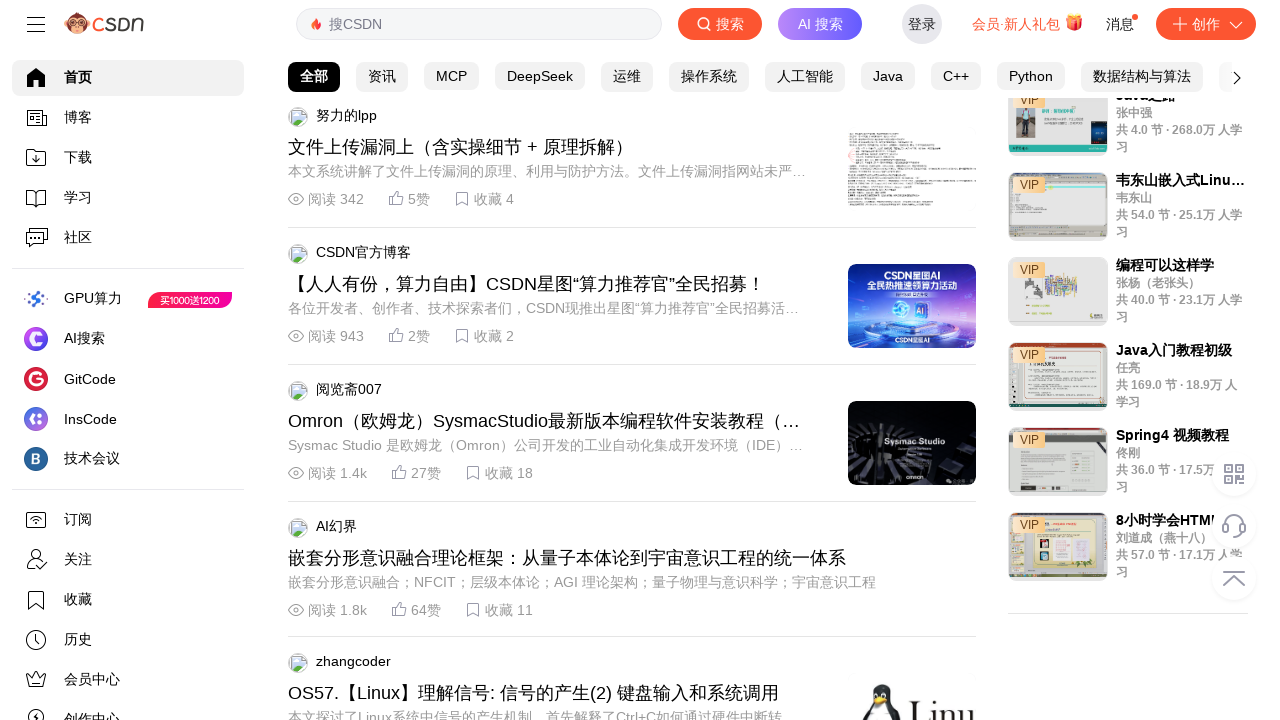

Pressed ArrowDown key to scroll page
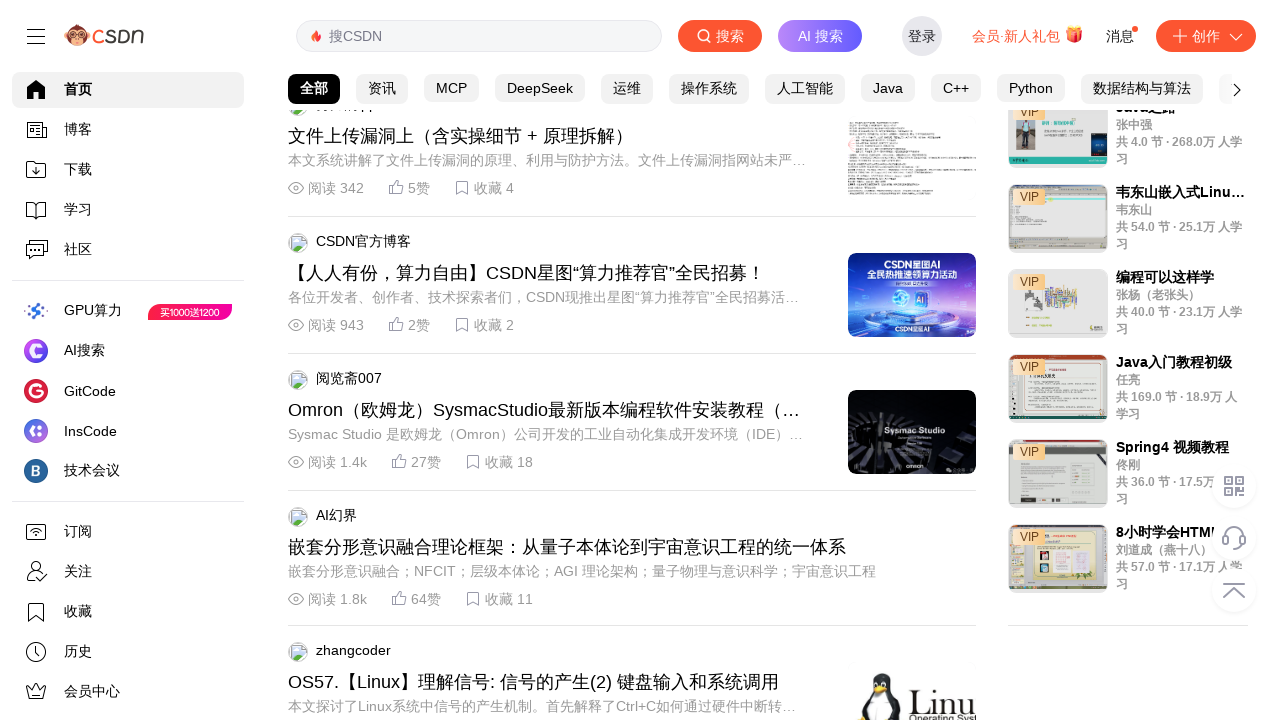

Waited 100ms between scroll actions
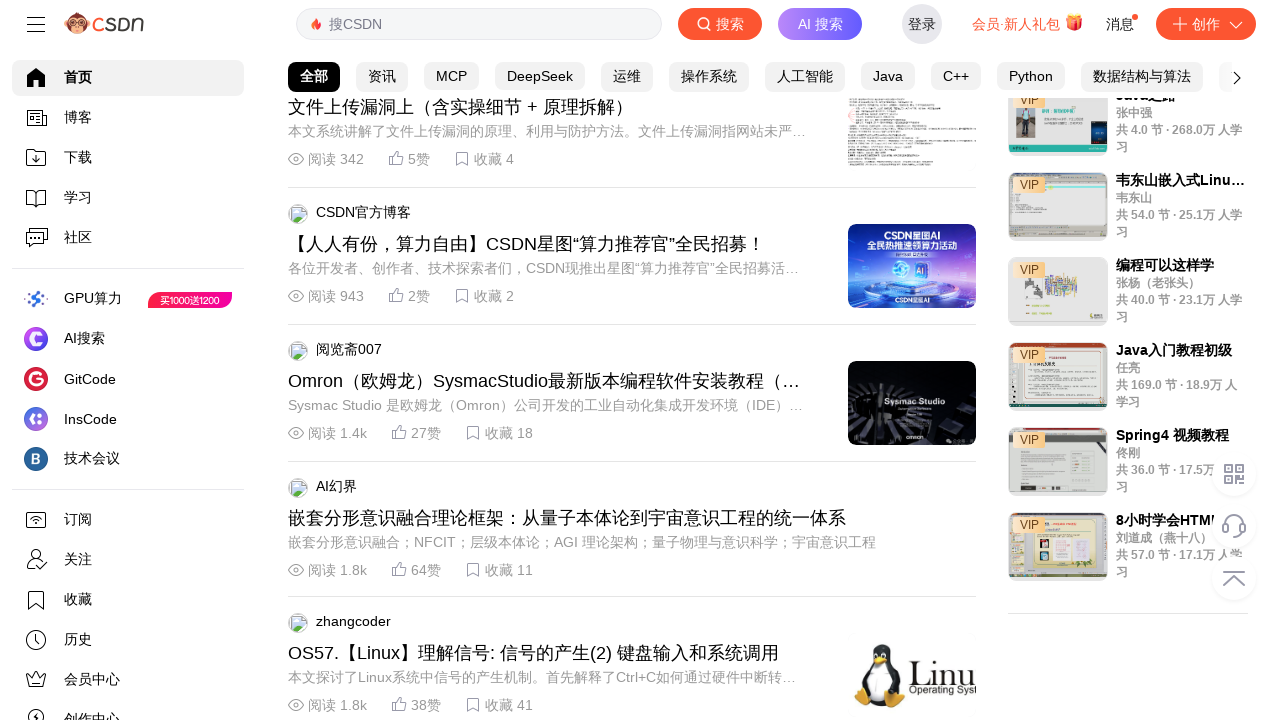

Scrolled page to y position 2200 using JavaScript
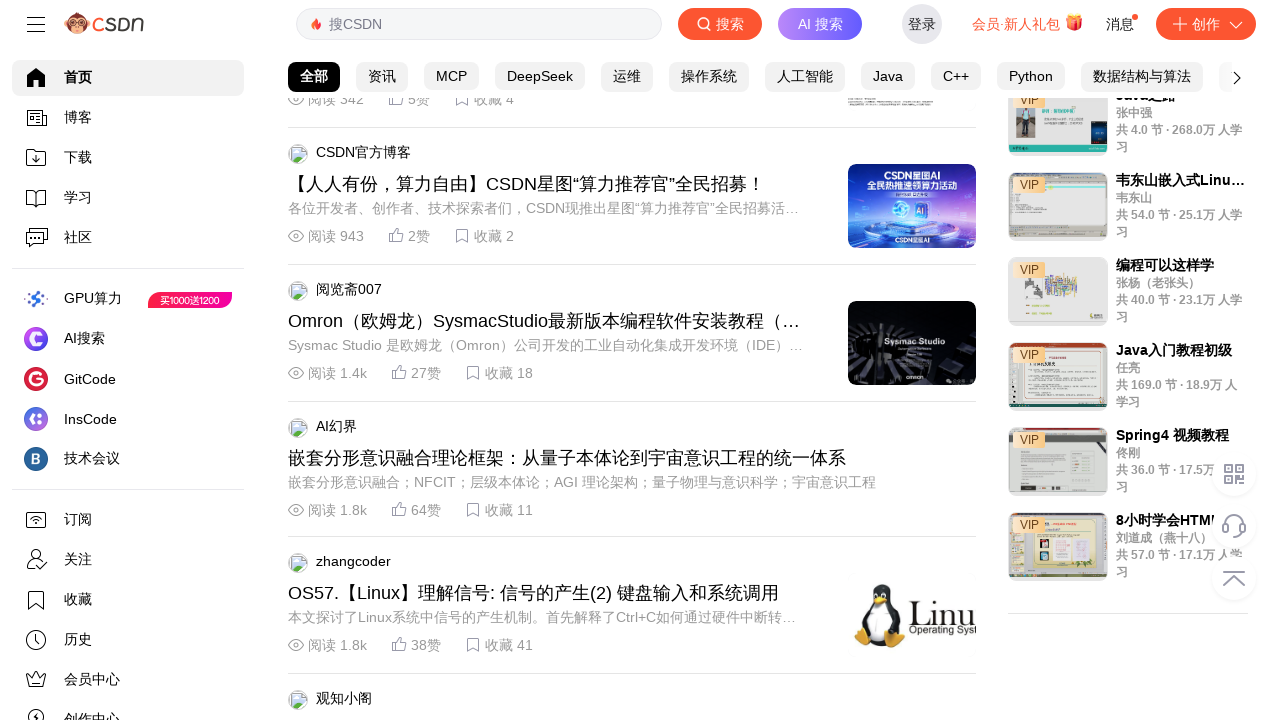

Pressed ArrowDown key to scroll page
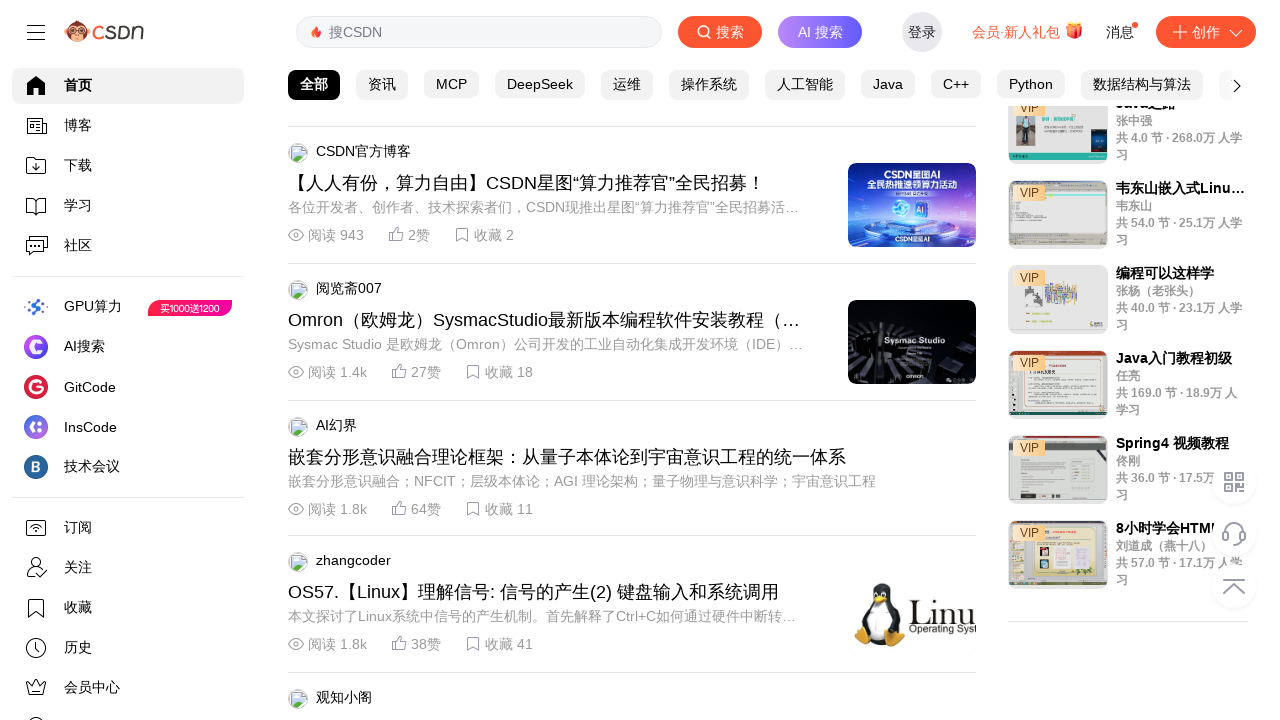

Waited 100ms between scroll actions
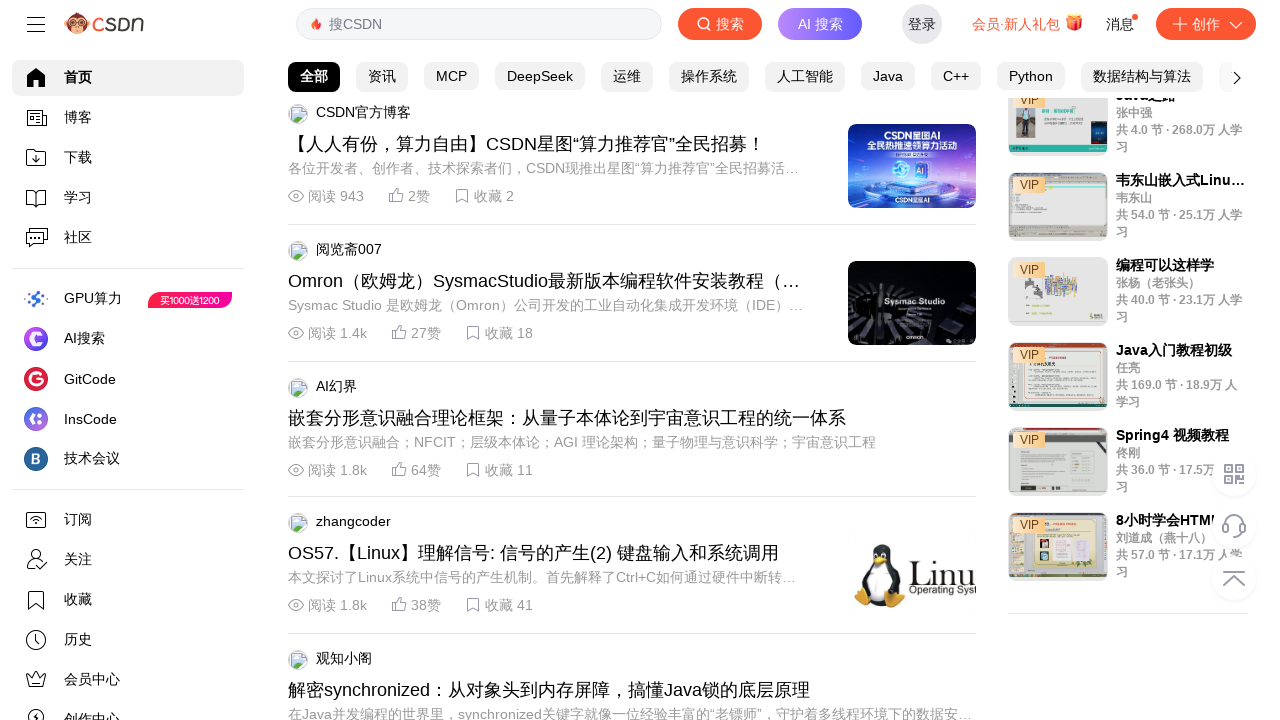

Scrolled page to y position 2300 using JavaScript
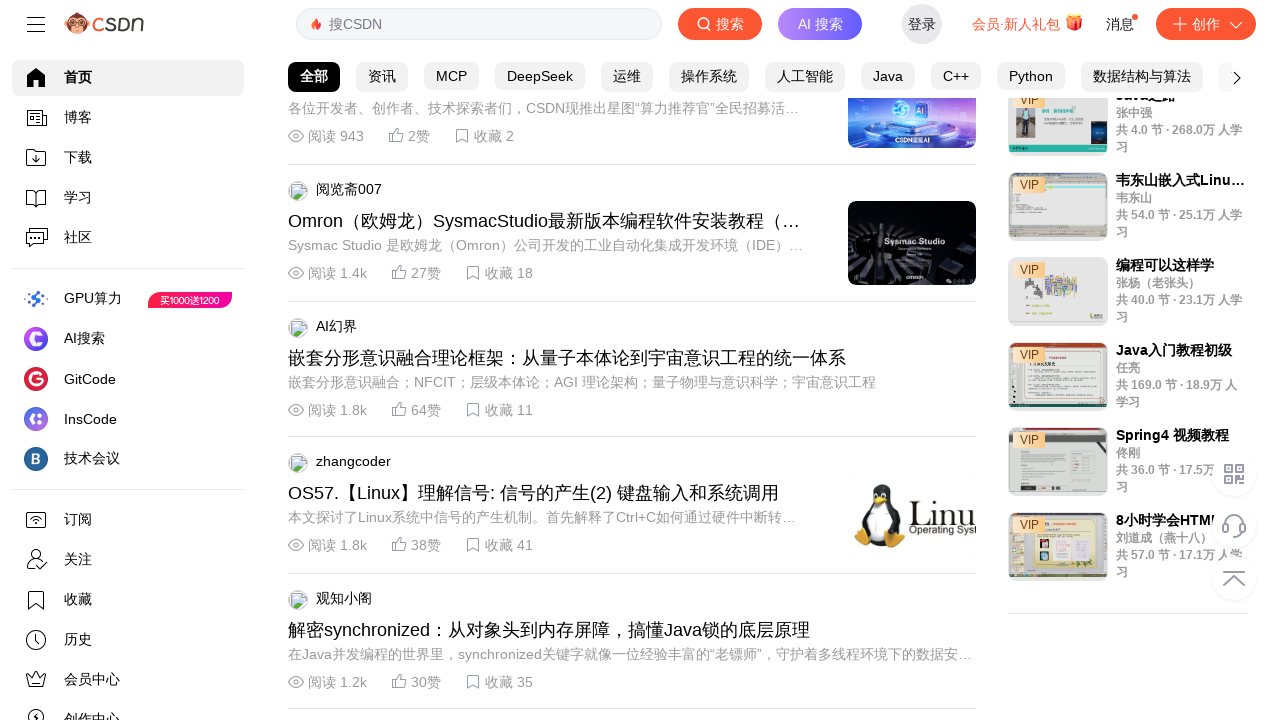

Pressed ArrowDown key to scroll page
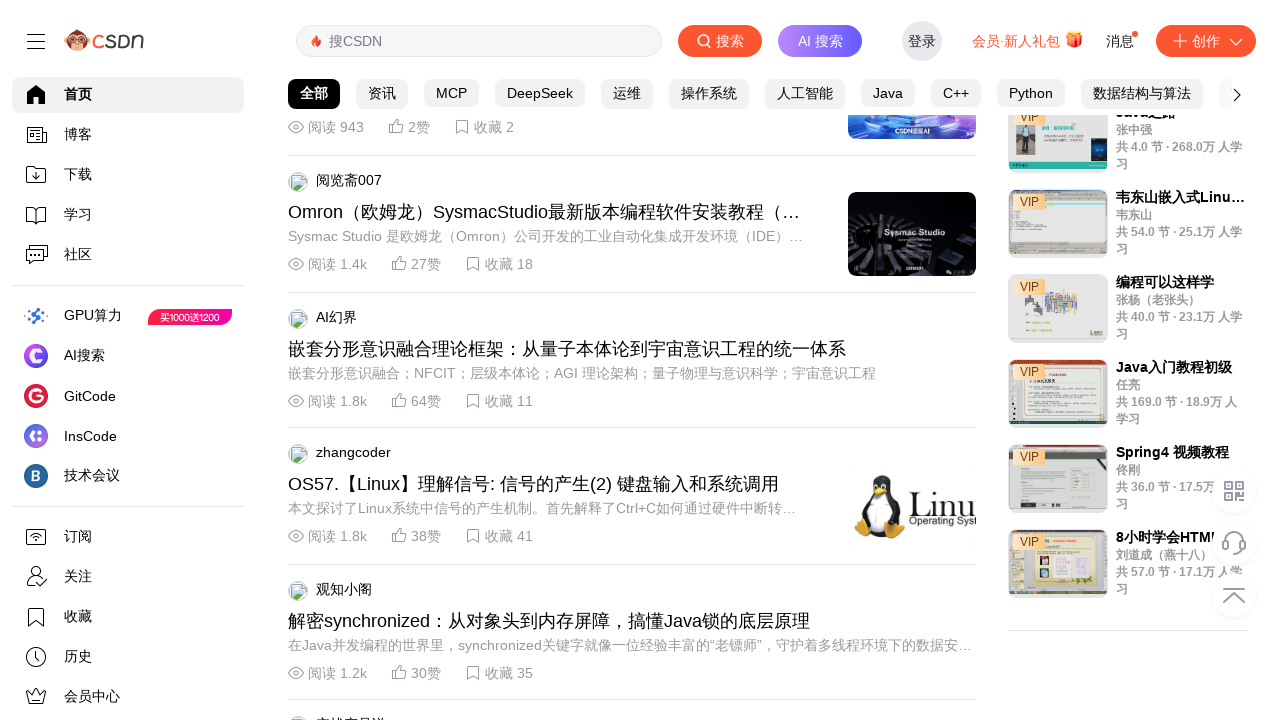

Waited 100ms between scroll actions
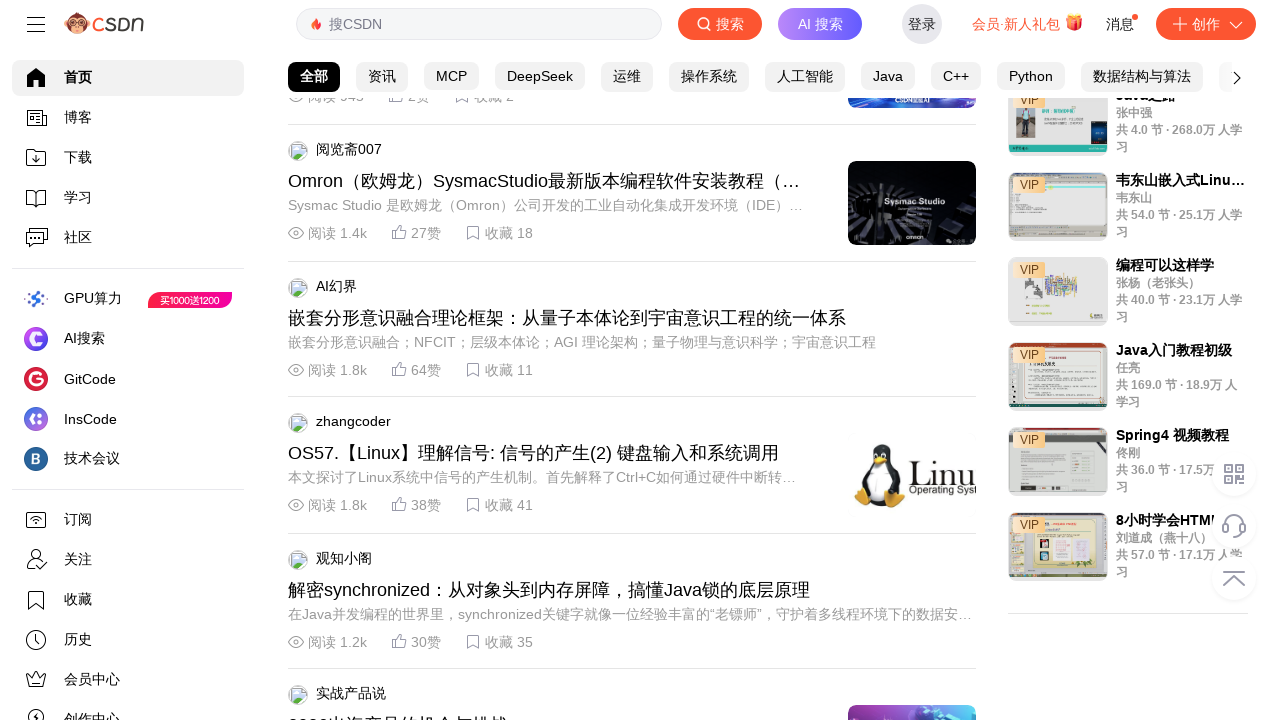

Scrolled page to y position 2400 using JavaScript
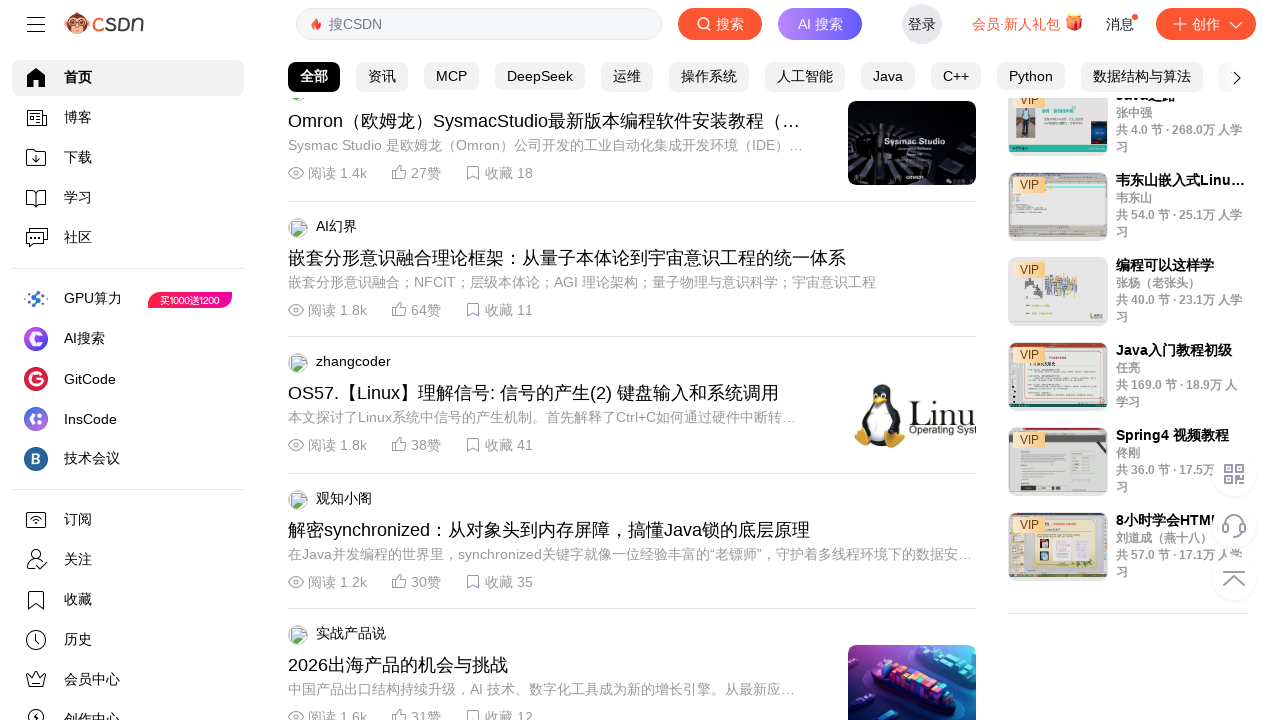

Pressed ArrowDown key to scroll page
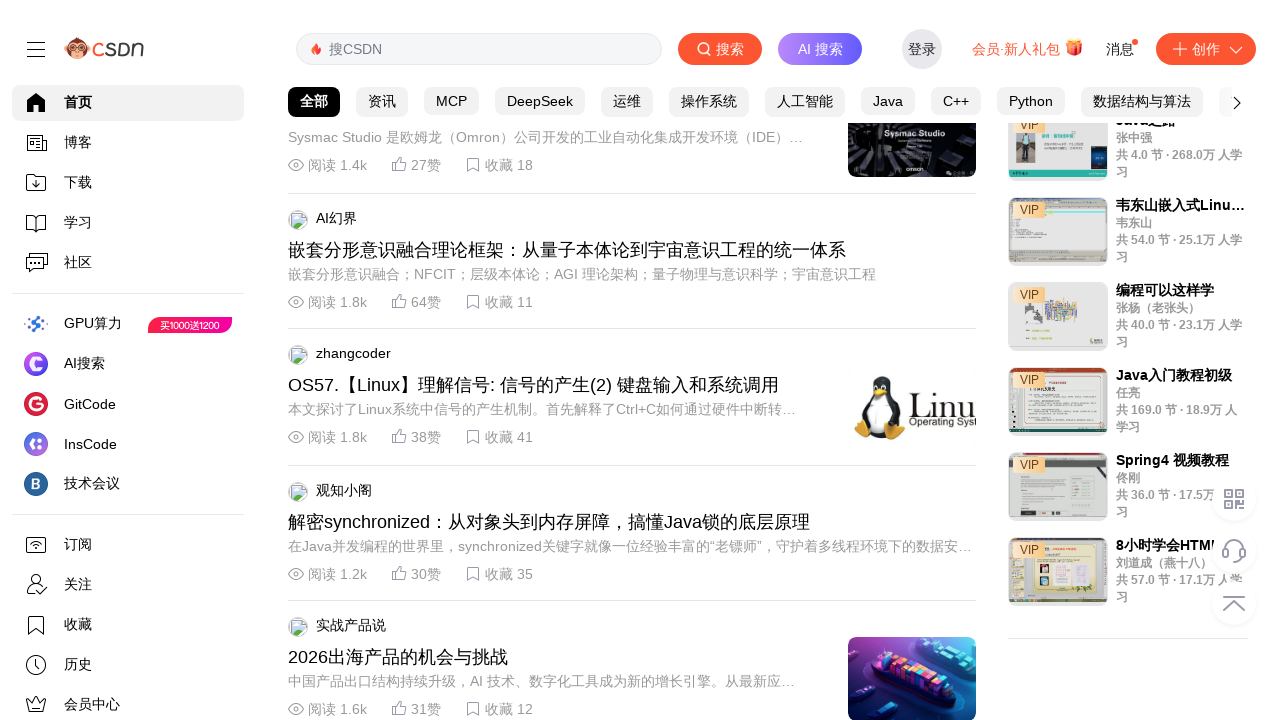

Waited 100ms between scroll actions
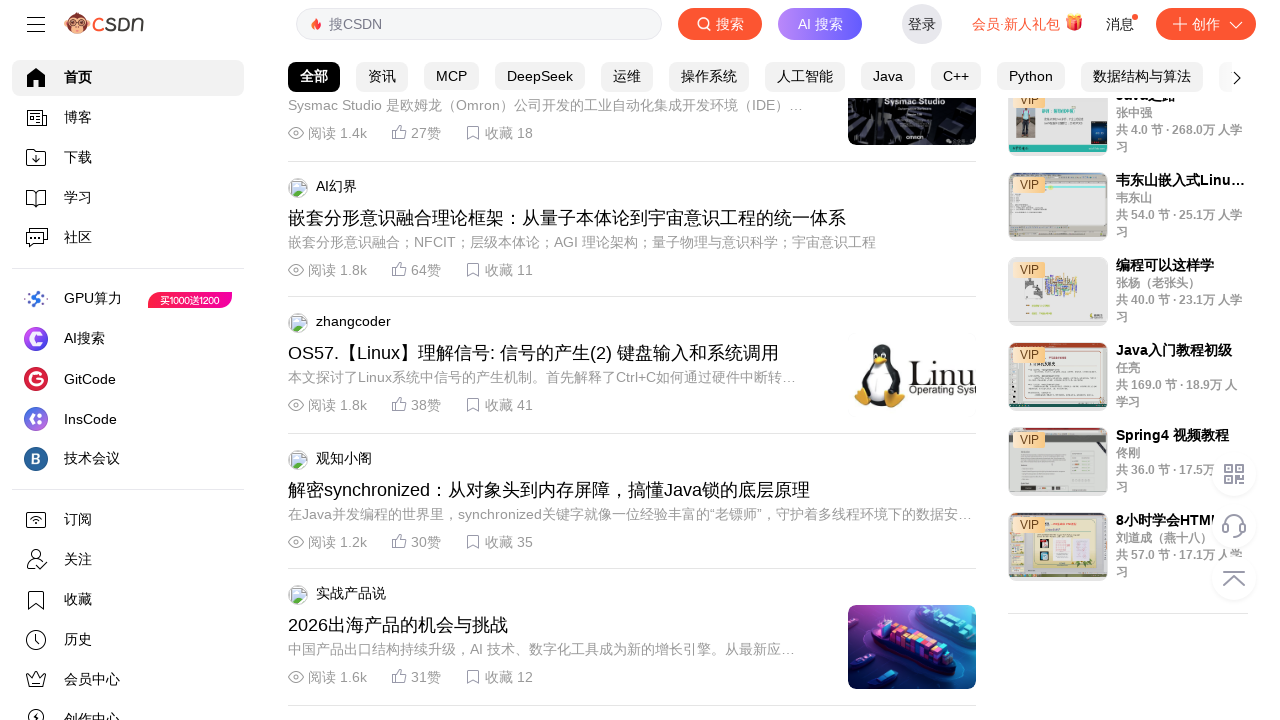

Scrolled page to y position 2500 using JavaScript
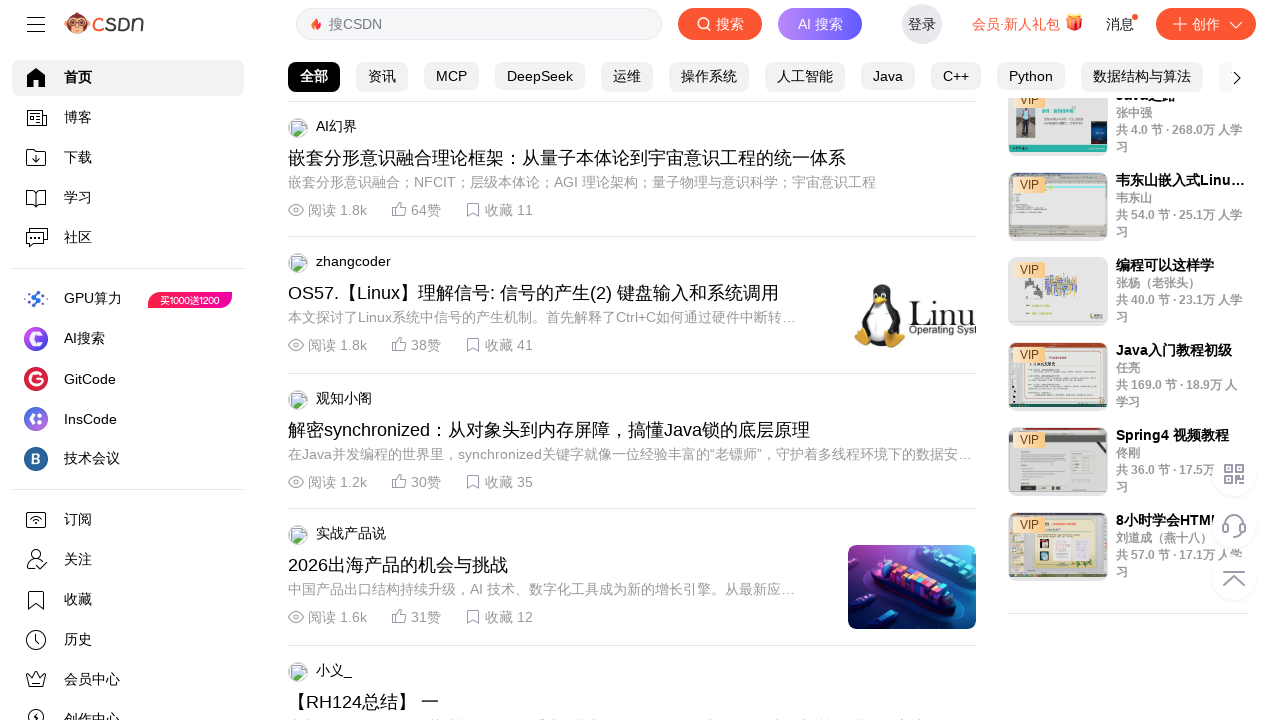

Pressed ArrowDown key to scroll page
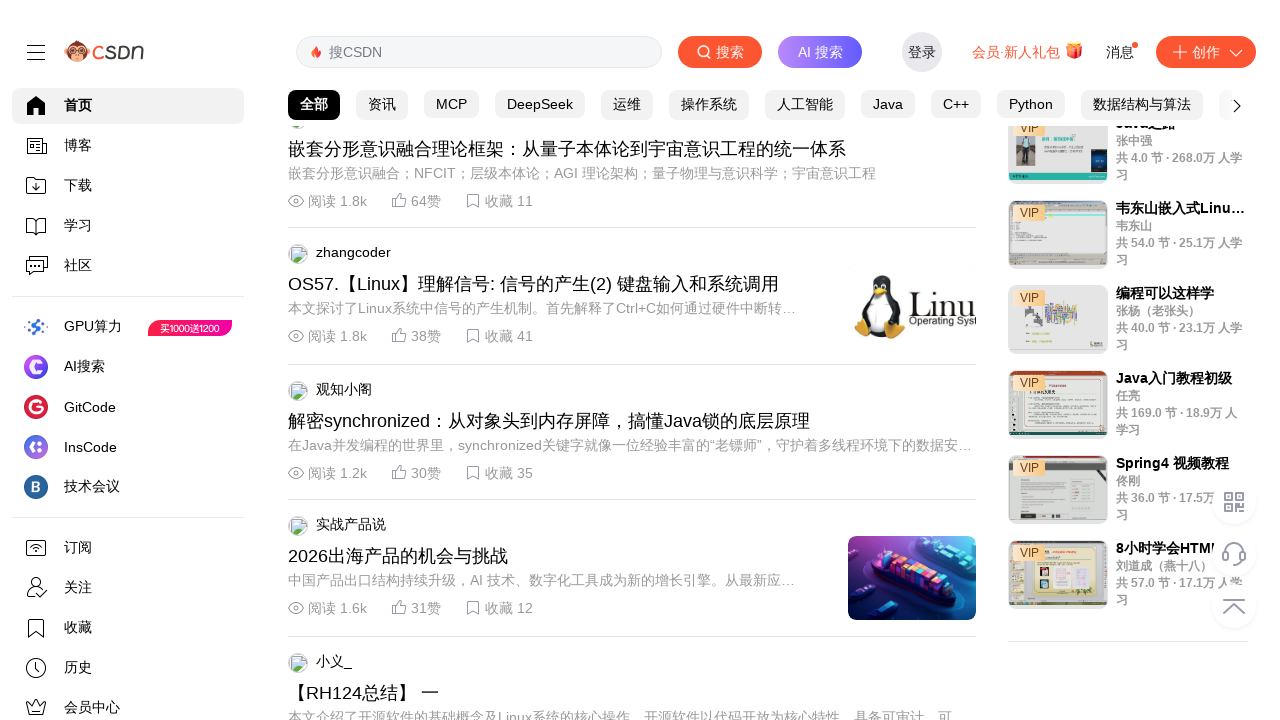

Waited 100ms between scroll actions
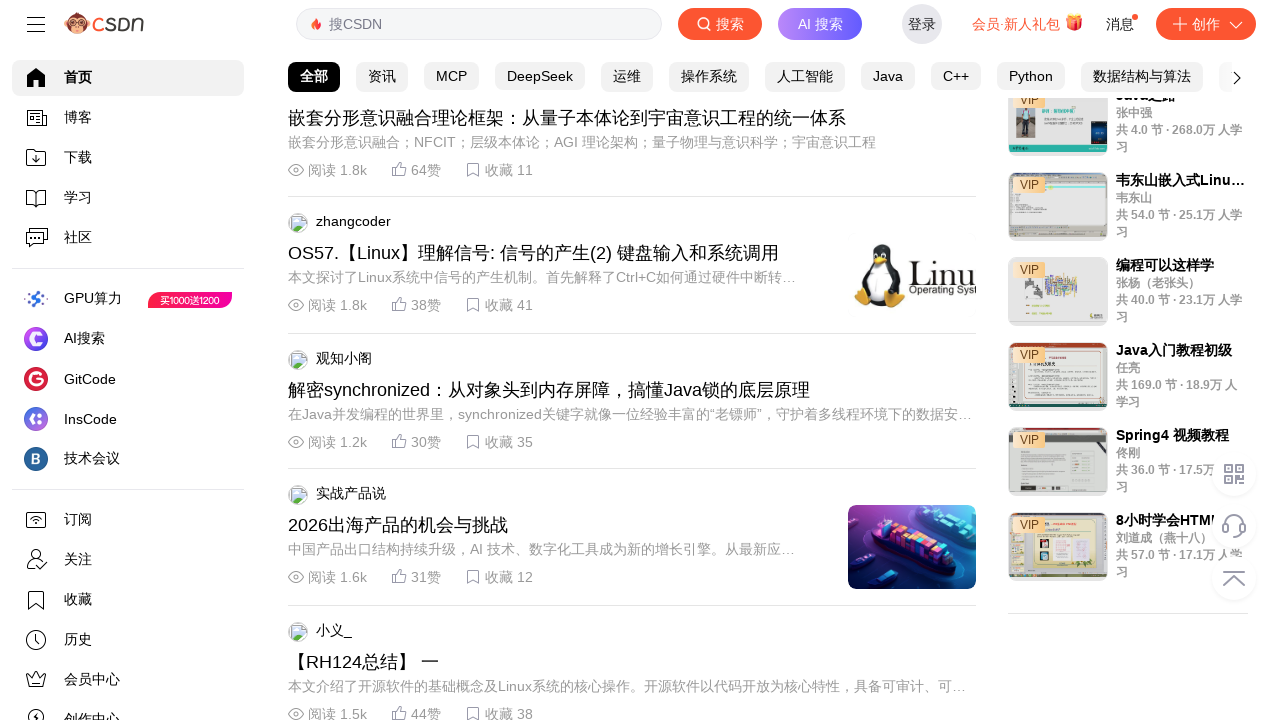

Scrolled page to y position 2600 using JavaScript
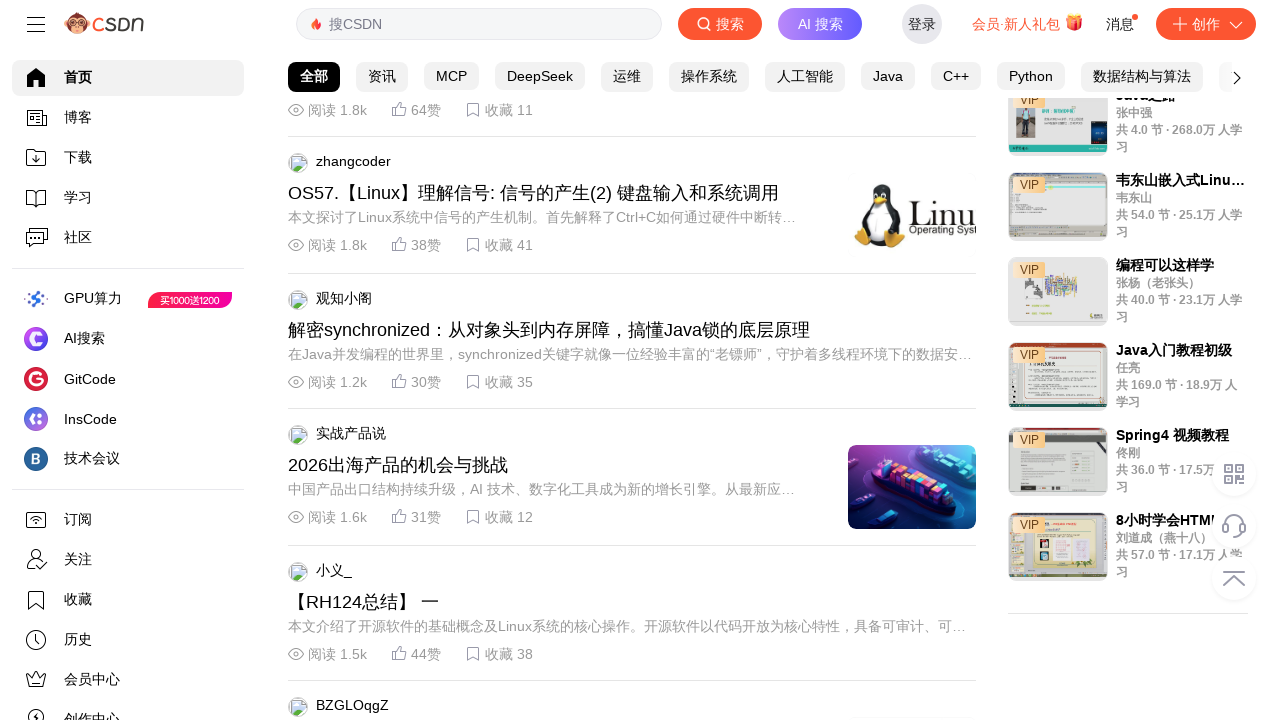

Pressed ArrowDown key to scroll page
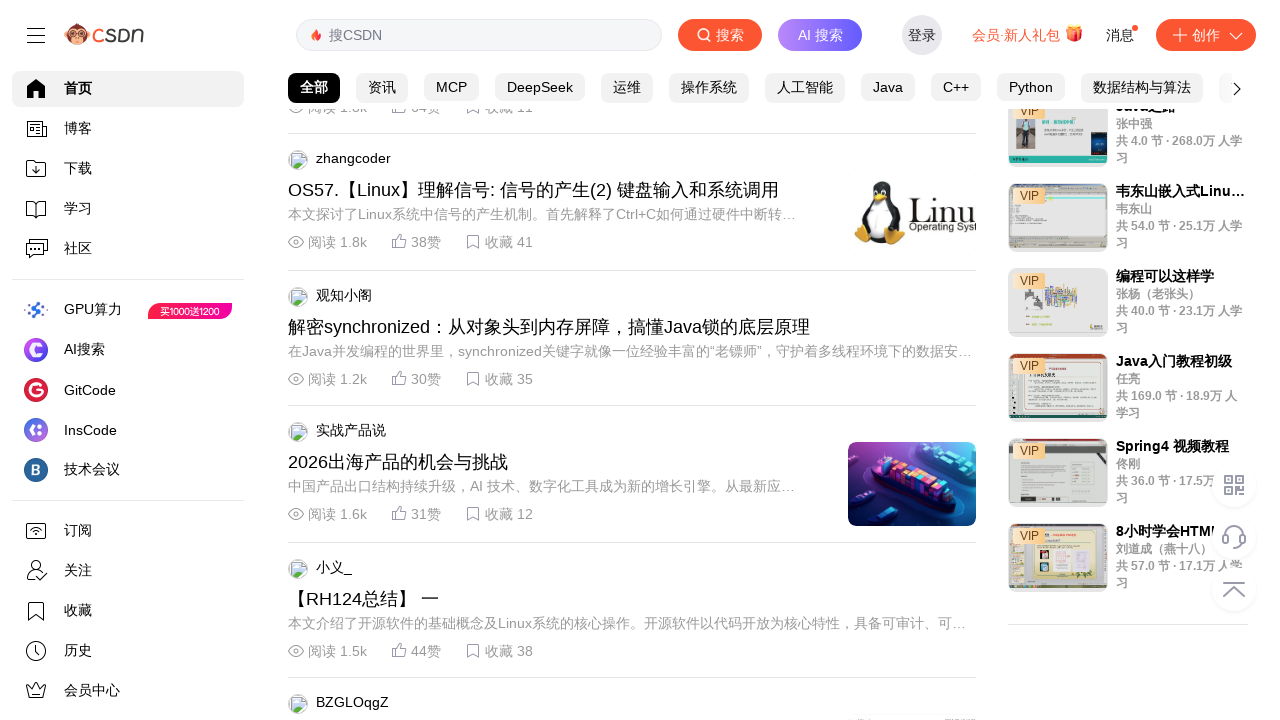

Waited 100ms between scroll actions
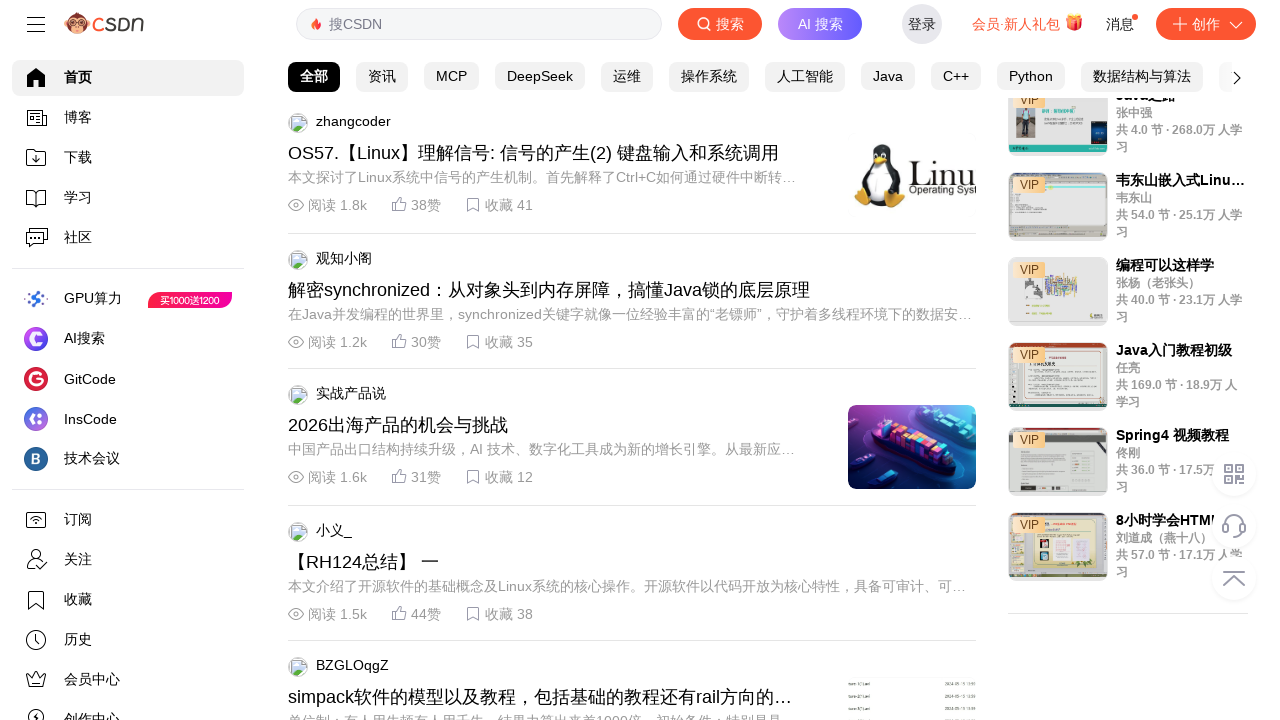

Scrolled page to y position 2700 using JavaScript
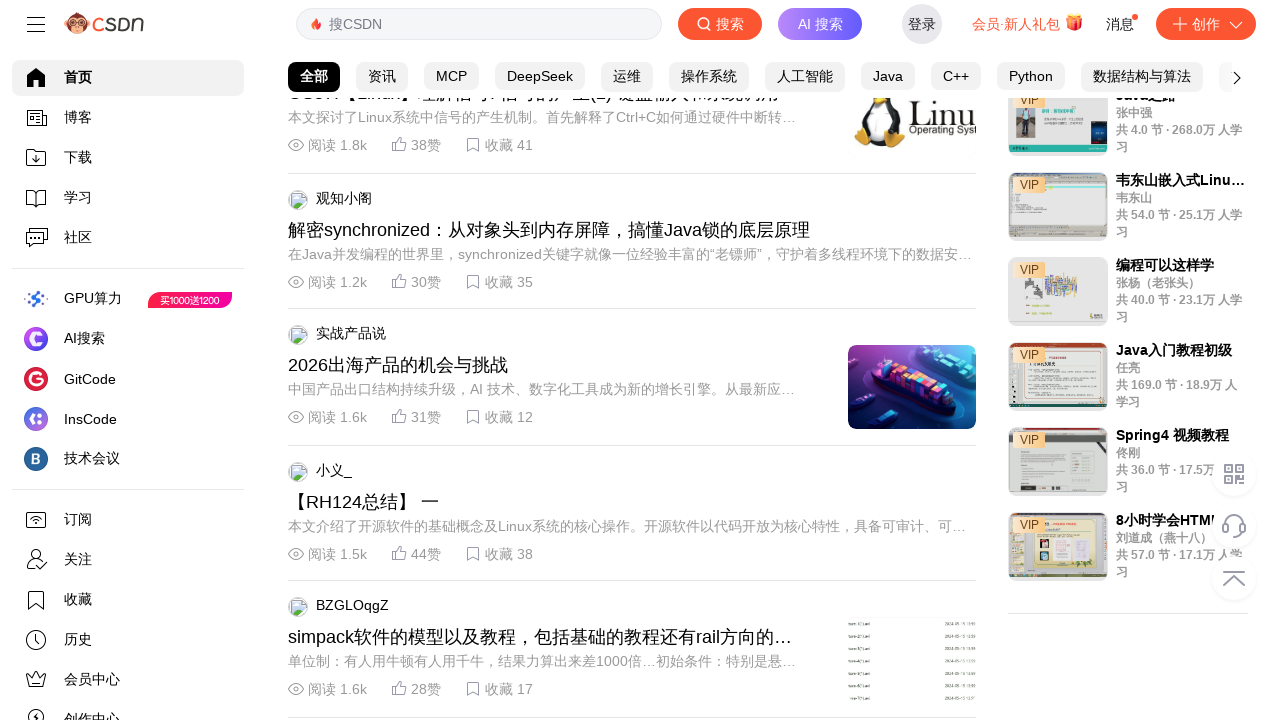

Pressed ArrowDown key to scroll page
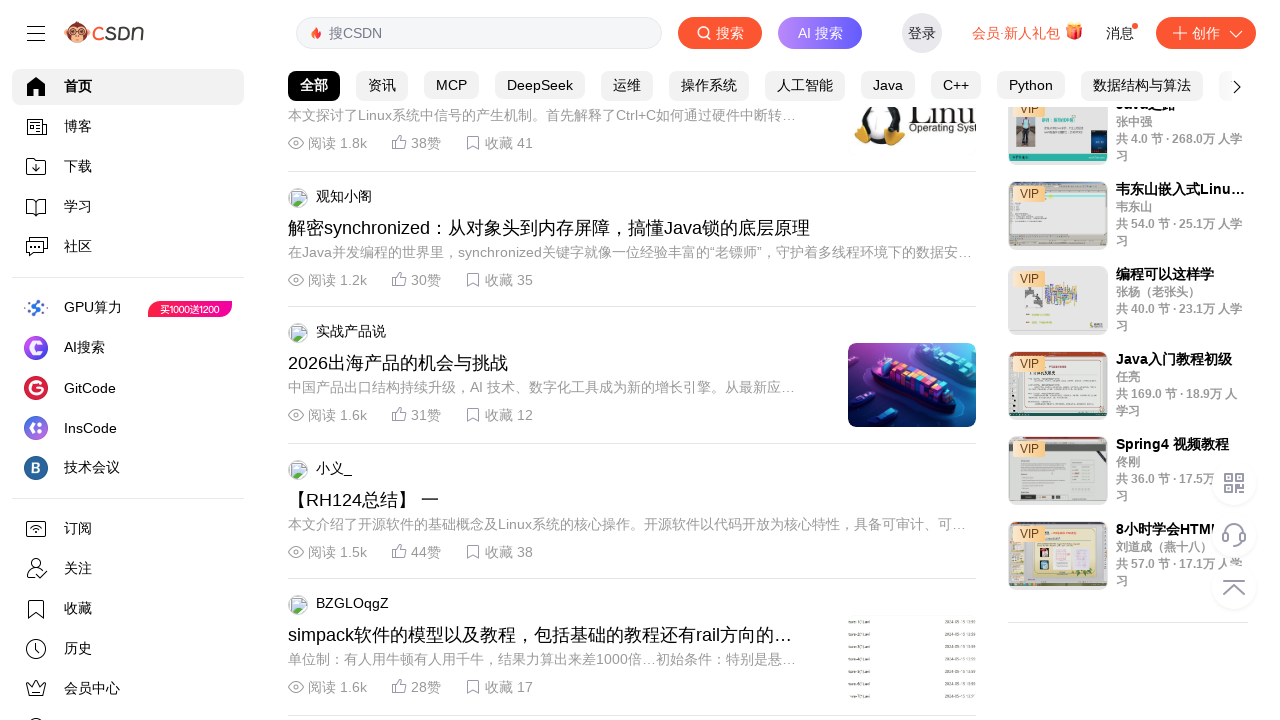

Waited 100ms between scroll actions
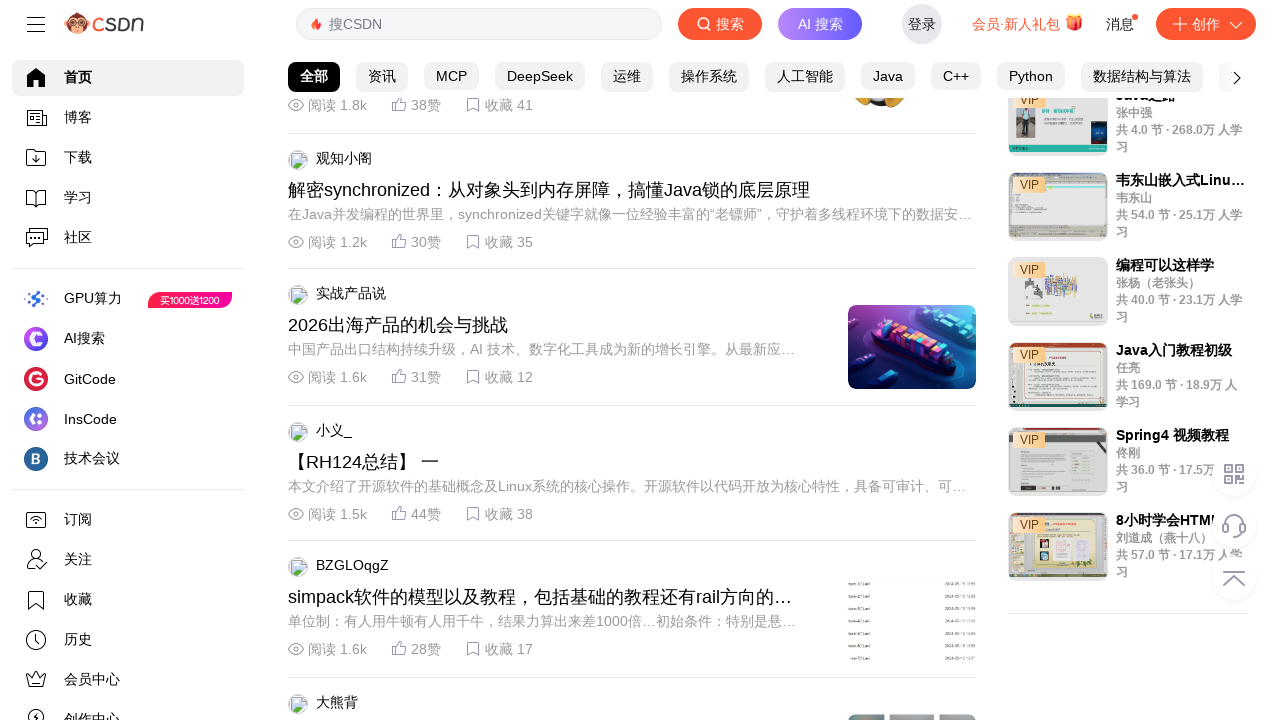

Scrolled page to y position 2800 using JavaScript
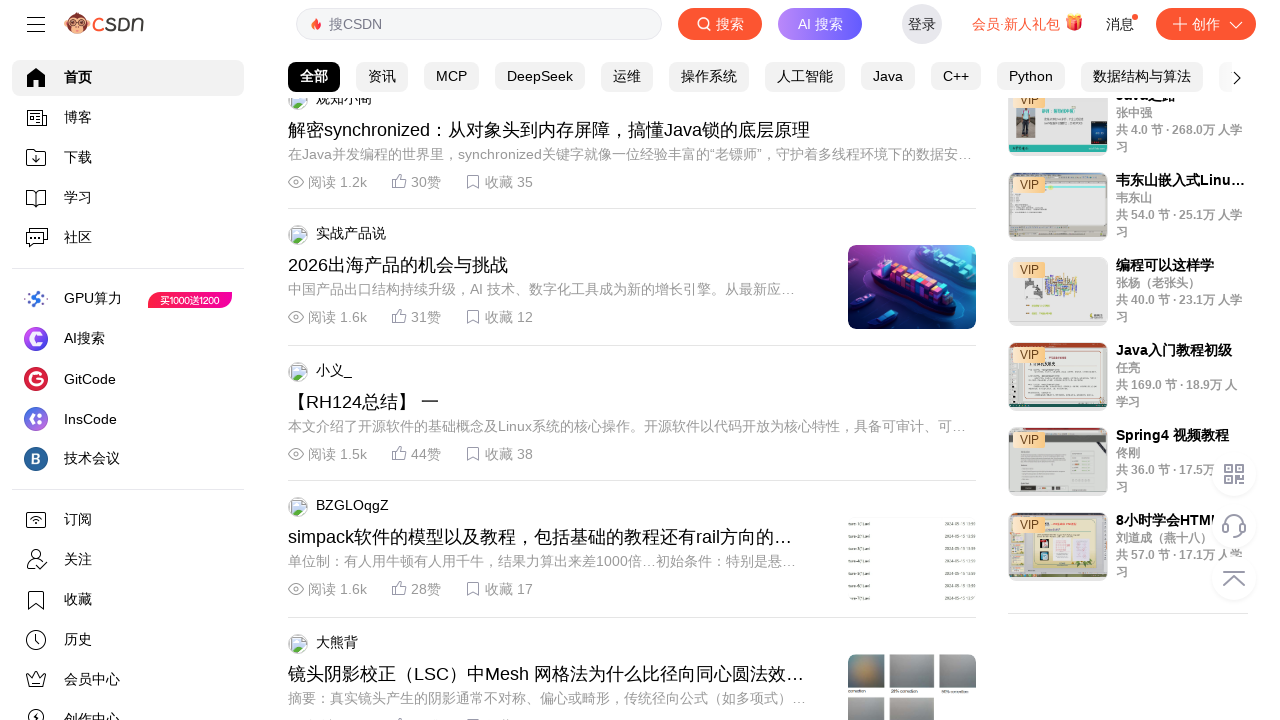

Pressed ArrowDown key to scroll page
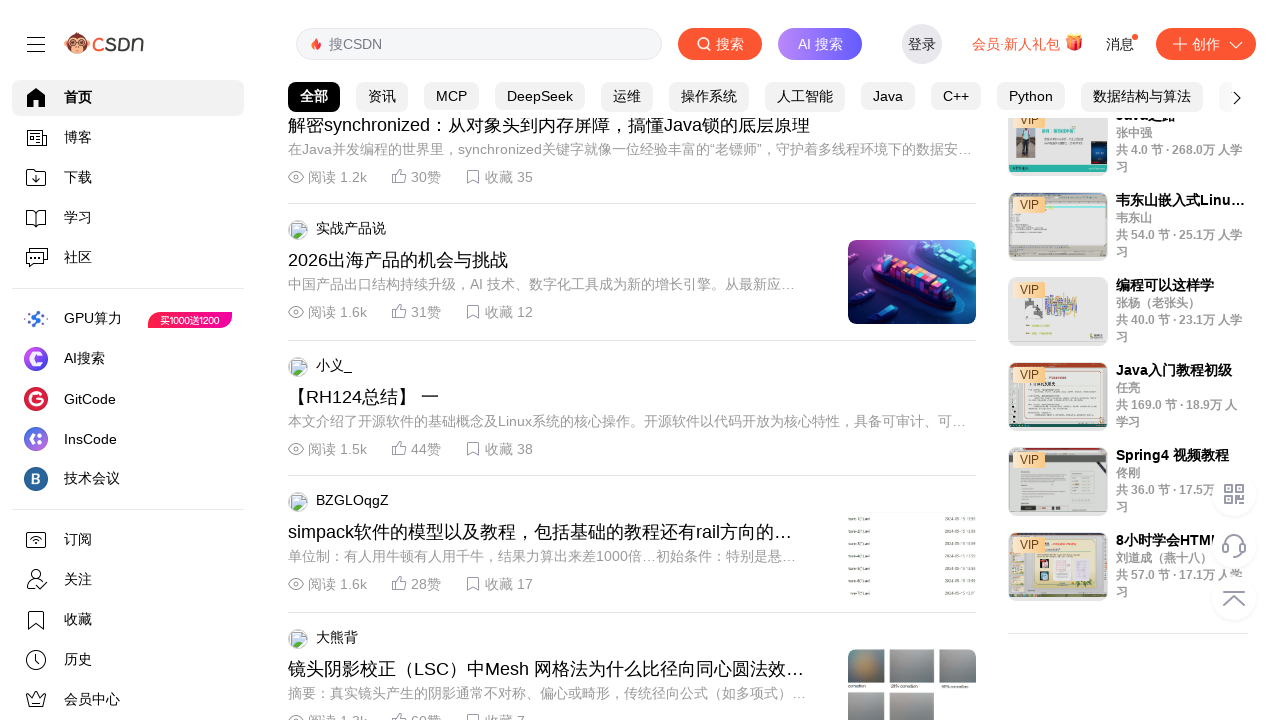

Waited 100ms between scroll actions
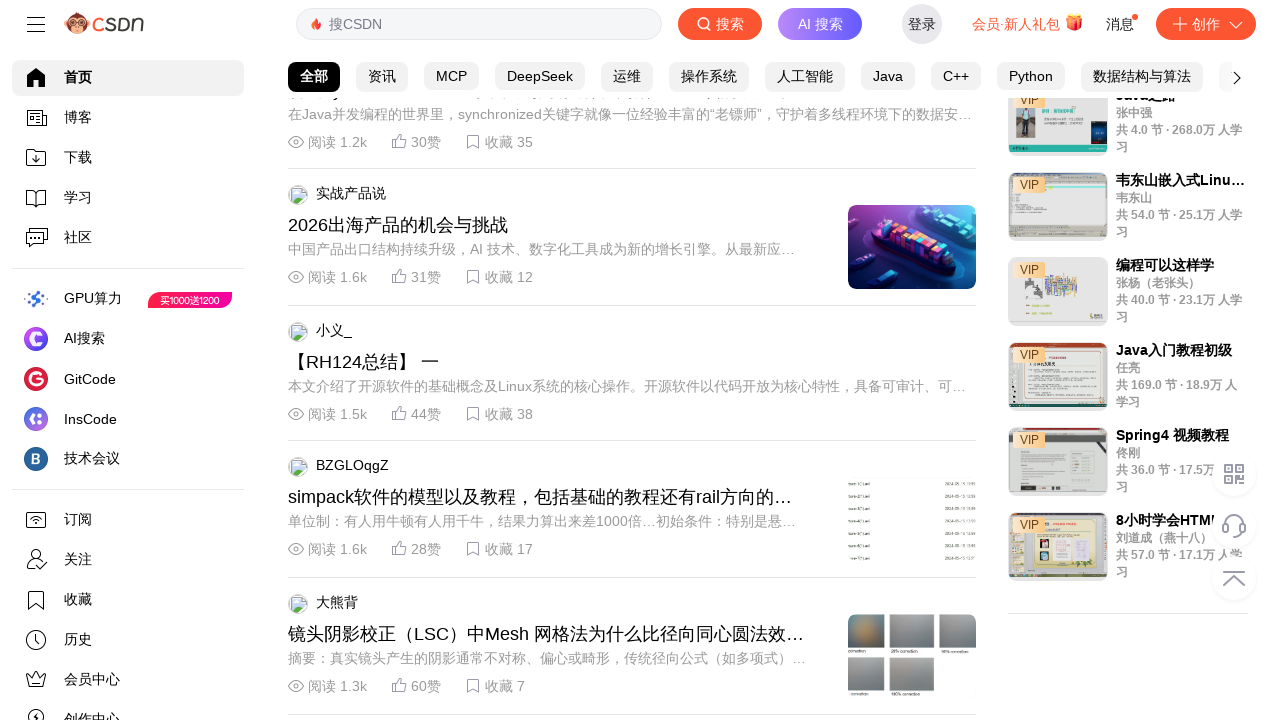

Scrolled page to y position 2900 using JavaScript
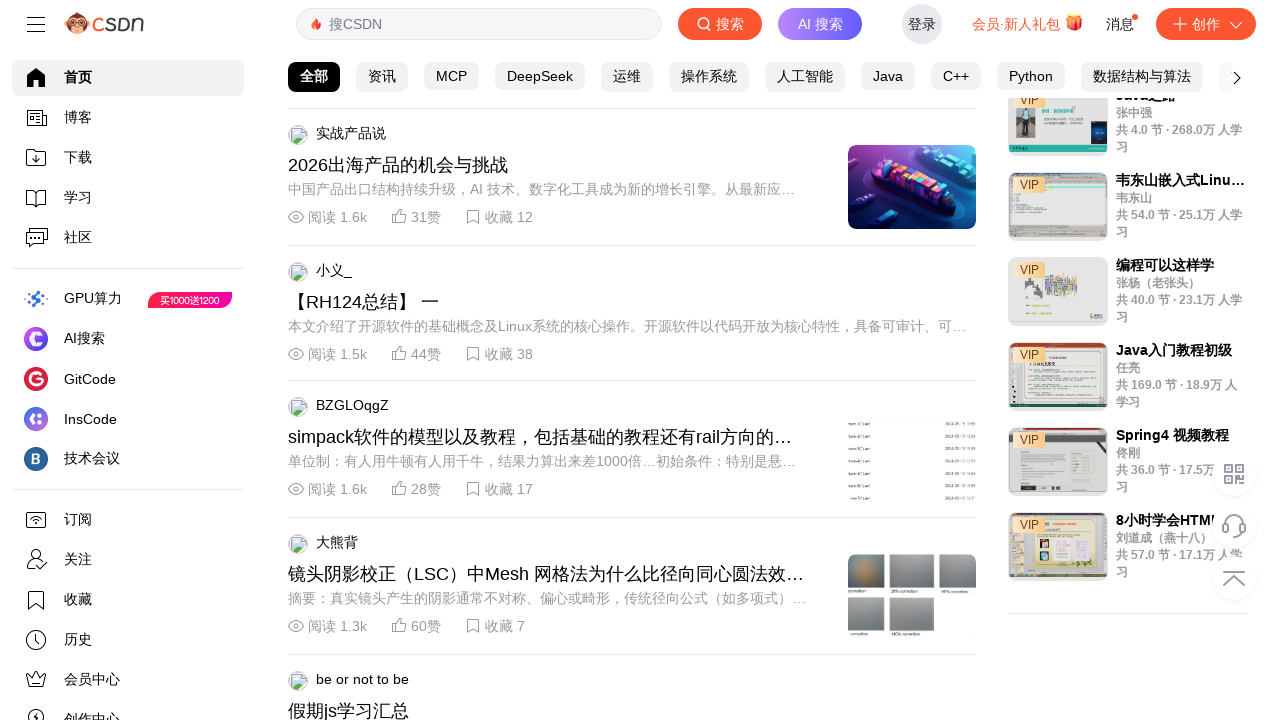

Pressed ArrowDown key to scroll page
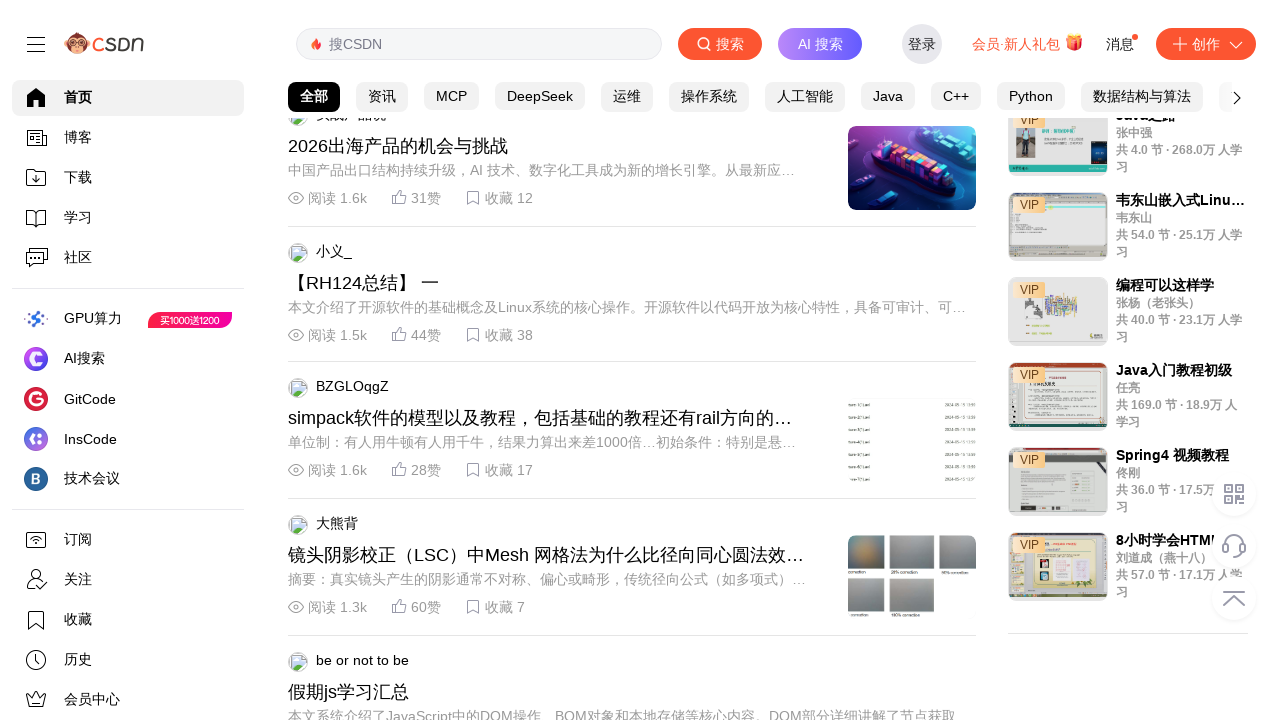

Waited 100ms between scroll actions
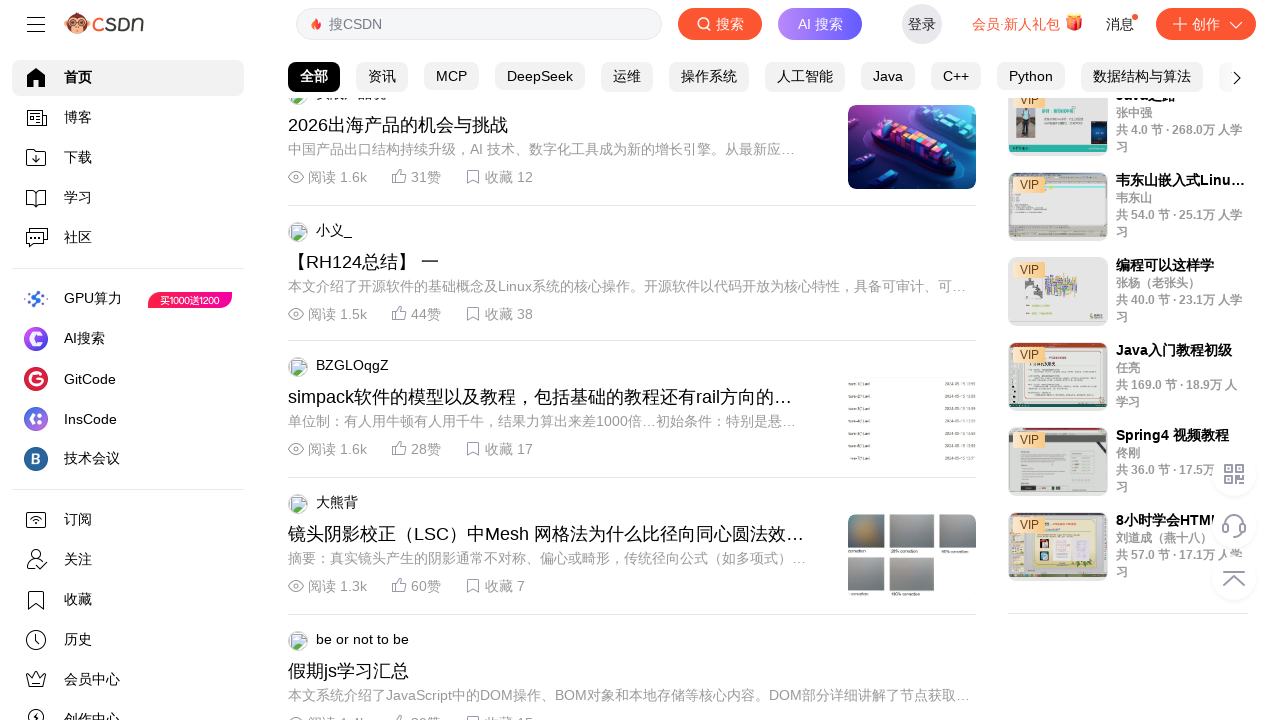

Scrolled page to y position 3000 using JavaScript
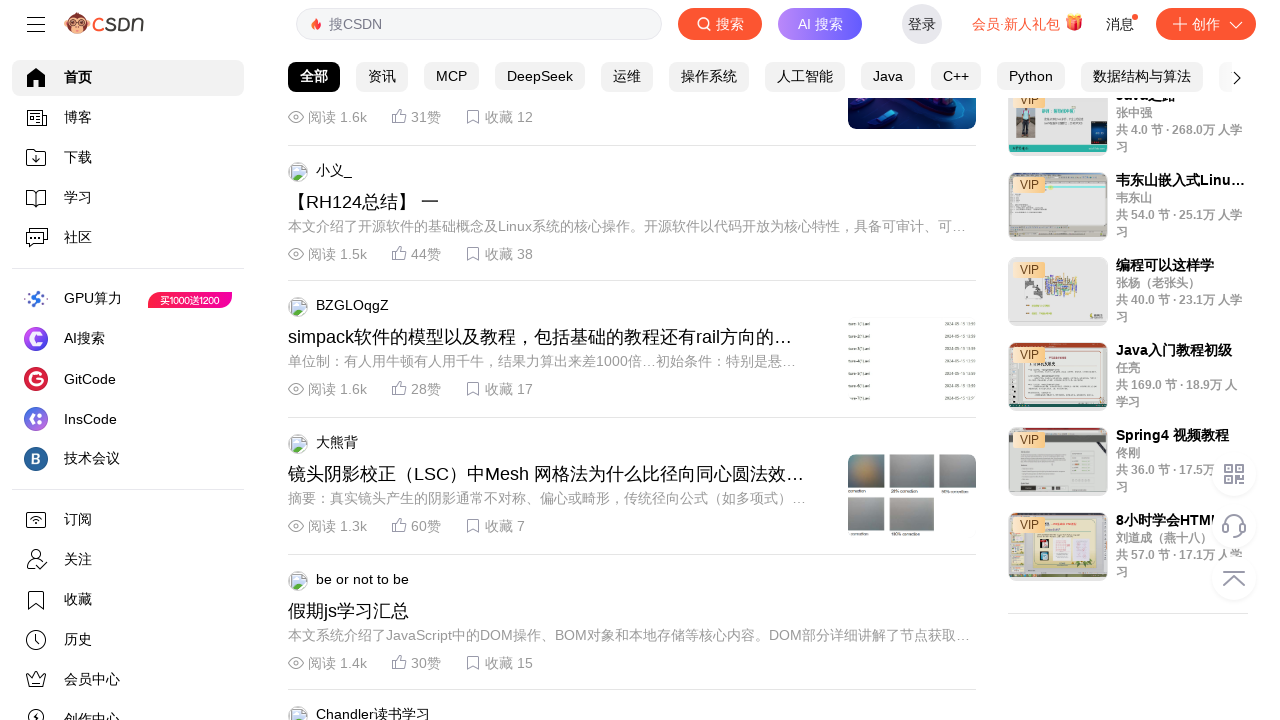

Pressed ArrowDown key to scroll page
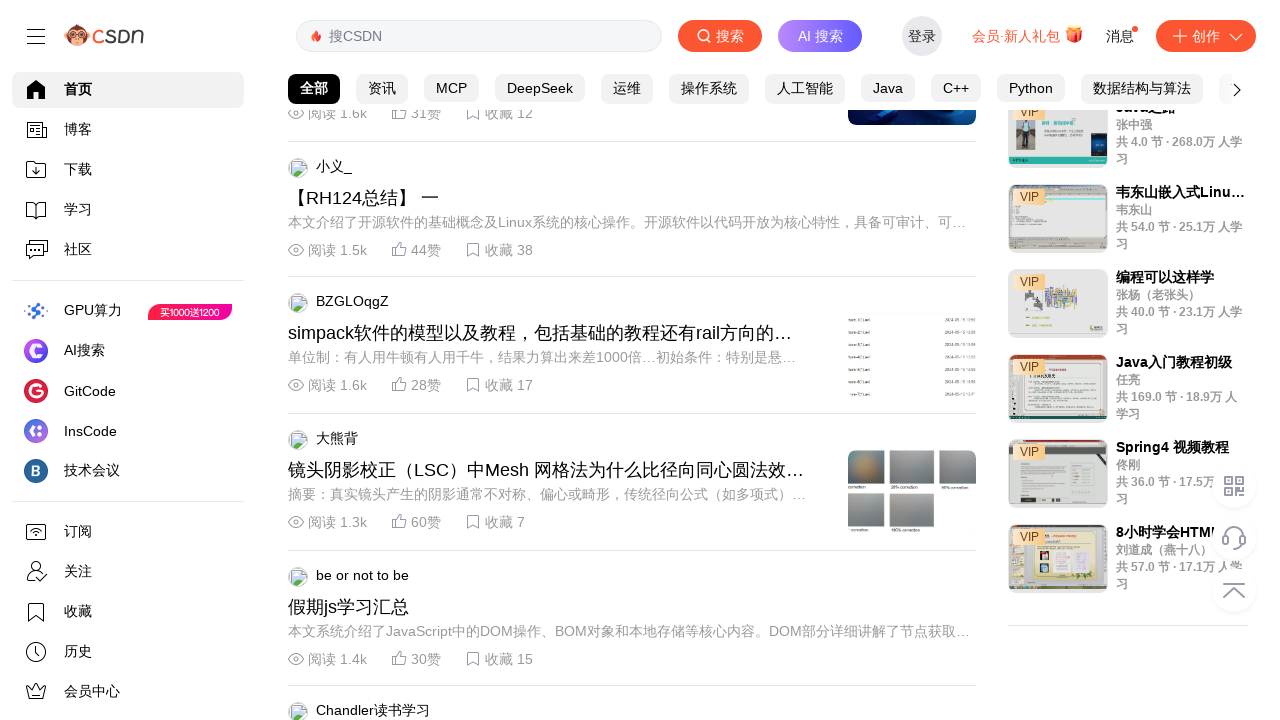

Waited 100ms between scroll actions
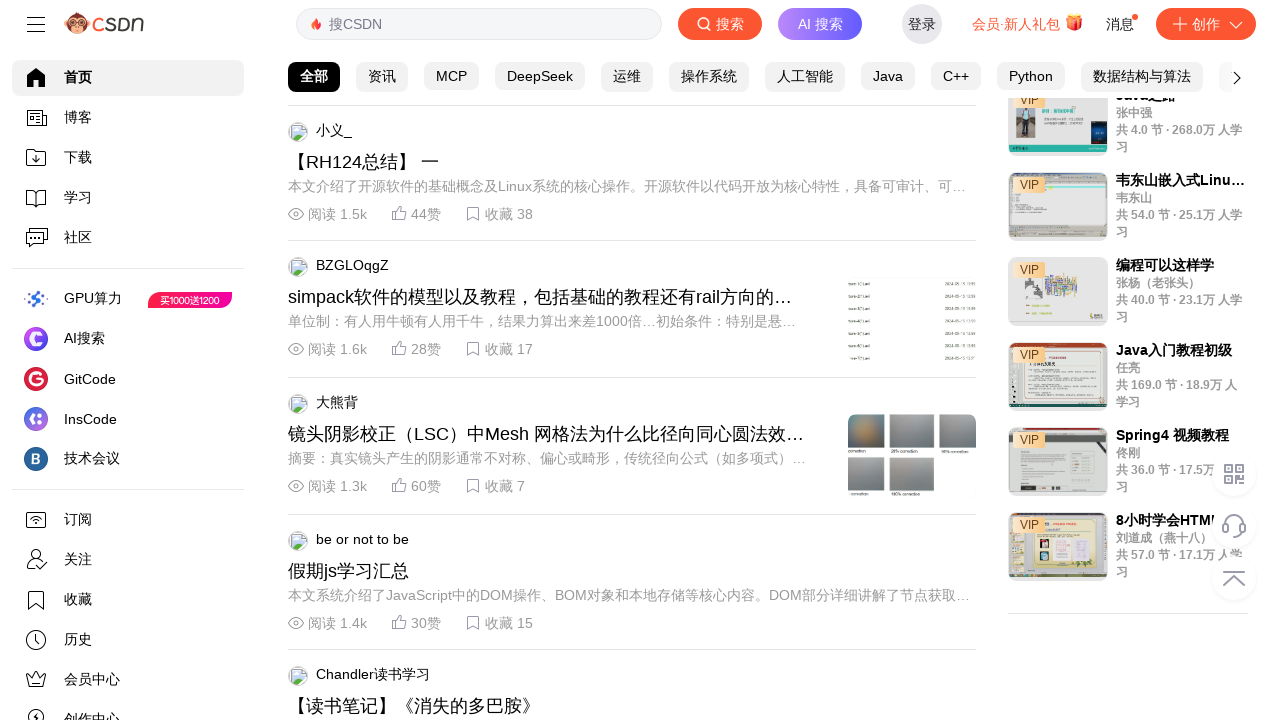

Scrolled page to y position 3100 using JavaScript
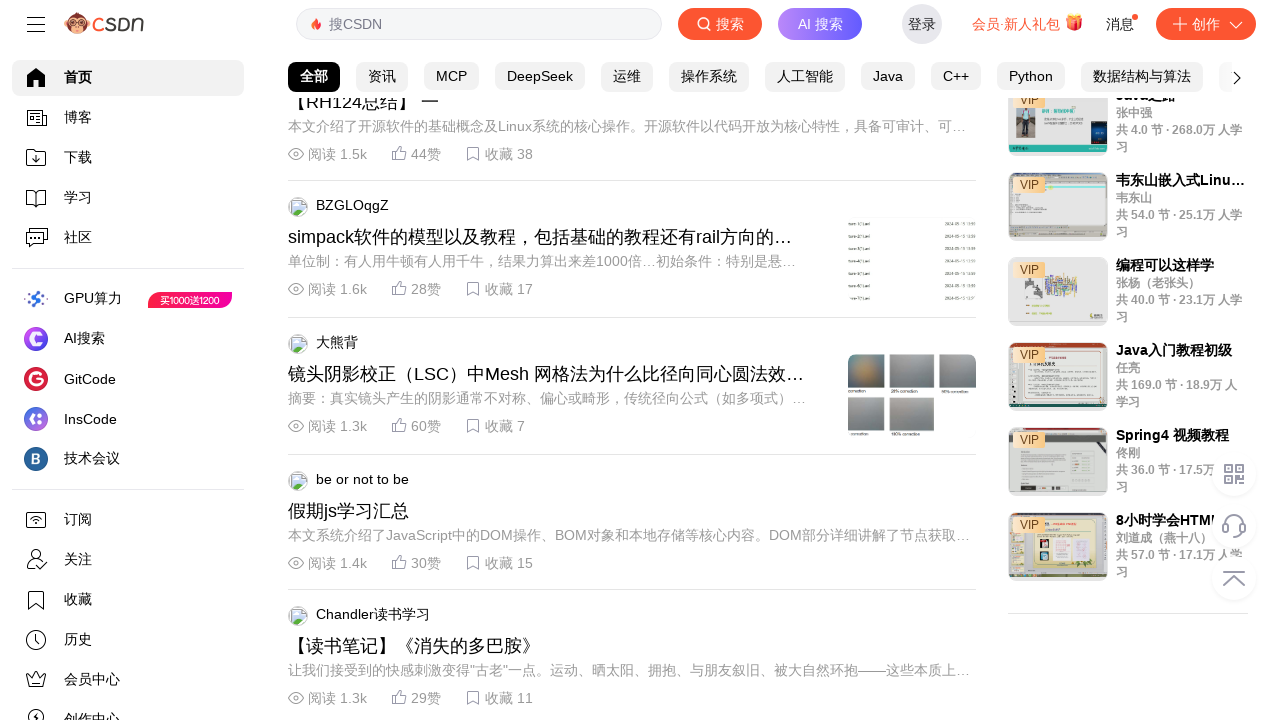

Pressed ArrowDown key to scroll page
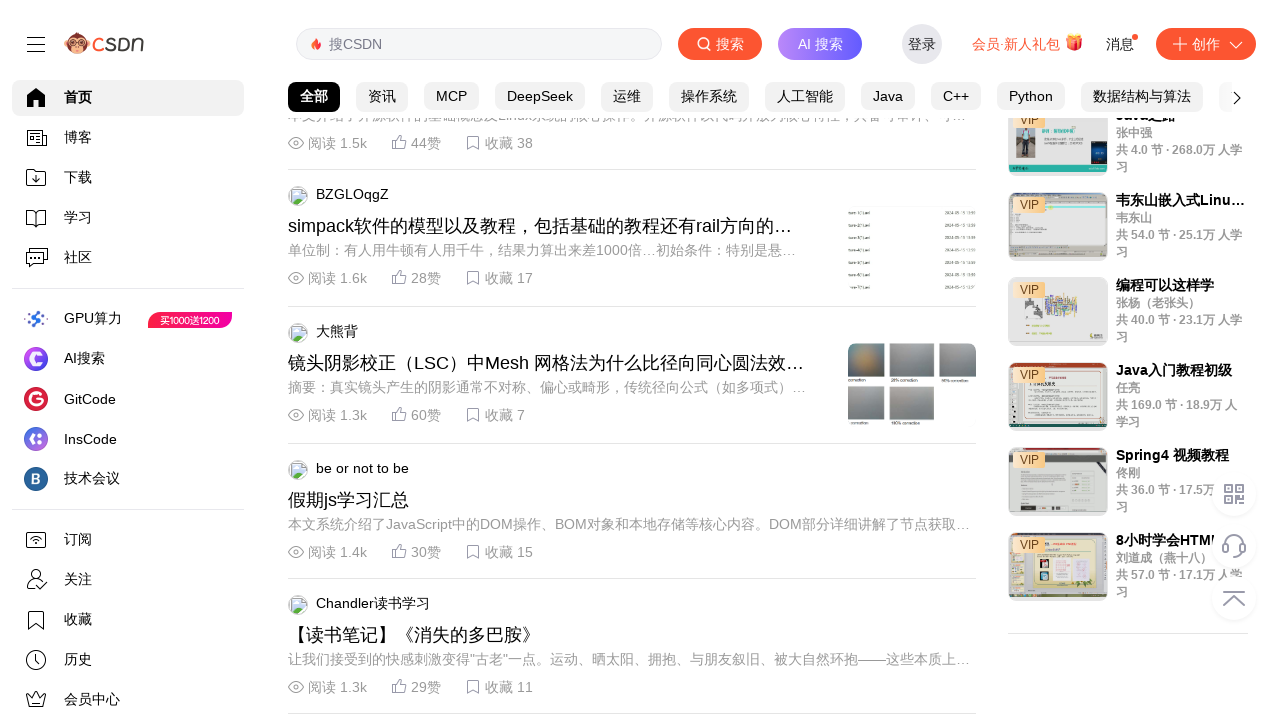

Waited 100ms between scroll actions
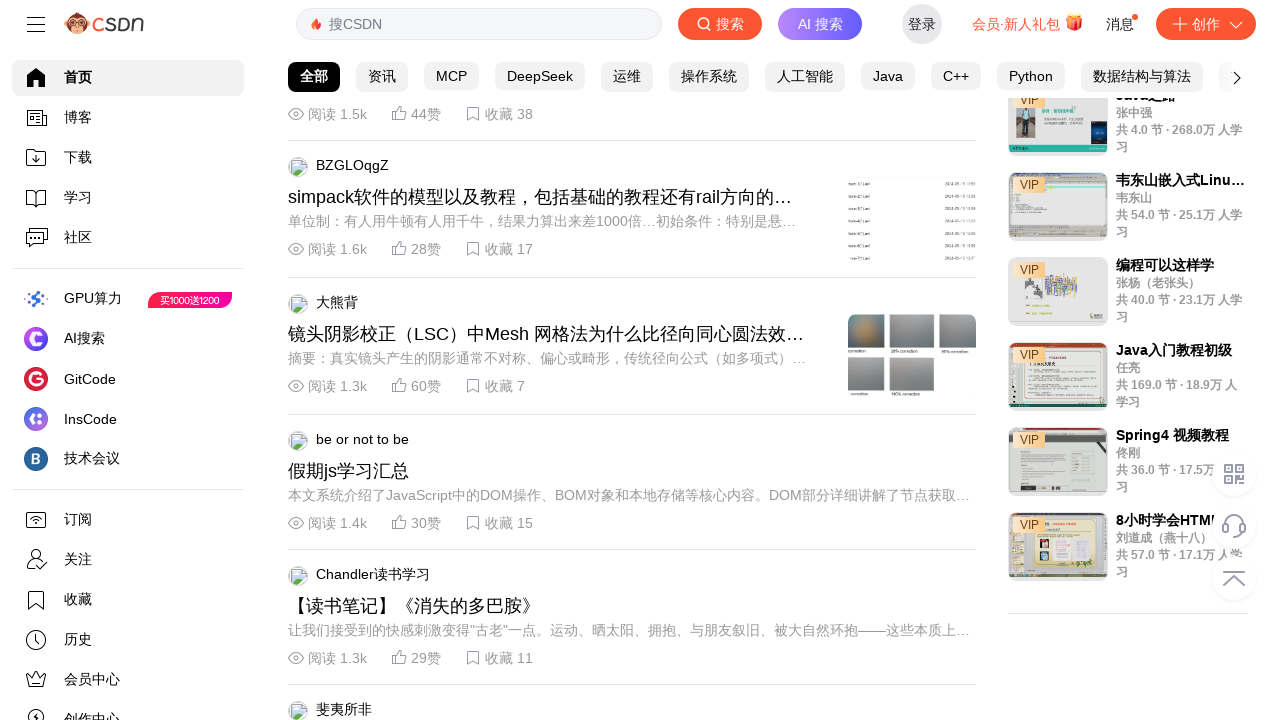

Scrolled page to y position 3200 using JavaScript
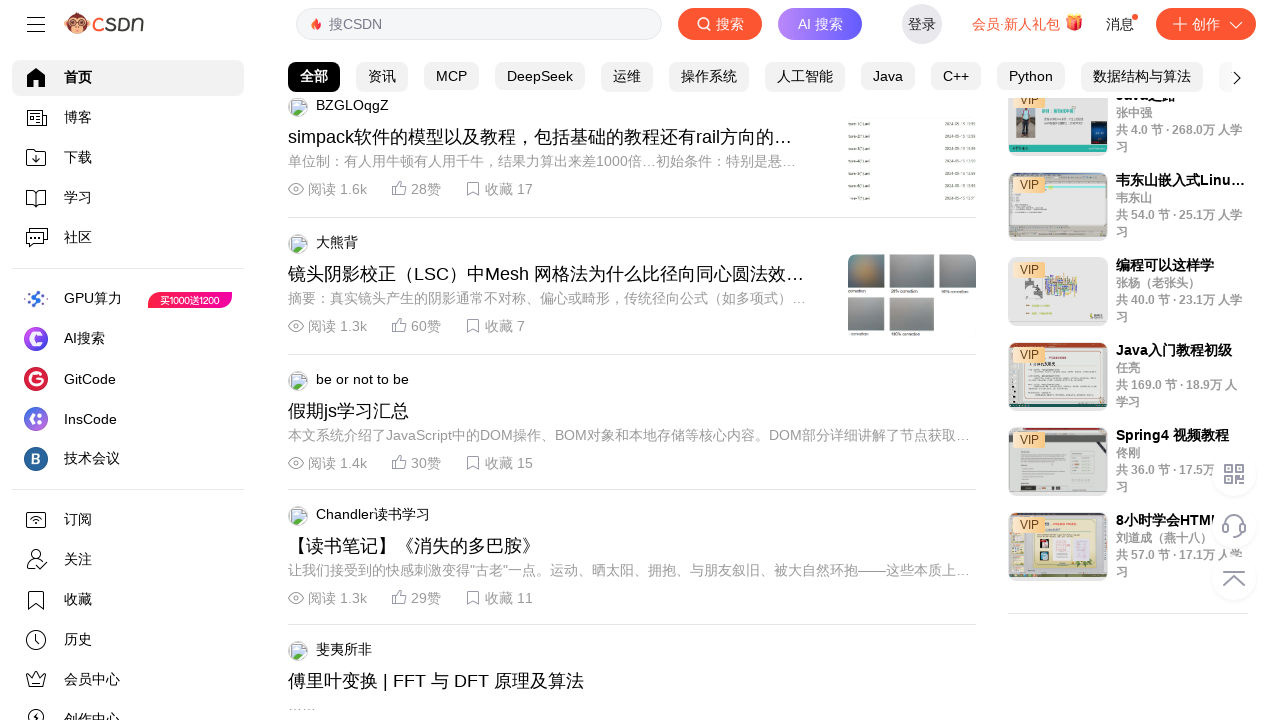

Pressed ArrowDown key to scroll page
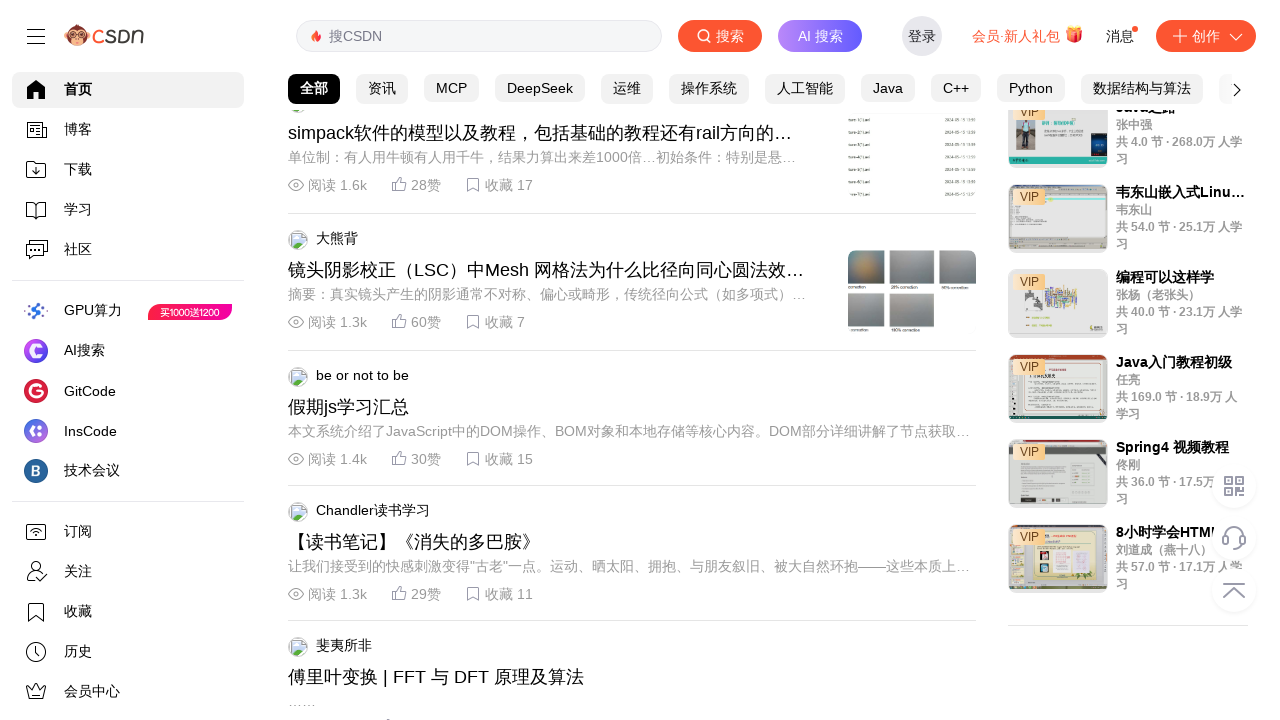

Waited 100ms between scroll actions
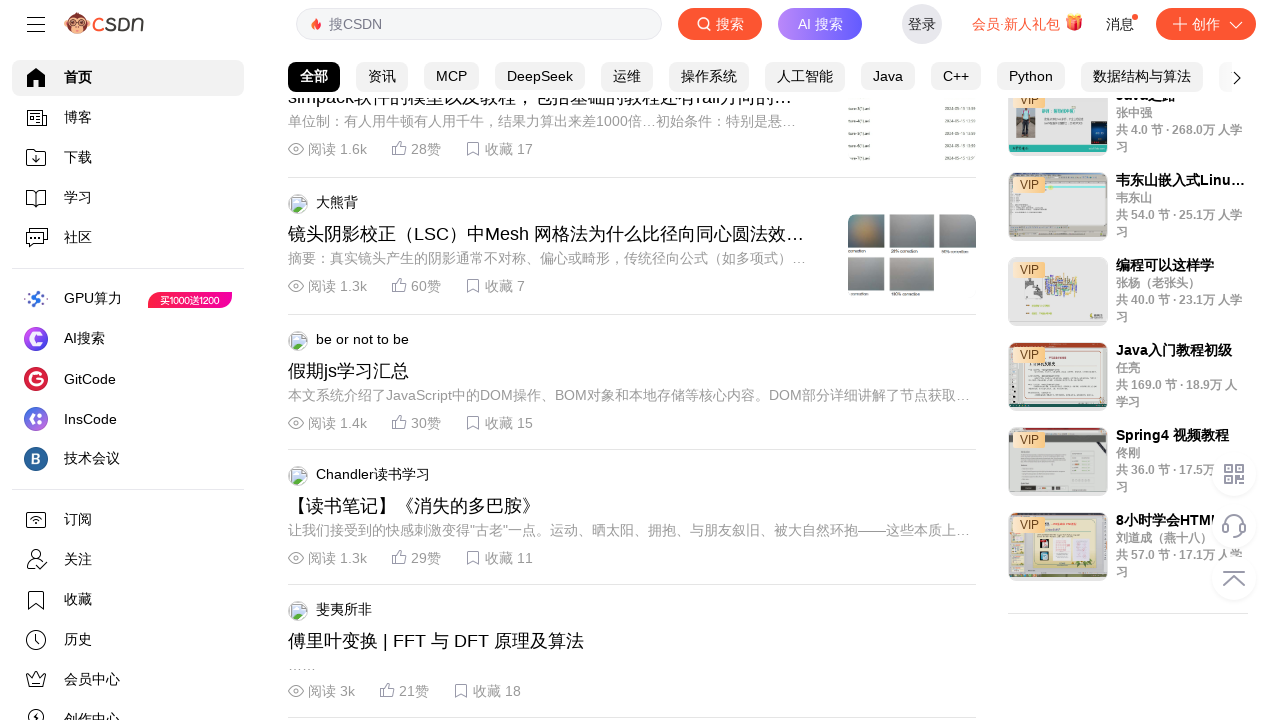

Scrolled page to y position 3300 using JavaScript
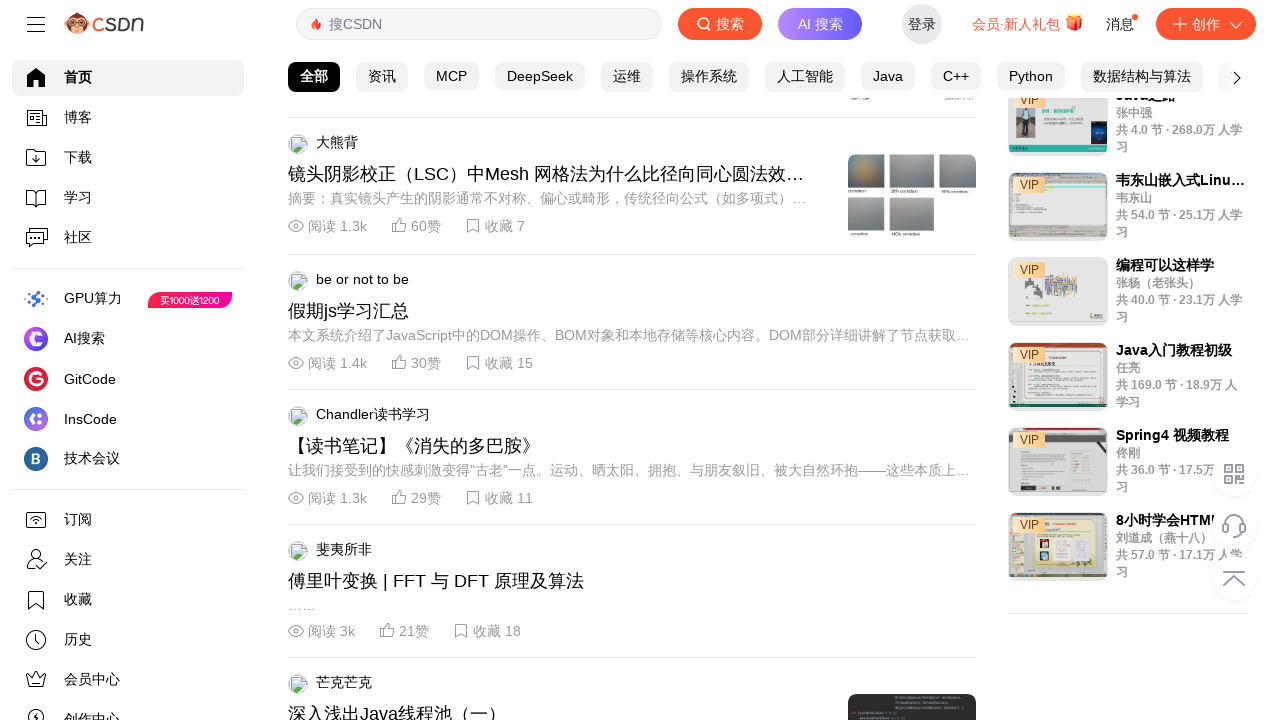

Pressed ArrowDown key to scroll page
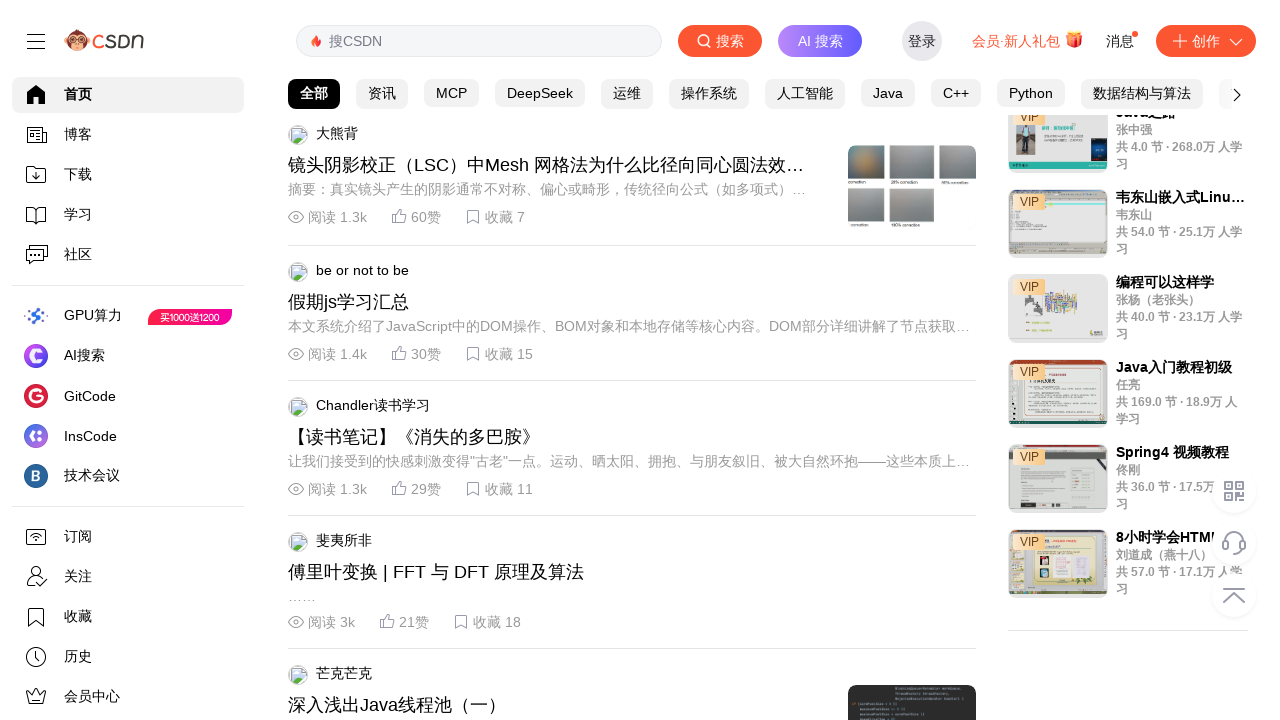

Waited 100ms between scroll actions
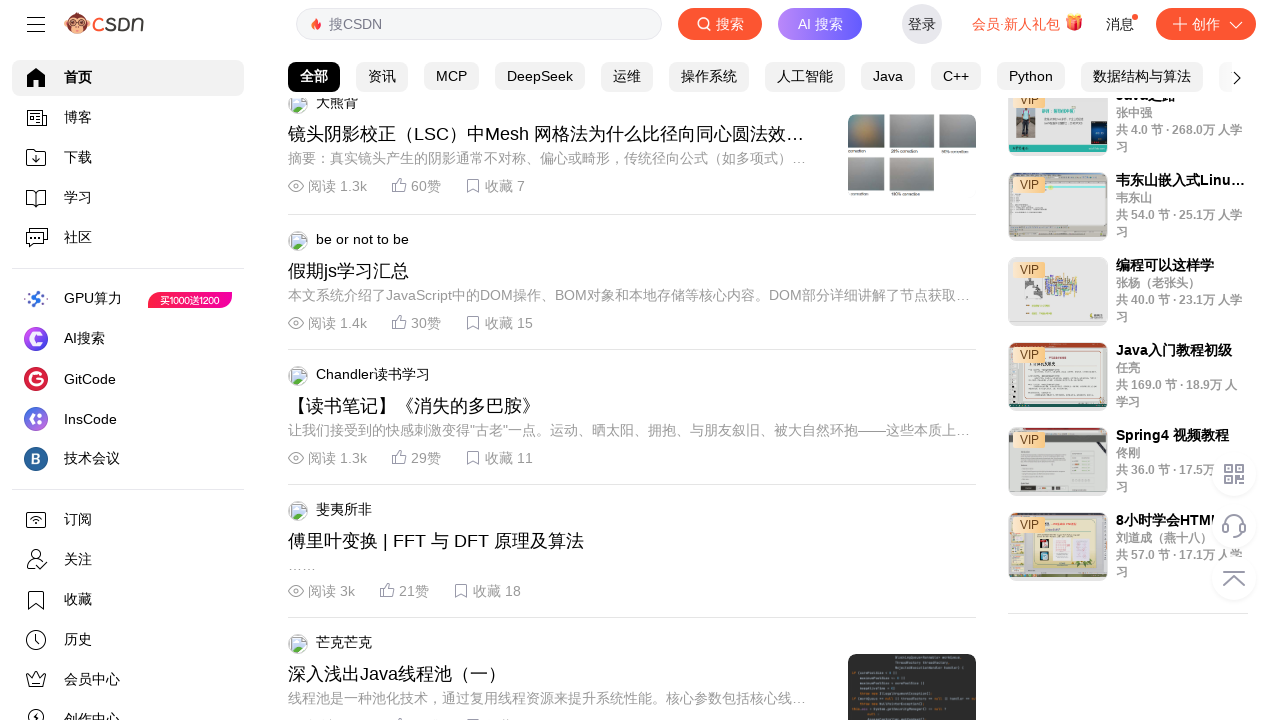

Scrolled page to y position 3400 using JavaScript
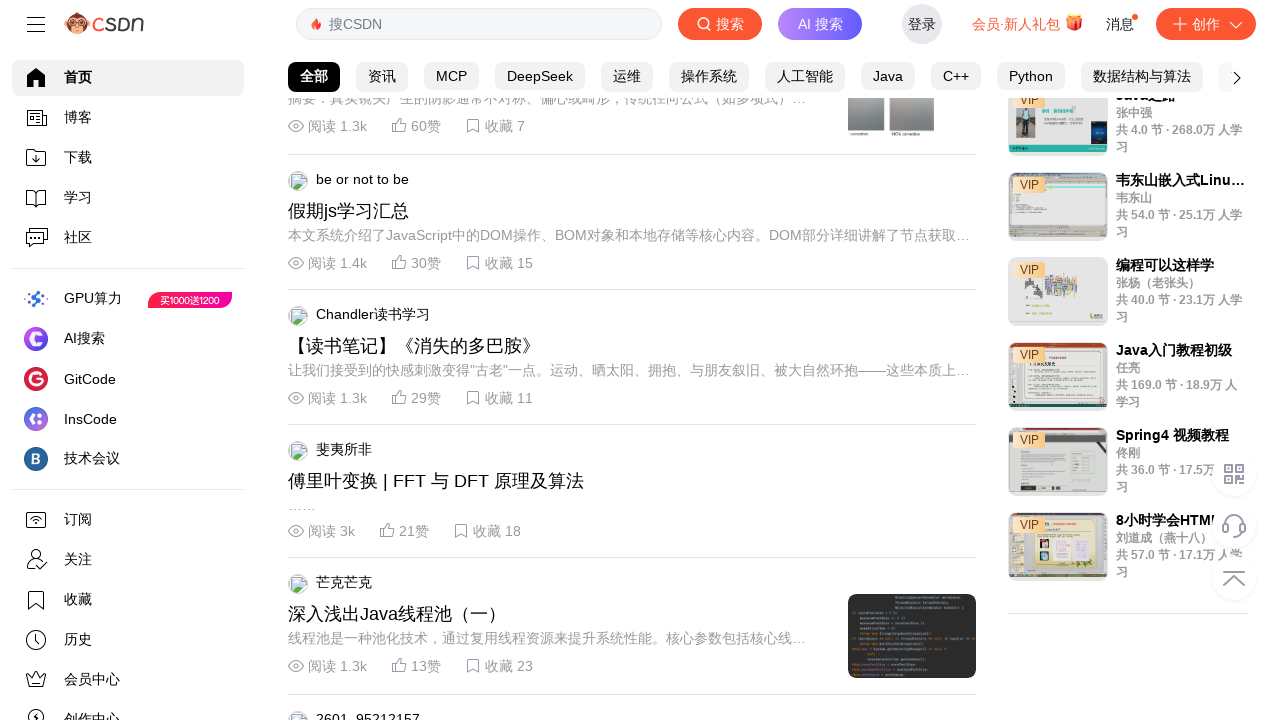

Pressed ArrowDown key to scroll page
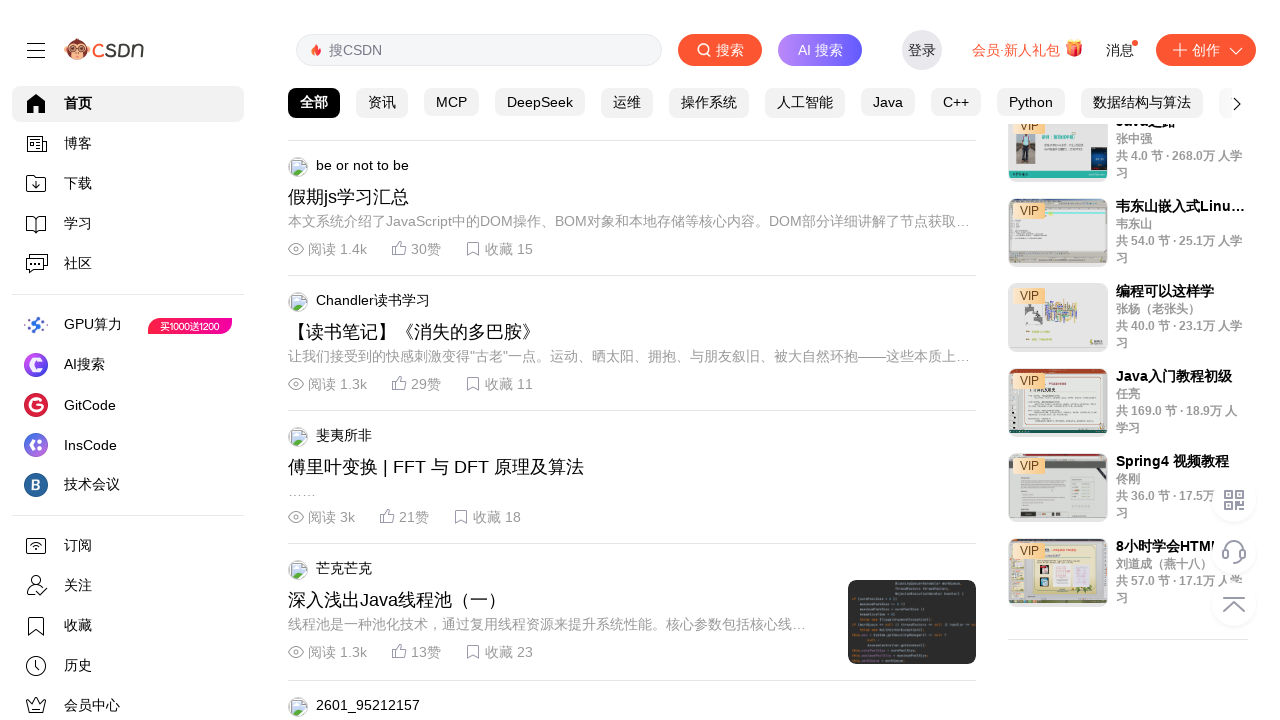

Waited 100ms between scroll actions
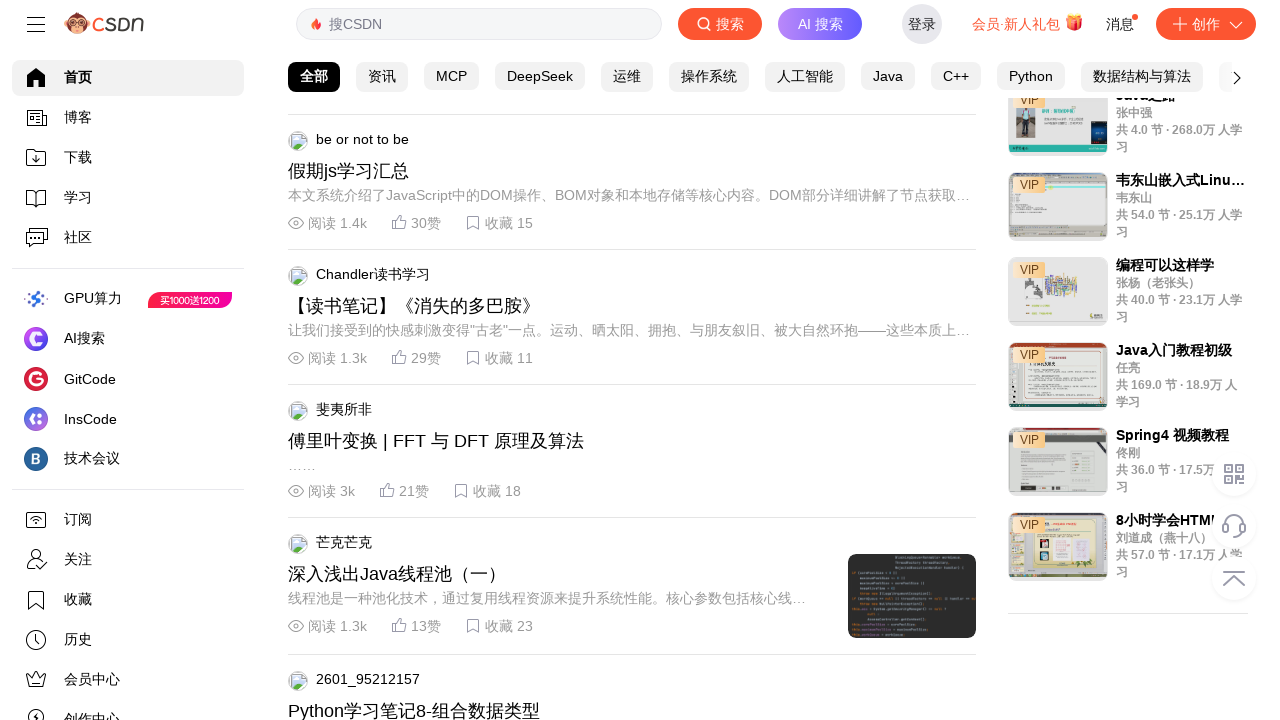

Scrolled page to y position 3500 using JavaScript
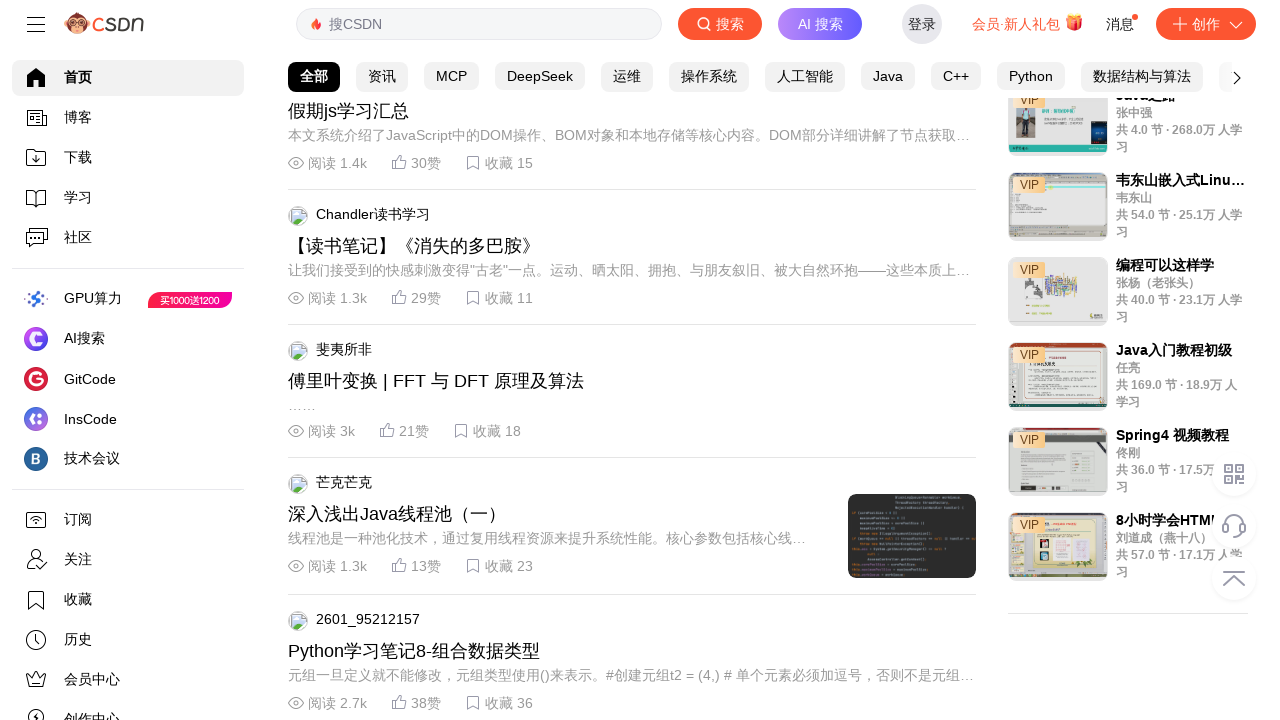

Pressed ArrowDown key to scroll page
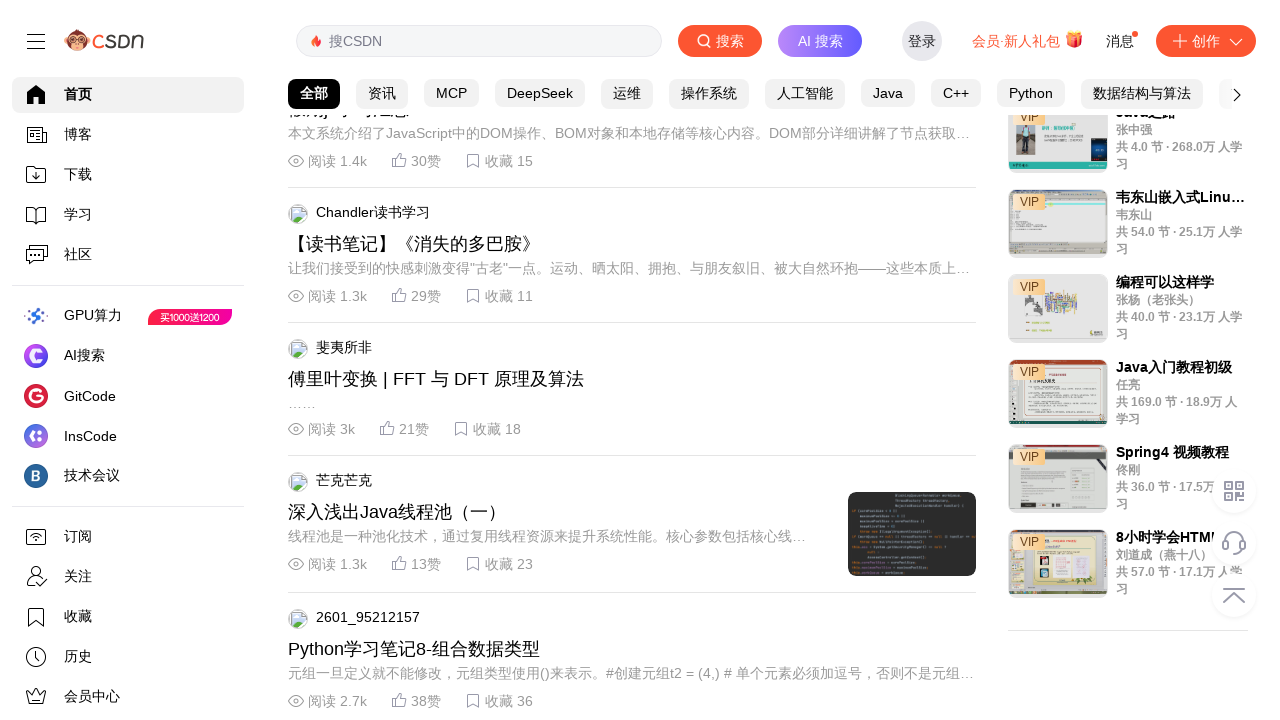

Waited 100ms between scroll actions
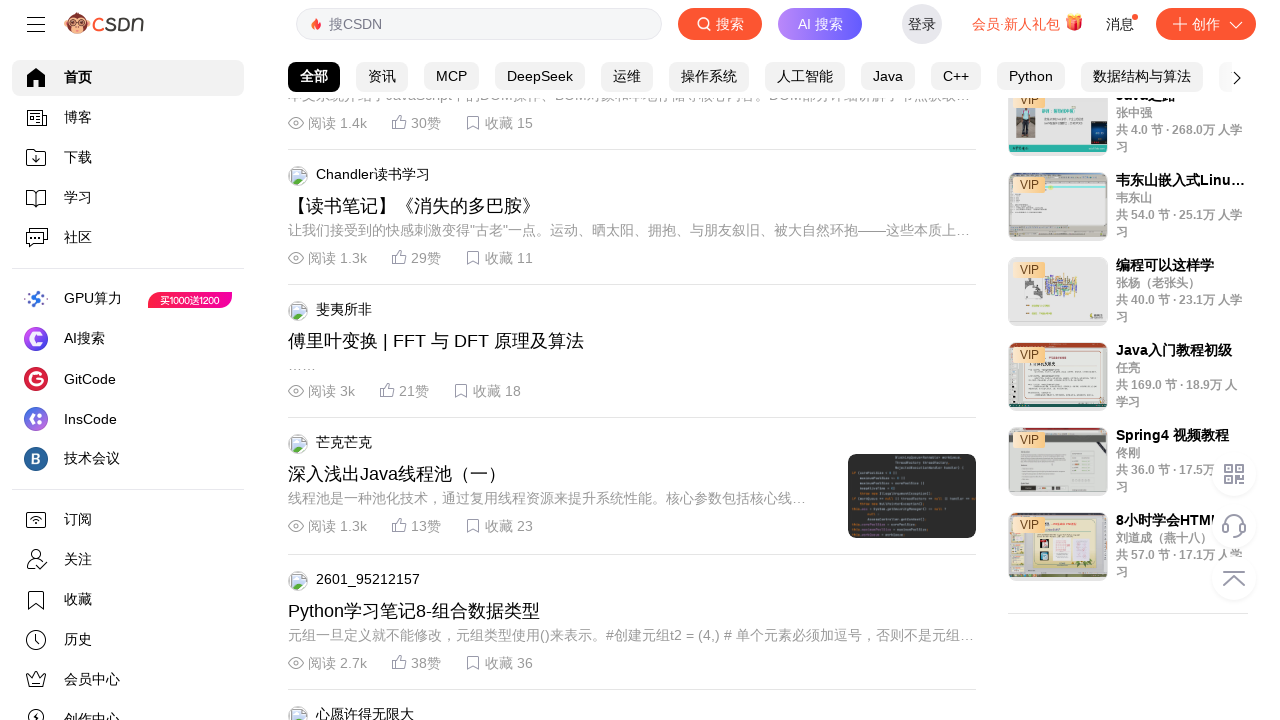

Scrolled page to y position 3600 using JavaScript
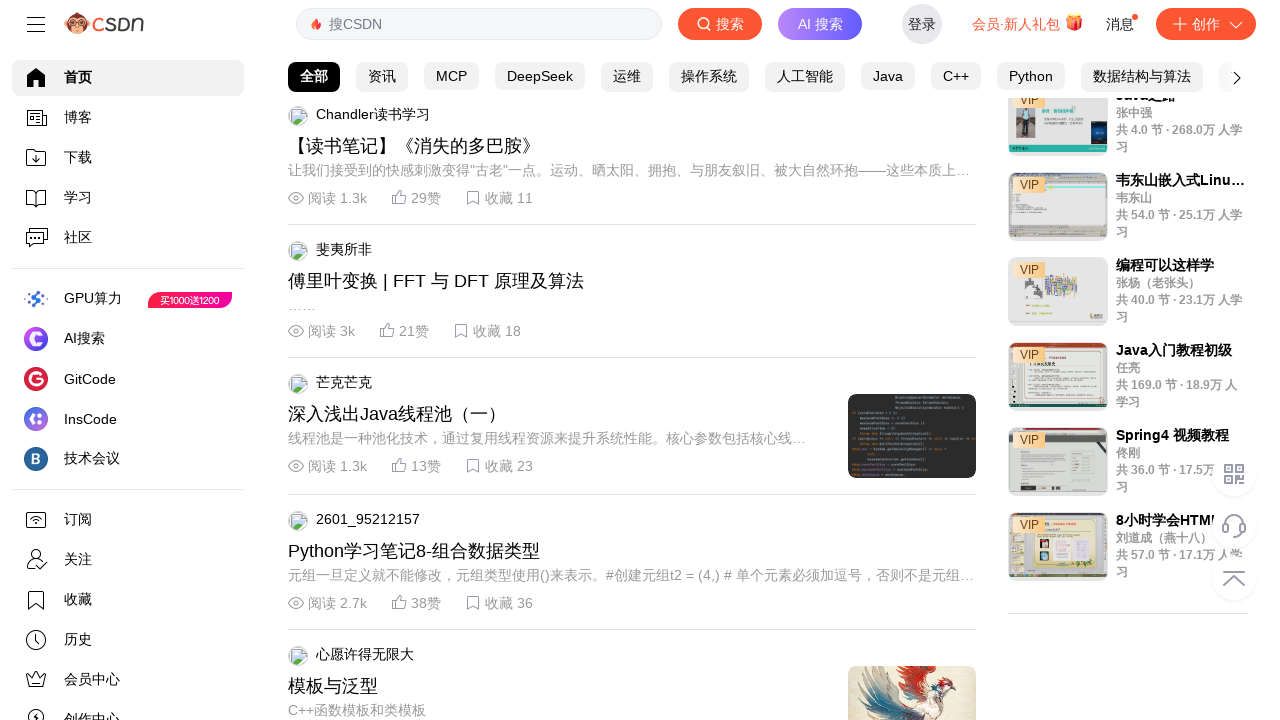

Pressed ArrowDown key to scroll page
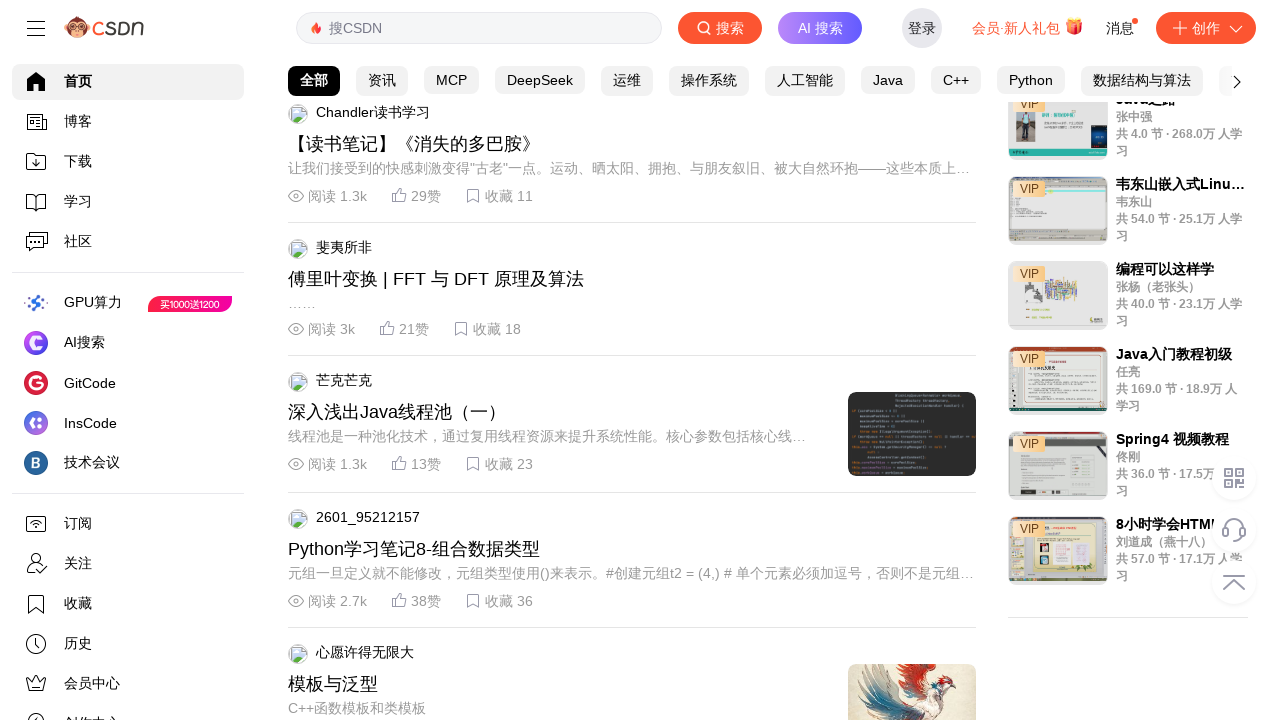

Waited 100ms between scroll actions
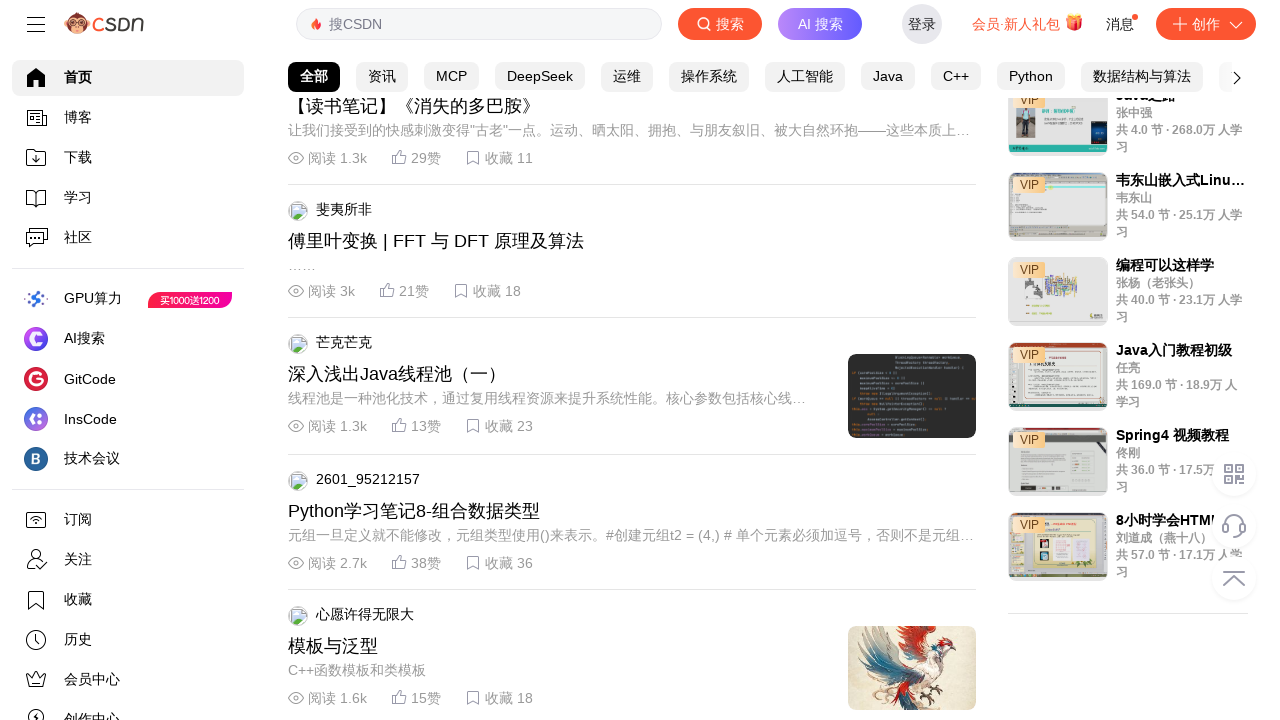

Scrolled page to y position 3700 using JavaScript
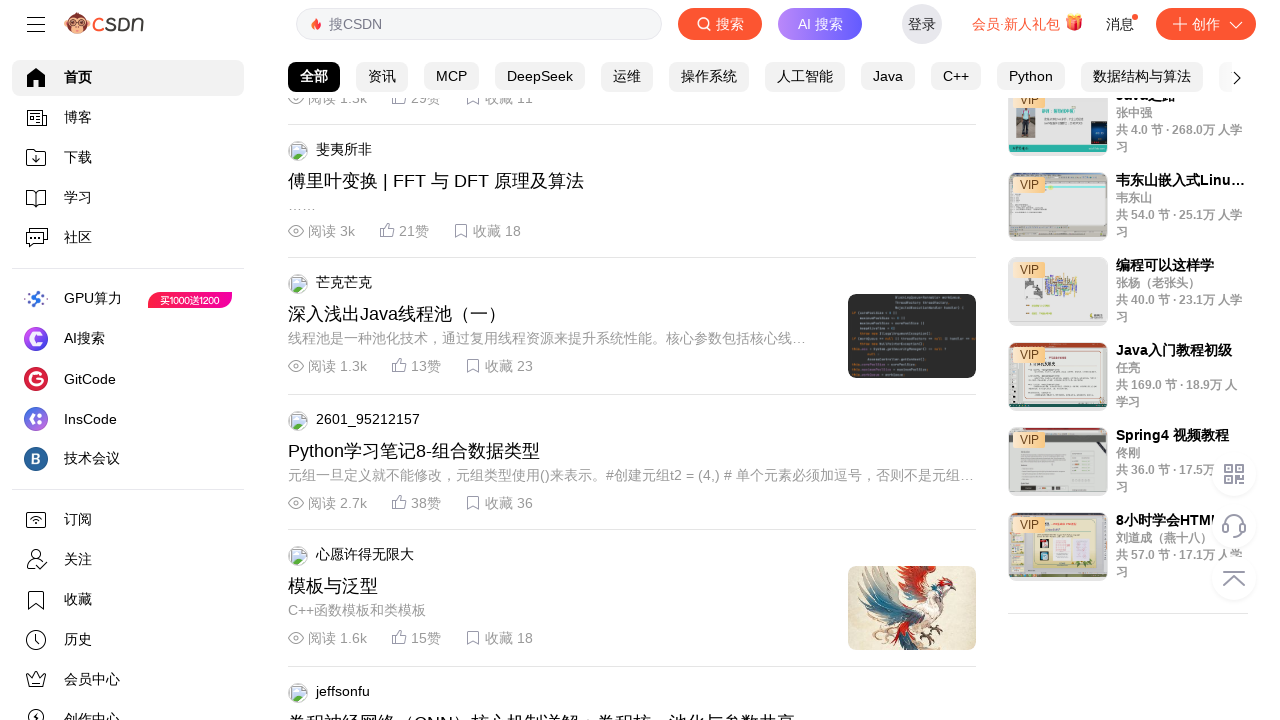

Pressed ArrowDown key to scroll page
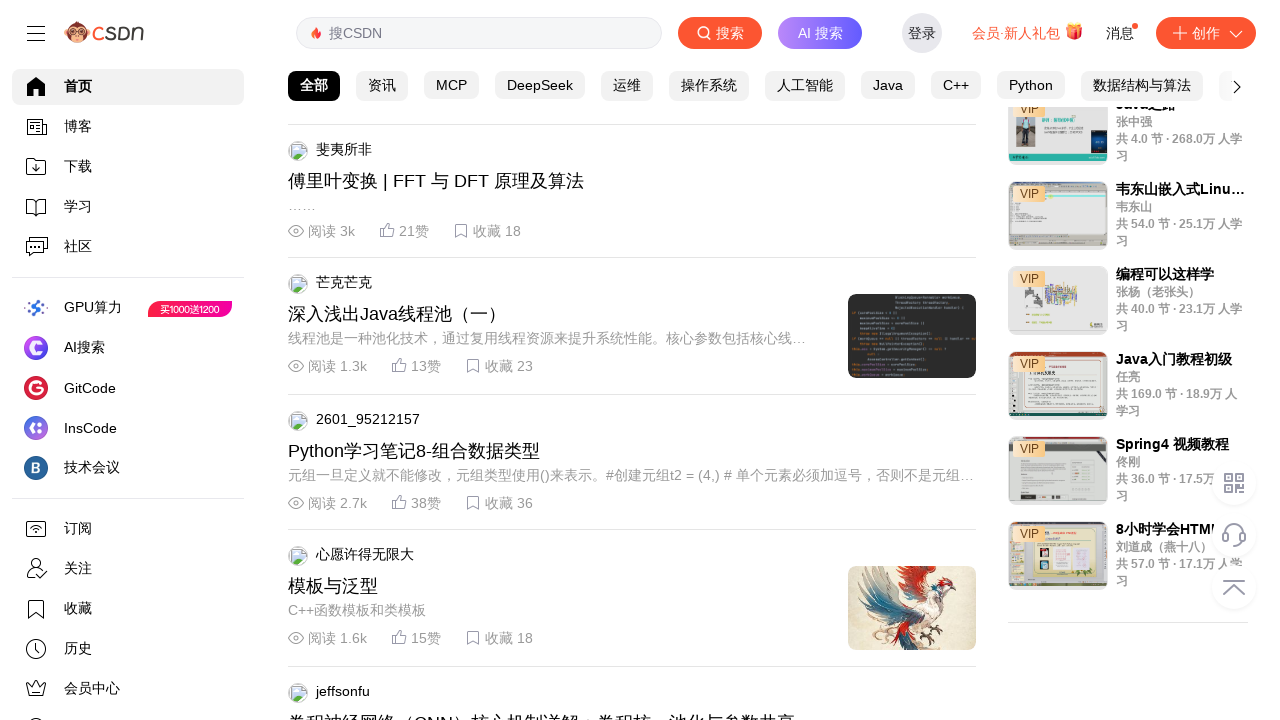

Waited 100ms between scroll actions
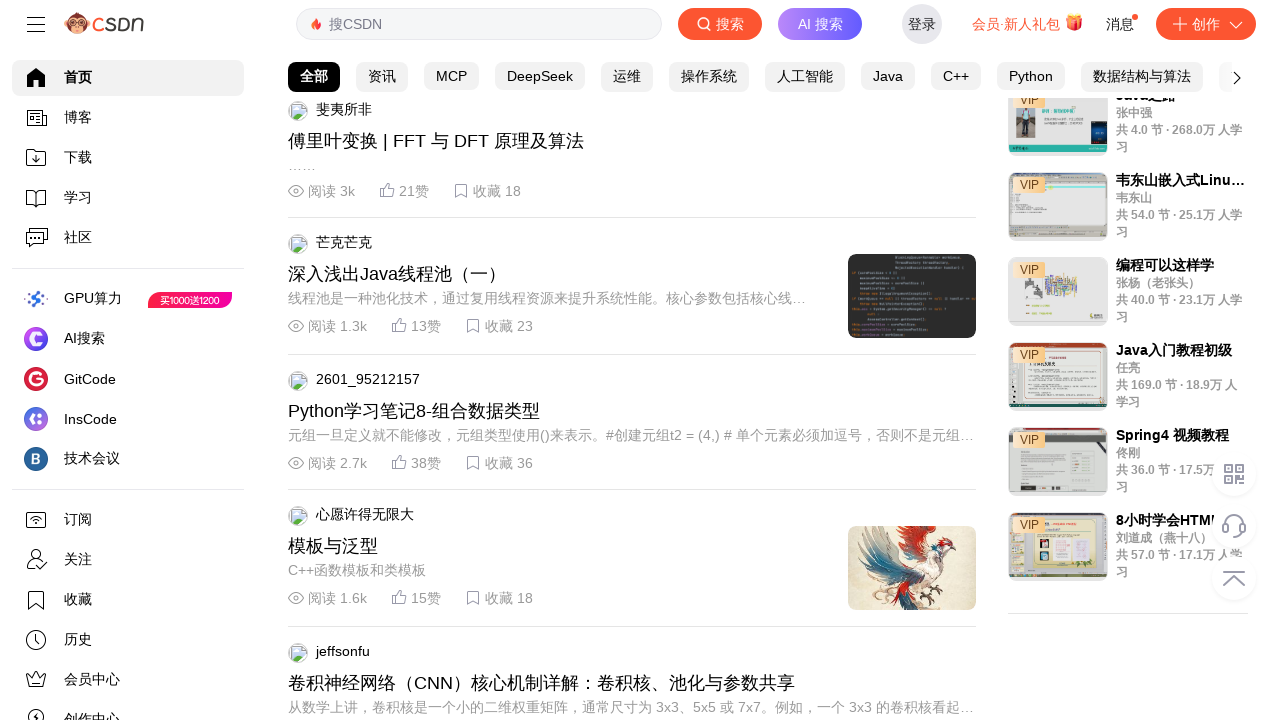

Scrolled page to y position 3800 using JavaScript
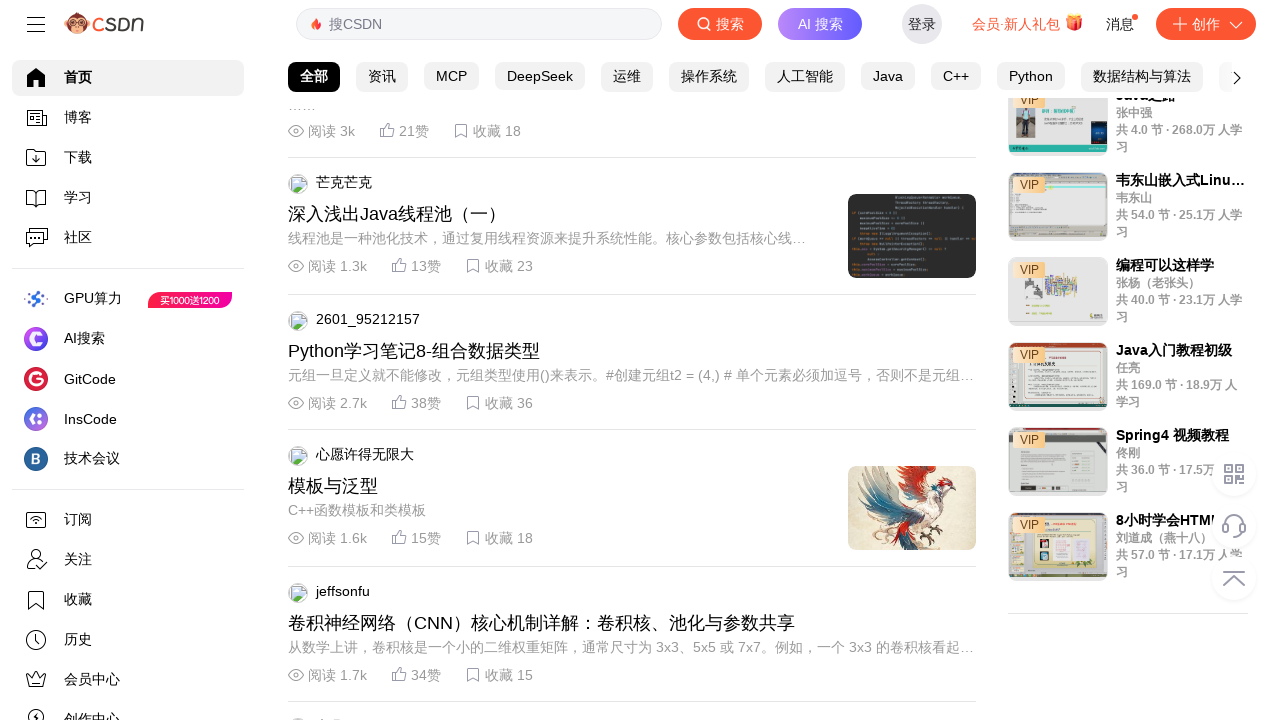

Pressed ArrowDown key to scroll page
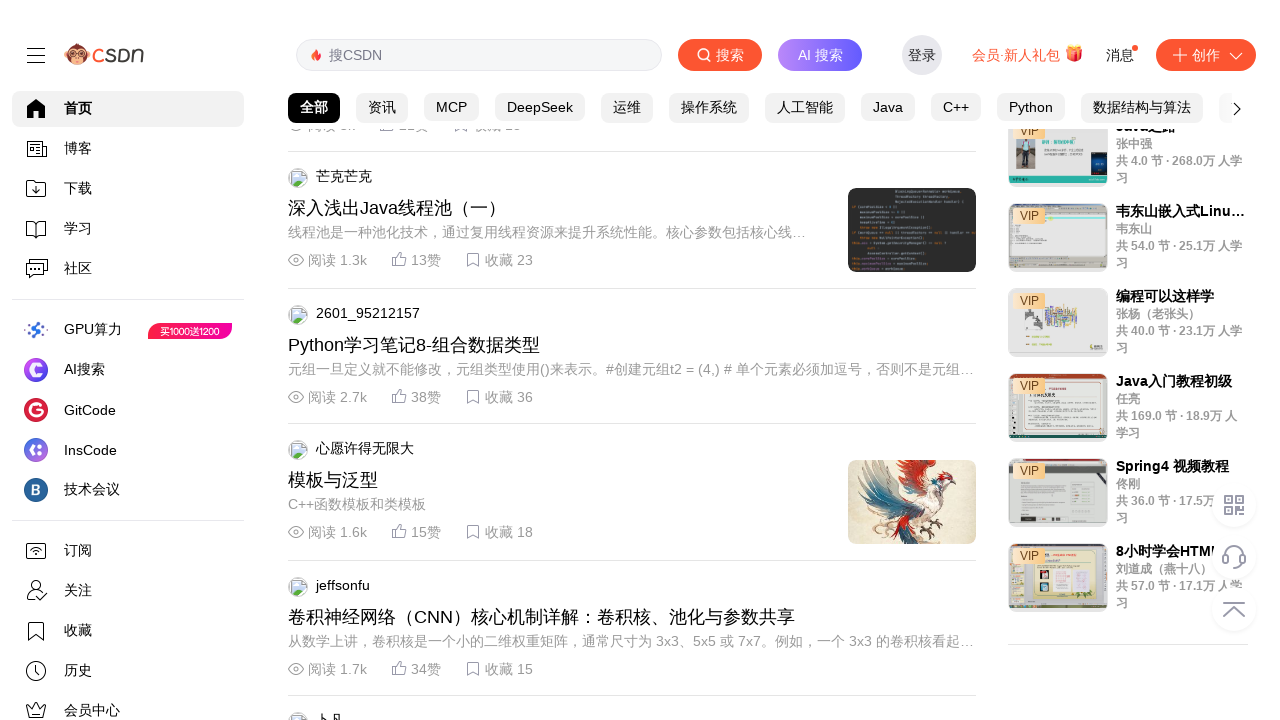

Waited 100ms between scroll actions
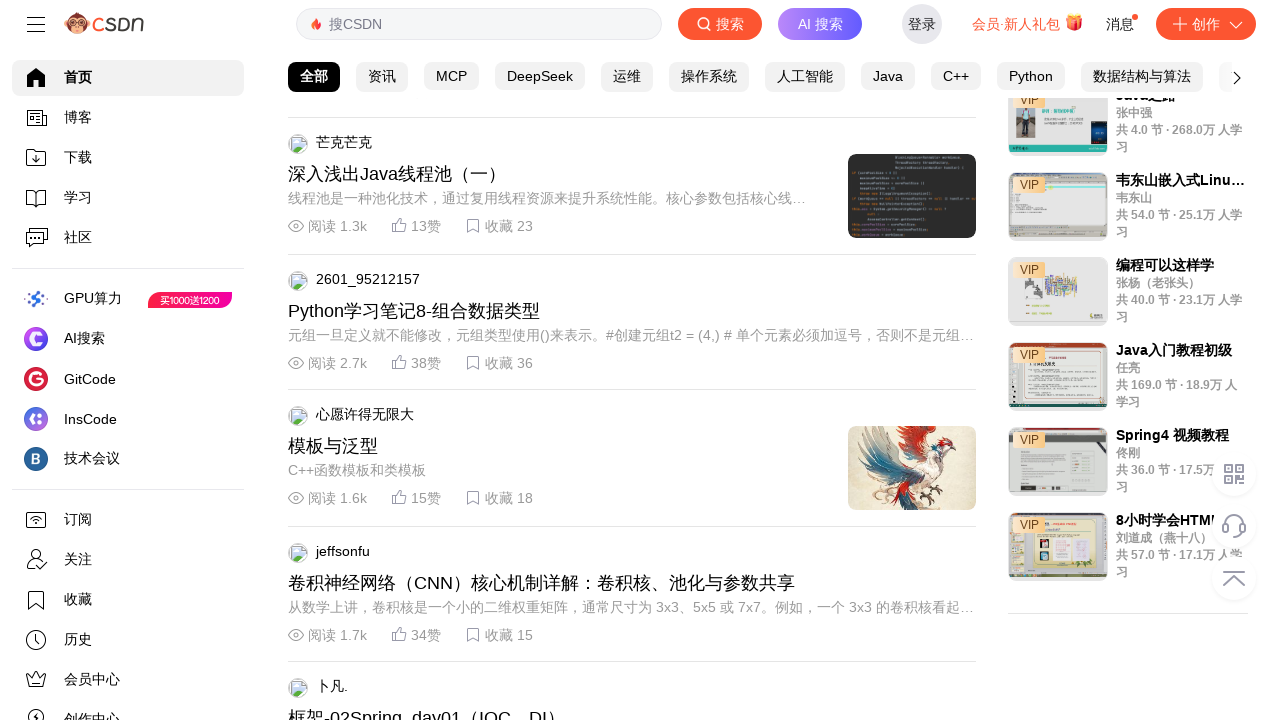

Scrolled page to y position 3900 using JavaScript
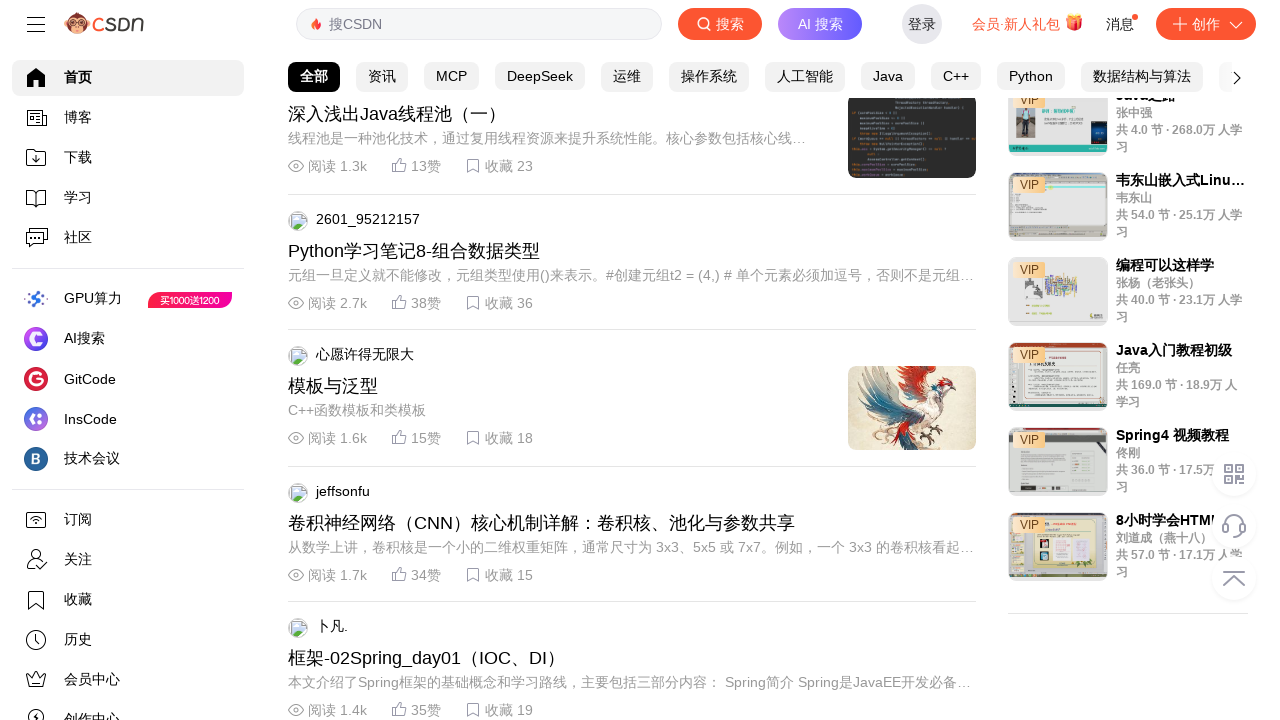

Pressed ArrowDown key to scroll page
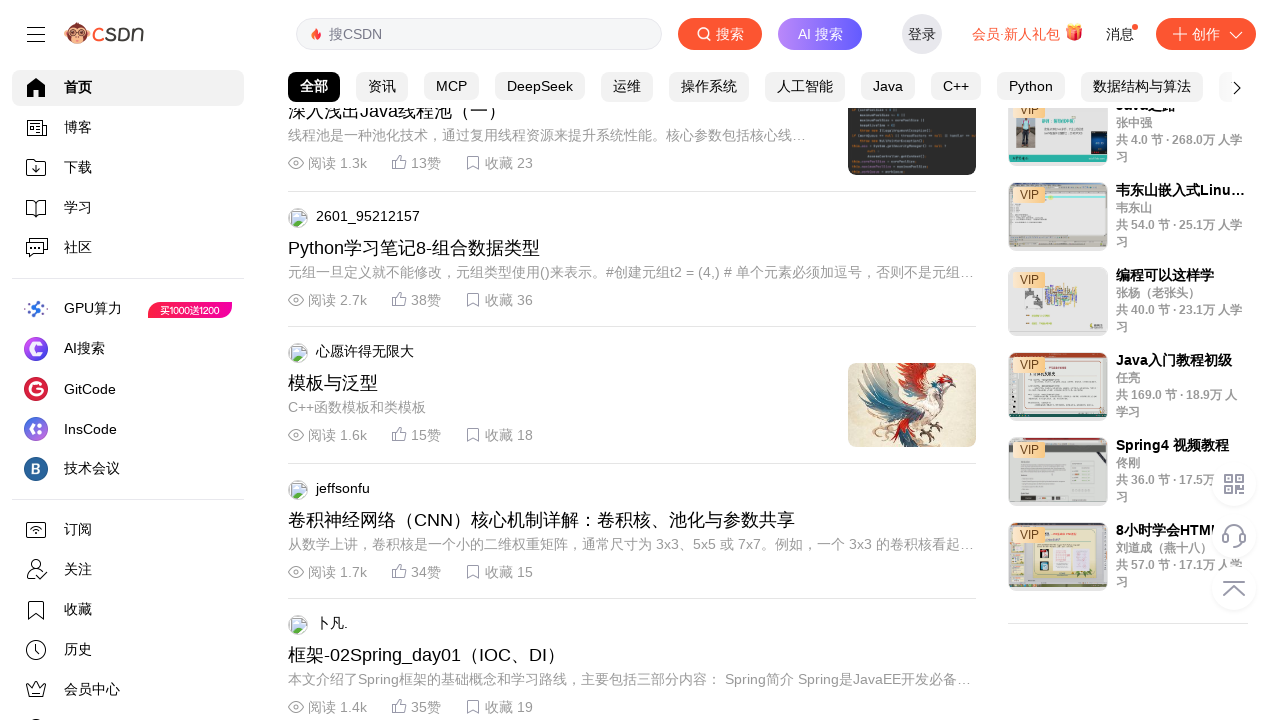

Waited 100ms between scroll actions
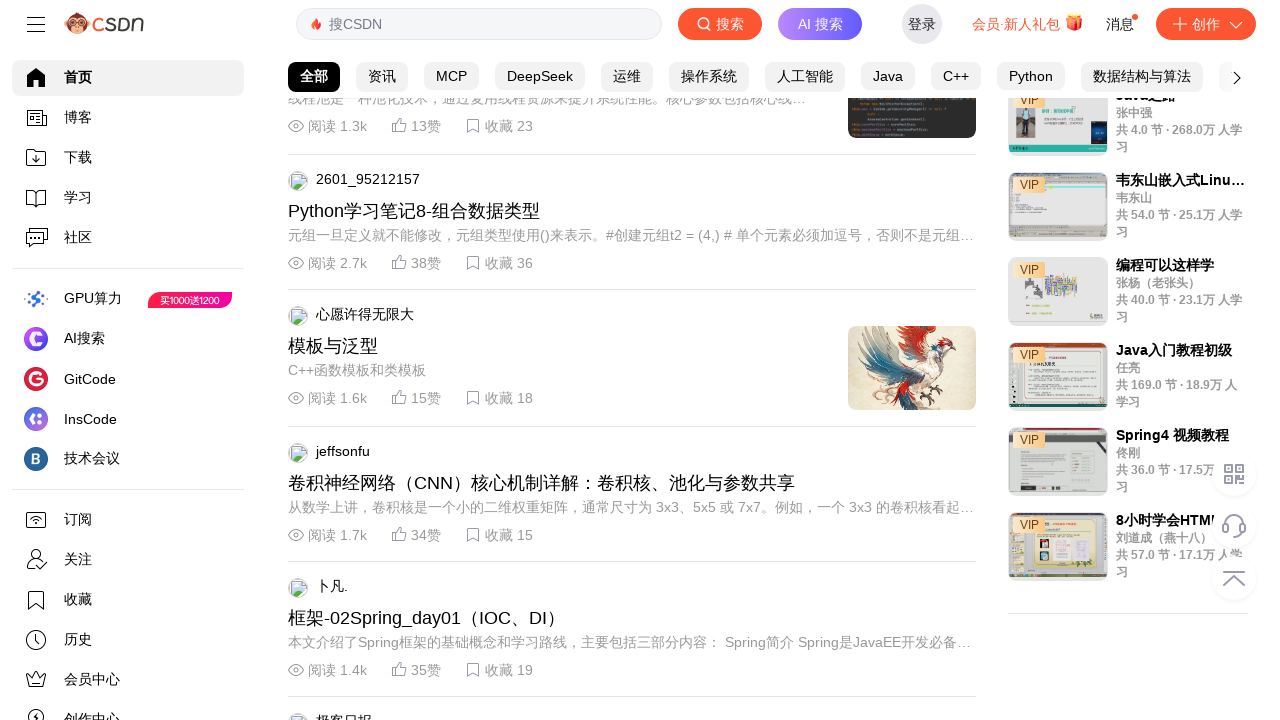

Scrolled page to y position 4000 using JavaScript
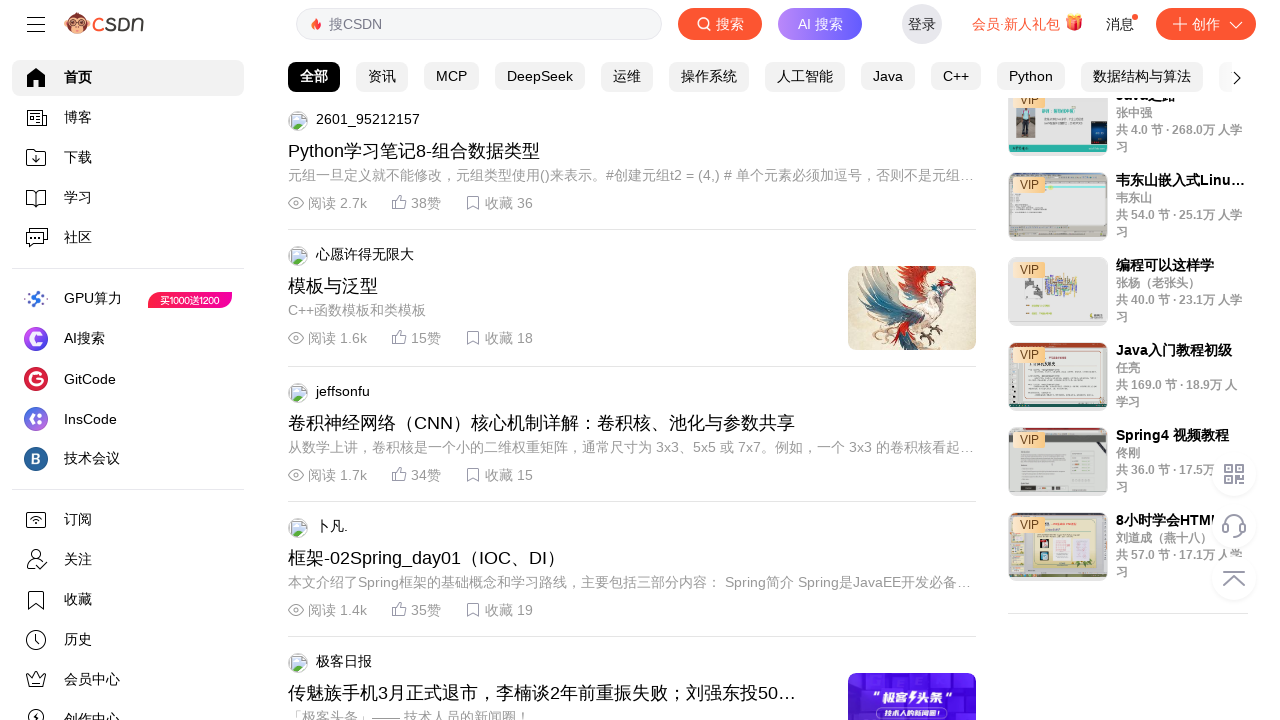

Pressed ArrowDown key to scroll page
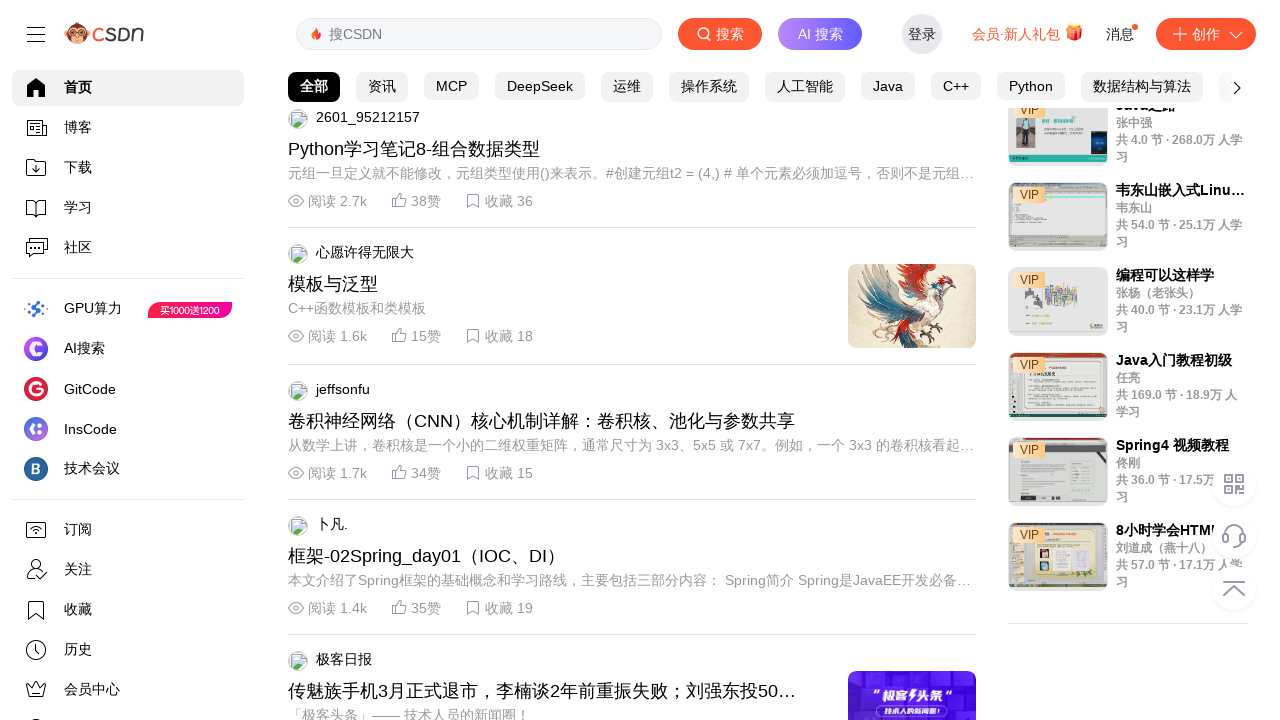

Waited 100ms between scroll actions
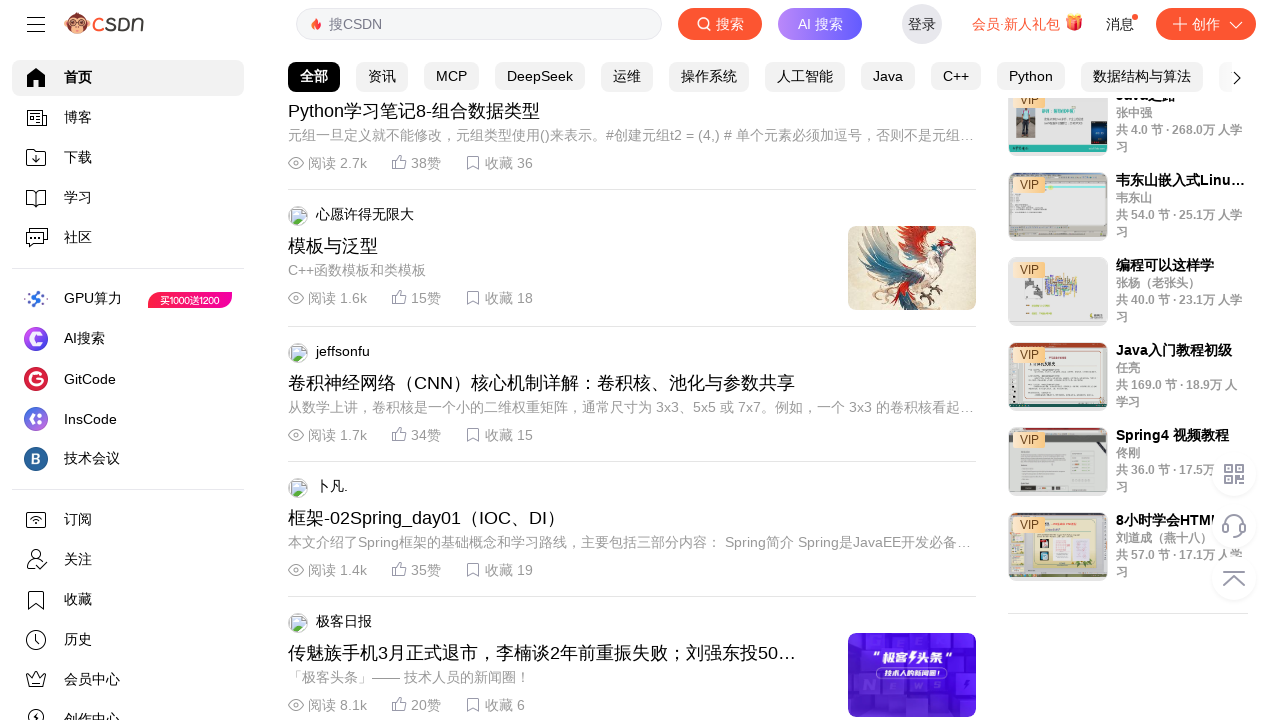

Scrolled page to y position 4100 using JavaScript
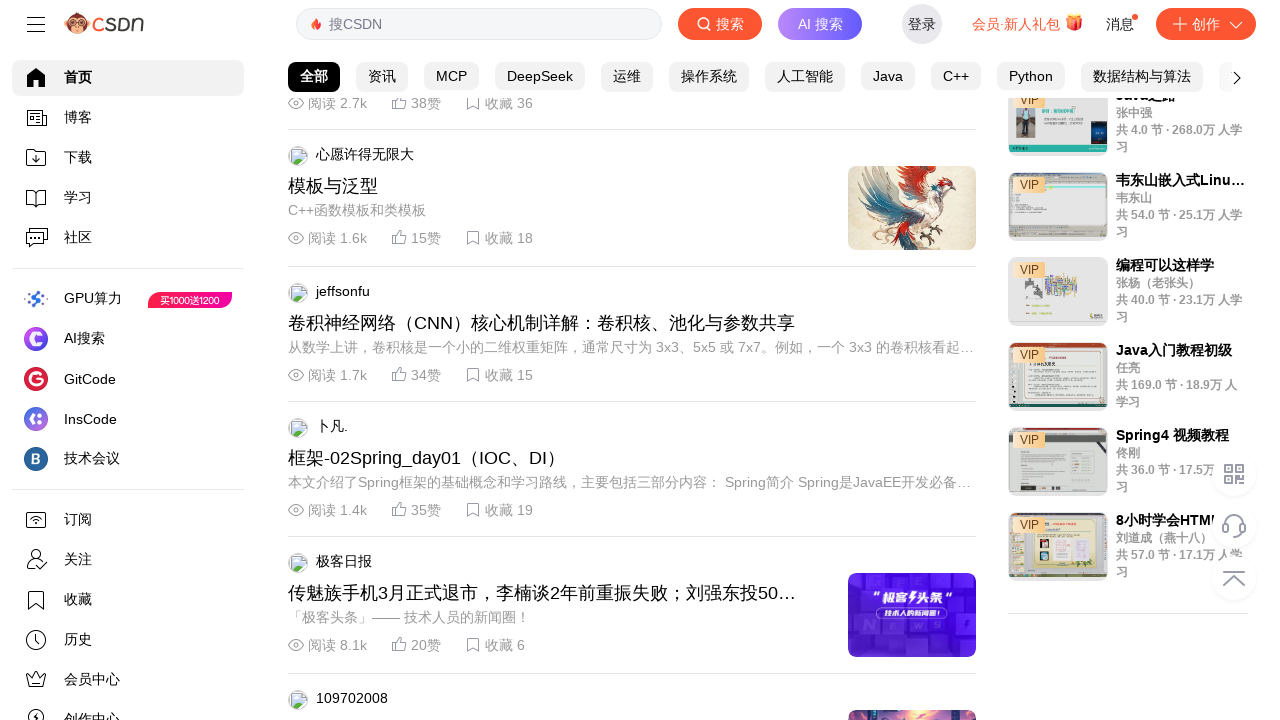

Pressed ArrowDown key to scroll page
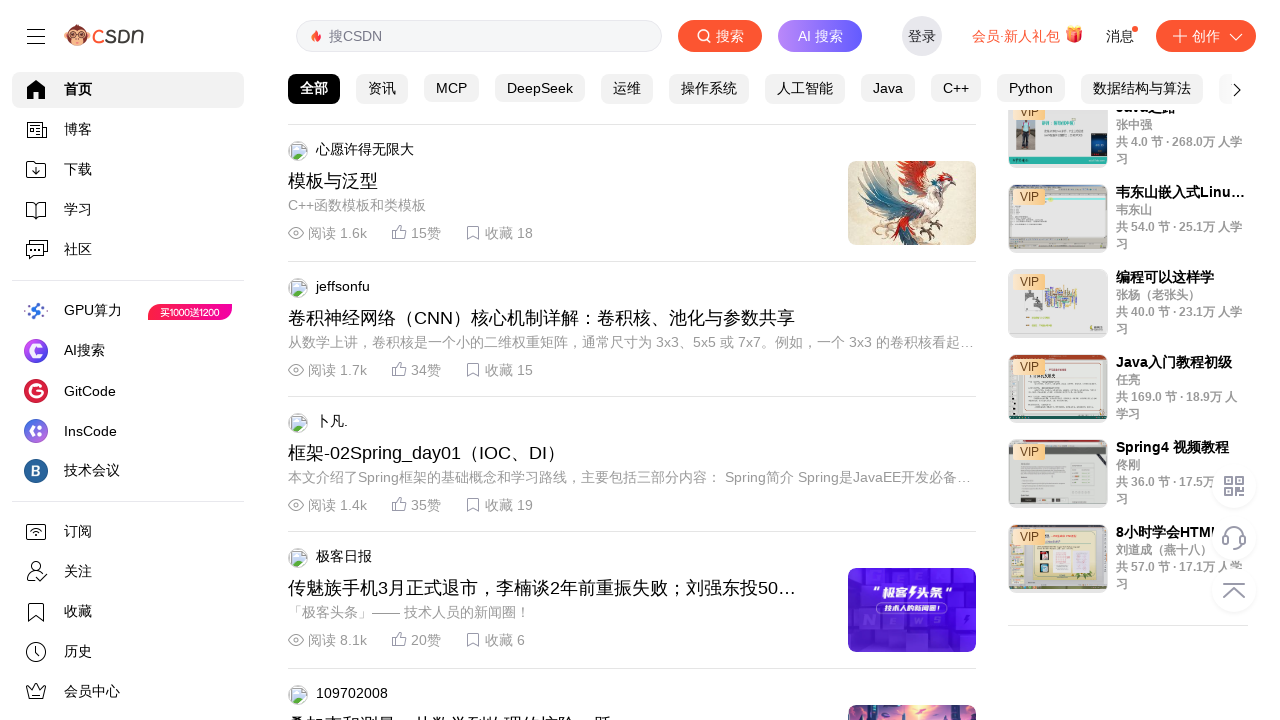

Waited 100ms between scroll actions
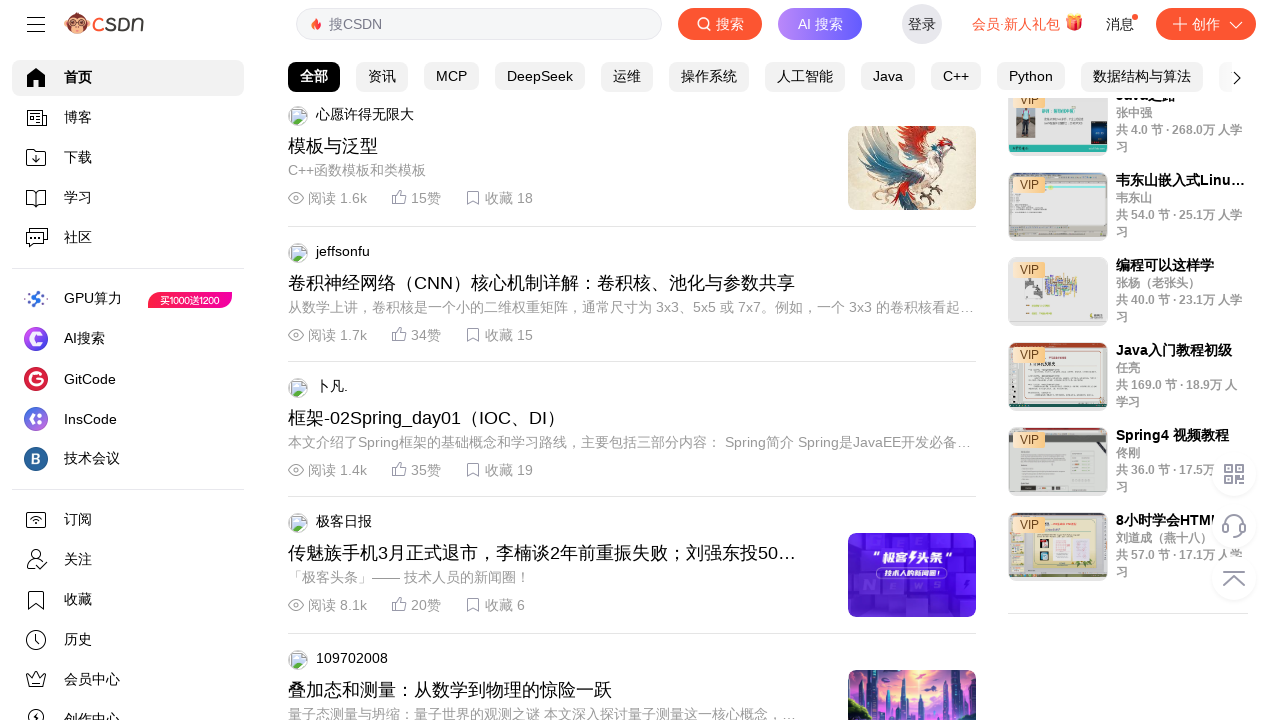

Scrolled page to y position 4200 using JavaScript
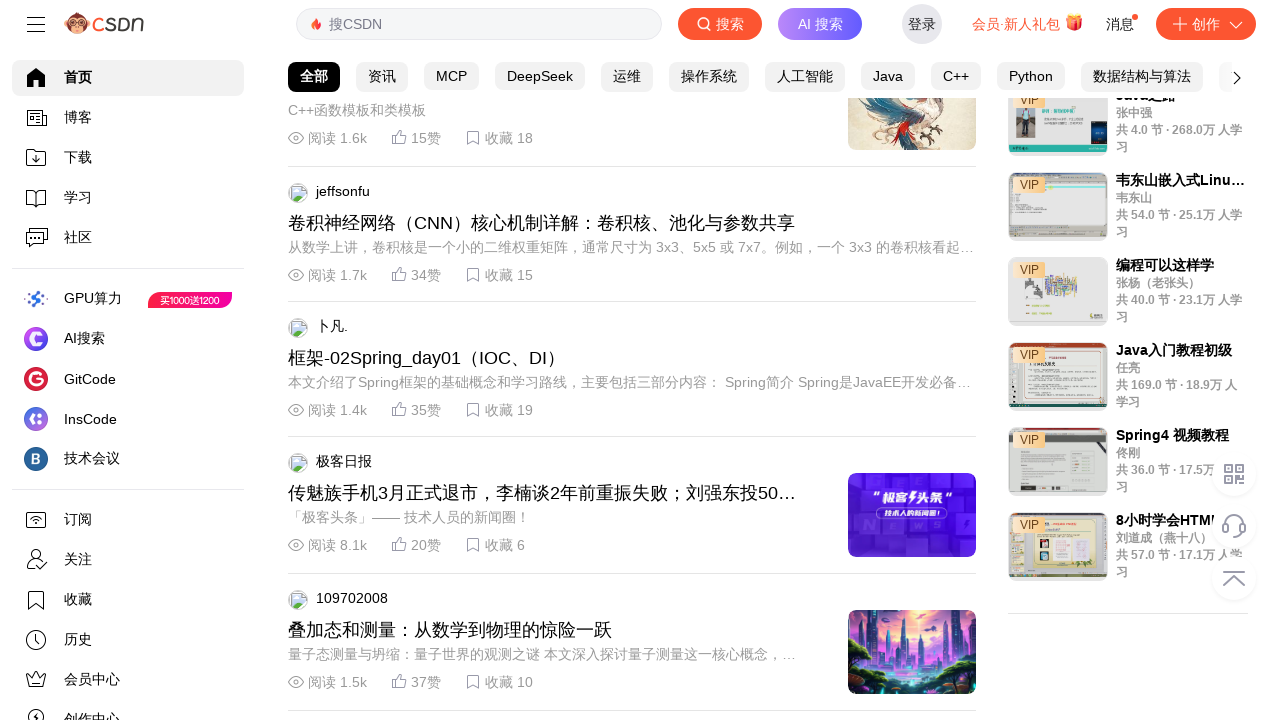

Pressed ArrowDown key to scroll page
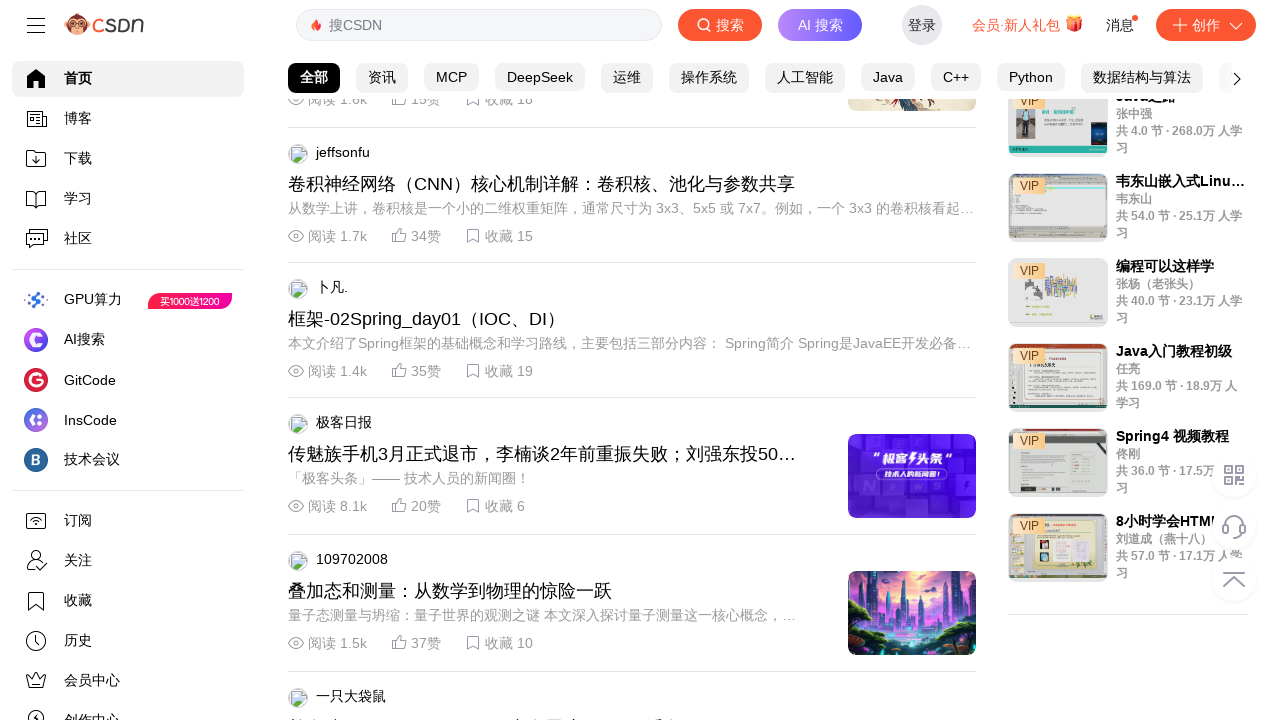

Waited 100ms between scroll actions
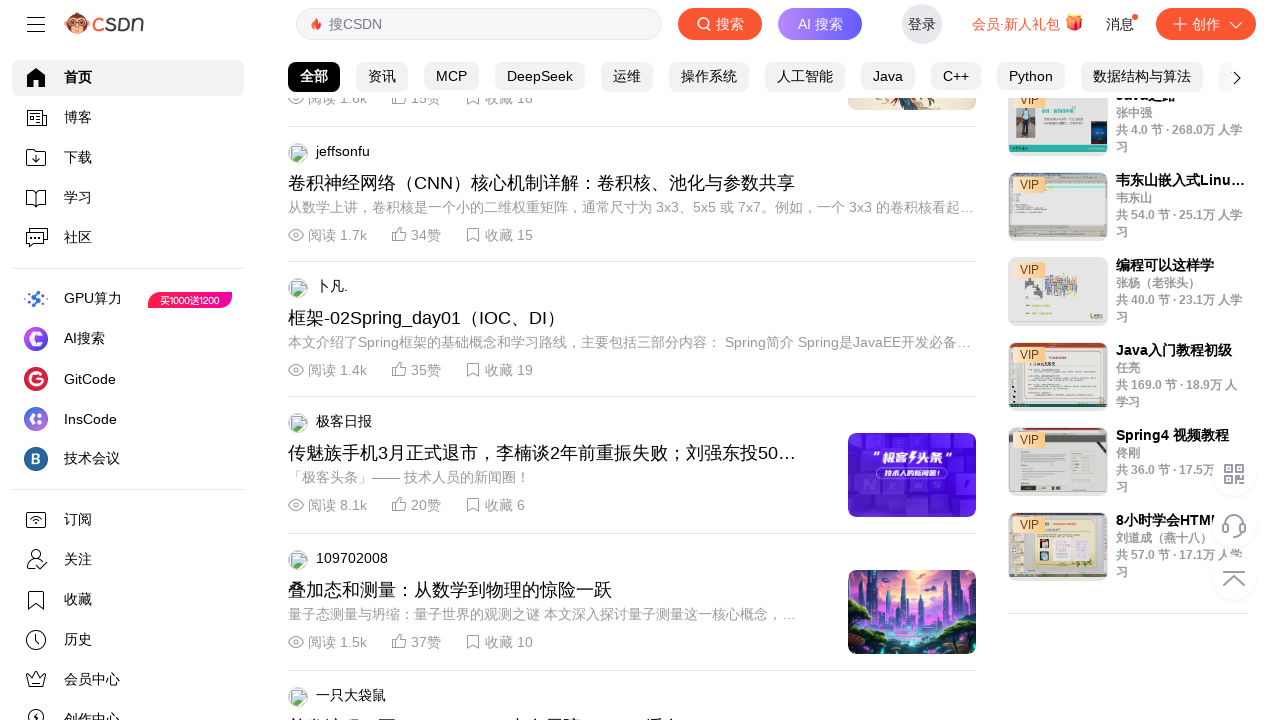

Scrolled page to y position 4300 using JavaScript
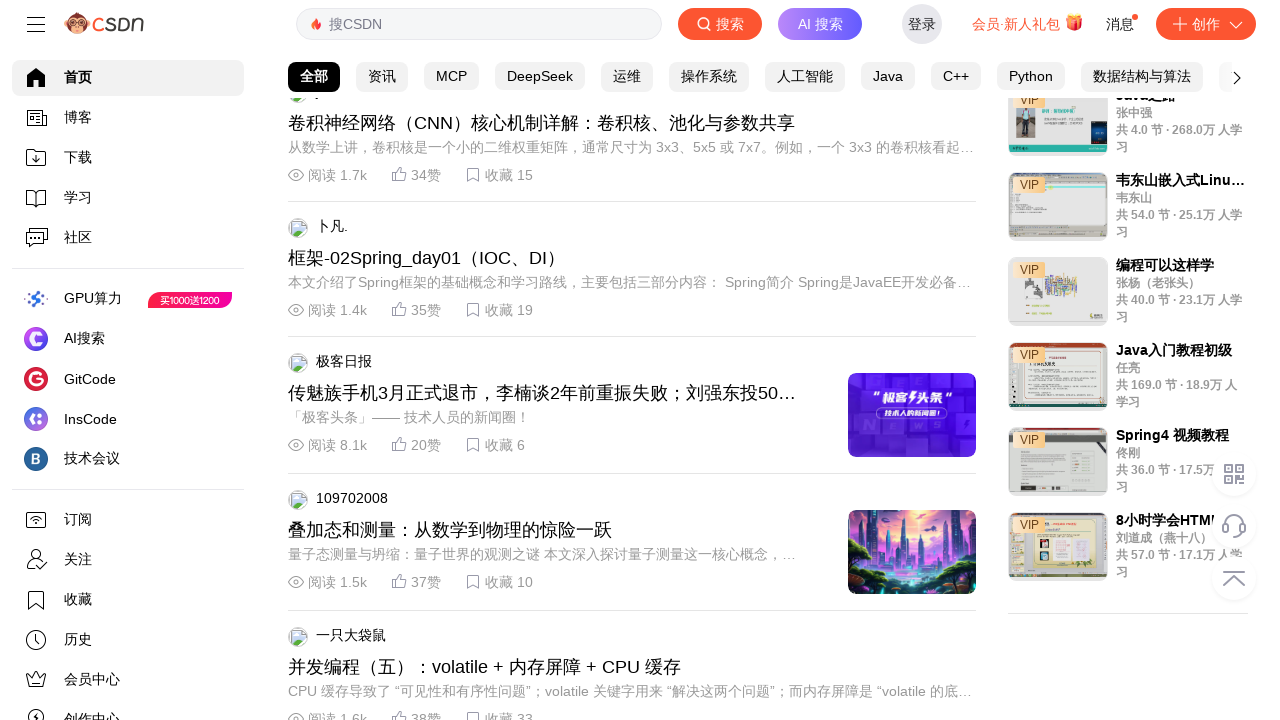

Pressed ArrowDown key to scroll page
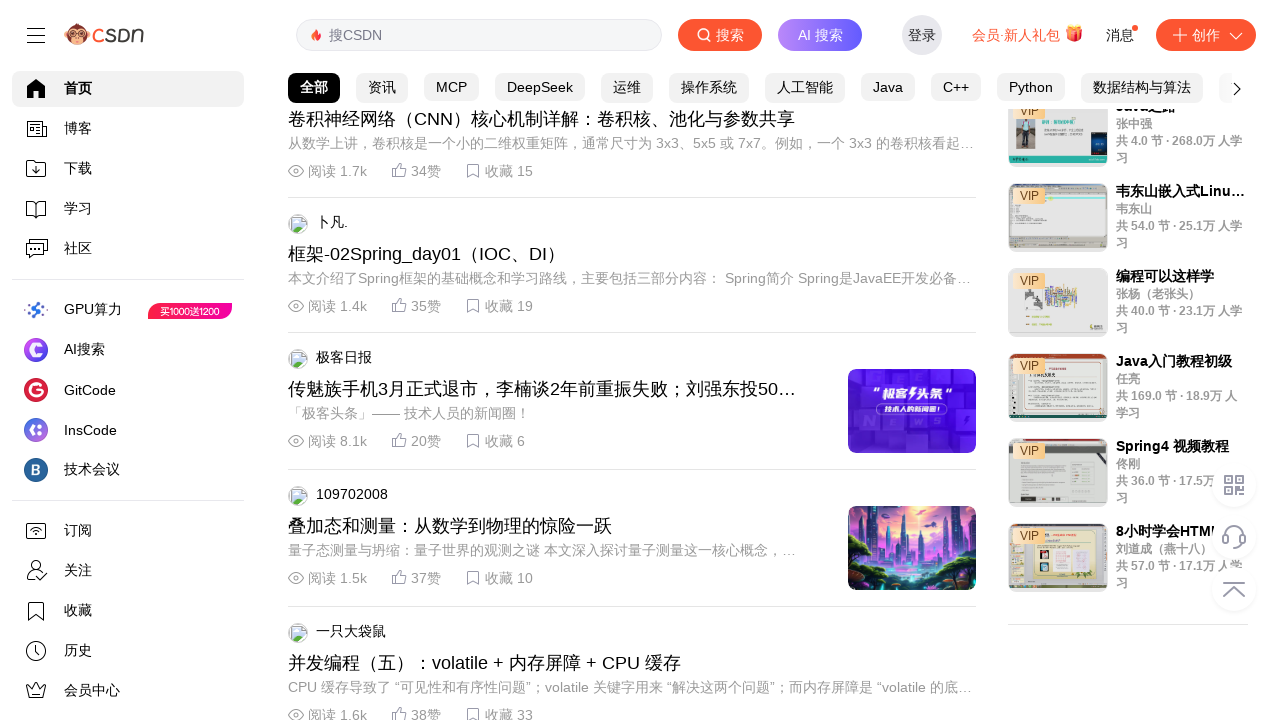

Waited 100ms between scroll actions
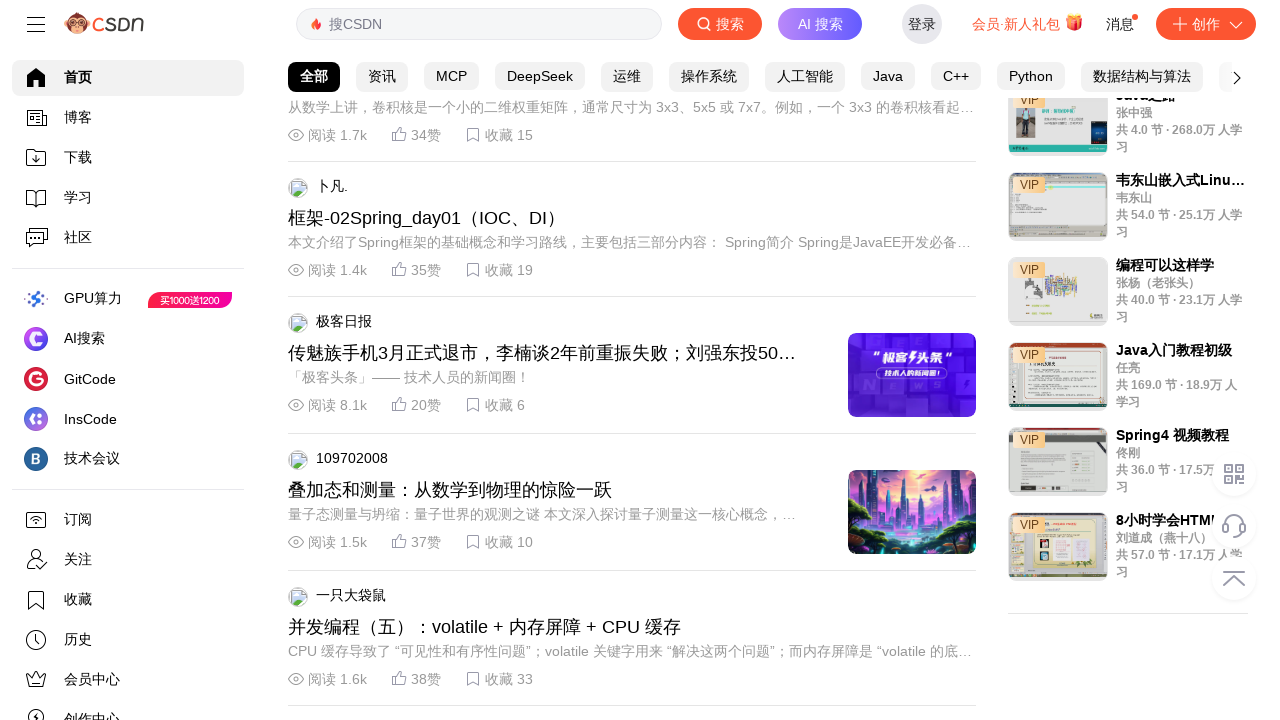

Scrolled page to y position 4400 using JavaScript
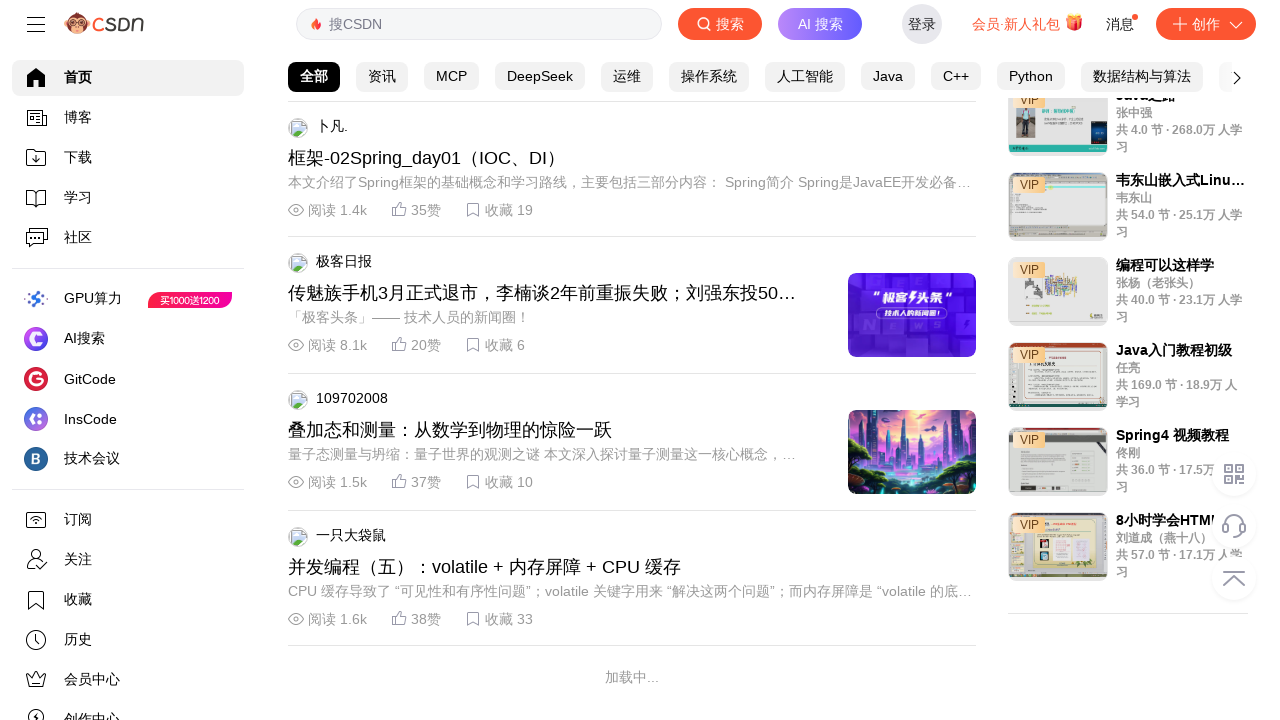

Pressed ArrowDown key to scroll page
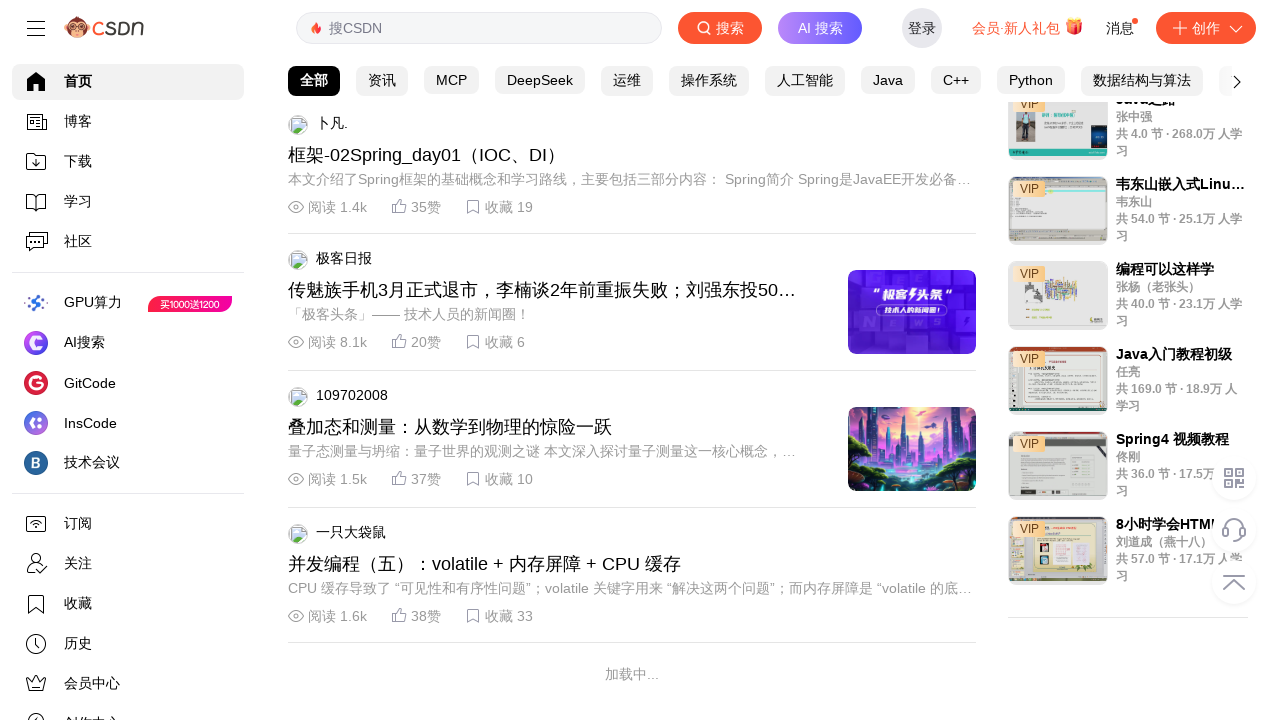

Waited 100ms between scroll actions
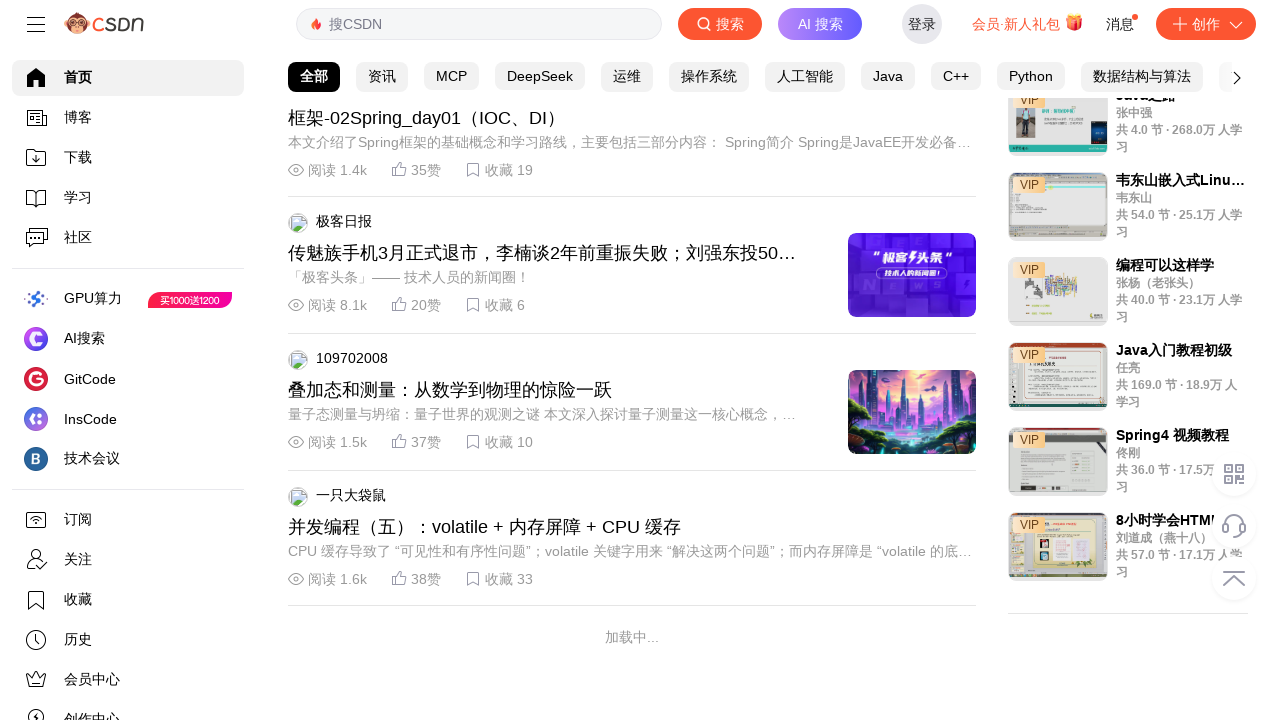

Scrolled page to y position 4500 using JavaScript
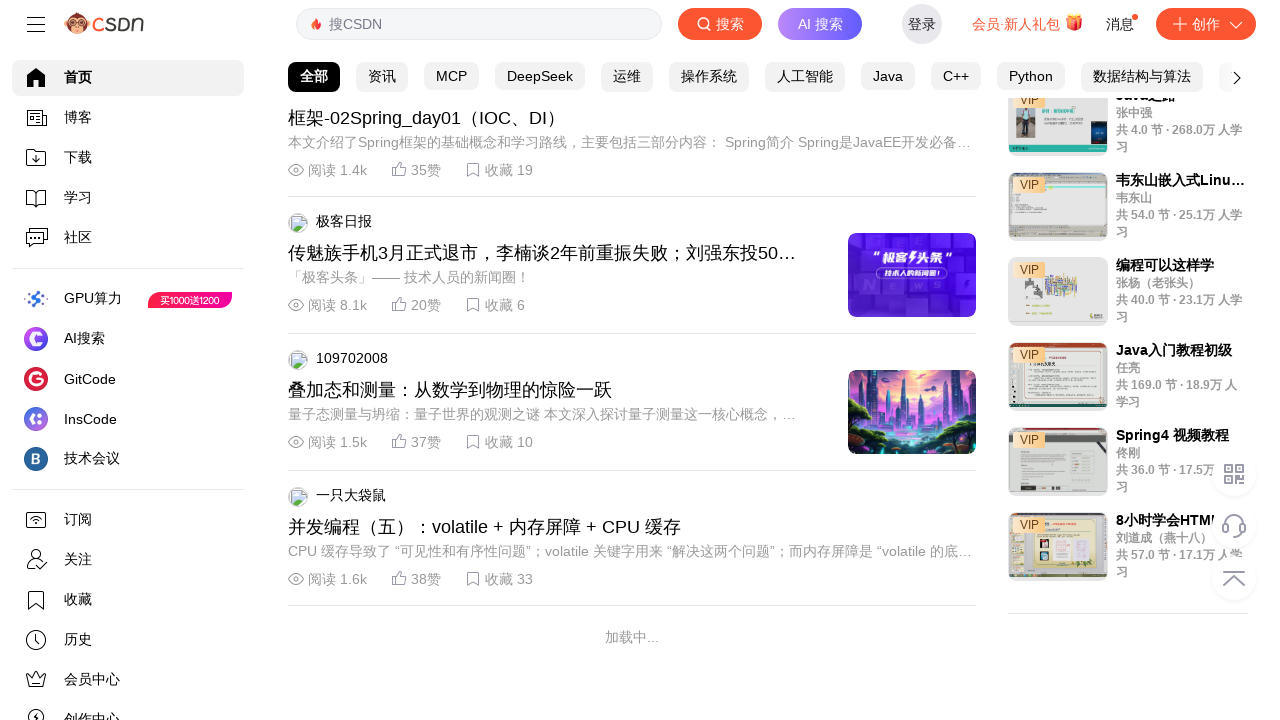

Pressed ArrowDown key to scroll page
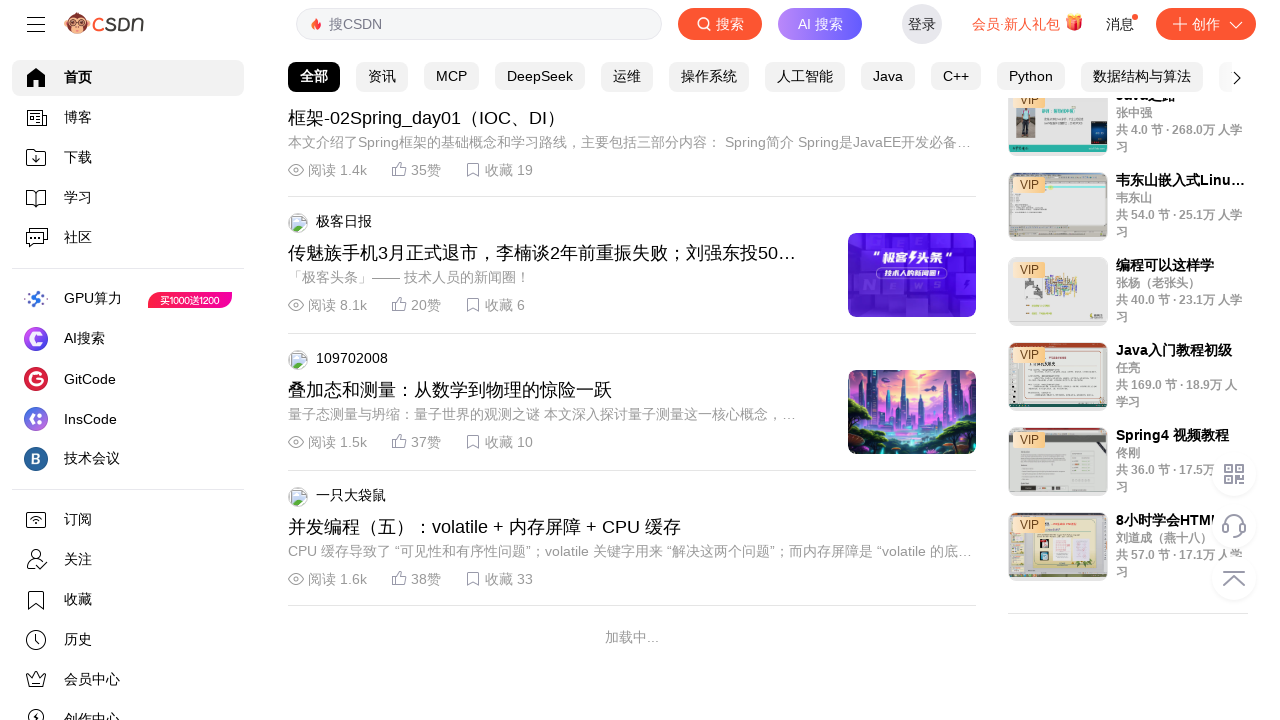

Waited 100ms between scroll actions
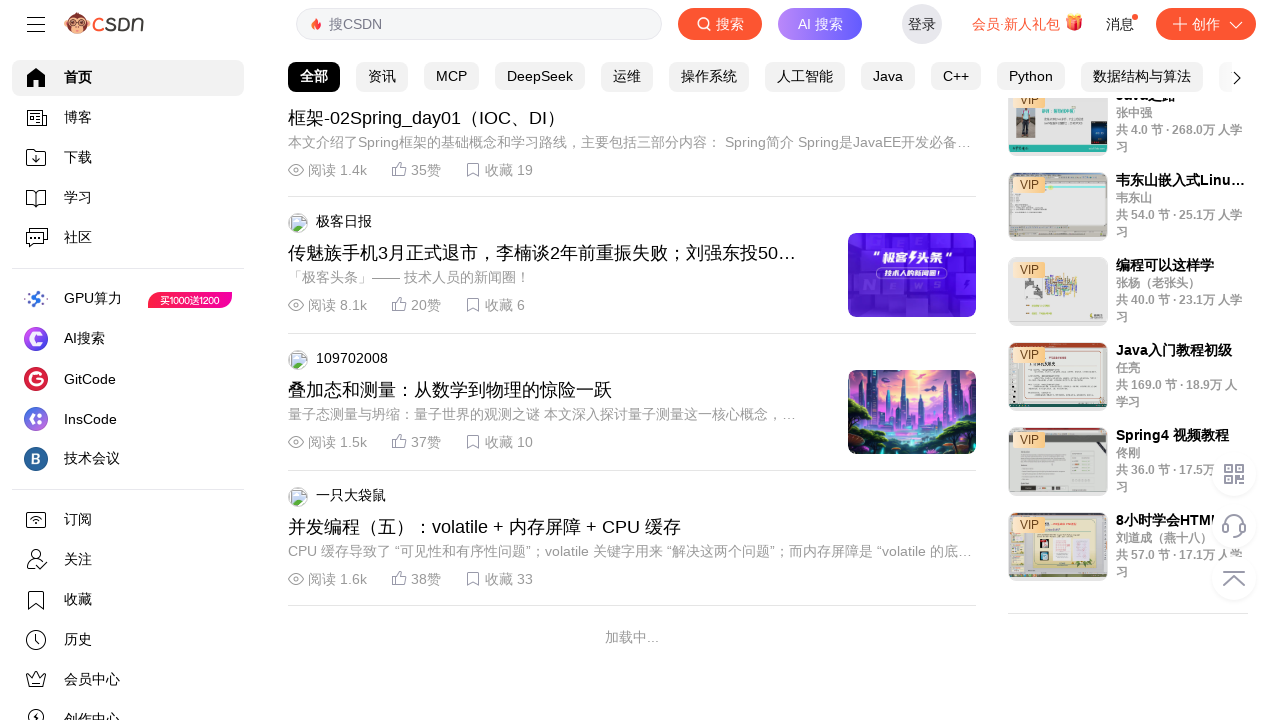

Scrolled page to y position 4600 using JavaScript
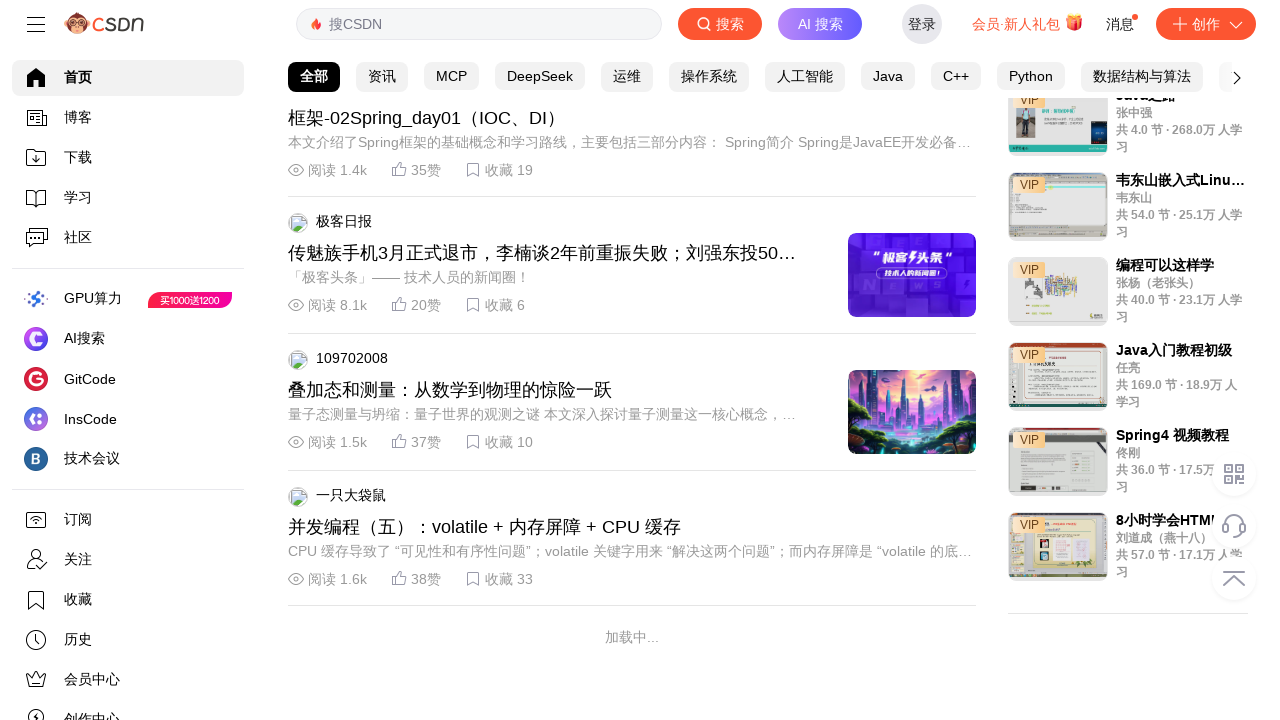

Pressed ArrowDown key to scroll page
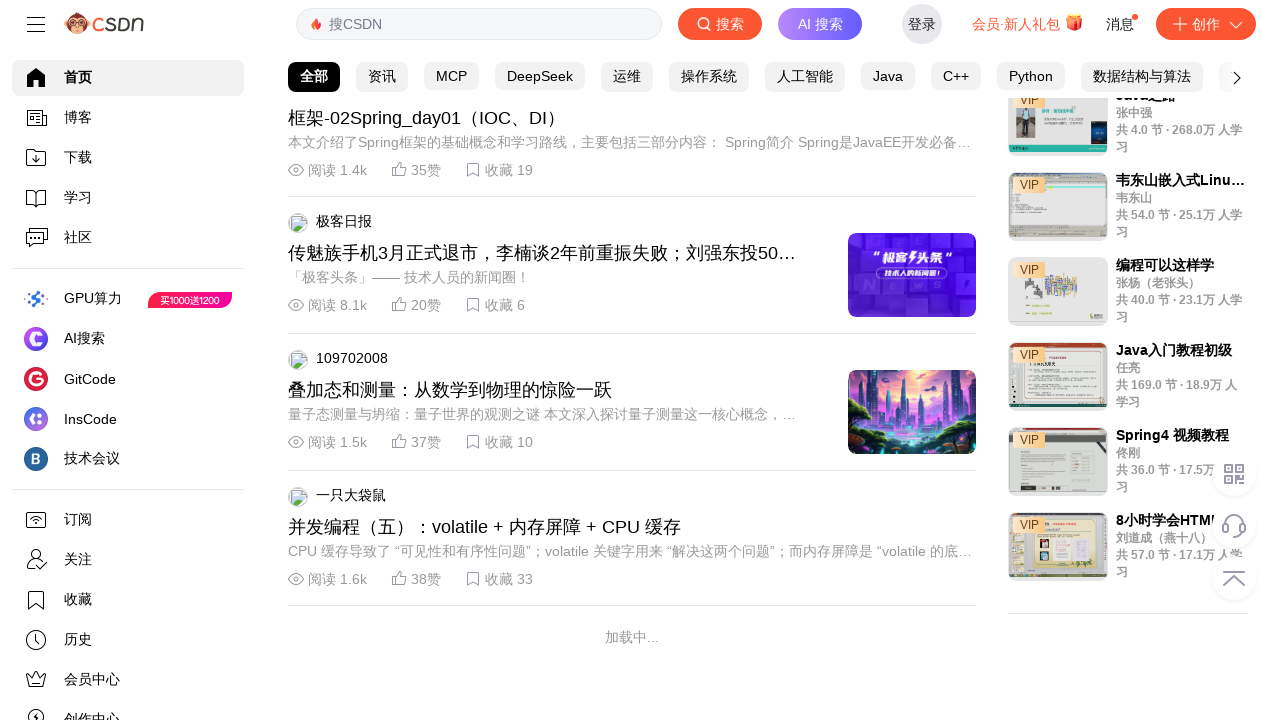

Waited 100ms between scroll actions
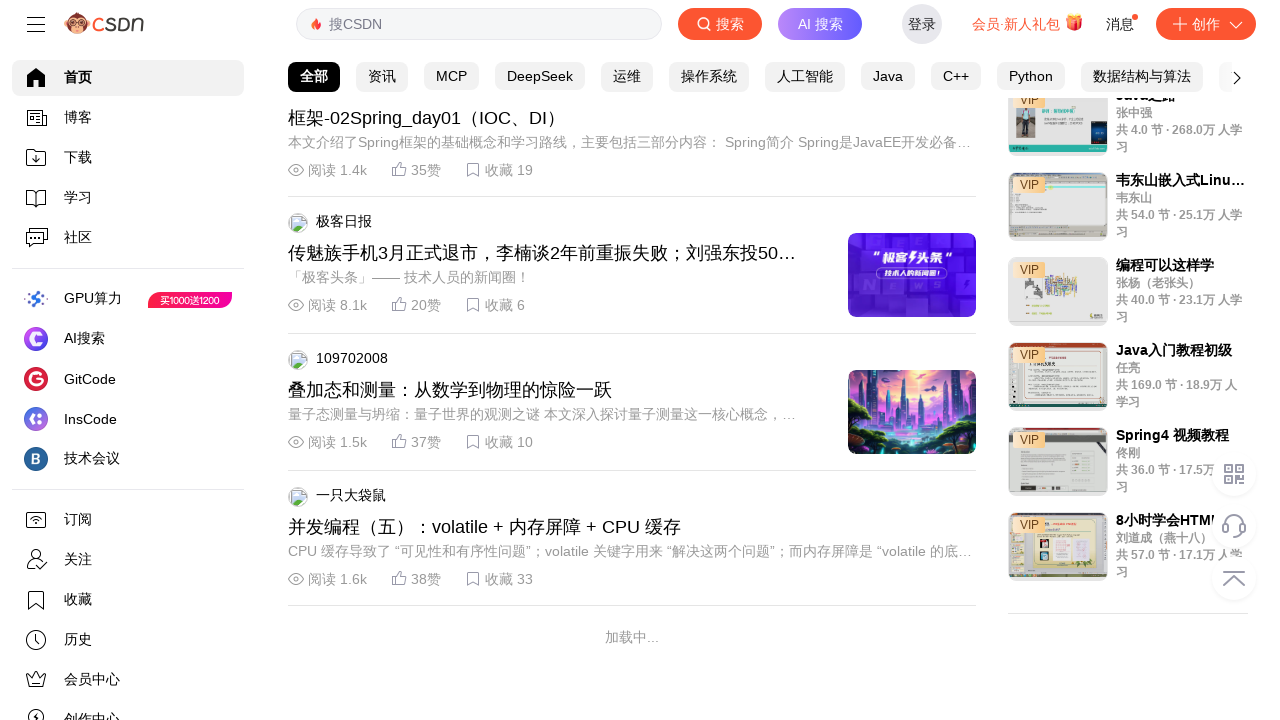

Scrolled page to y position 4700 using JavaScript
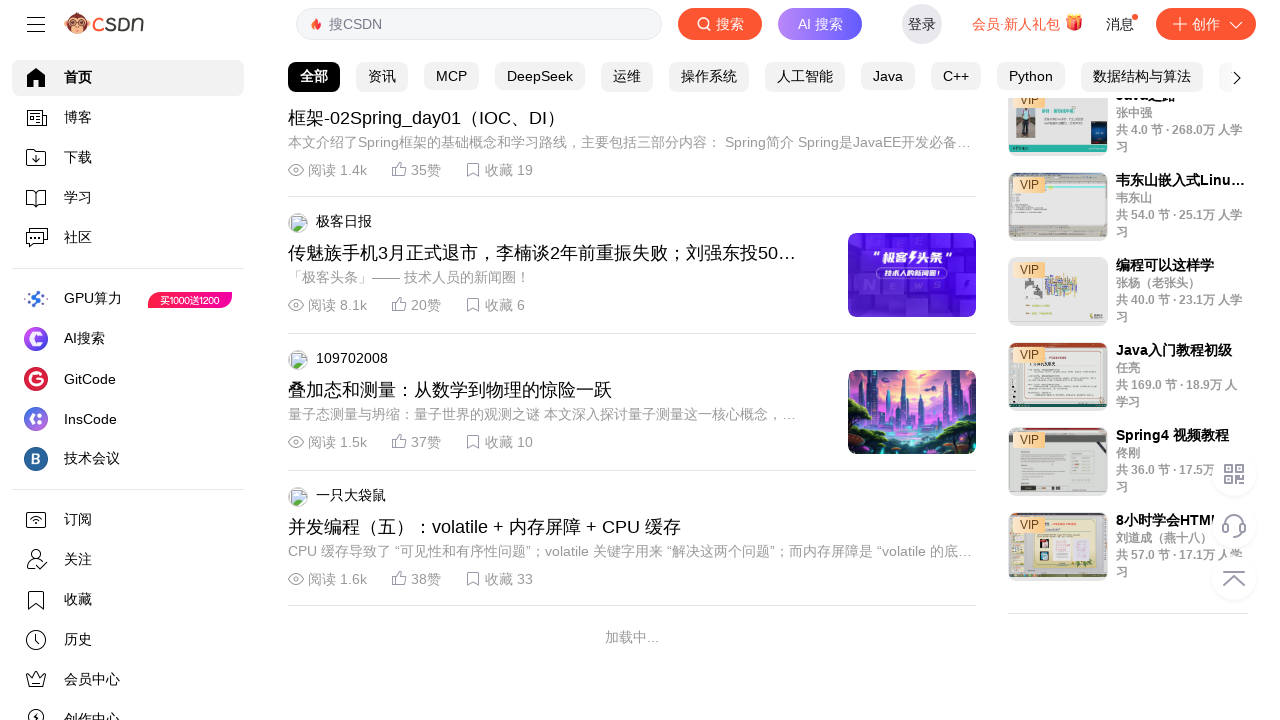

Pressed ArrowDown key to scroll page
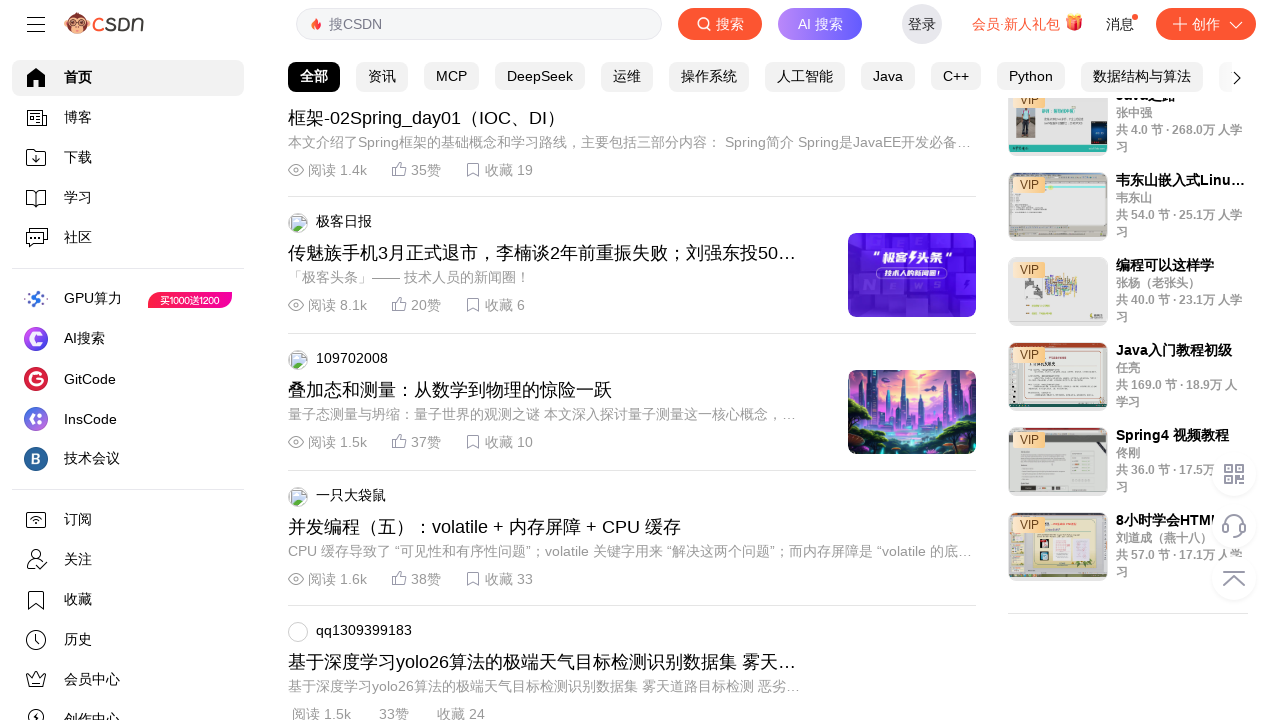

Waited 100ms between scroll actions
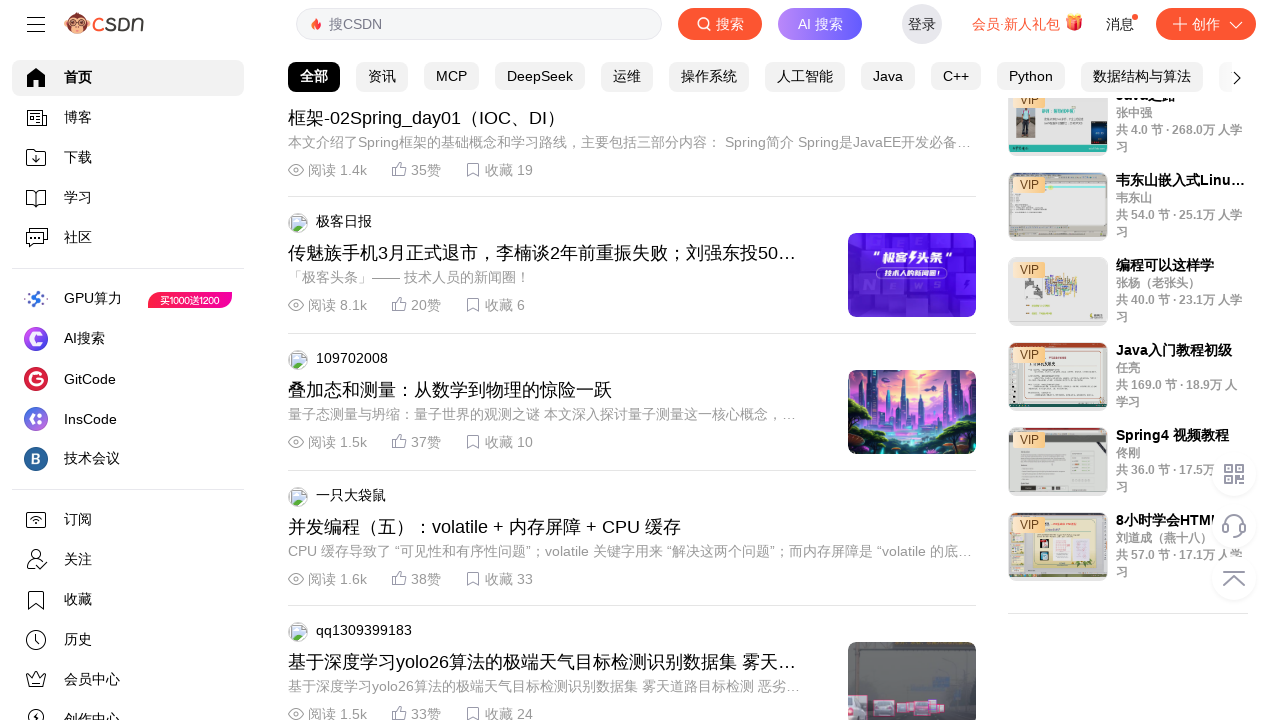

Scrolled page to y position 4800 using JavaScript
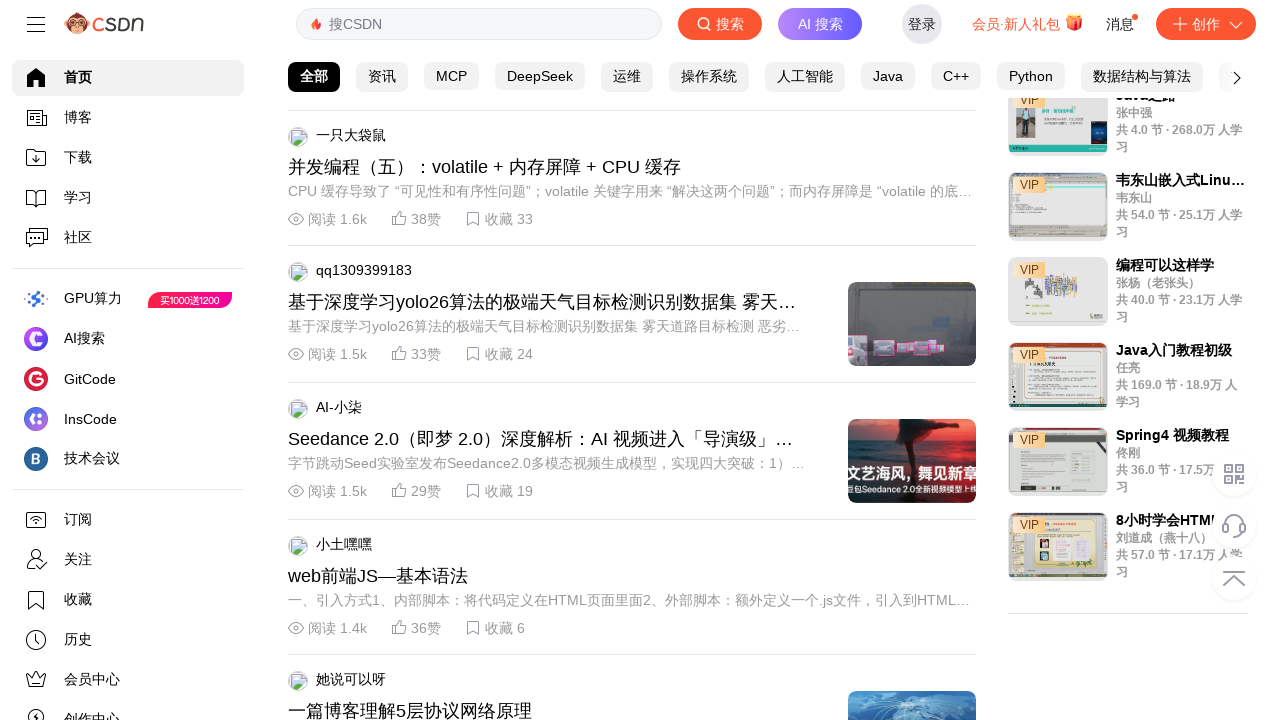

Pressed ArrowDown key to scroll page
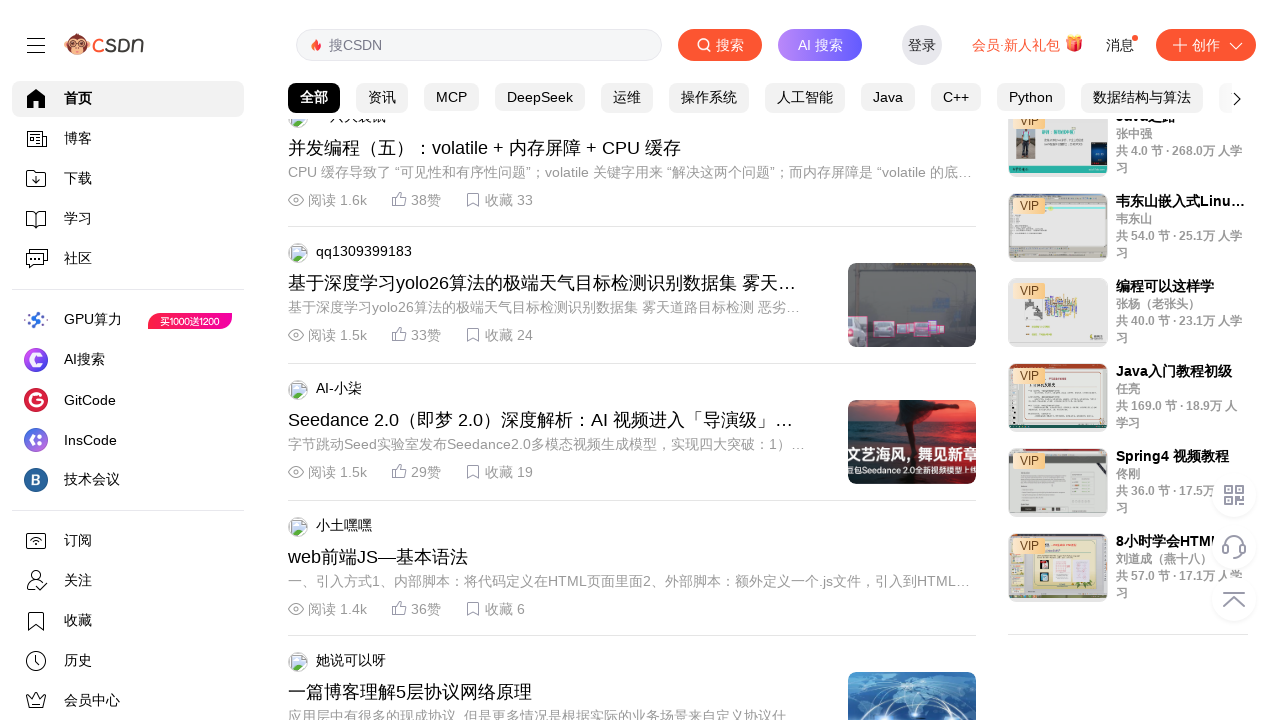

Waited 100ms between scroll actions
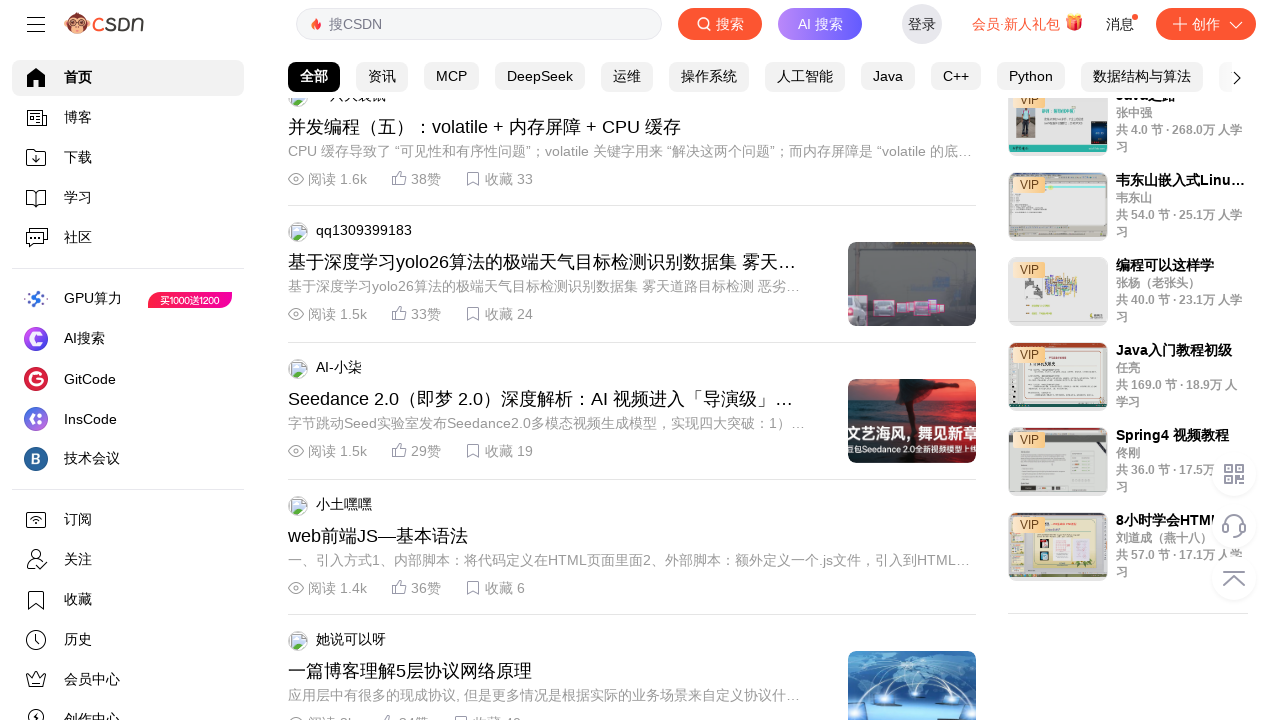

Scrolled page to y position 4900 using JavaScript
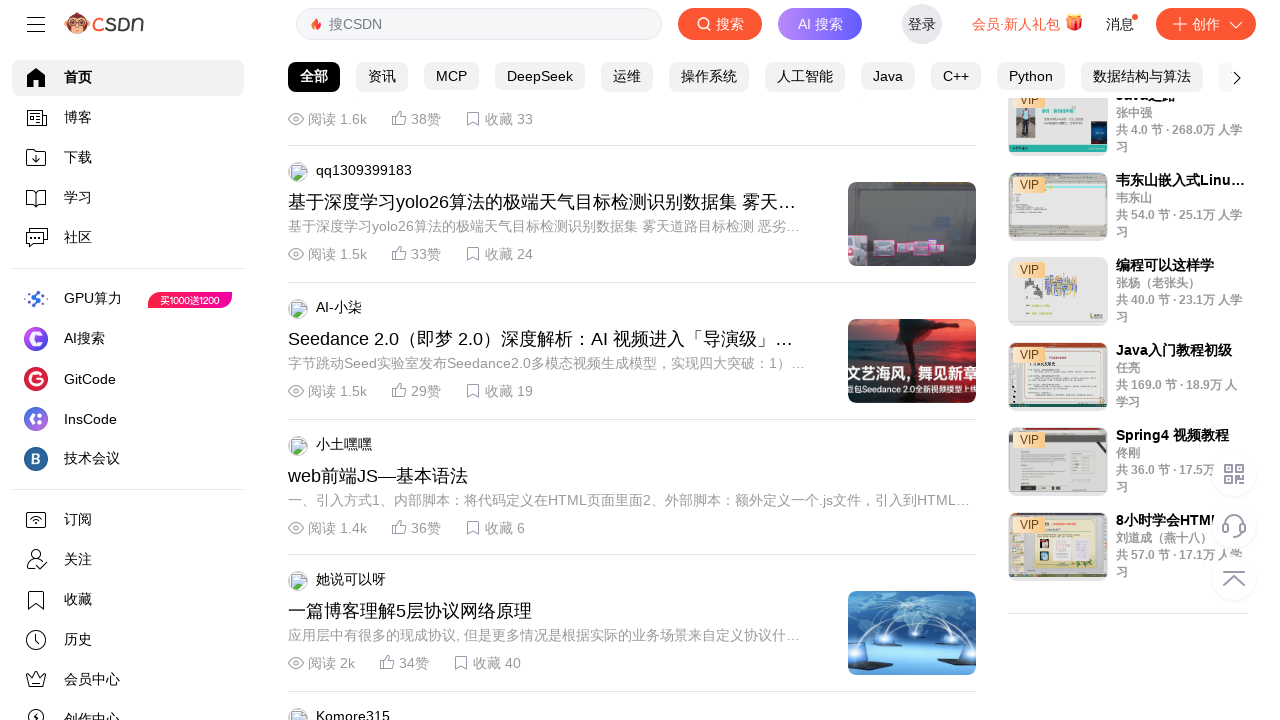

Pressed ArrowDown key to scroll page
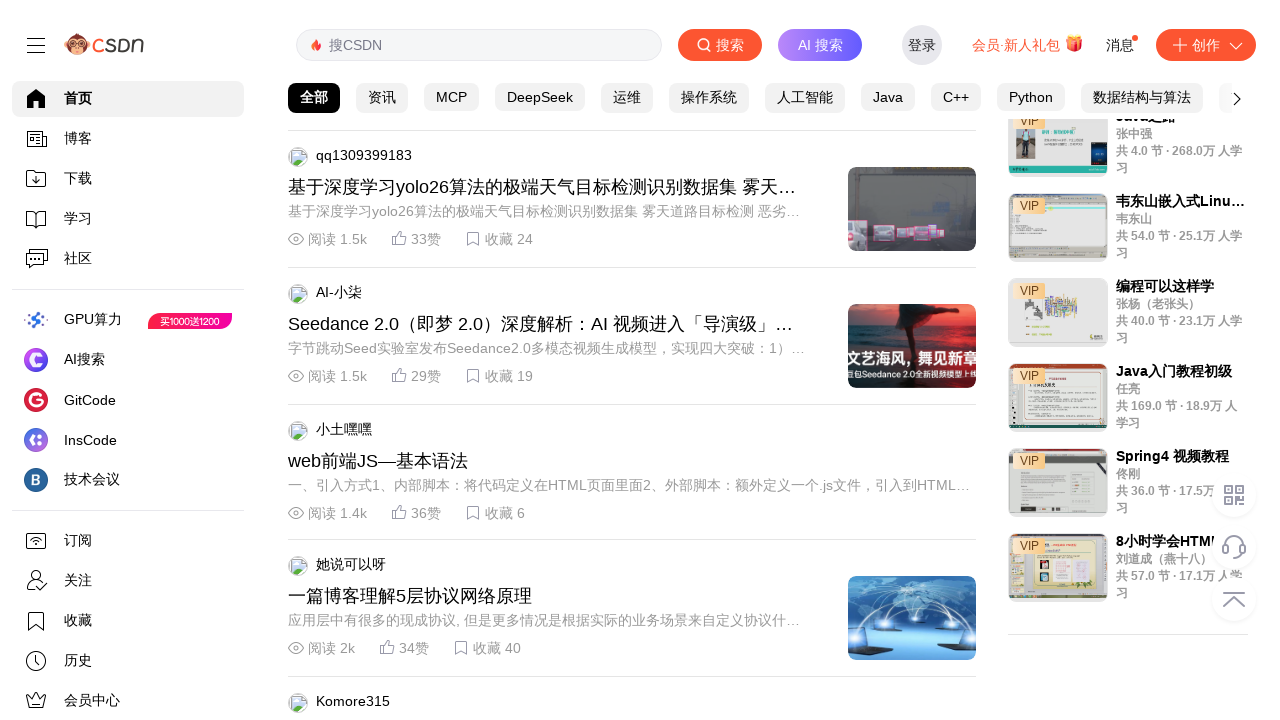

Waited 100ms between scroll actions
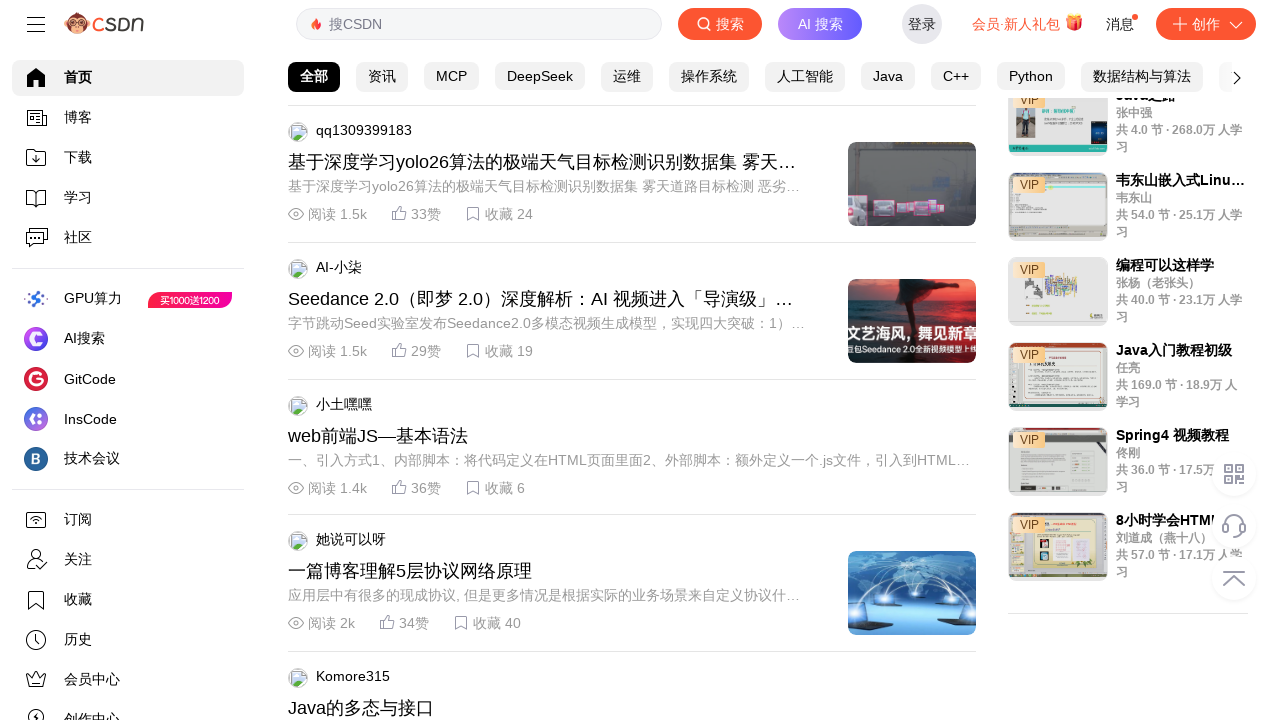

Scrolled page to y position 5000 using JavaScript
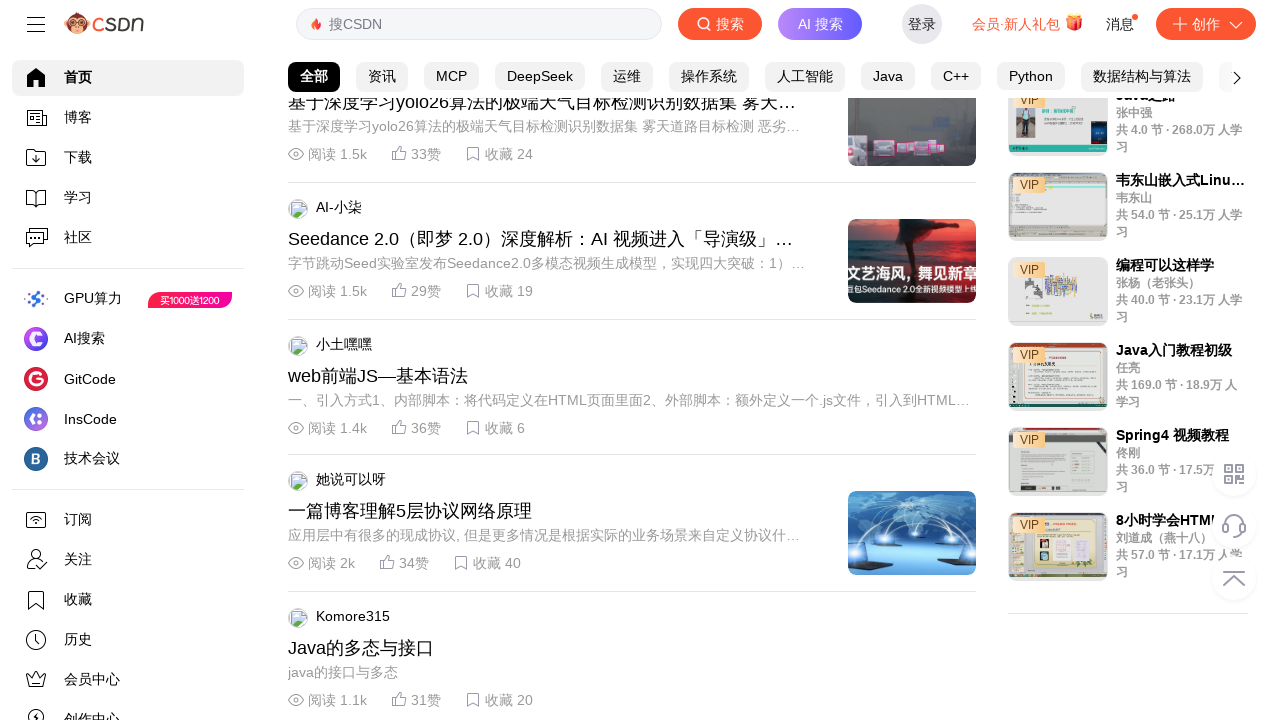

Pressed ArrowDown key to scroll page
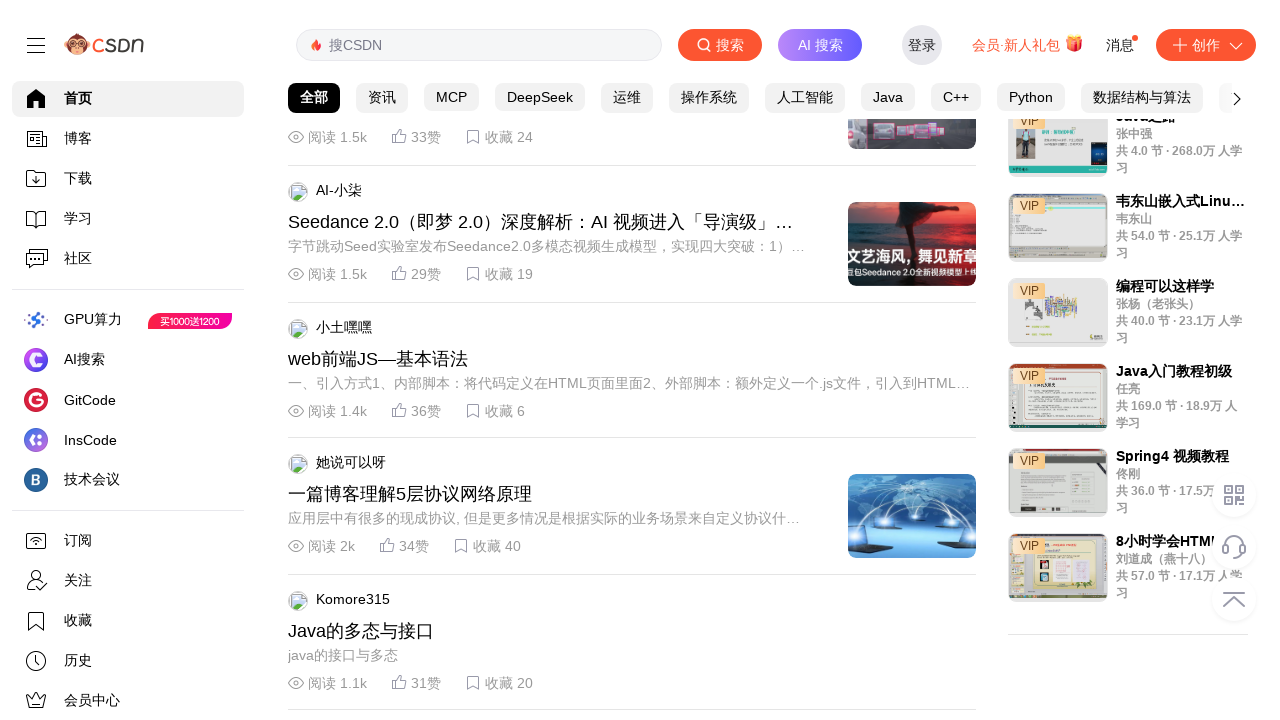

Waited 100ms between scroll actions
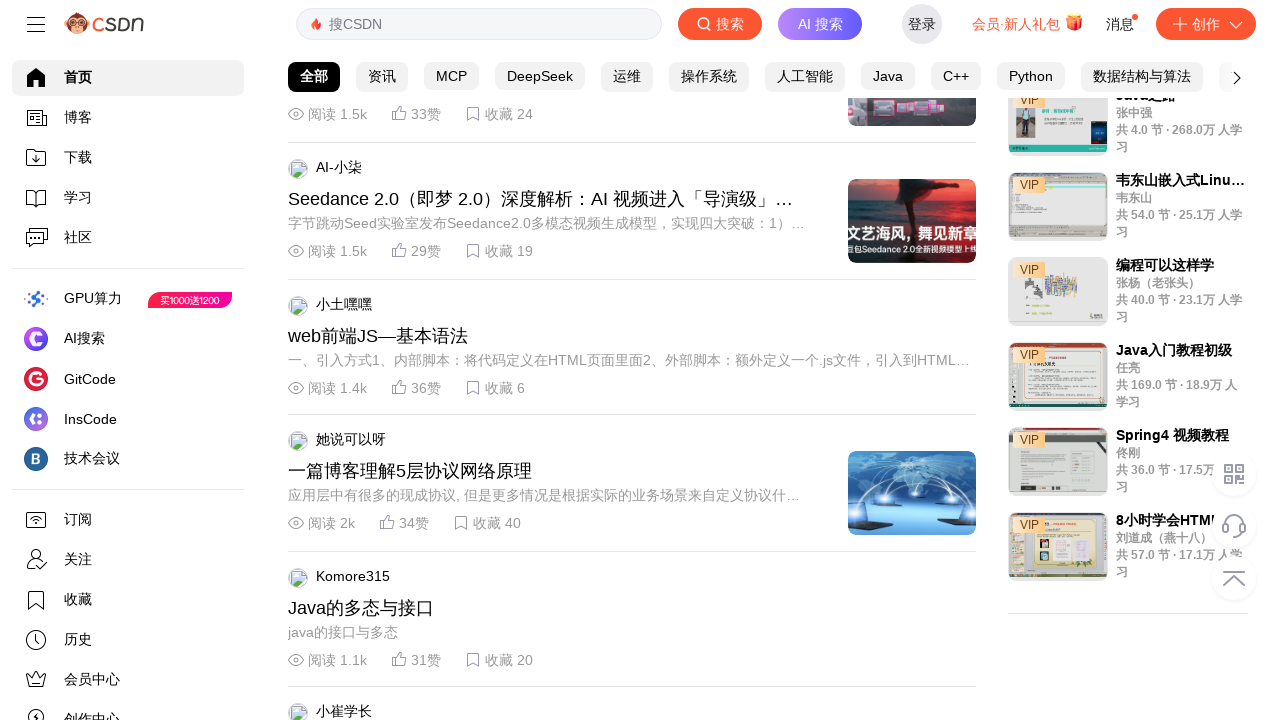

Scrolled page to y position 5100 using JavaScript
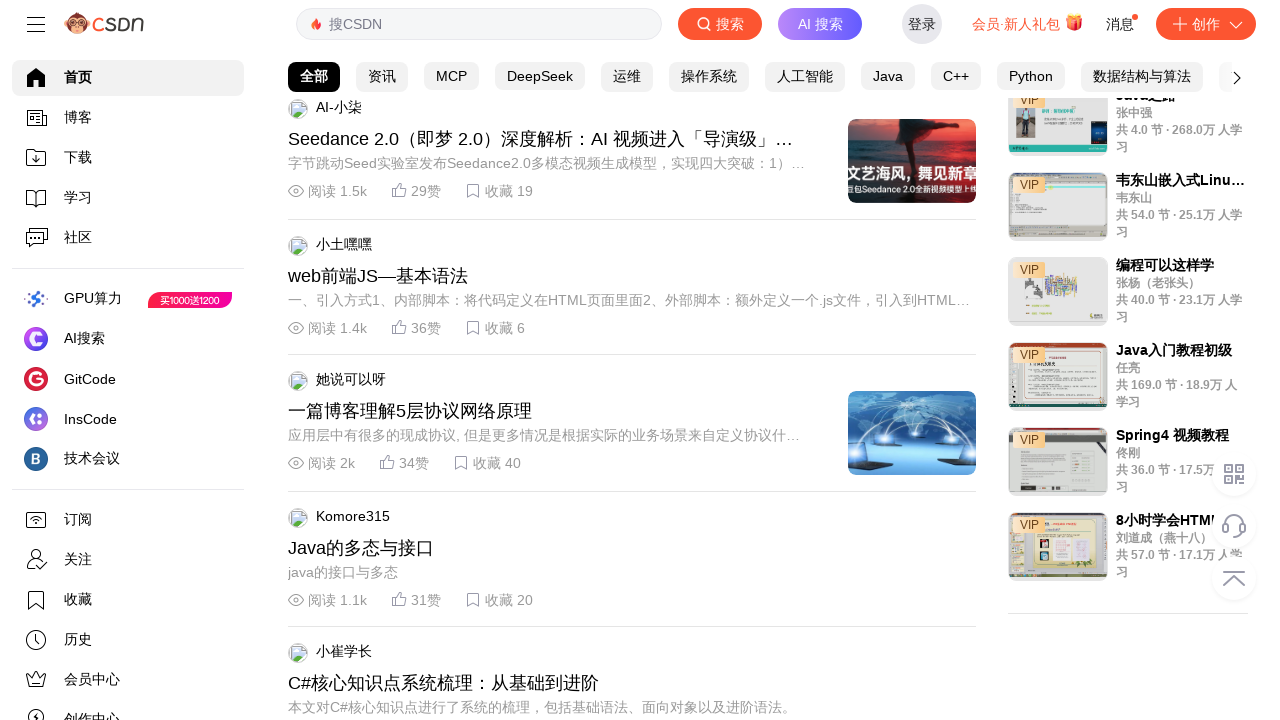

Pressed ArrowDown key to scroll page
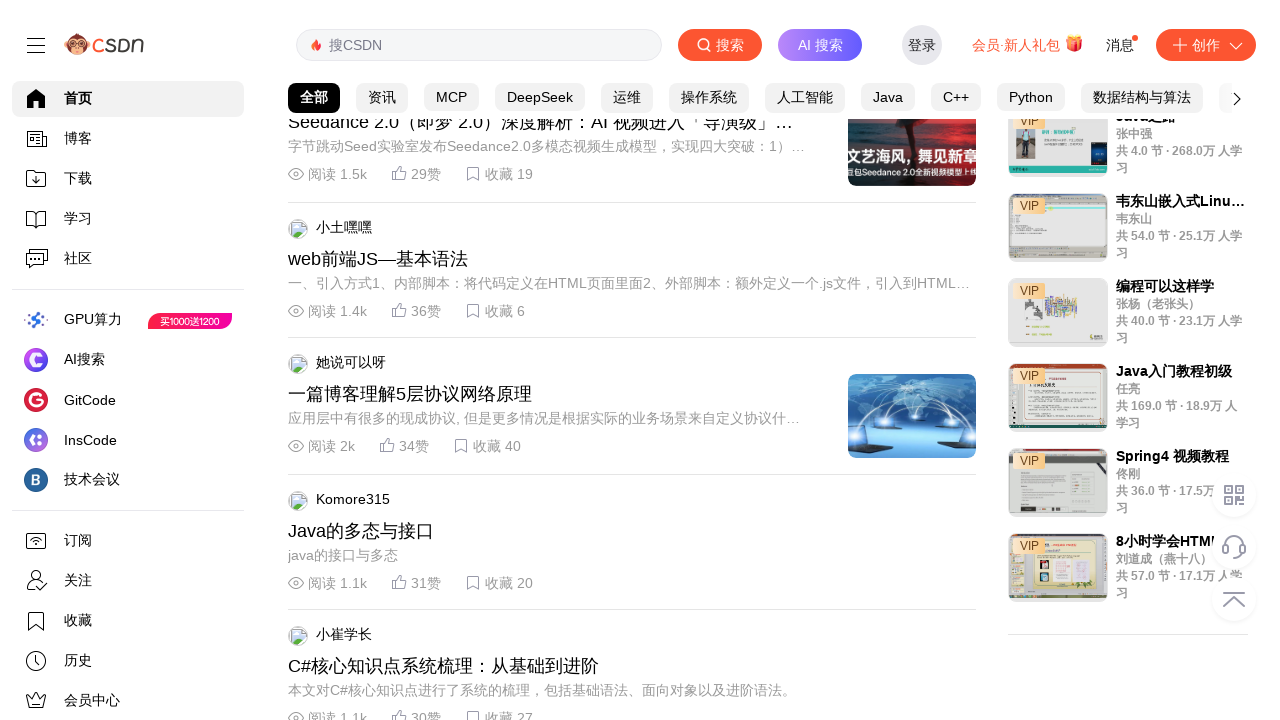

Waited 100ms between scroll actions
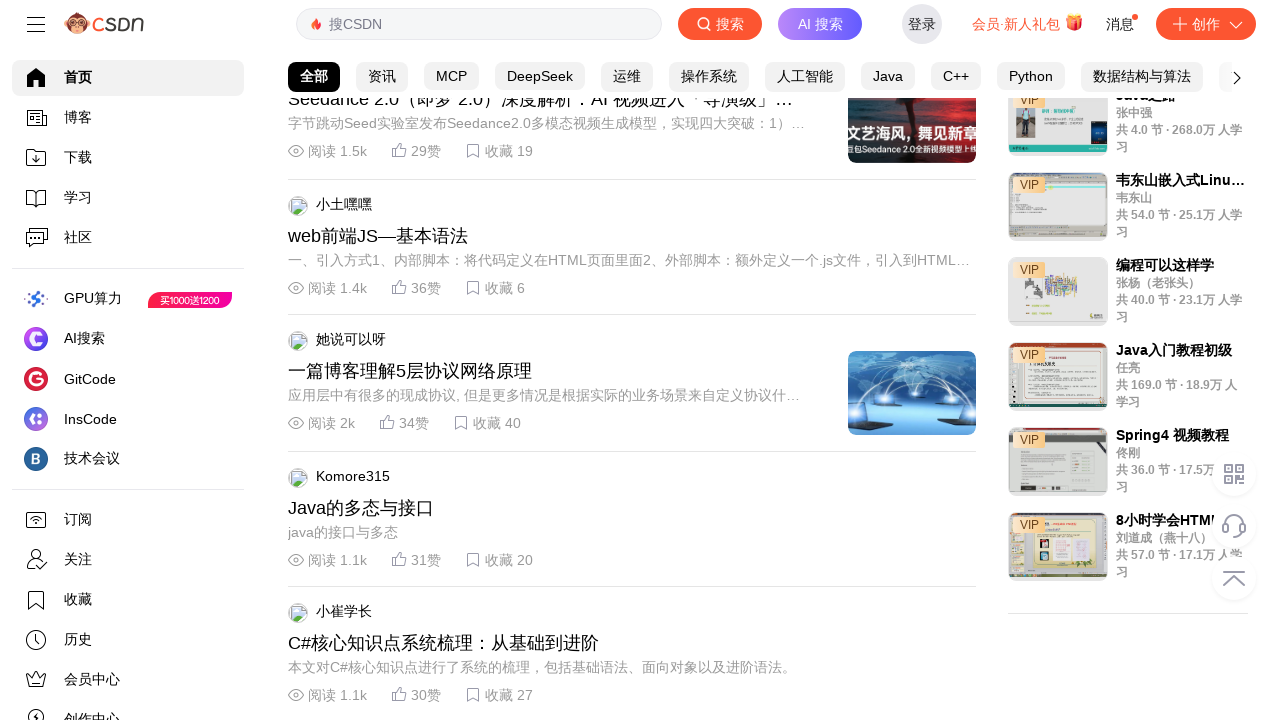

Scrolled page to y position 5200 using JavaScript
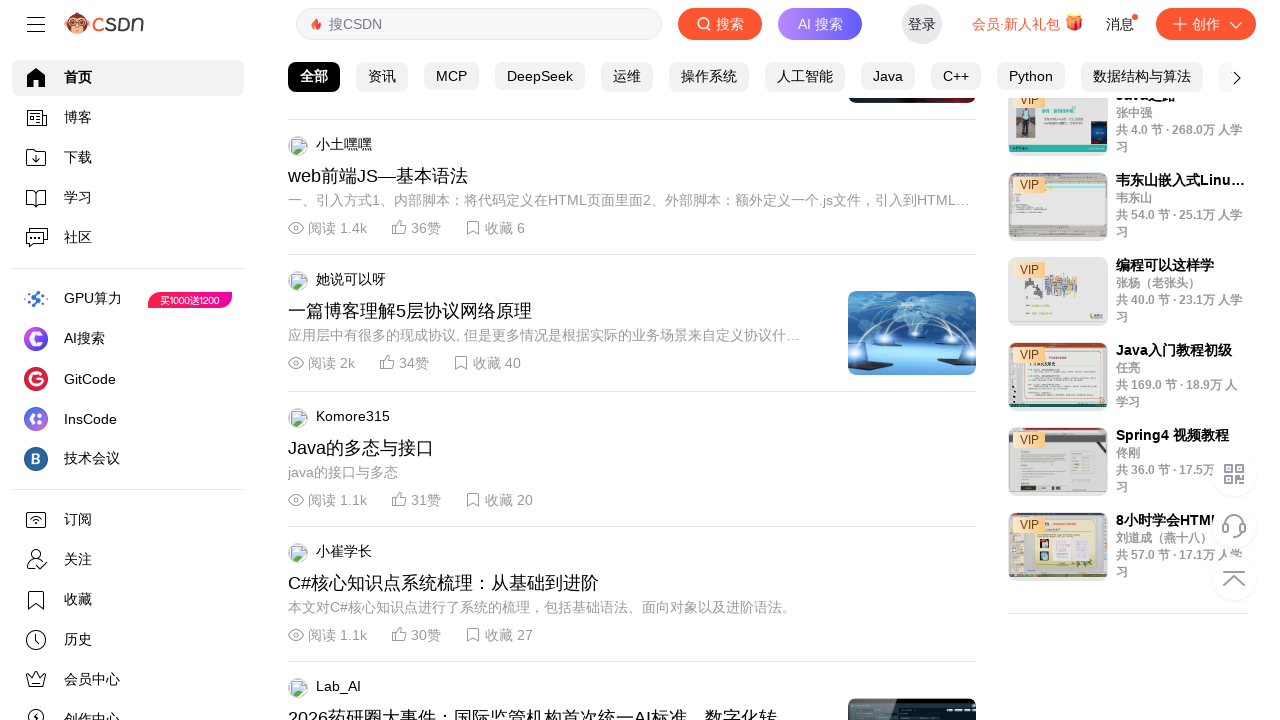

Pressed ArrowDown key to scroll page
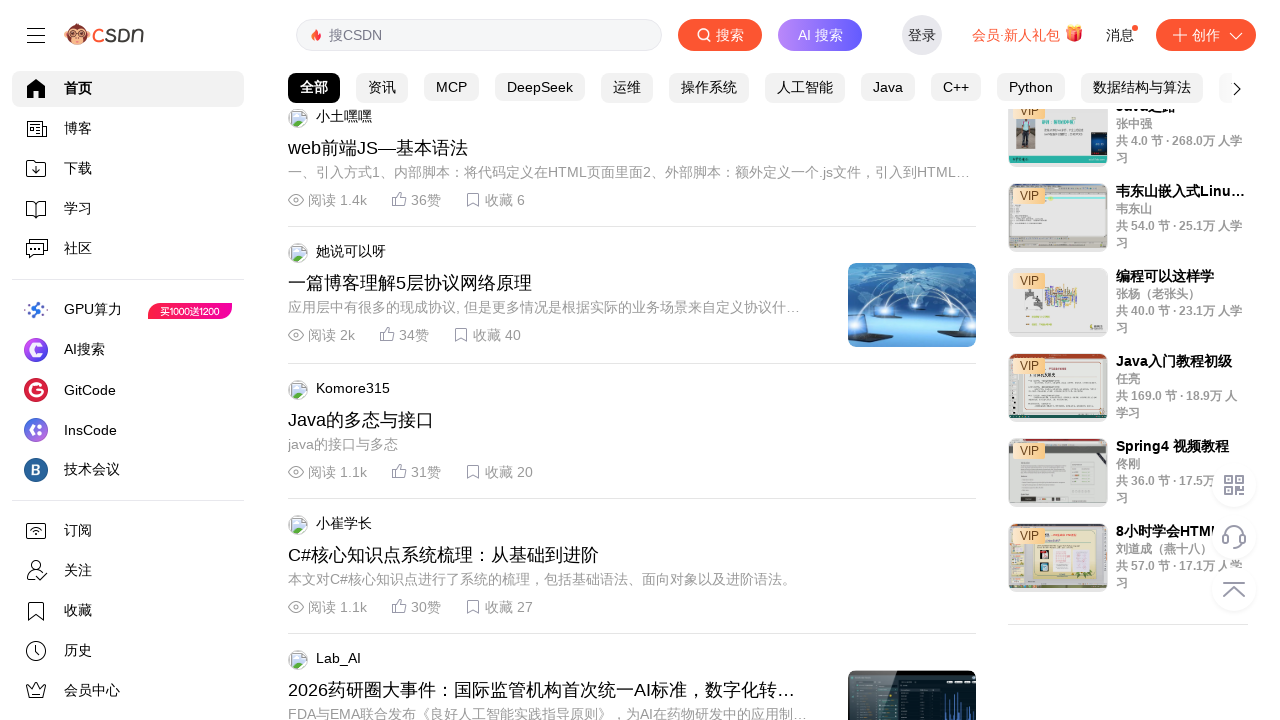

Waited 100ms between scroll actions
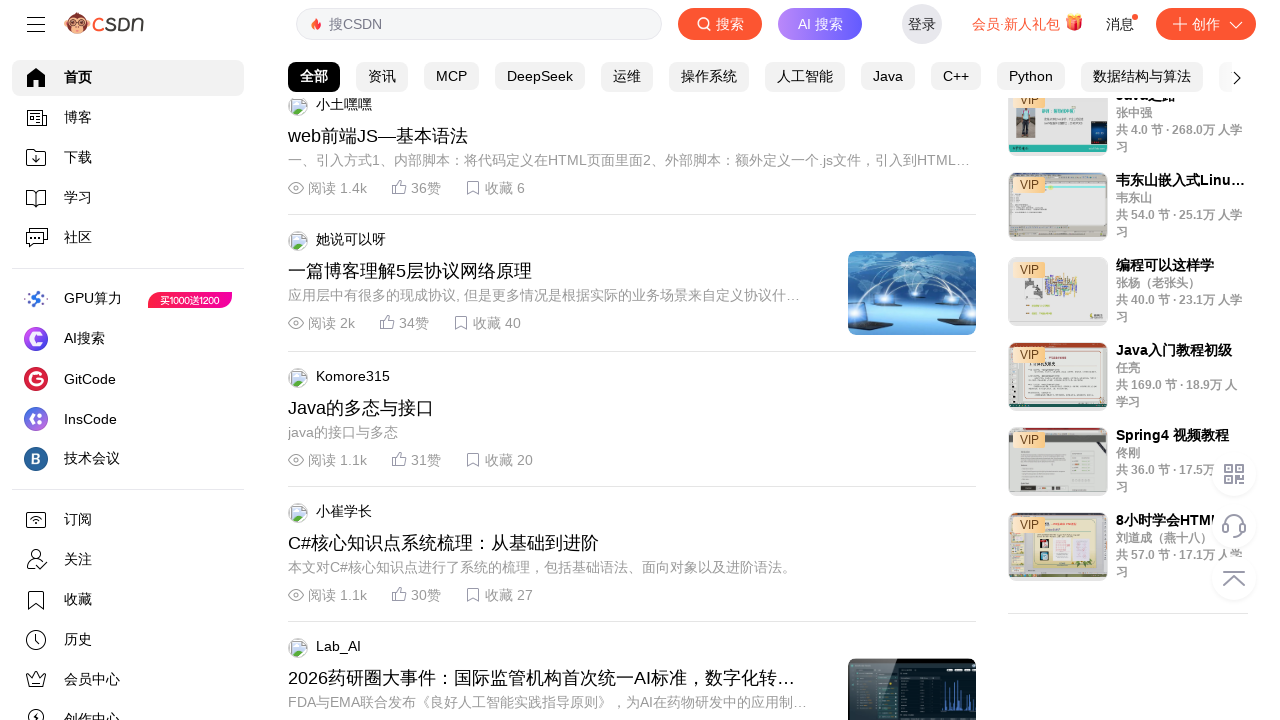

Scrolled page to y position 5300 using JavaScript
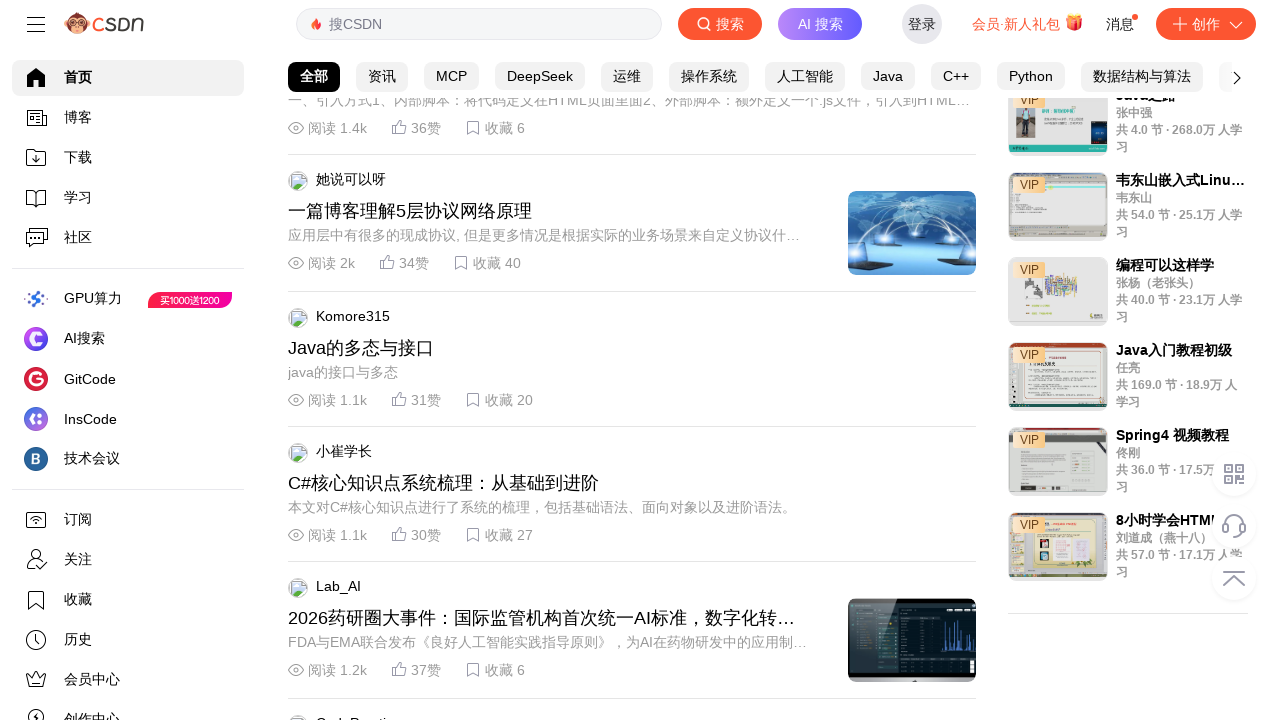

Pressed ArrowDown key to scroll page
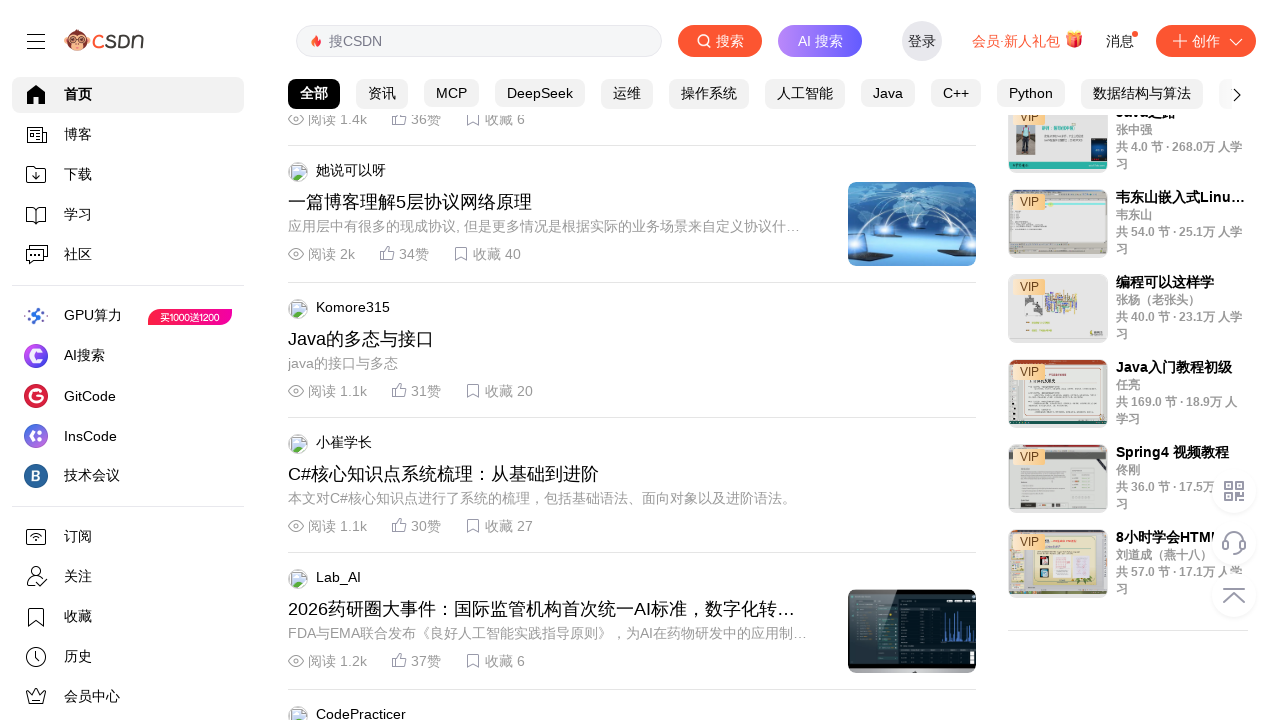

Waited 100ms between scroll actions
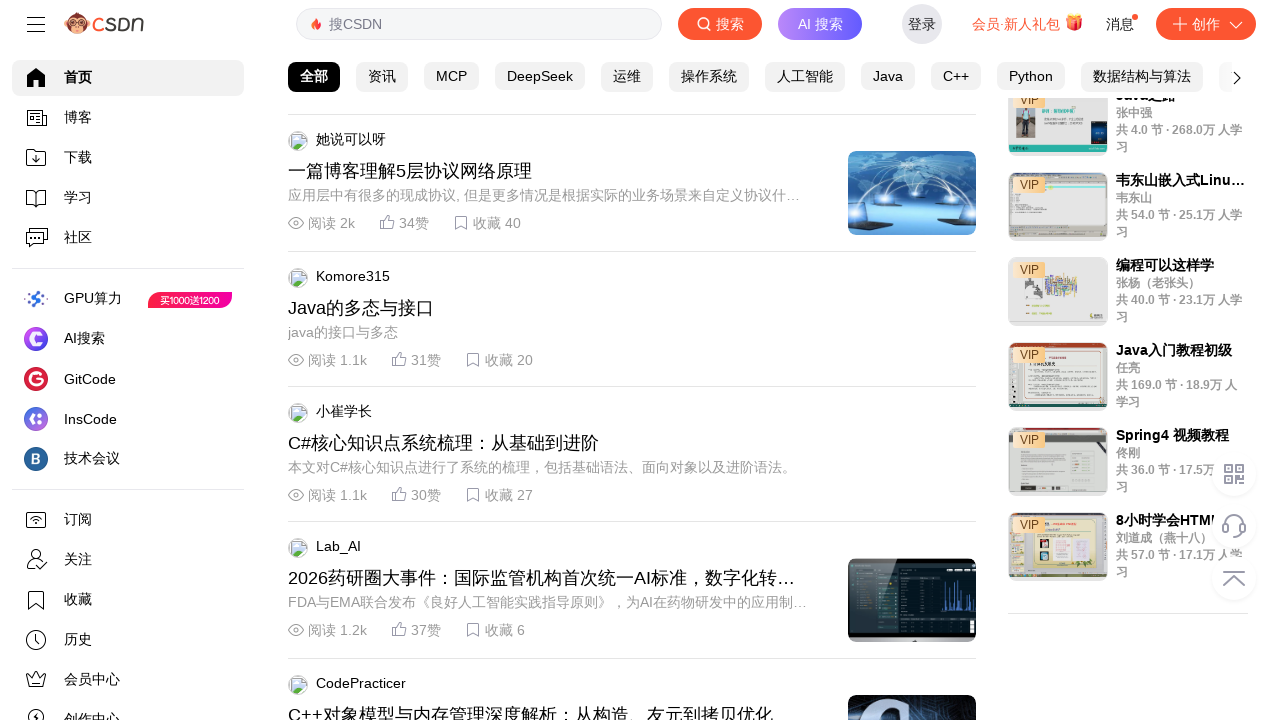

Scrolled page to y position 5400 using JavaScript
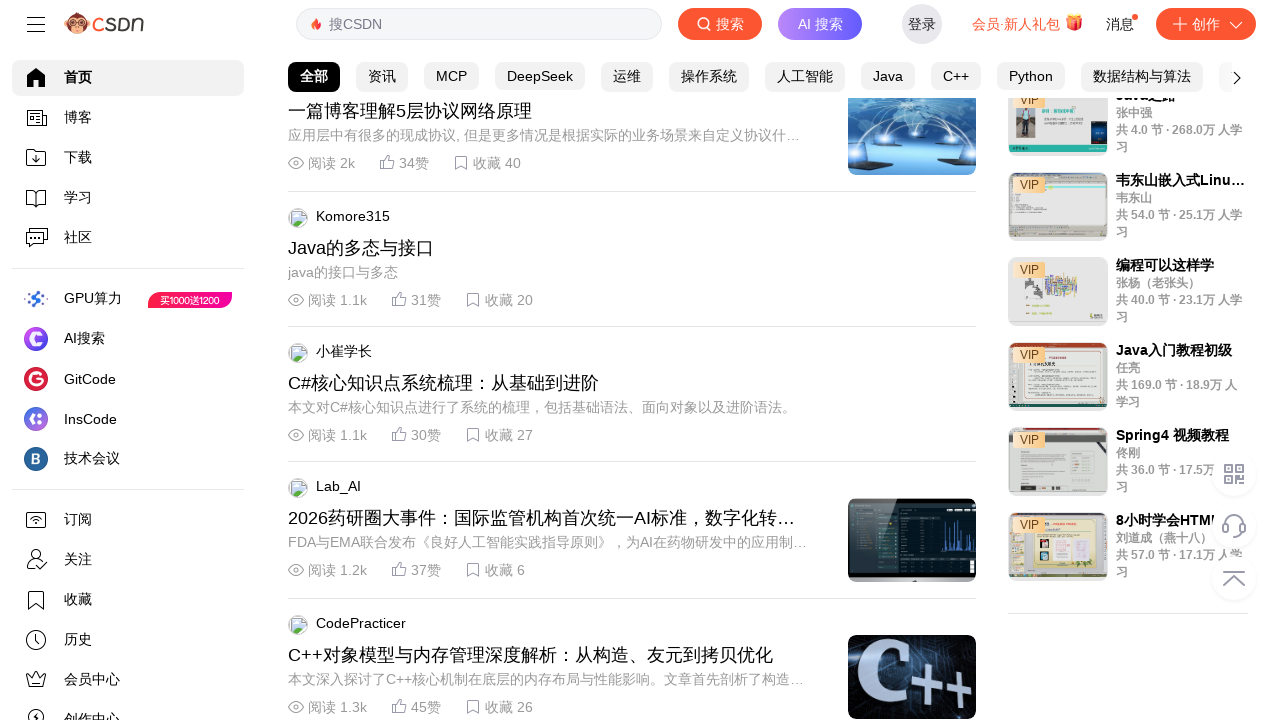

Pressed ArrowDown key to scroll page
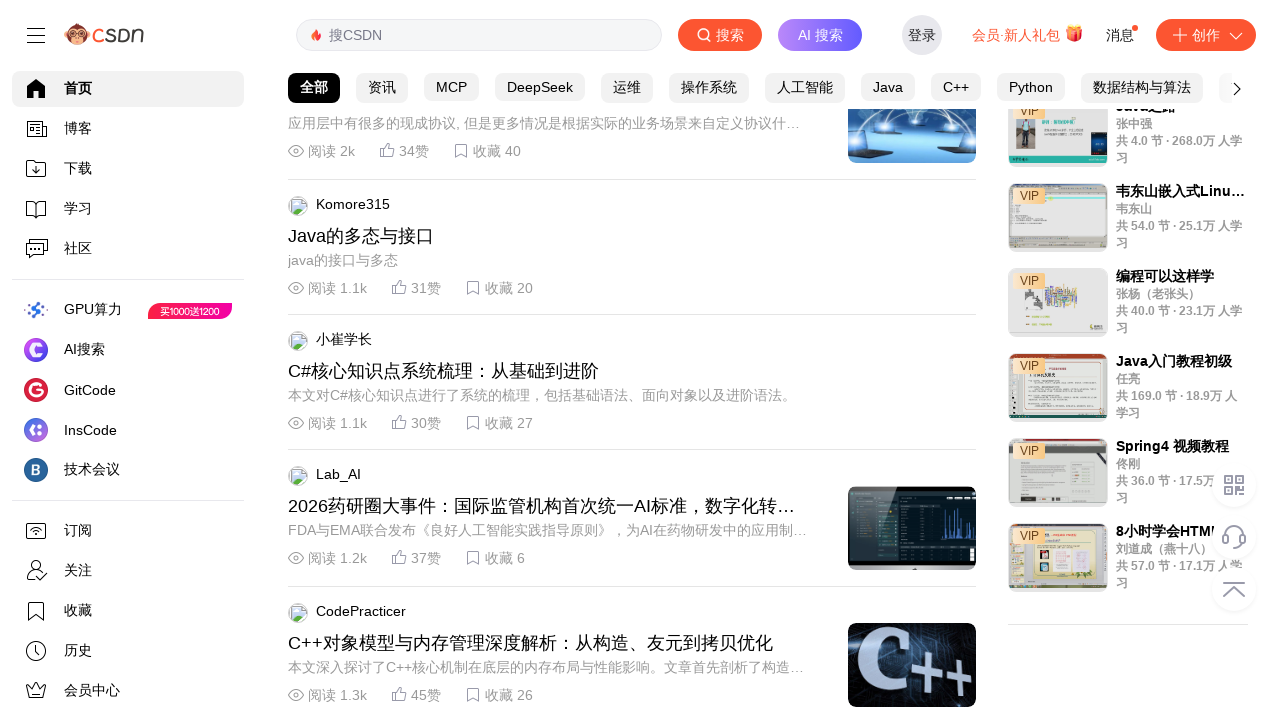

Waited 100ms between scroll actions
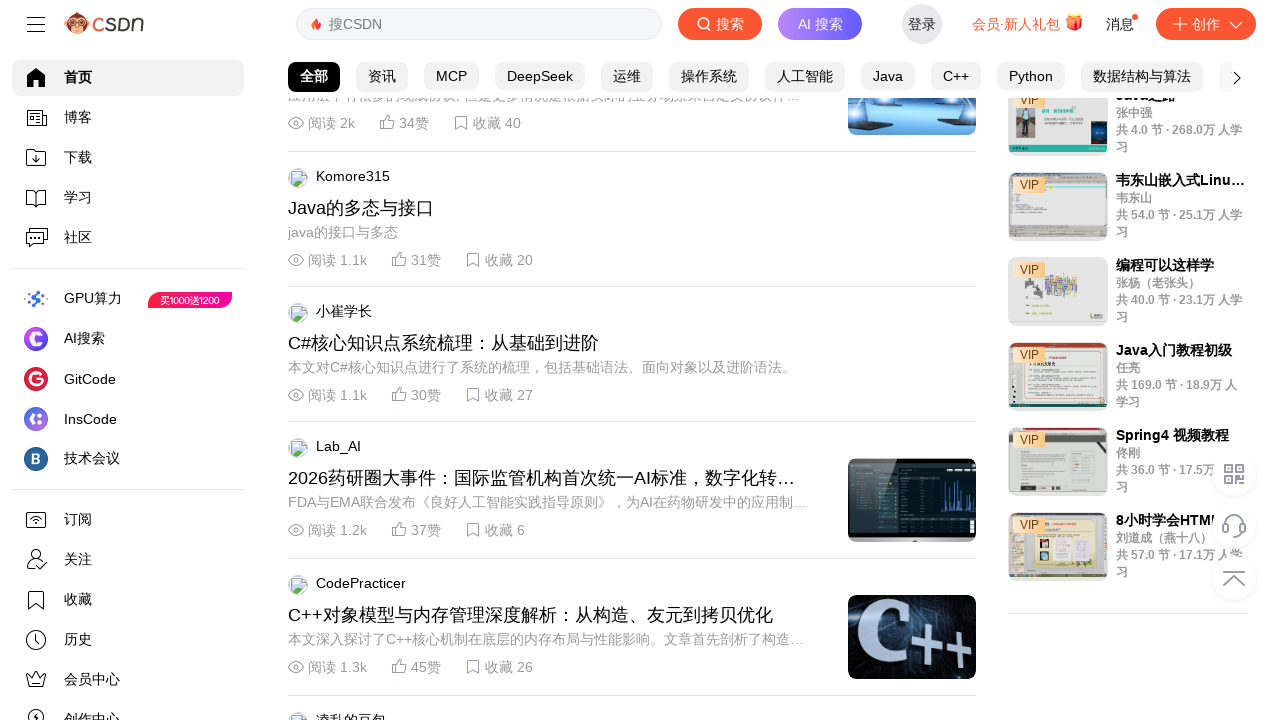

Scrolled page to y position 5500 using JavaScript
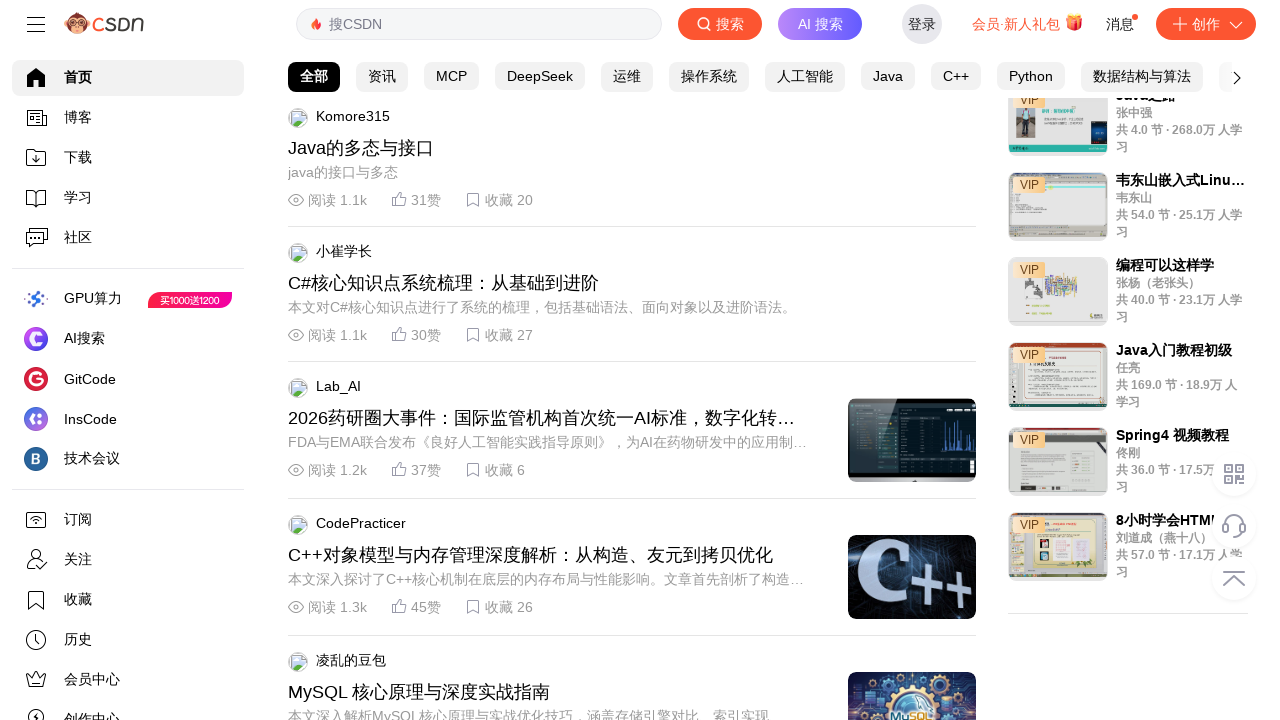

Pressed ArrowDown key to scroll page
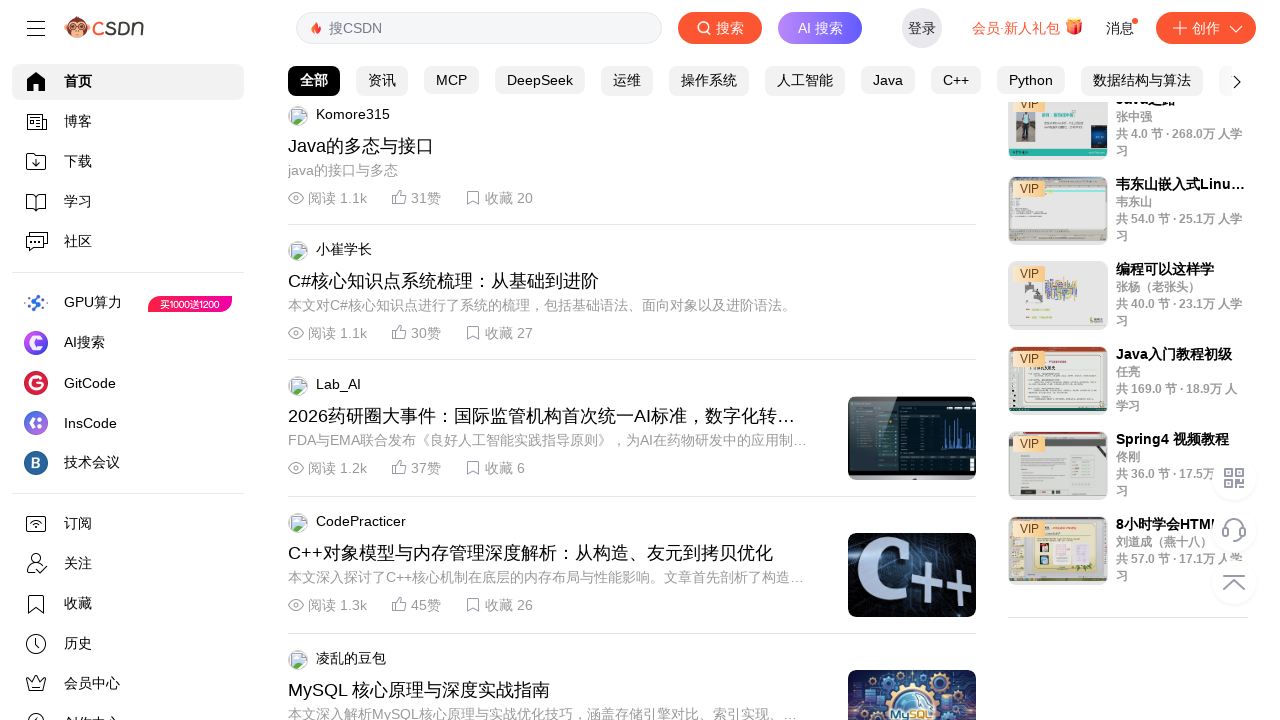

Waited 100ms between scroll actions
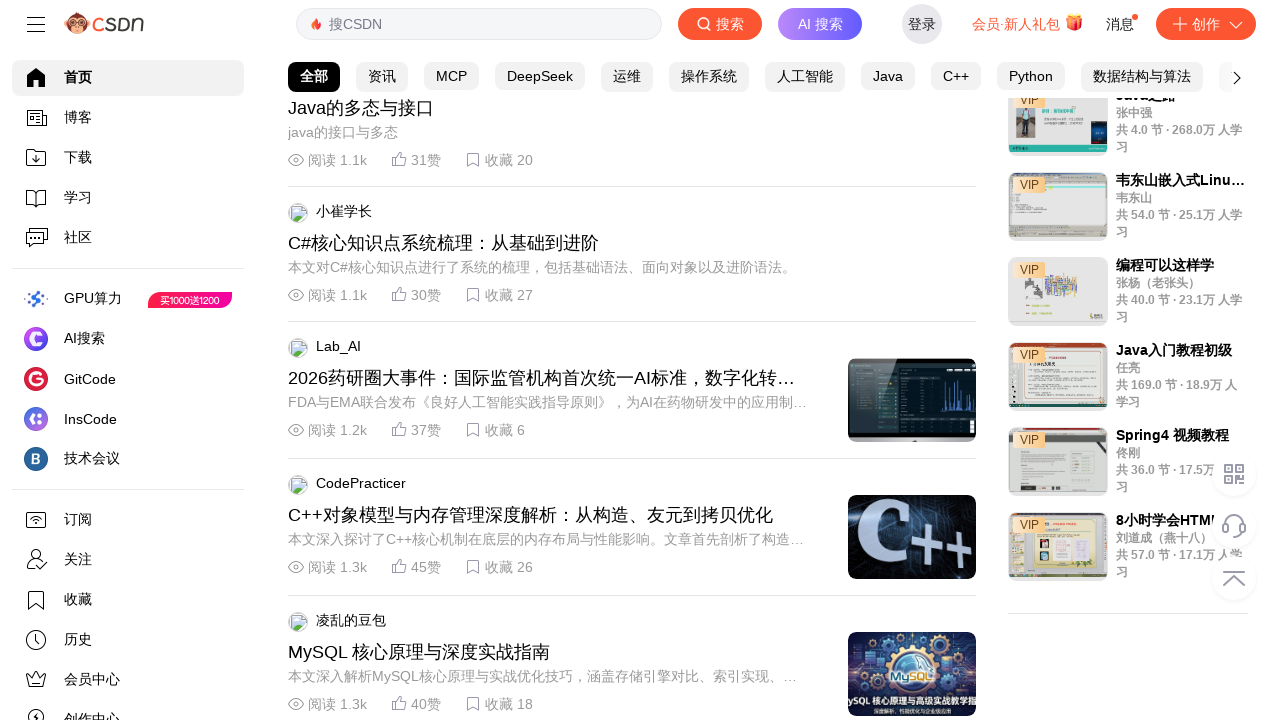

Scrolled page to y position 5600 using JavaScript
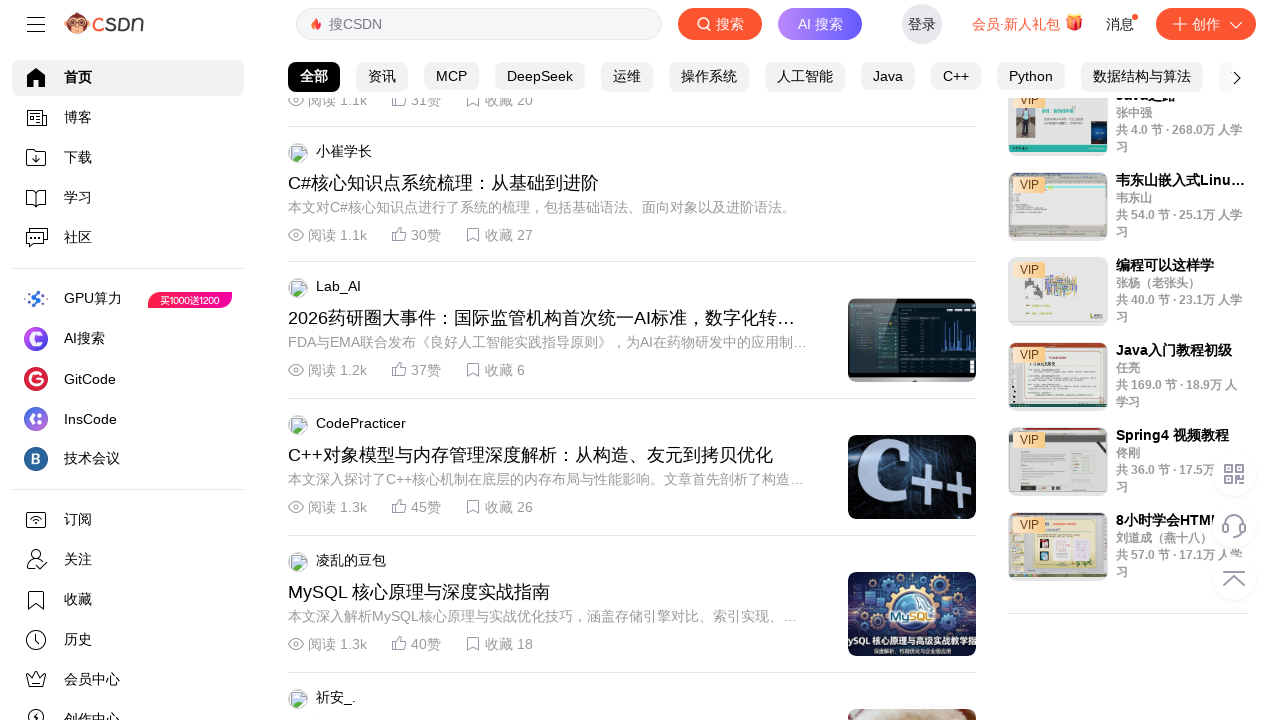

Pressed ArrowDown key to scroll page
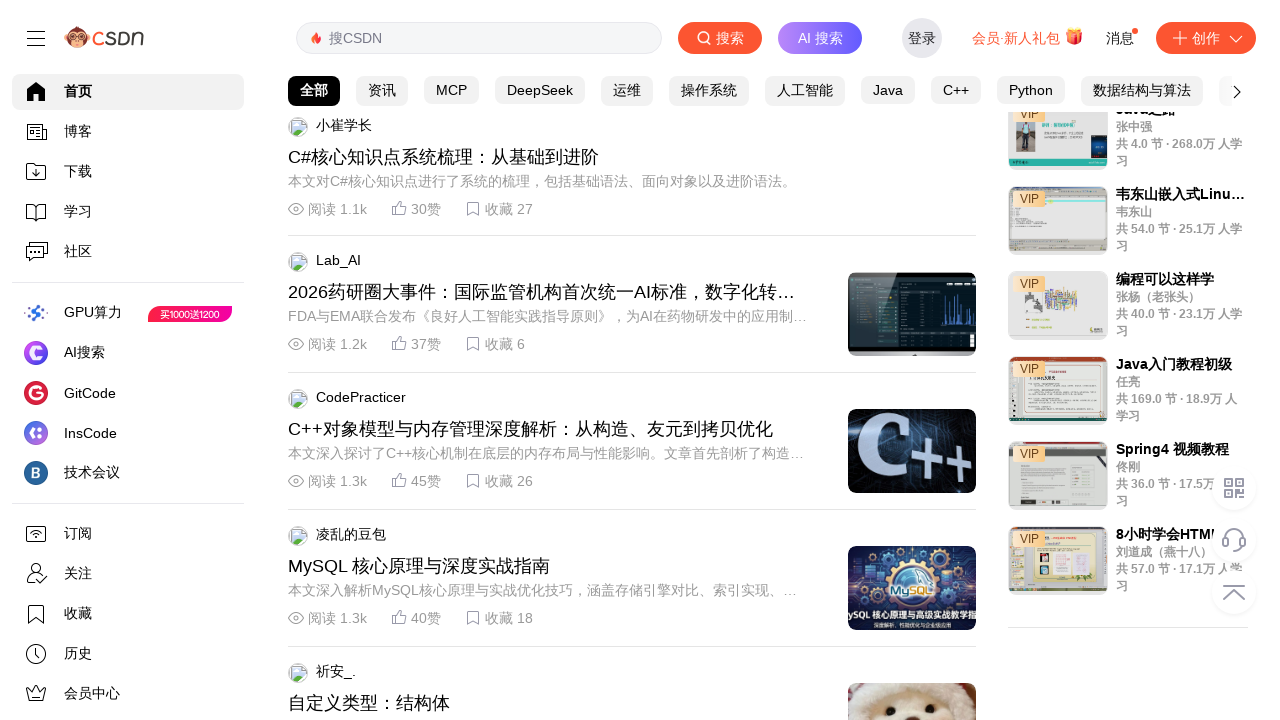

Waited 100ms between scroll actions
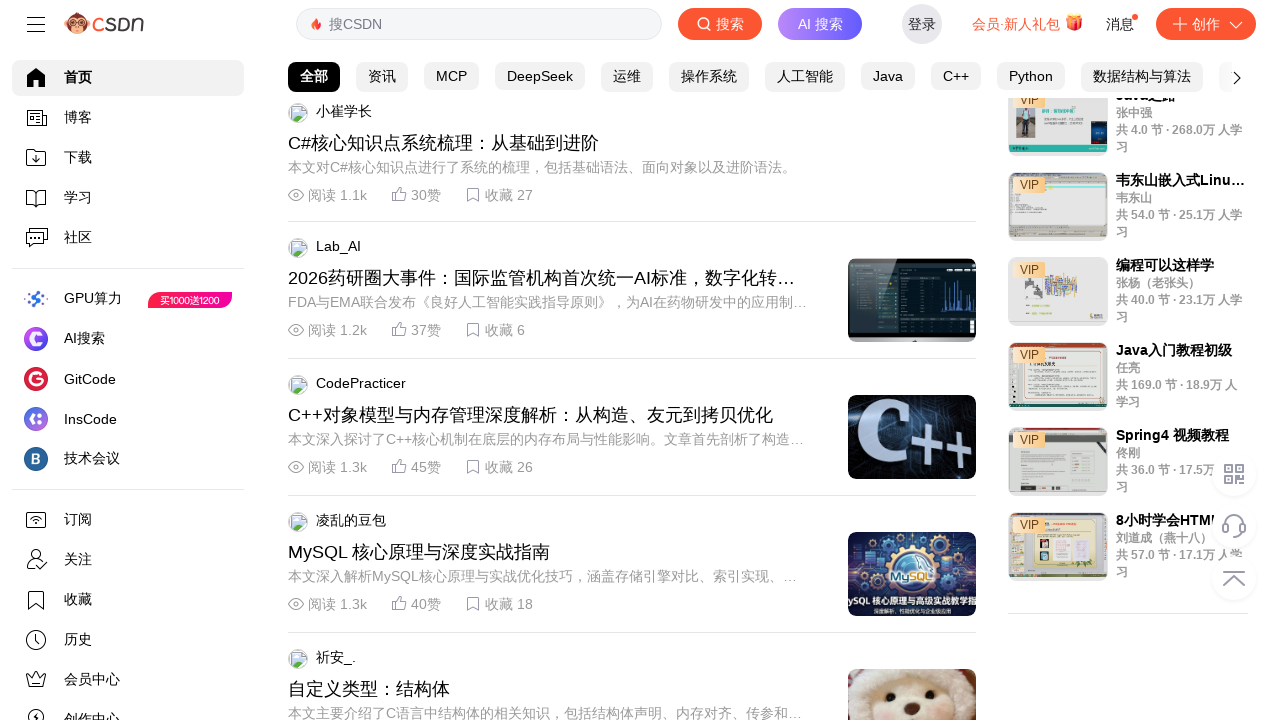

Scrolled page to y position 5700 using JavaScript
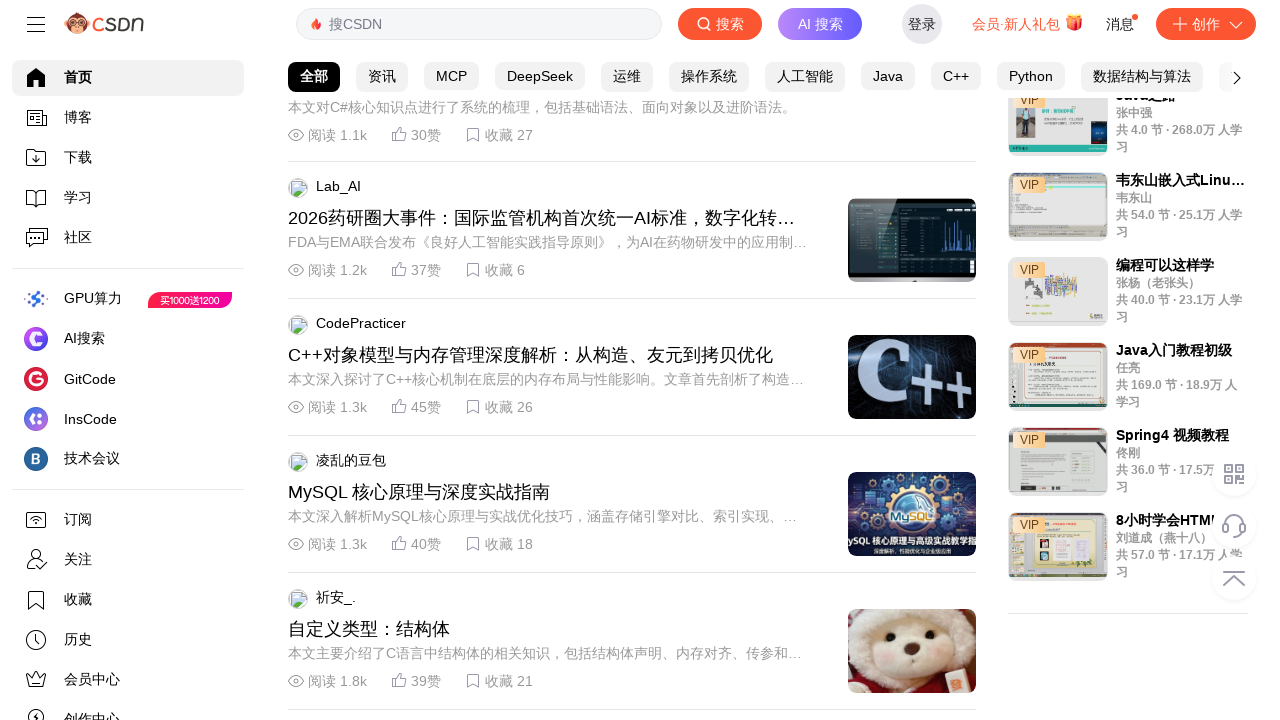

Pressed ArrowDown key to scroll page
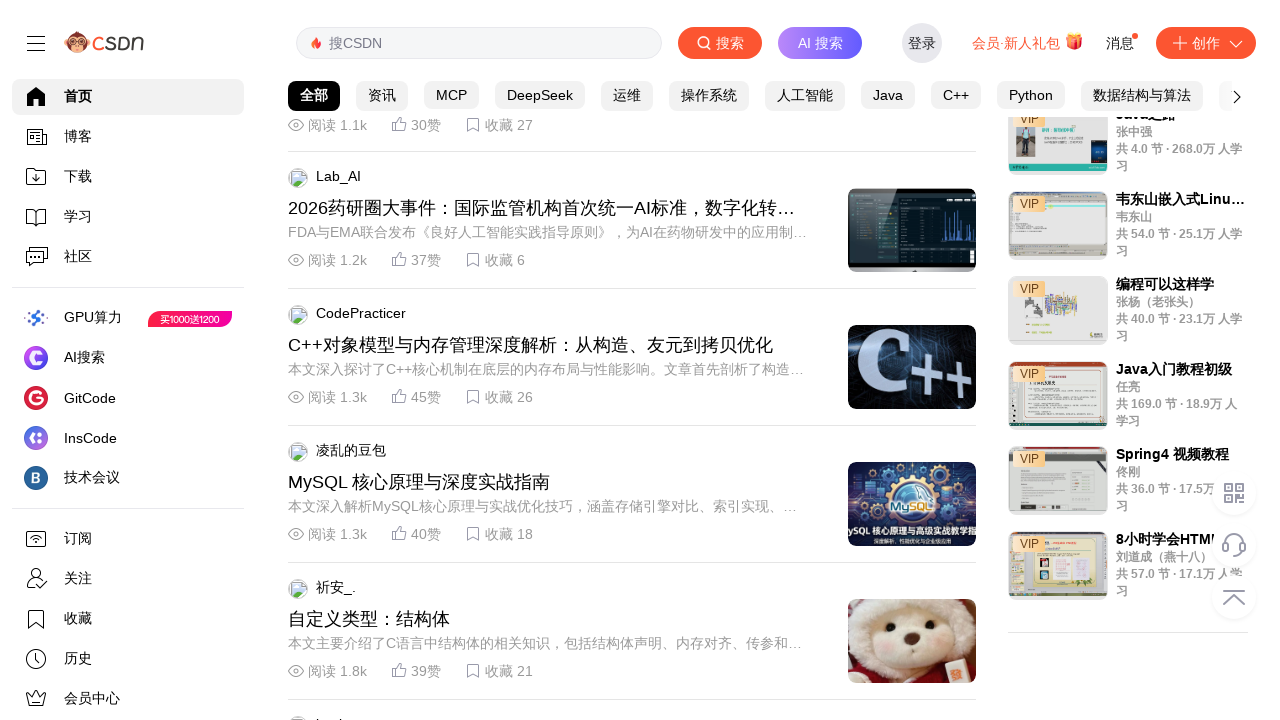

Waited 100ms between scroll actions
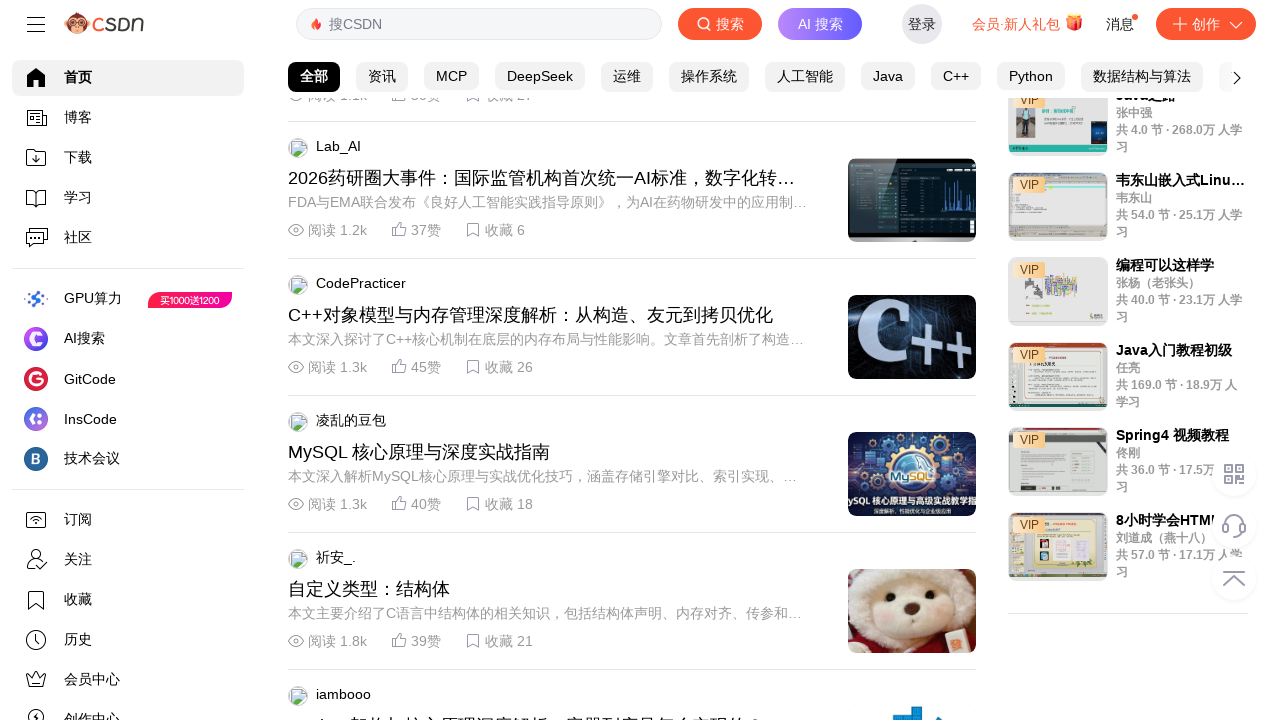

Scrolled page to y position 5800 using JavaScript
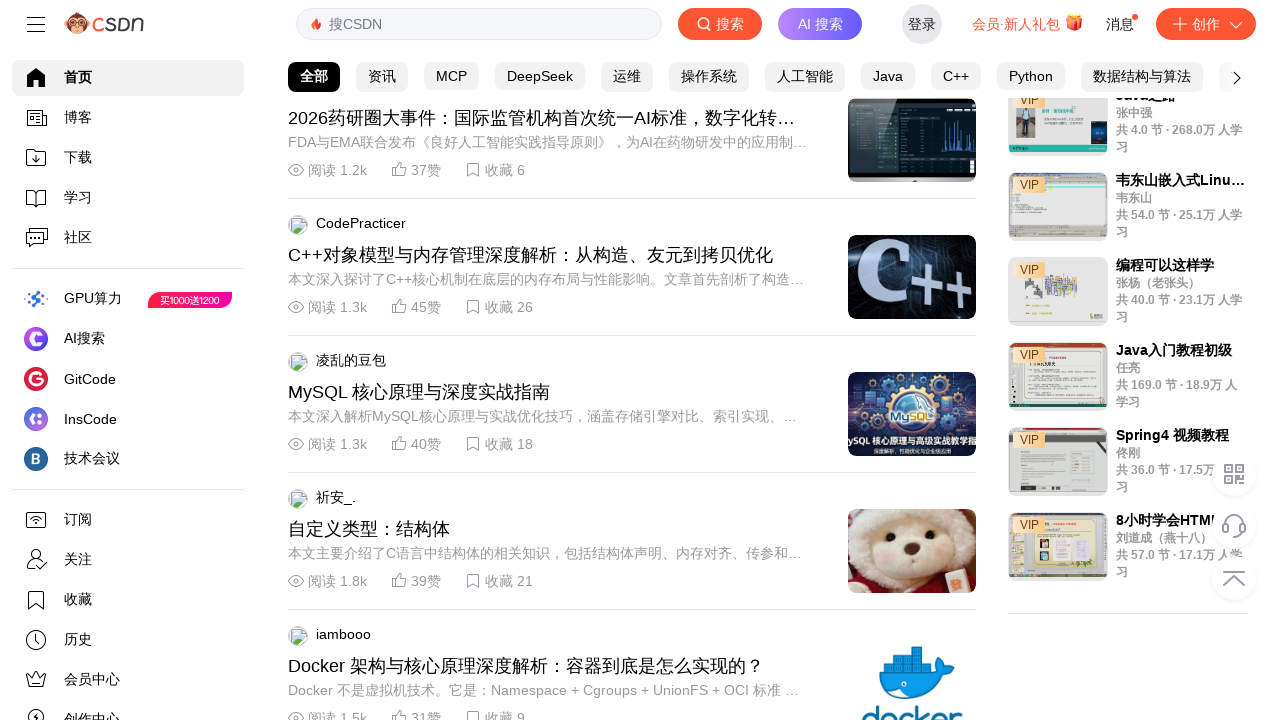

Pressed ArrowDown key to scroll page
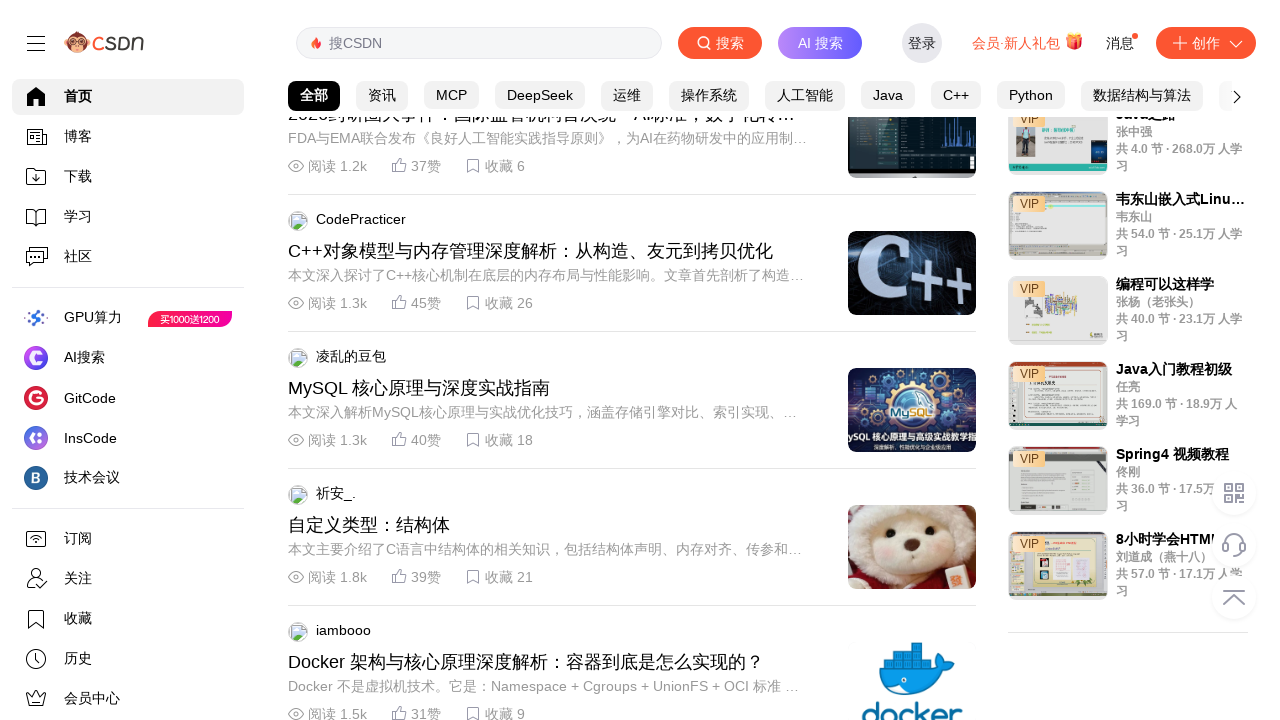

Waited 100ms between scroll actions
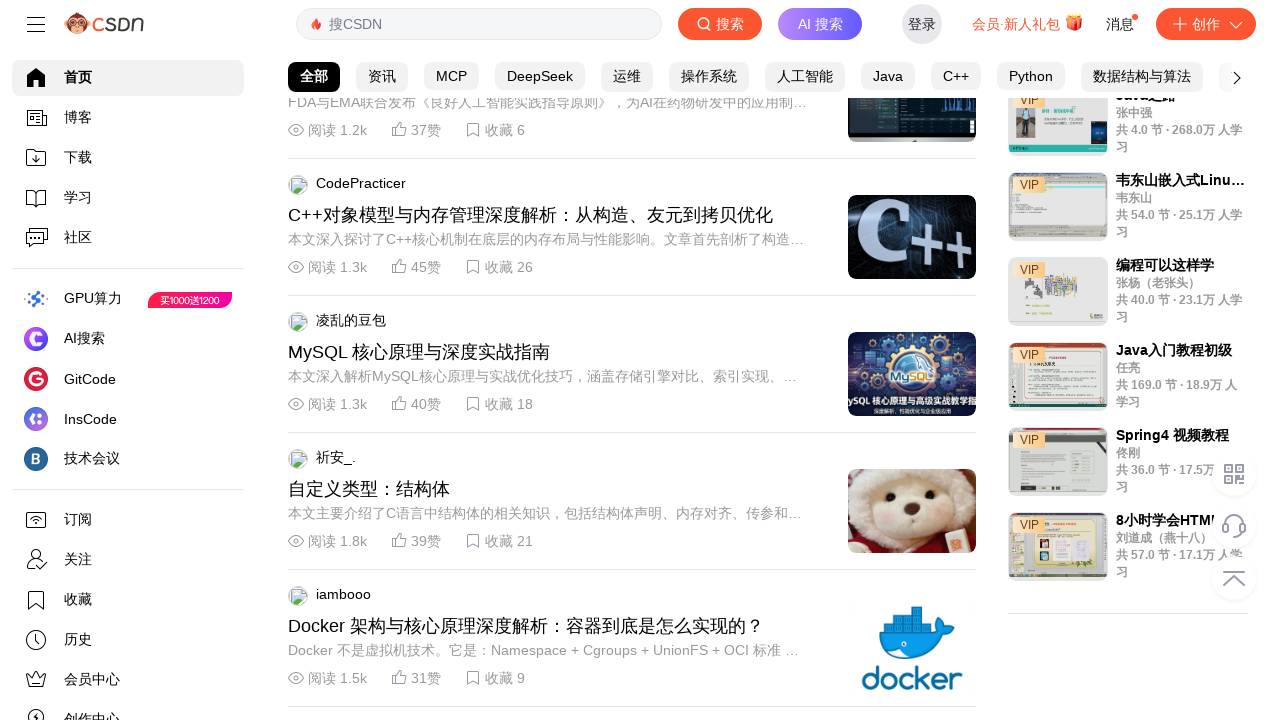

Scrolled page to y position 5900 using JavaScript
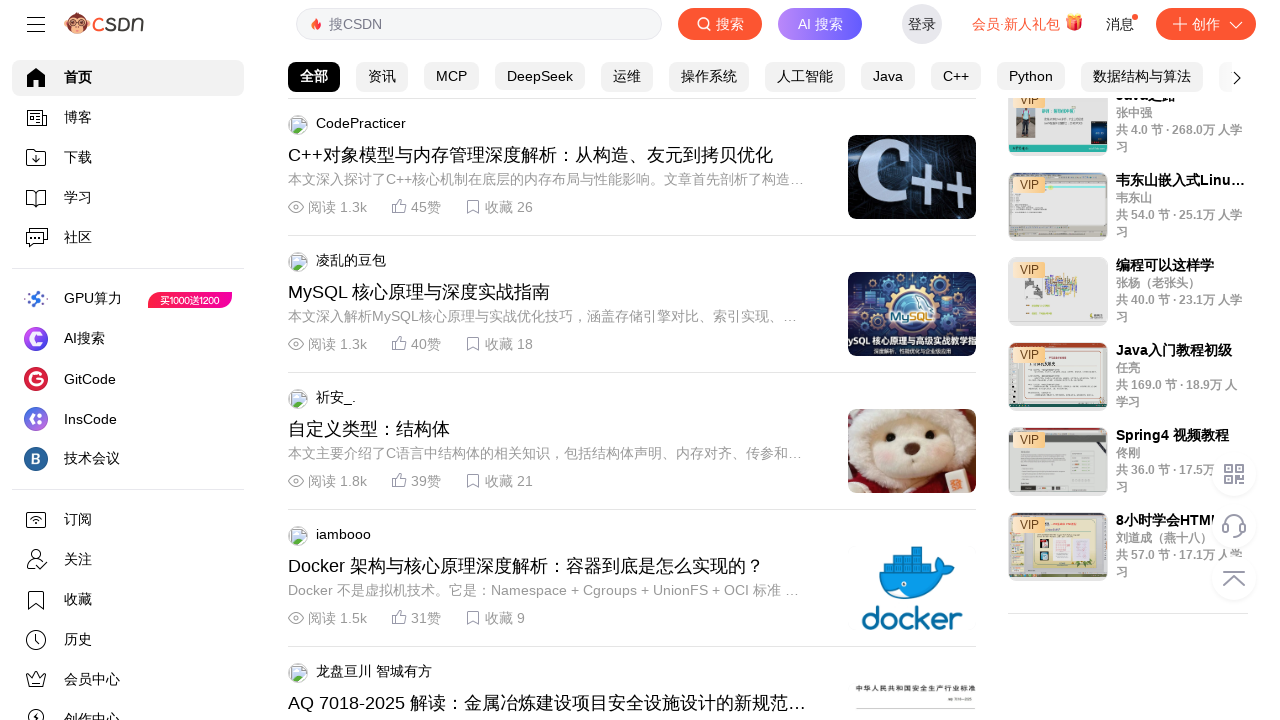

Pressed ArrowDown key to scroll page
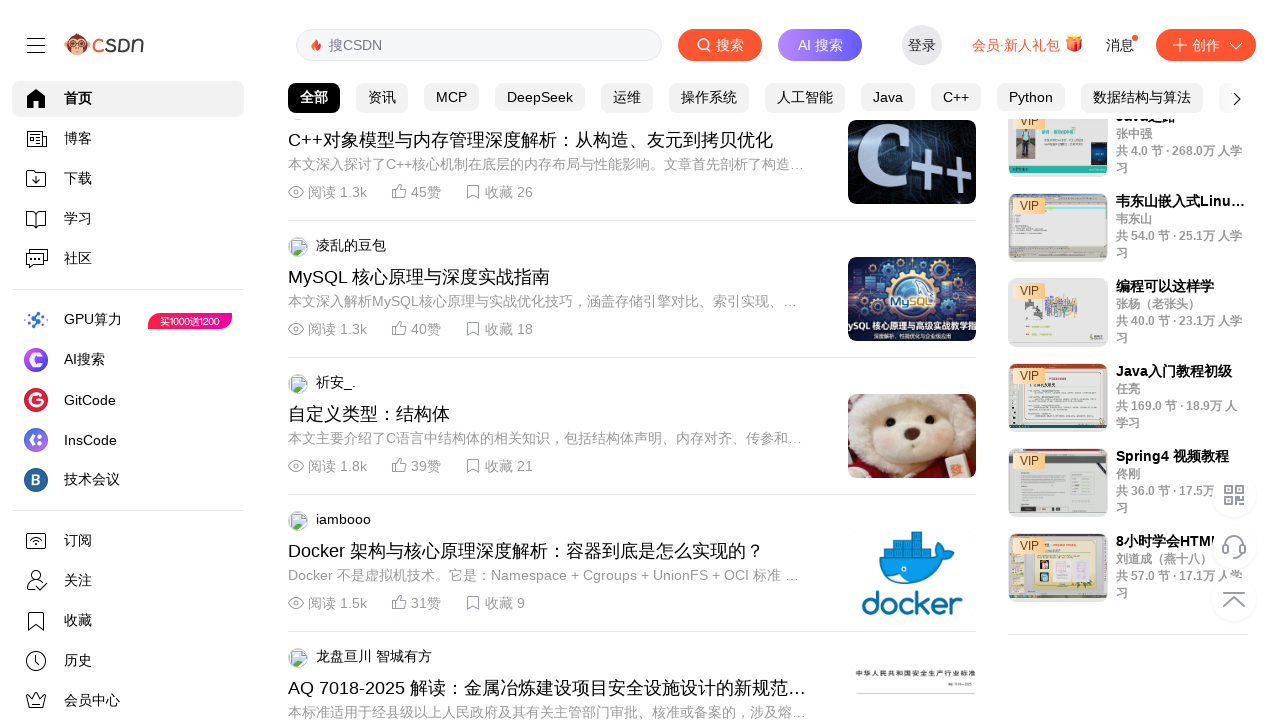

Waited 100ms between scroll actions
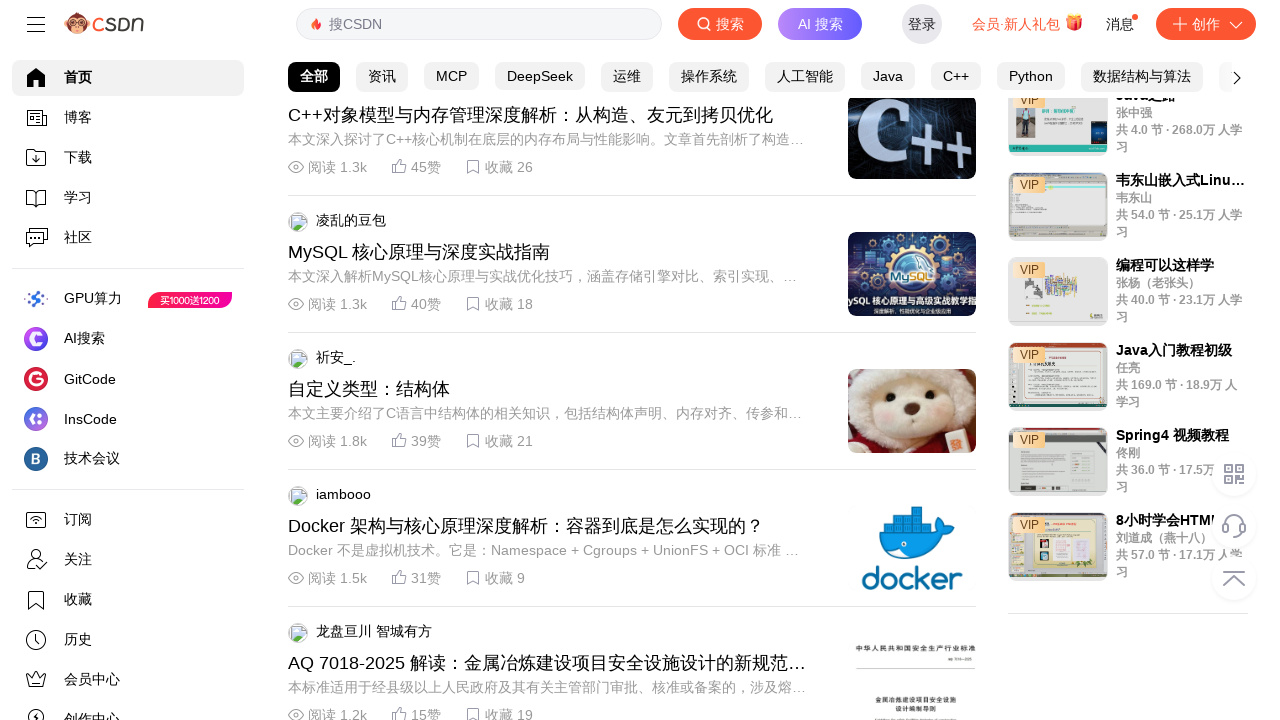

Scrolled page to y position 6000 using JavaScript
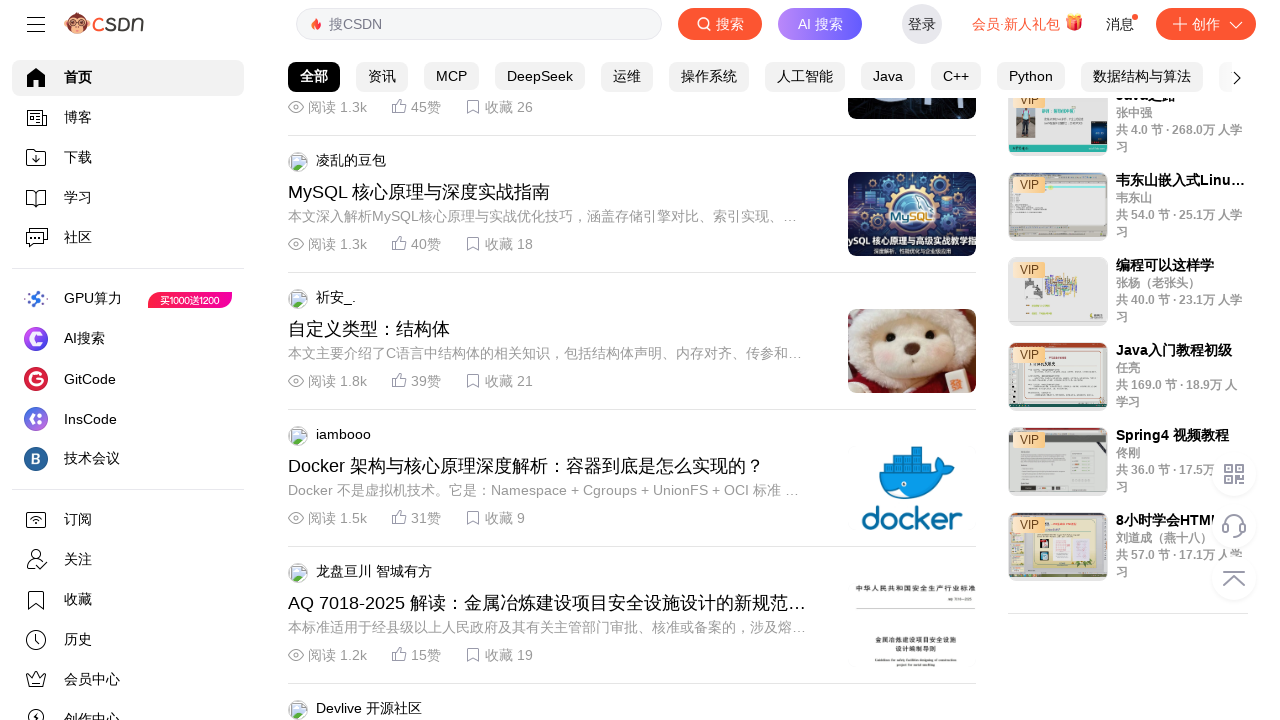

Pressed ArrowDown key to scroll page
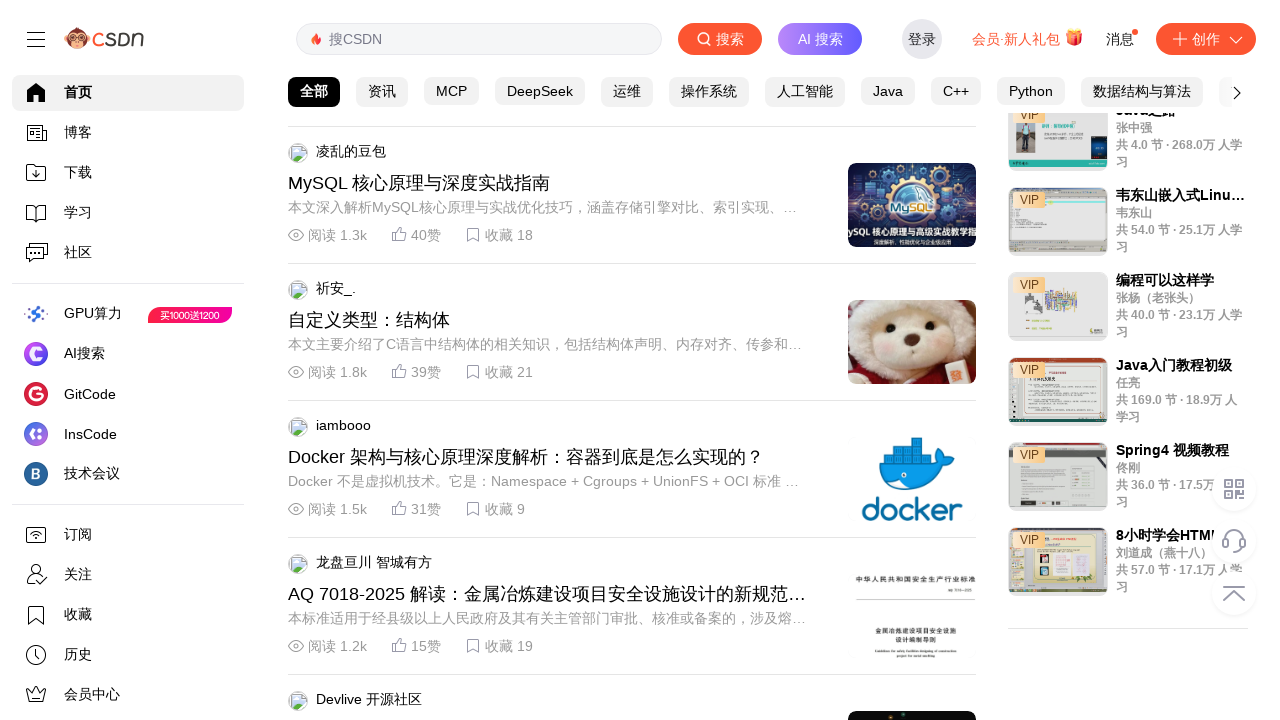

Waited 100ms between scroll actions
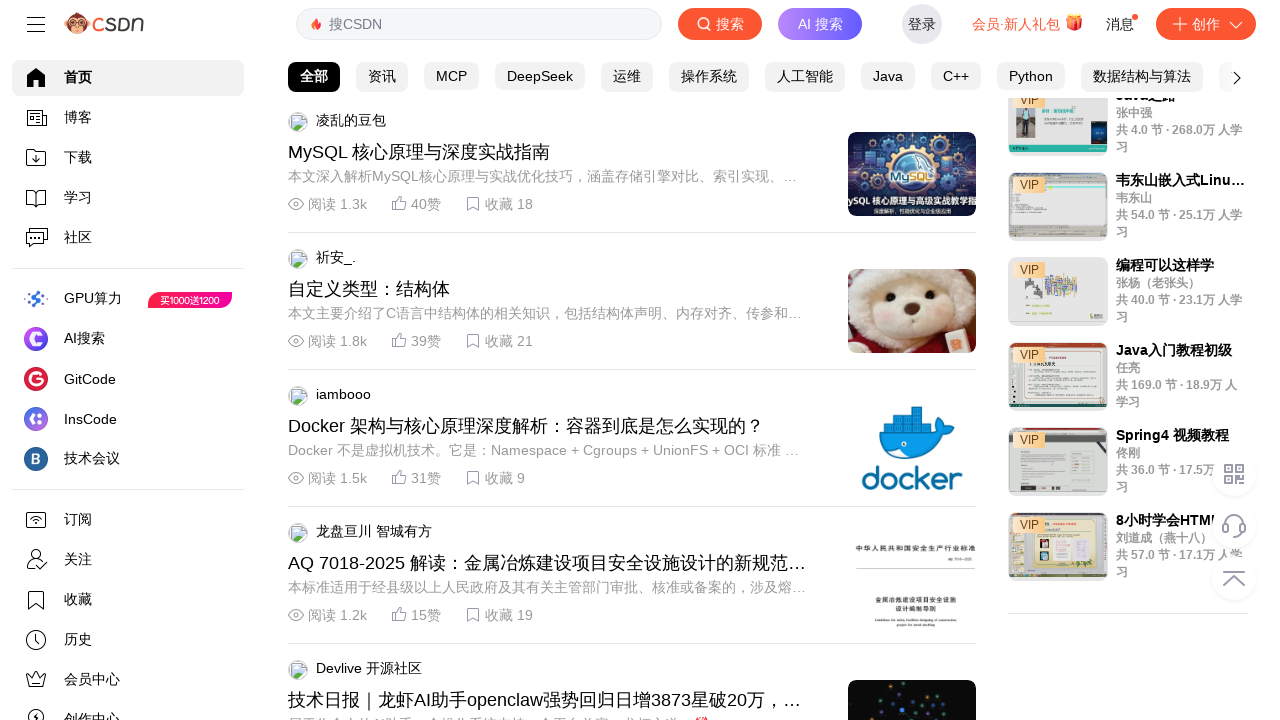

Scrolled page to y position 6100 using JavaScript
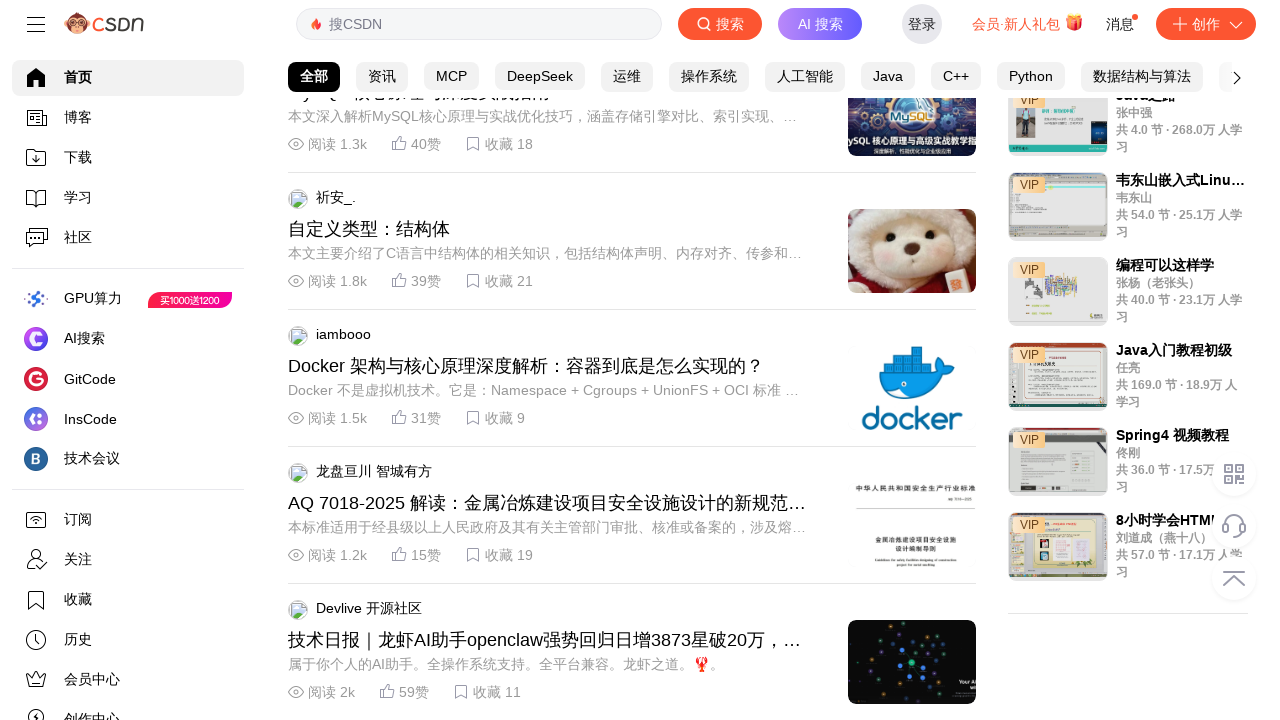

Pressed ArrowDown key to scroll page
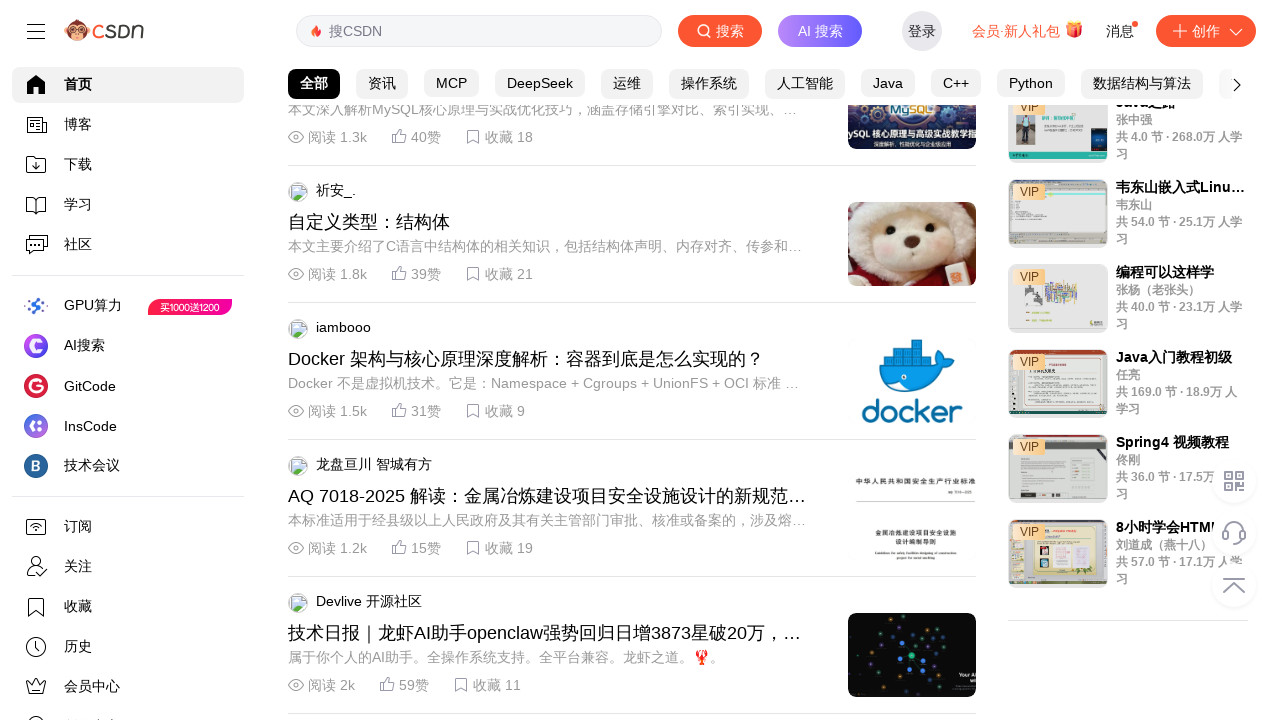

Waited 100ms between scroll actions
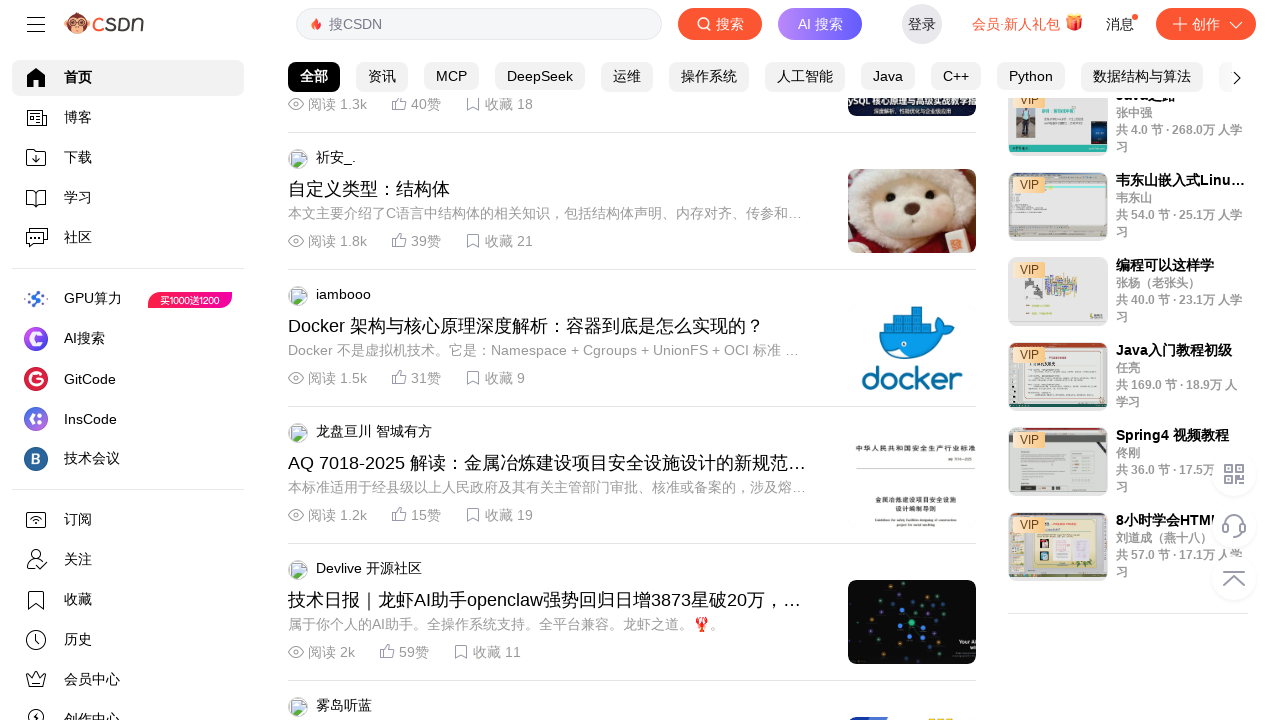

Scrolled page to y position 6200 using JavaScript
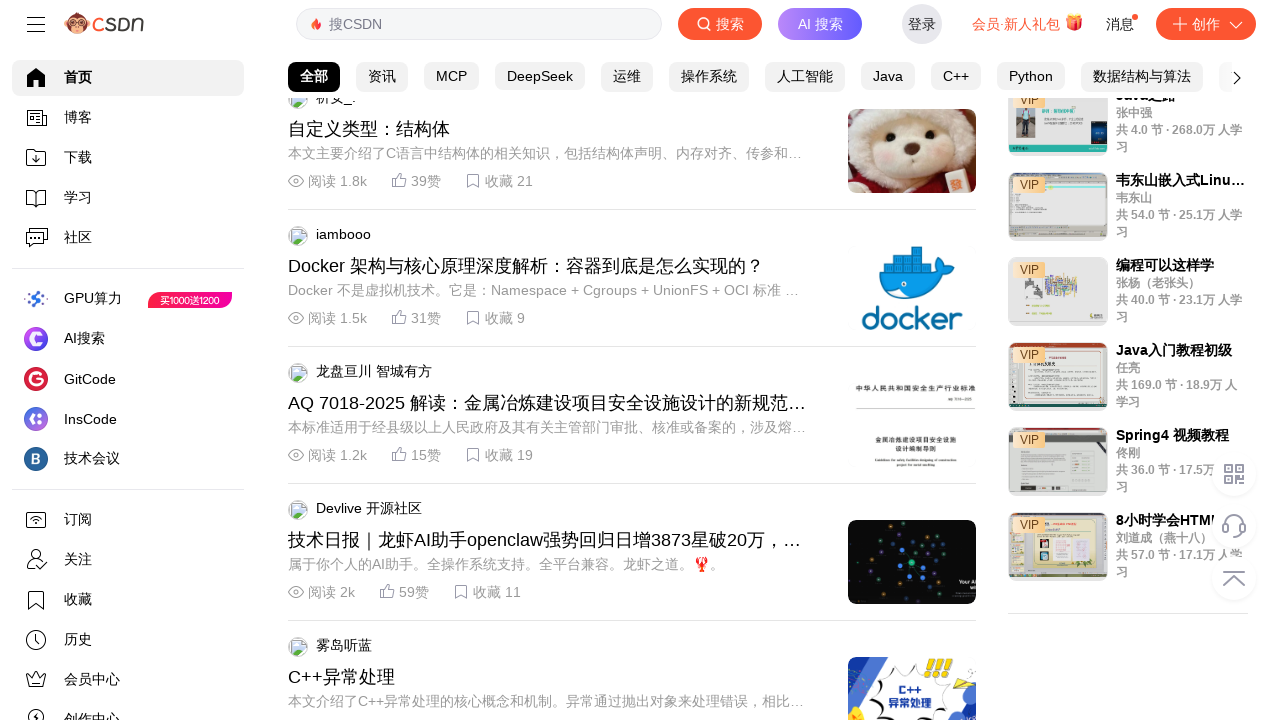

Pressed ArrowDown key to scroll page
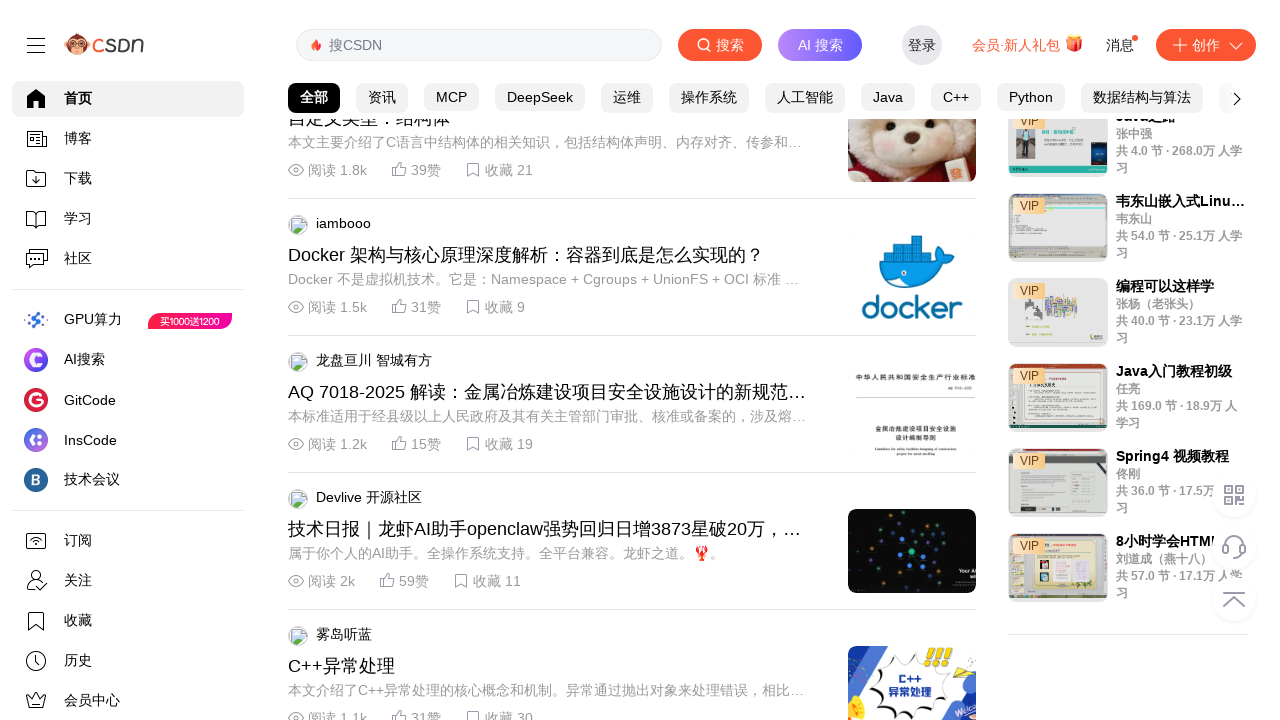

Waited 100ms between scroll actions
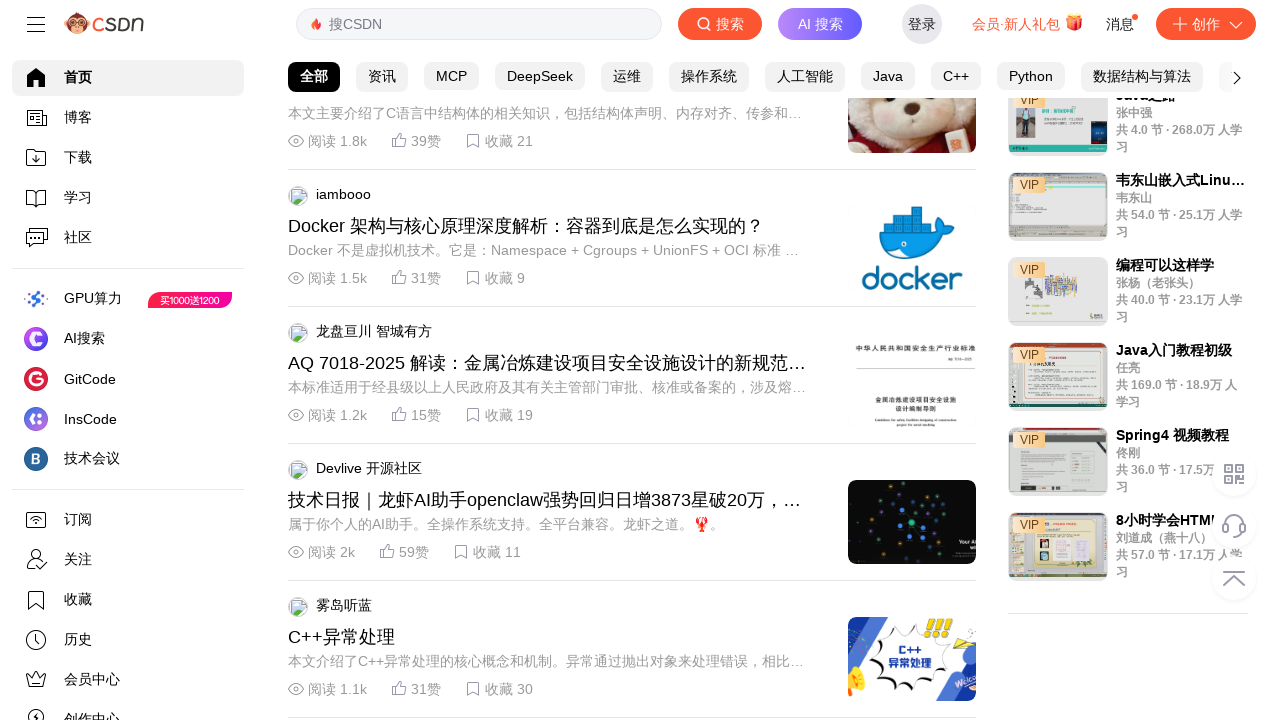

Scrolled page to y position 6300 using JavaScript
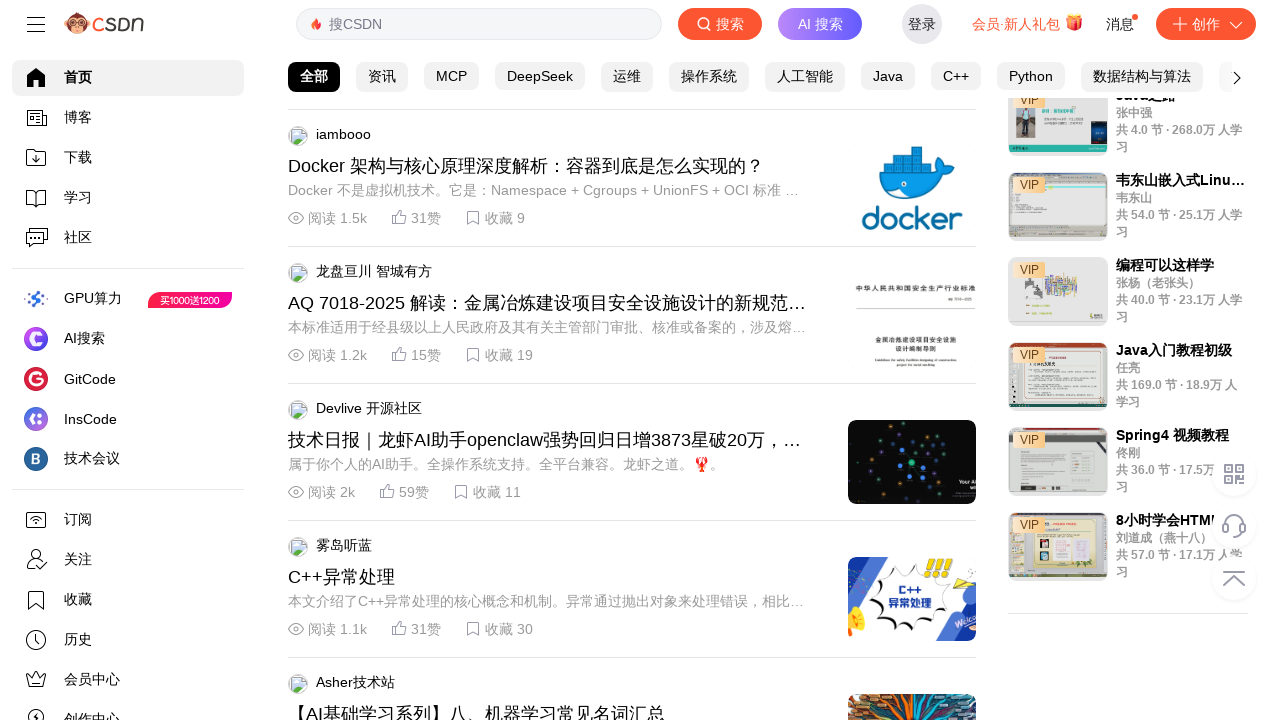

Pressed ArrowDown key to scroll page
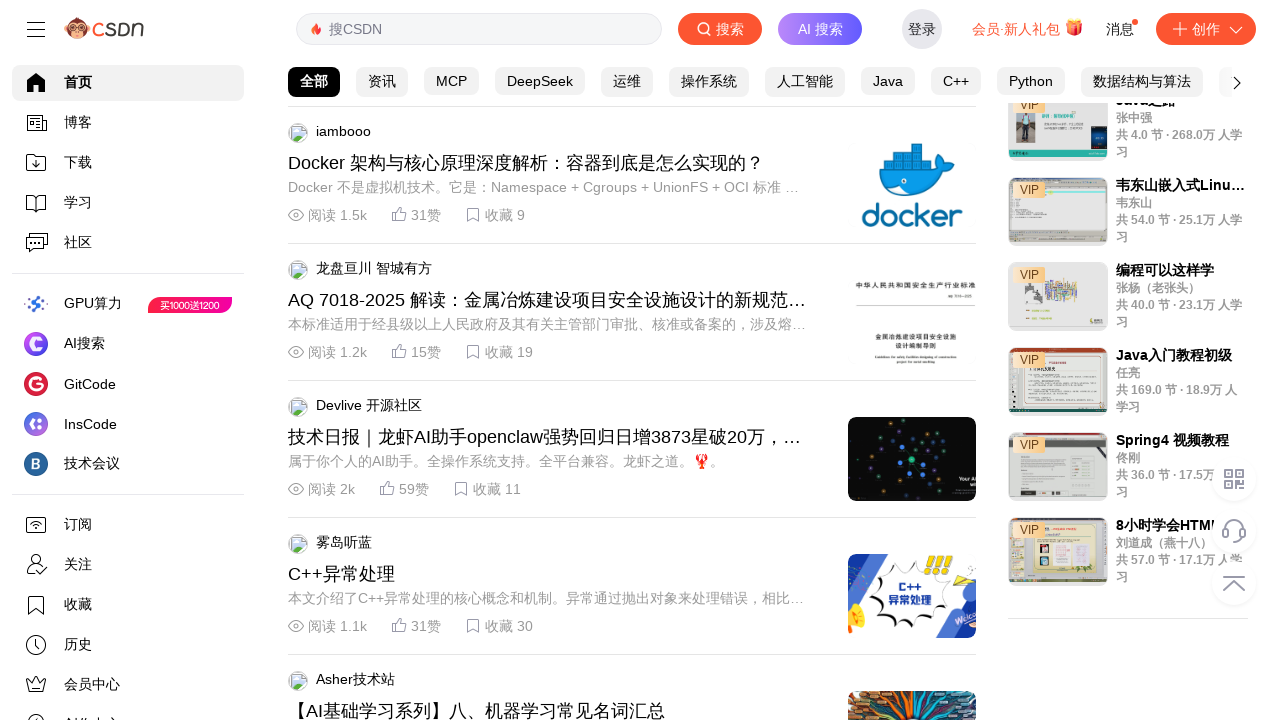

Waited 100ms between scroll actions
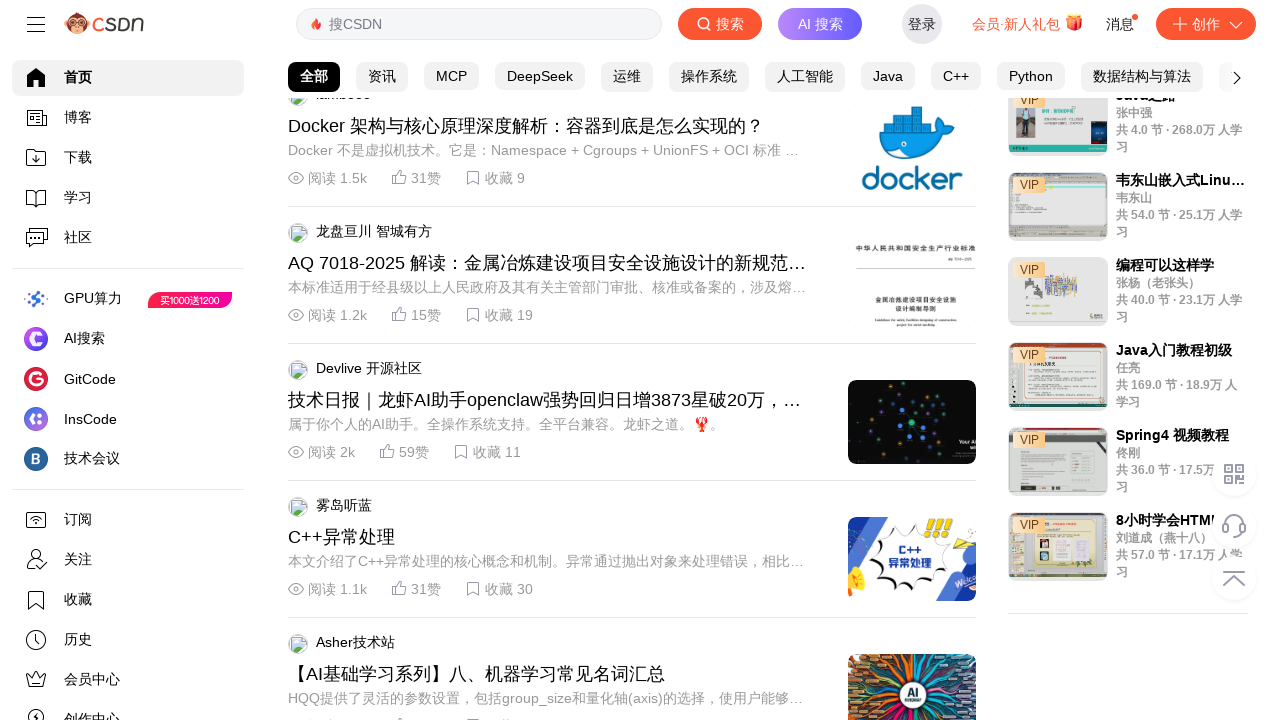

Scrolled page to y position 6400 using JavaScript
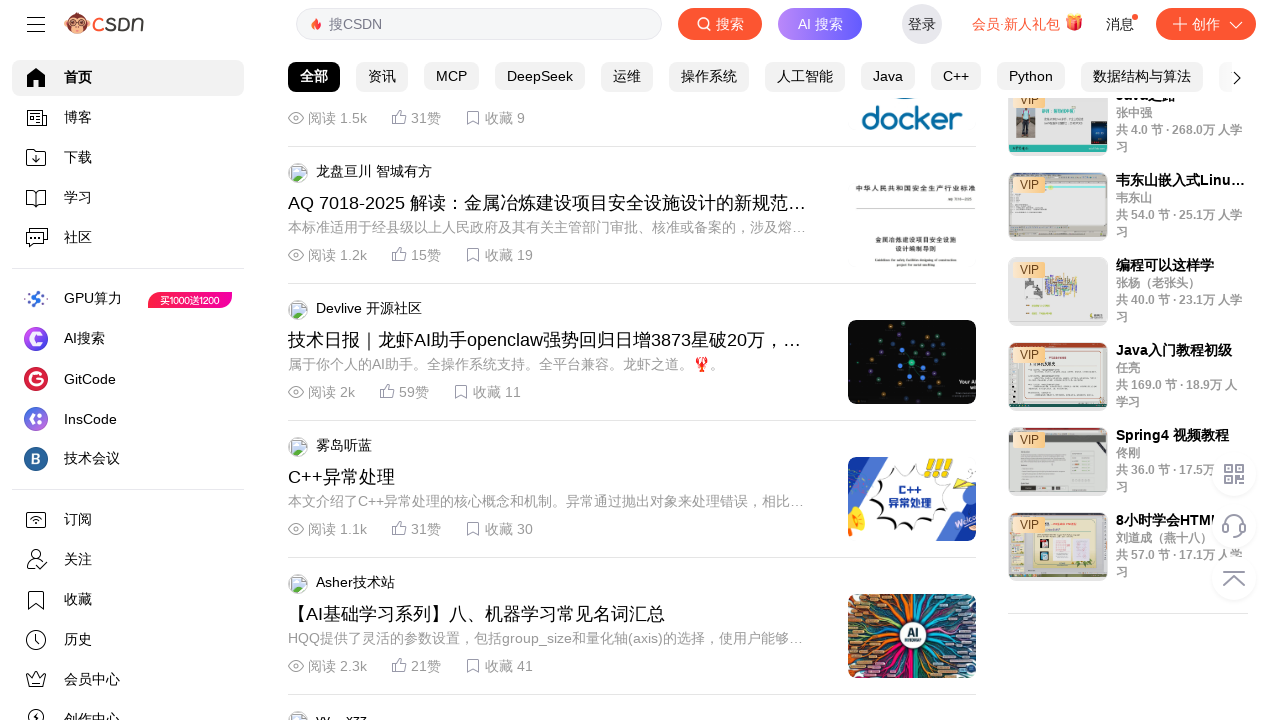

Pressed ArrowDown key to scroll page
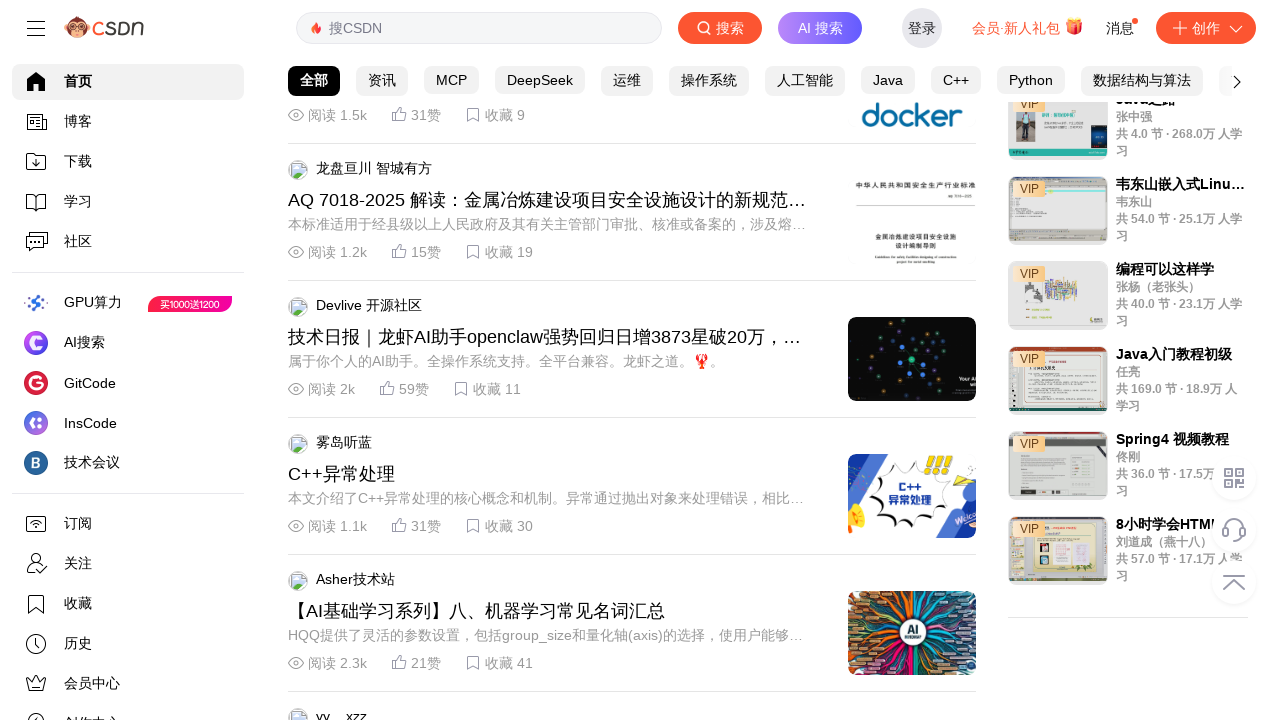

Waited 100ms between scroll actions
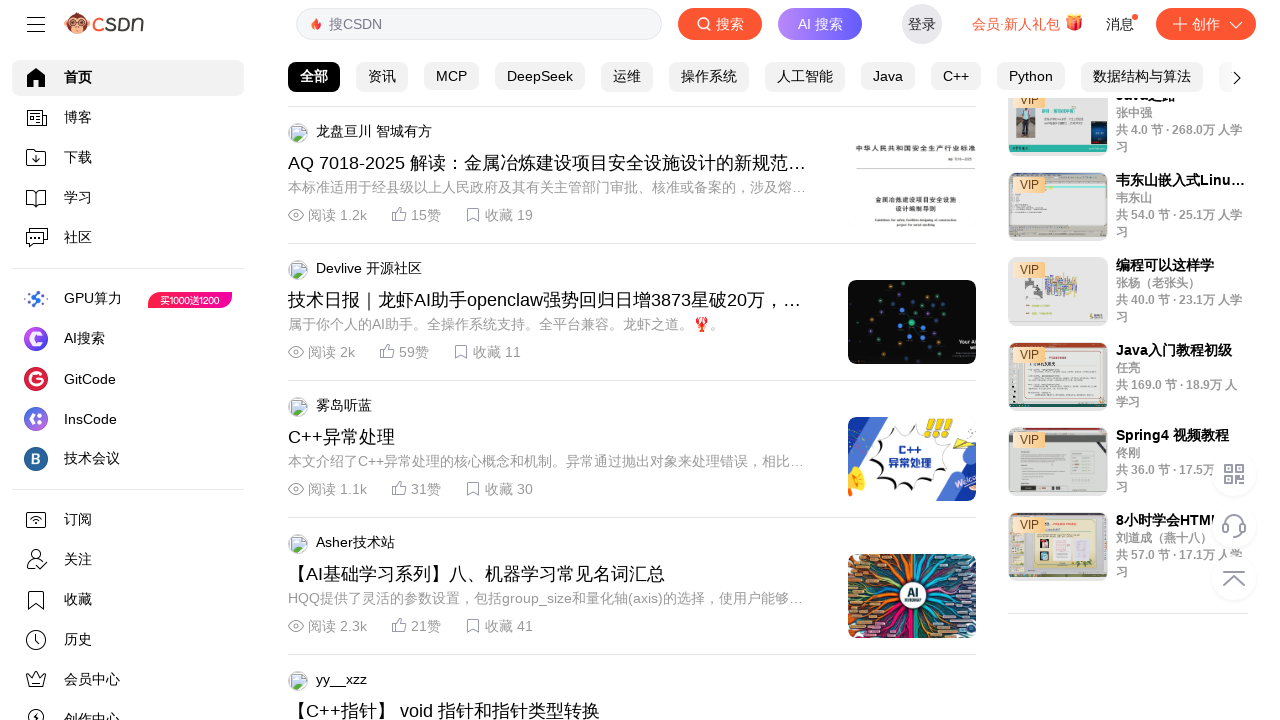

Scrolled page to y position 6500 using JavaScript
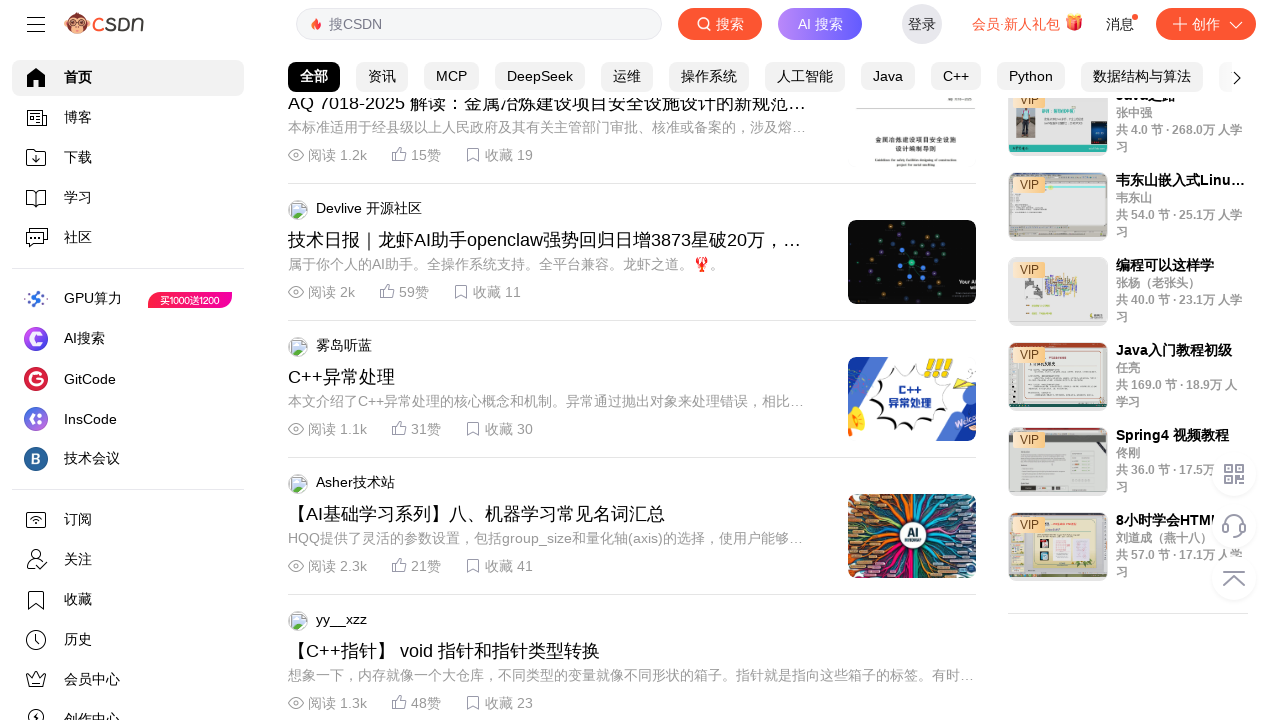

Pressed ArrowDown key to scroll page
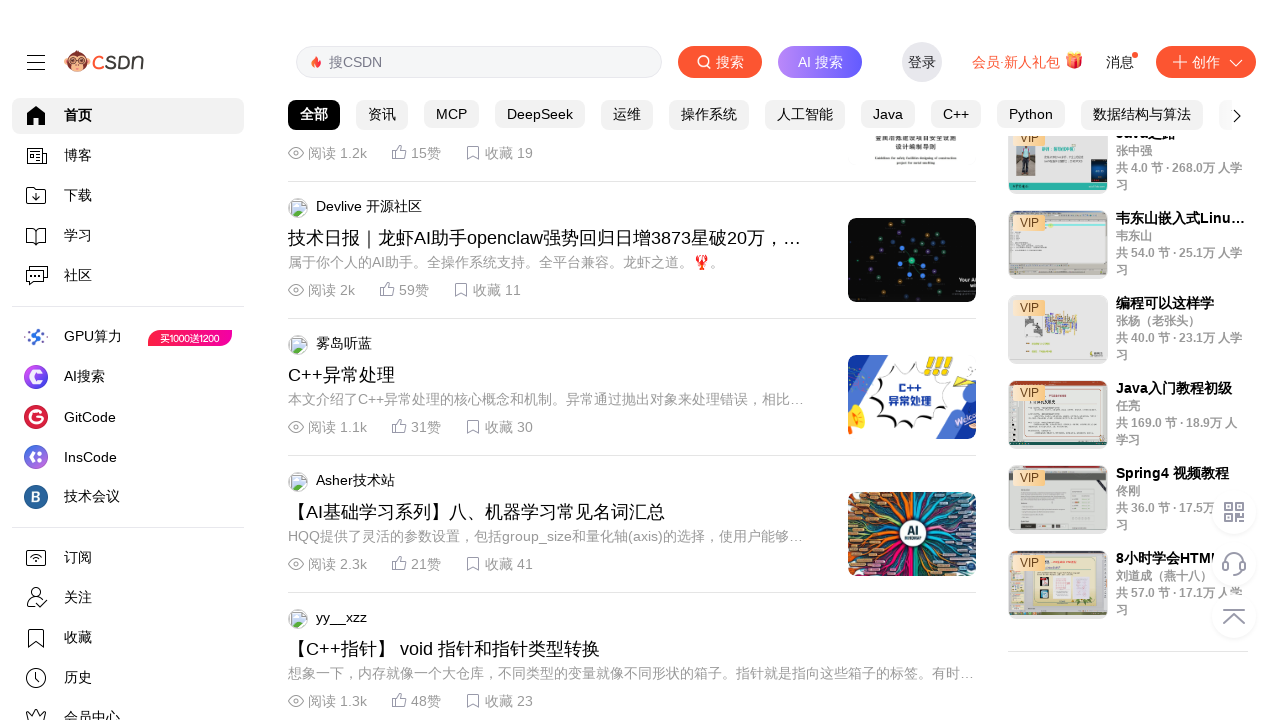

Waited 100ms between scroll actions
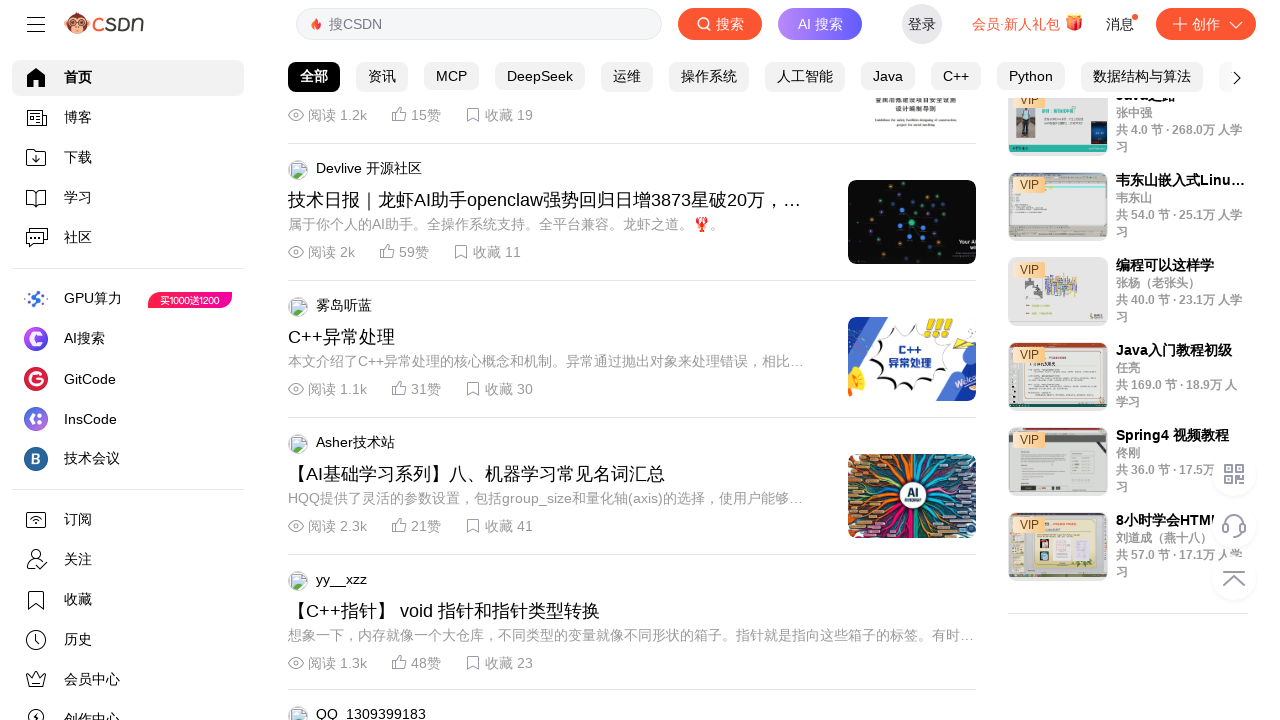

Scrolled page to y position 6600 using JavaScript
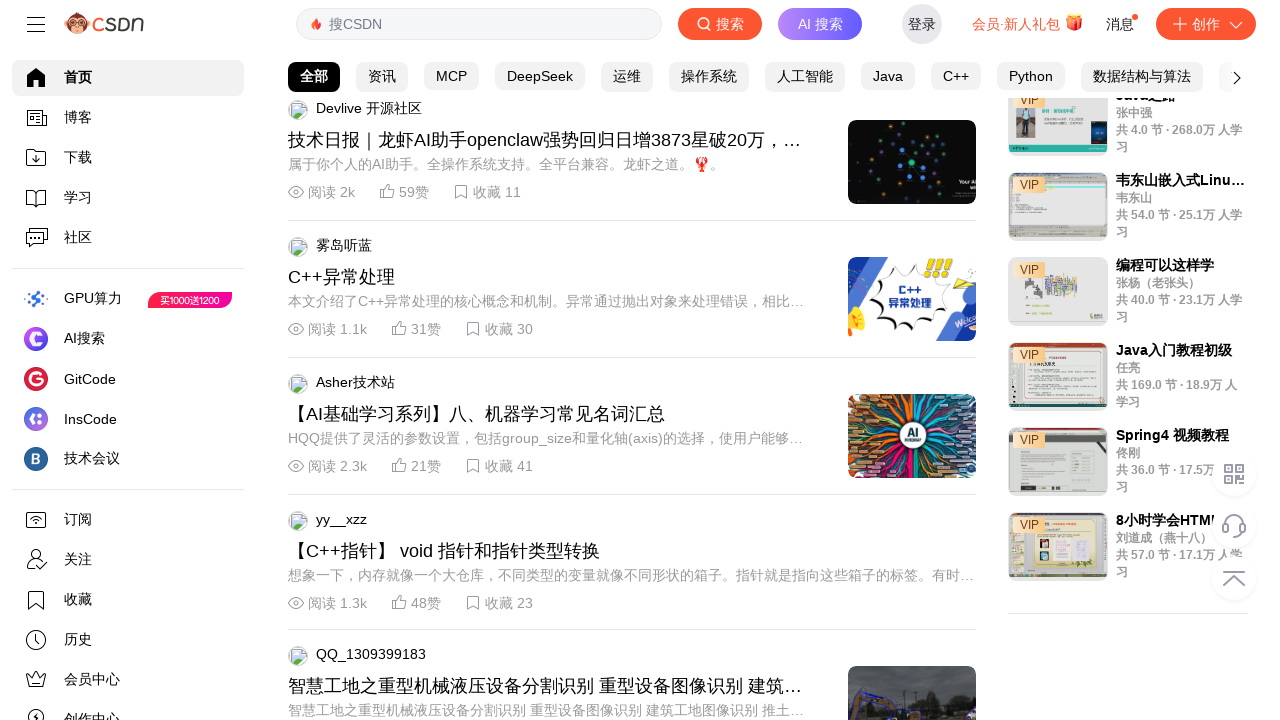

Pressed ArrowDown key to scroll page
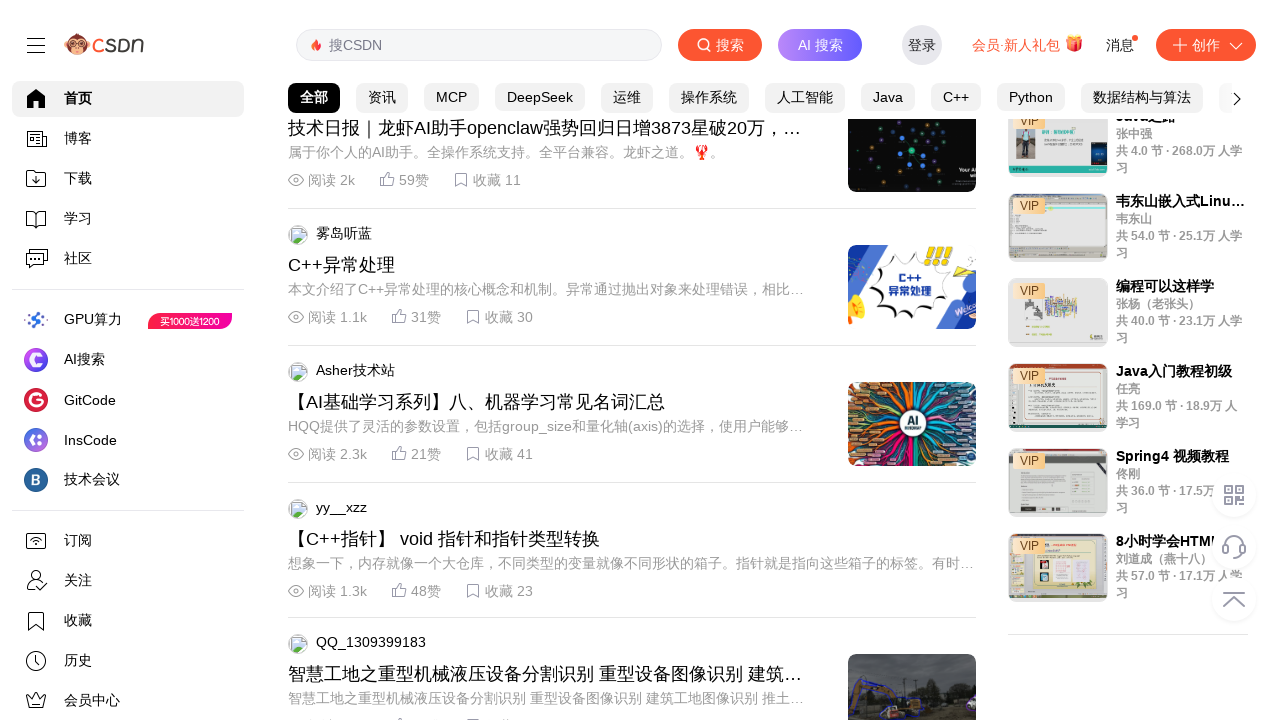

Waited 100ms between scroll actions
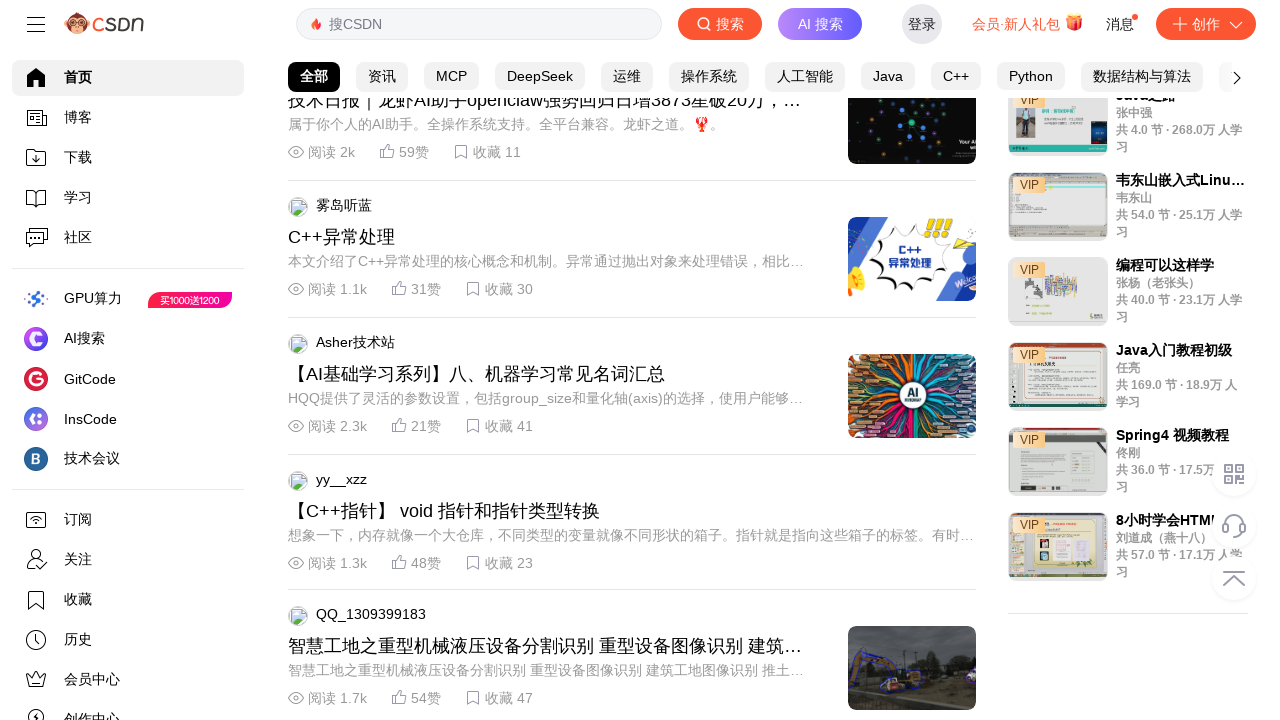

Scrolled page to y position 6700 using JavaScript
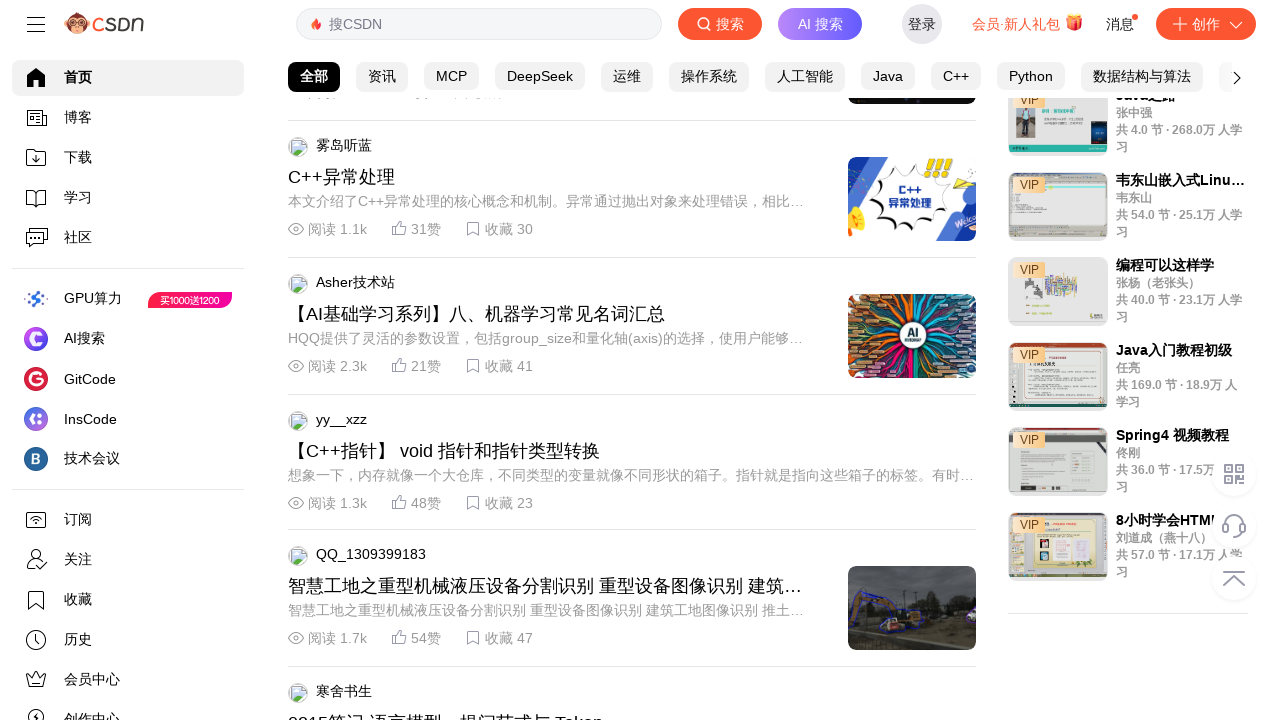

Pressed ArrowDown key to scroll page
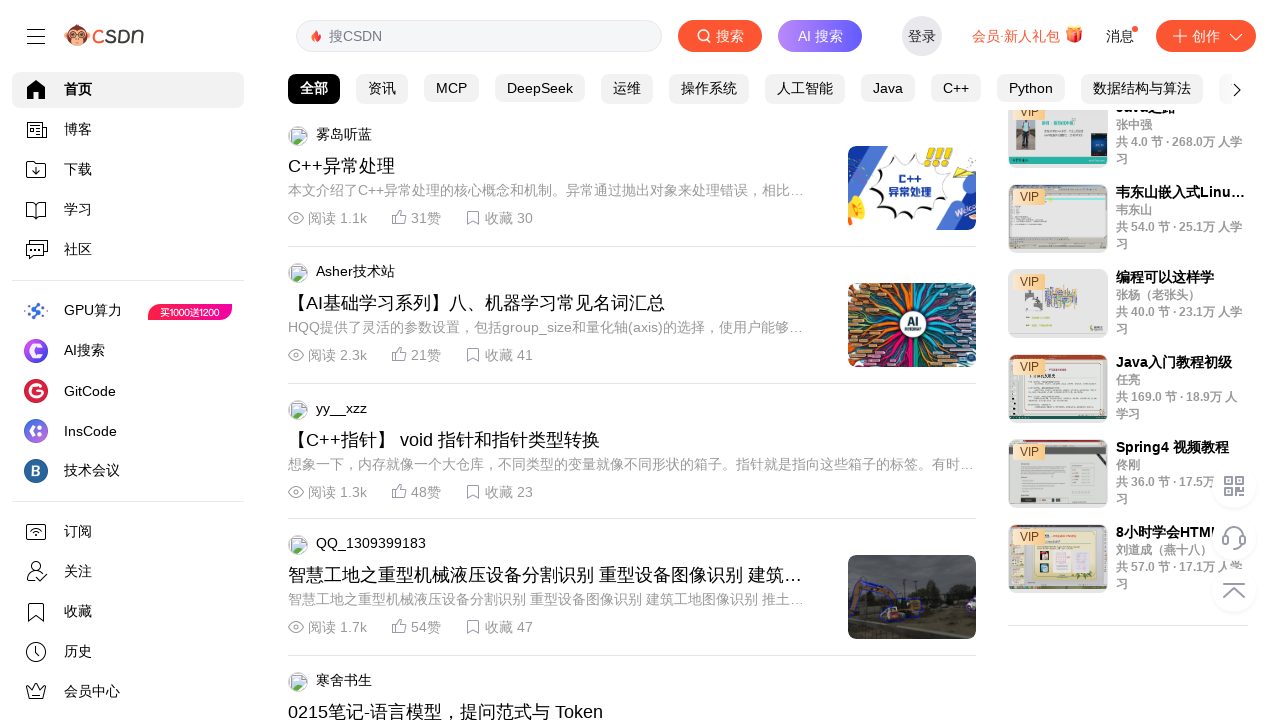

Waited 100ms between scroll actions
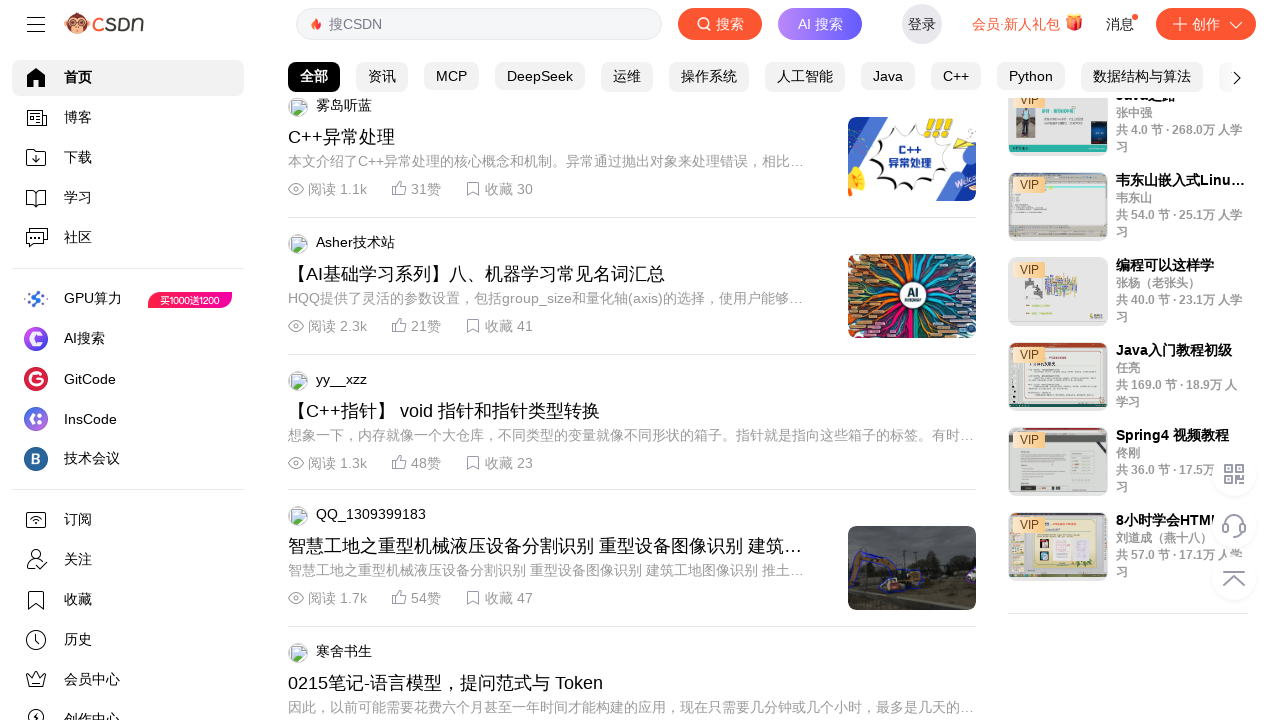

Scrolled page to y position 6800 using JavaScript
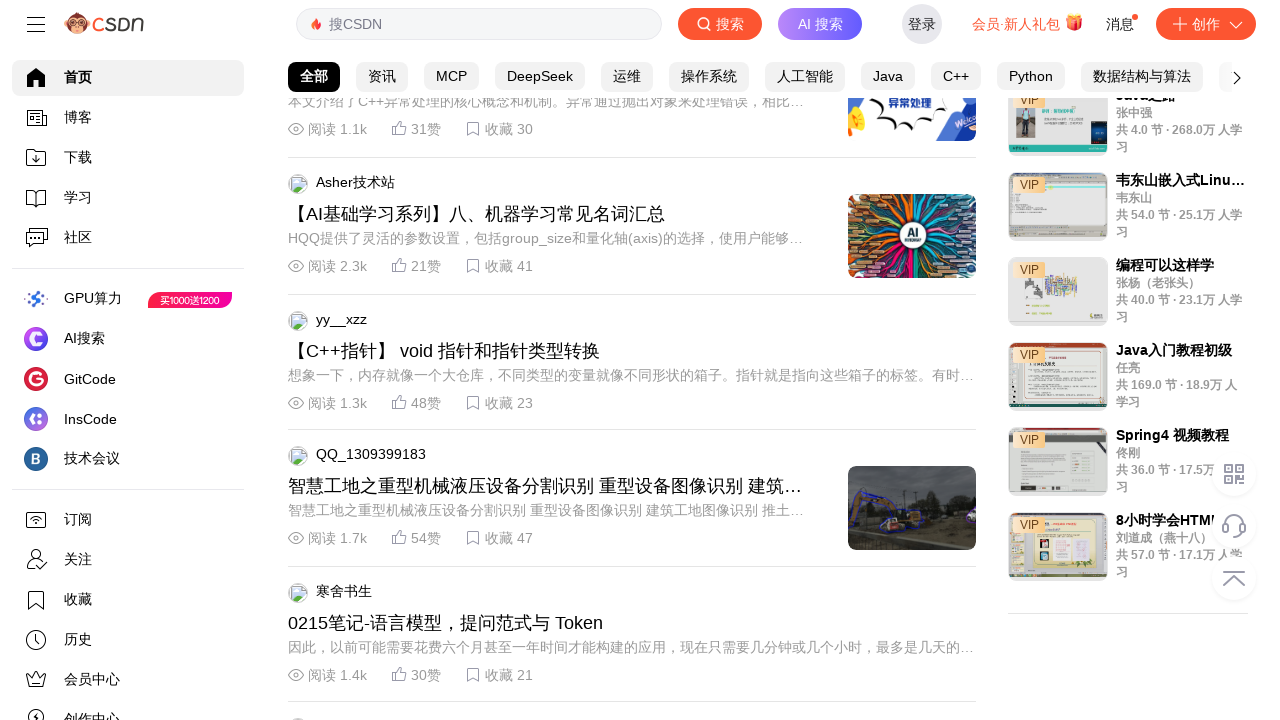

Pressed ArrowDown key to scroll page
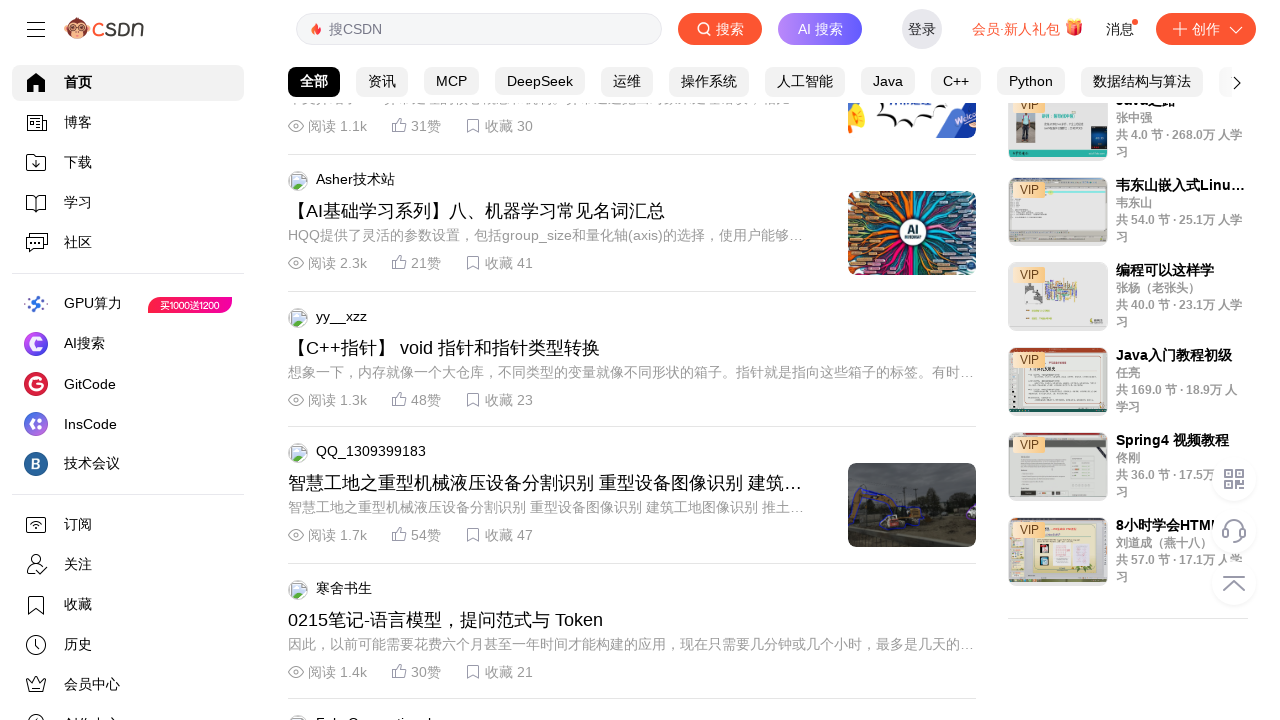

Waited 100ms between scroll actions
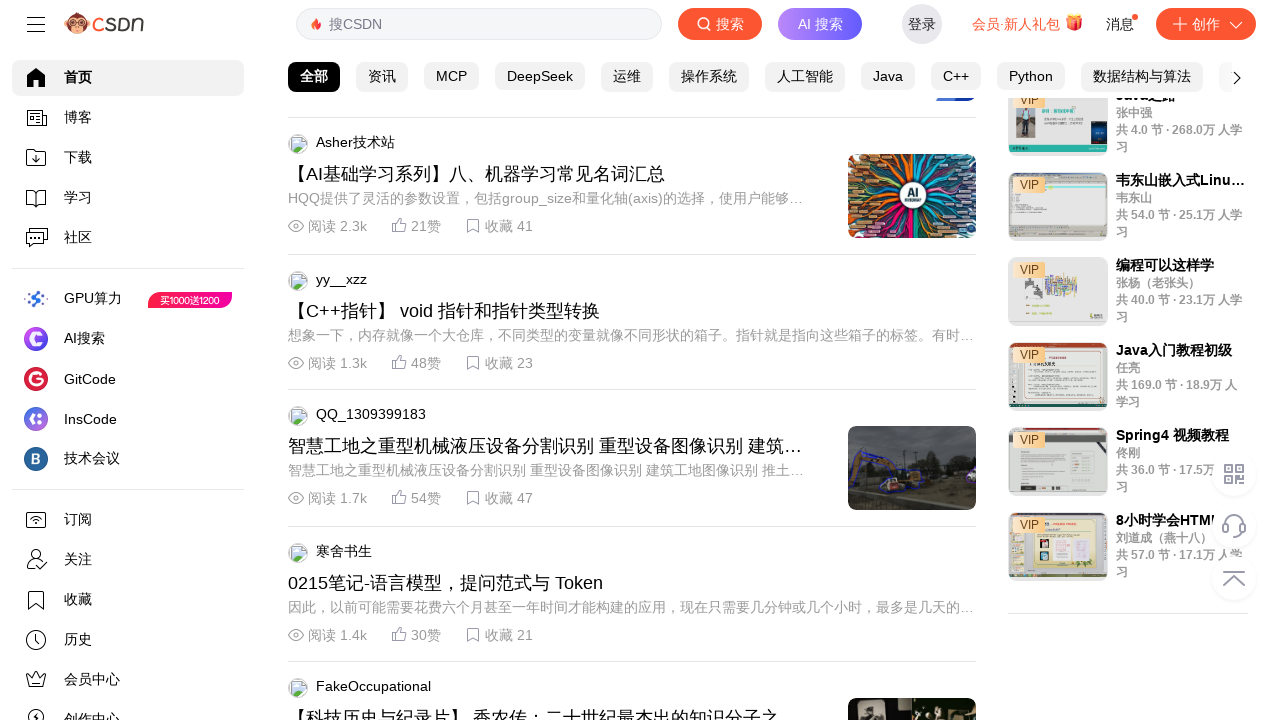

Scrolled page to y position 6900 using JavaScript
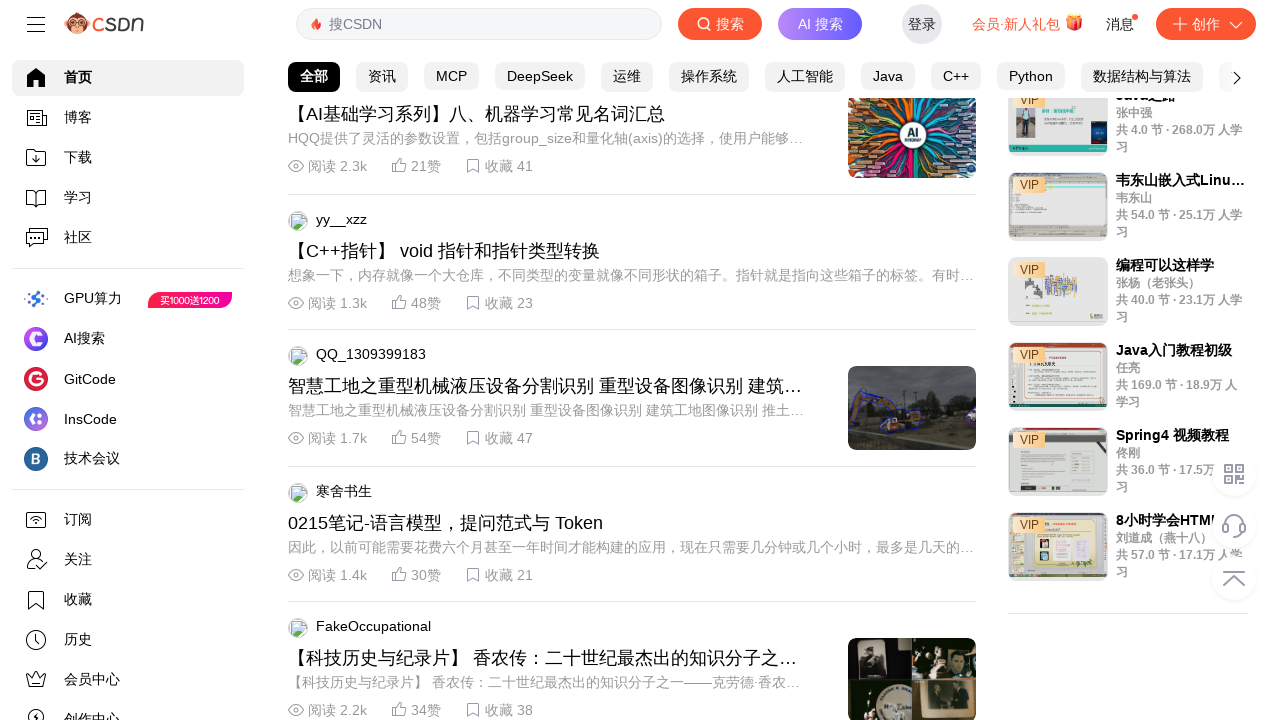

Pressed ArrowDown key to scroll page
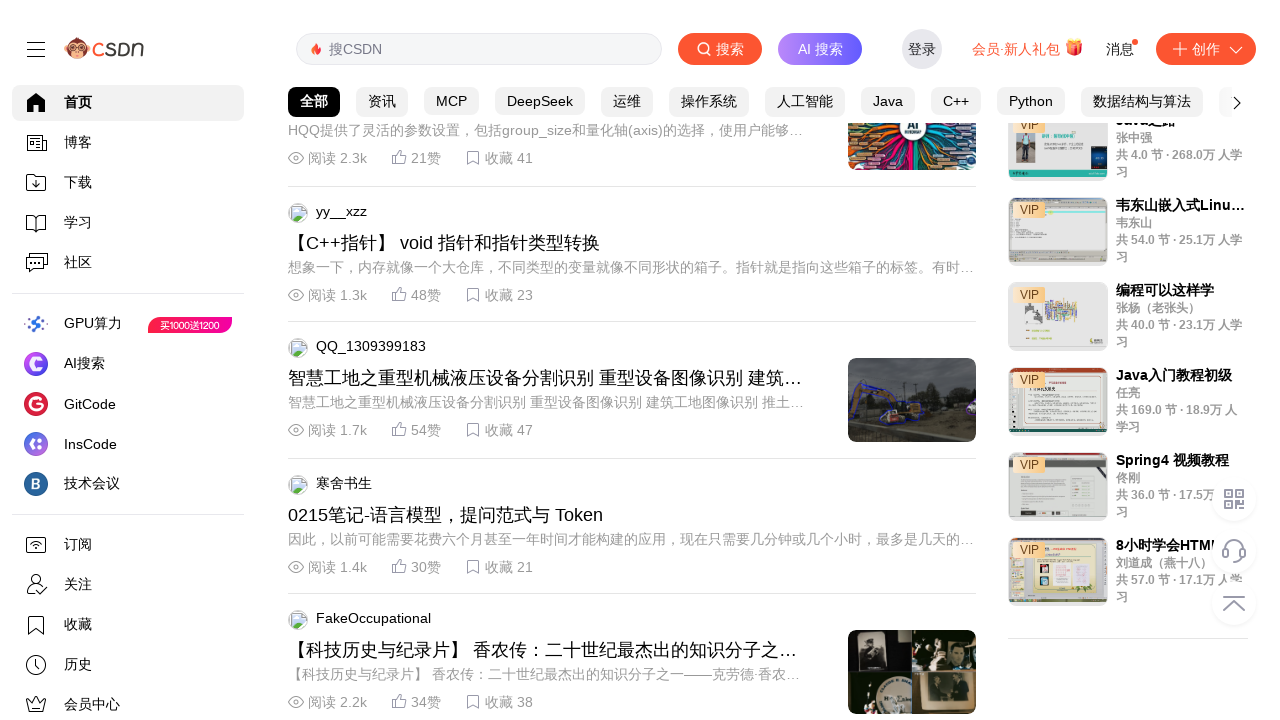

Waited 100ms between scroll actions
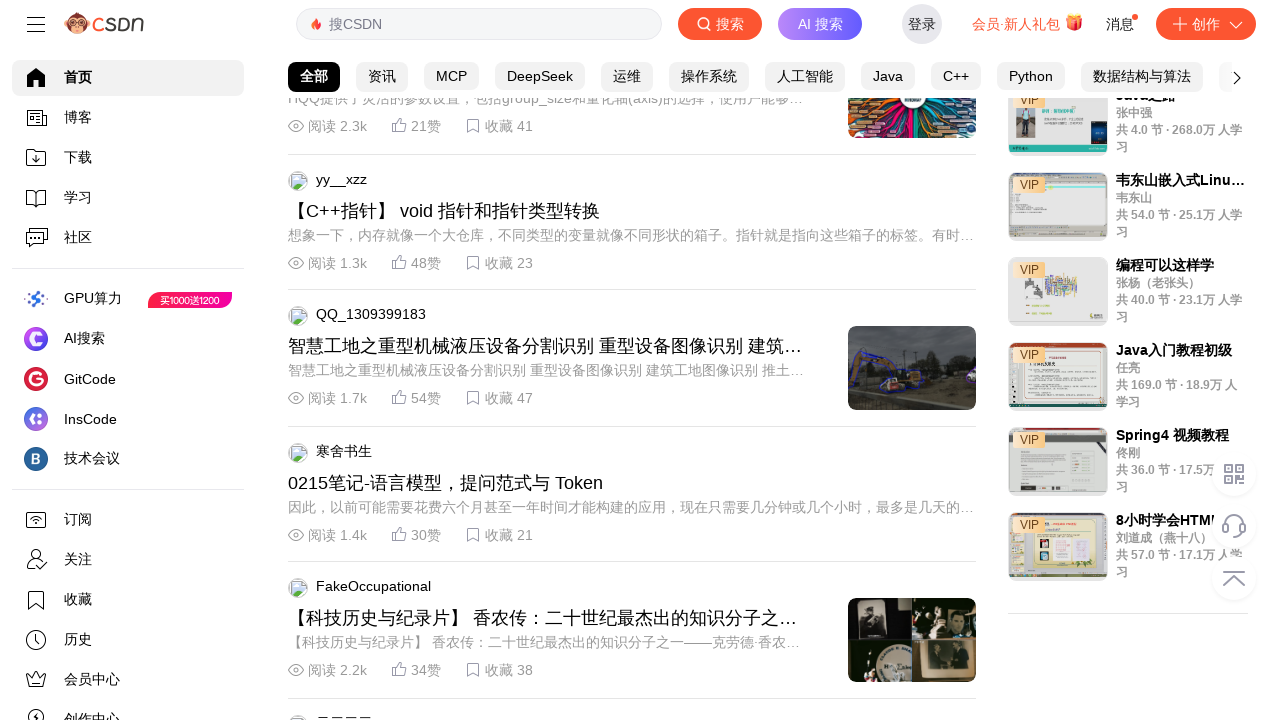

Scrolled page to y position 7000 using JavaScript
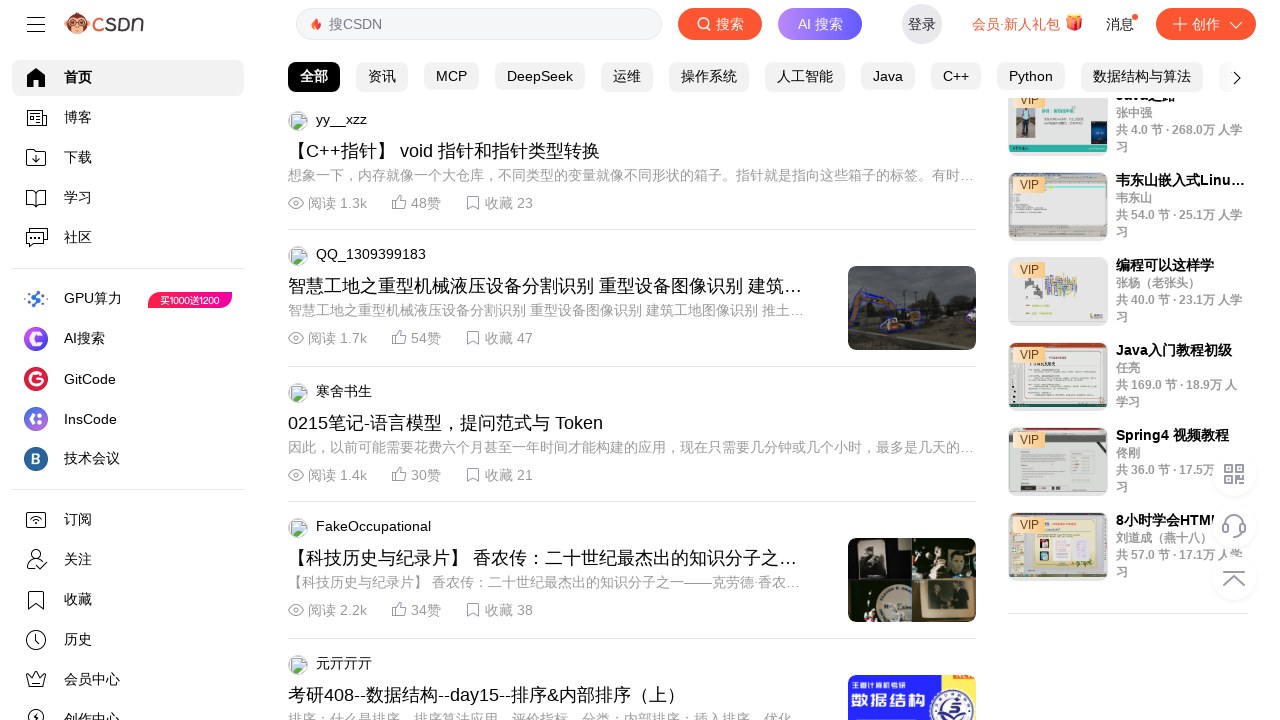

Pressed ArrowDown key to scroll page
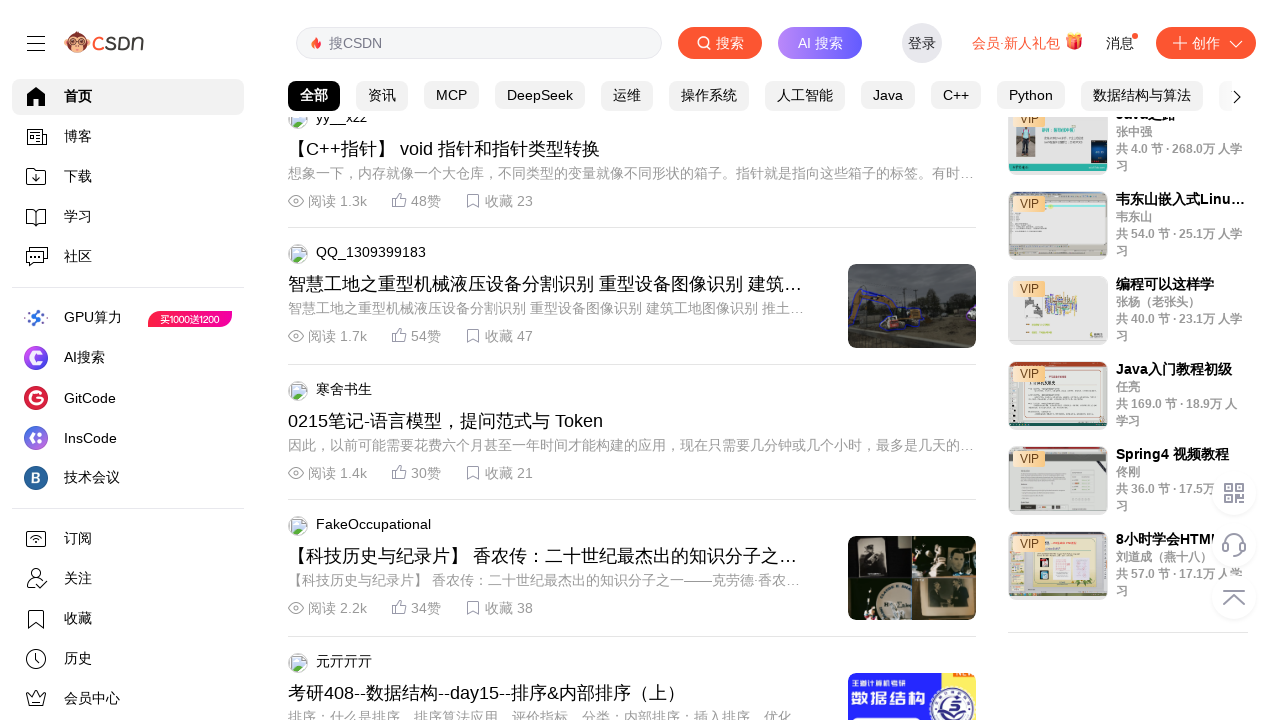

Waited 100ms between scroll actions
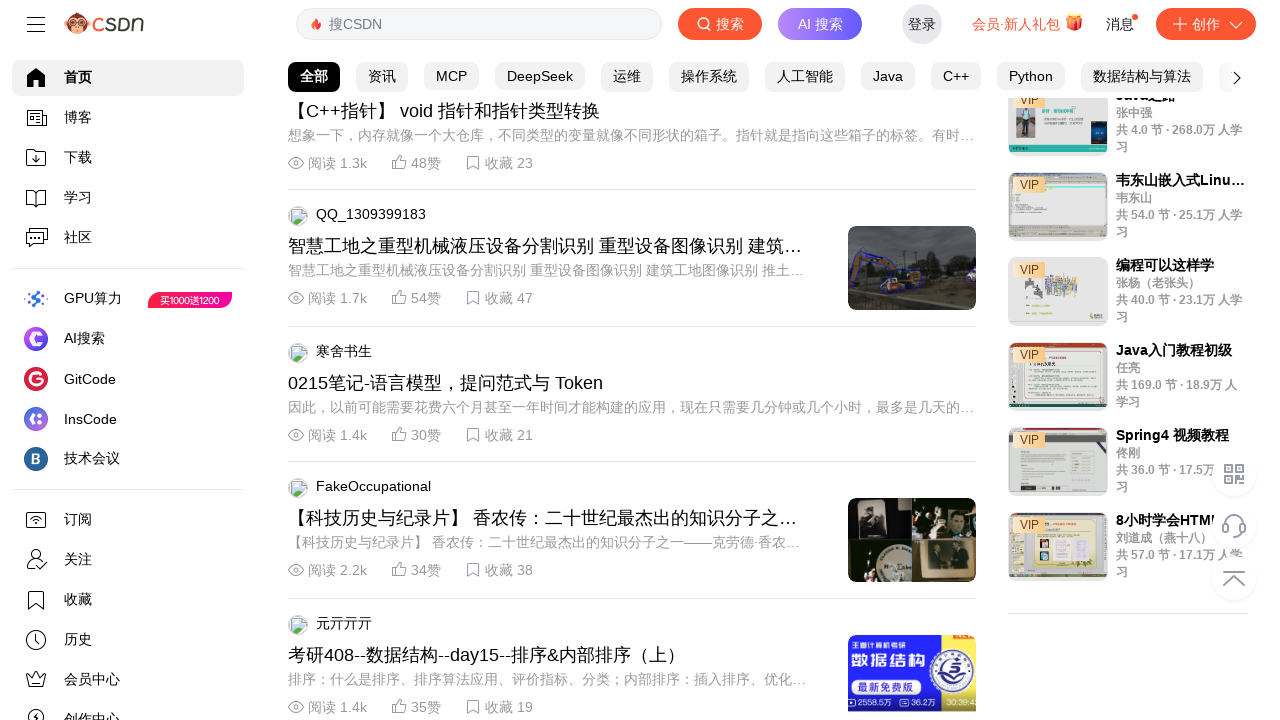

Scrolled page to y position 7100 using JavaScript
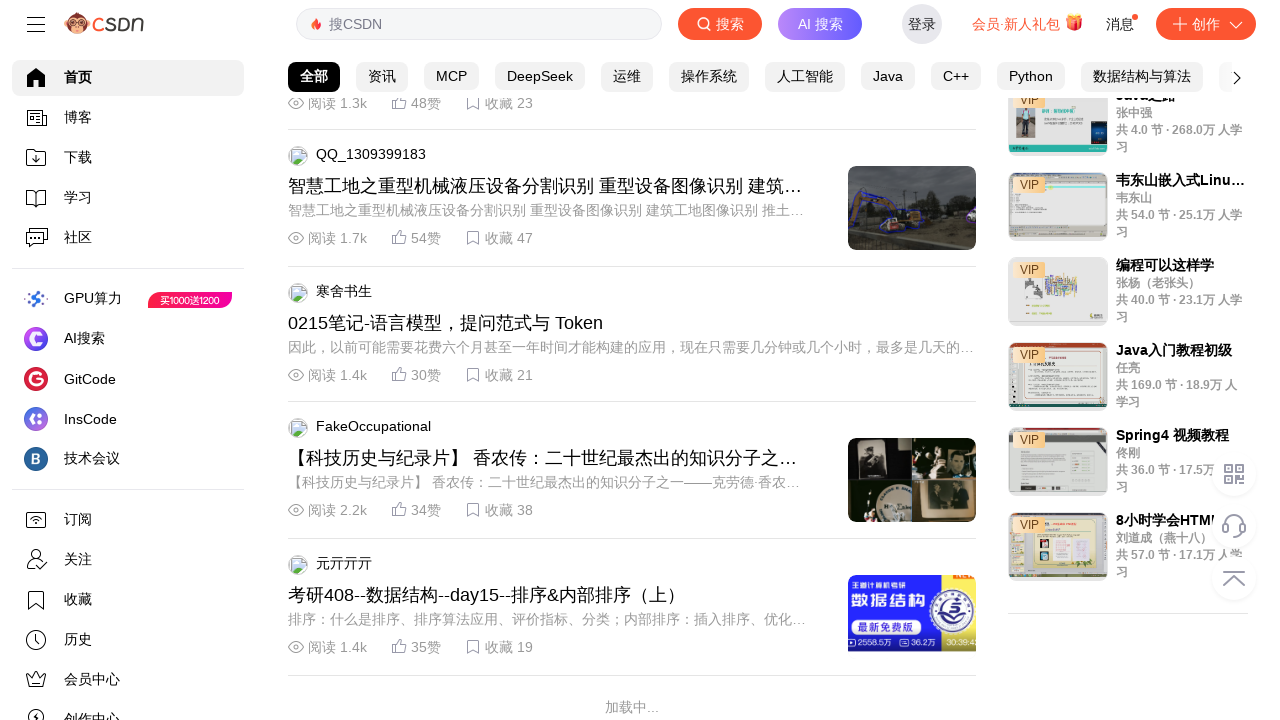

Pressed ArrowDown key to scroll page
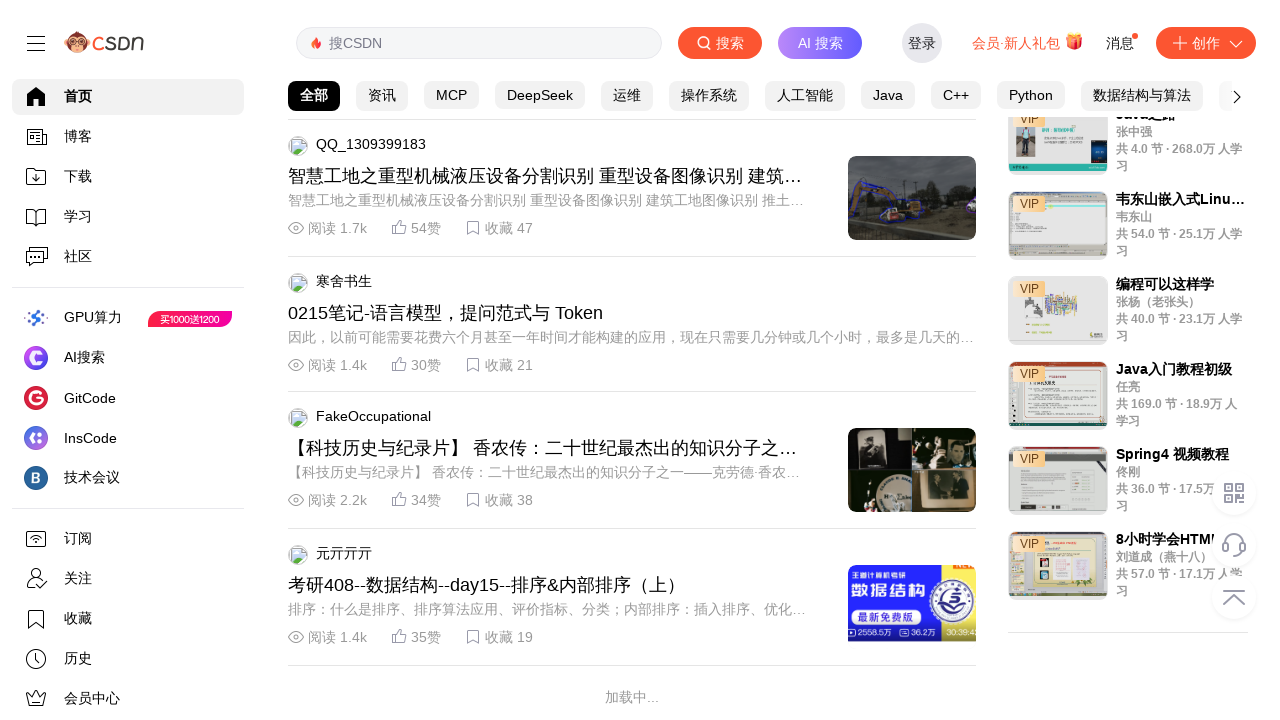

Waited 100ms between scroll actions
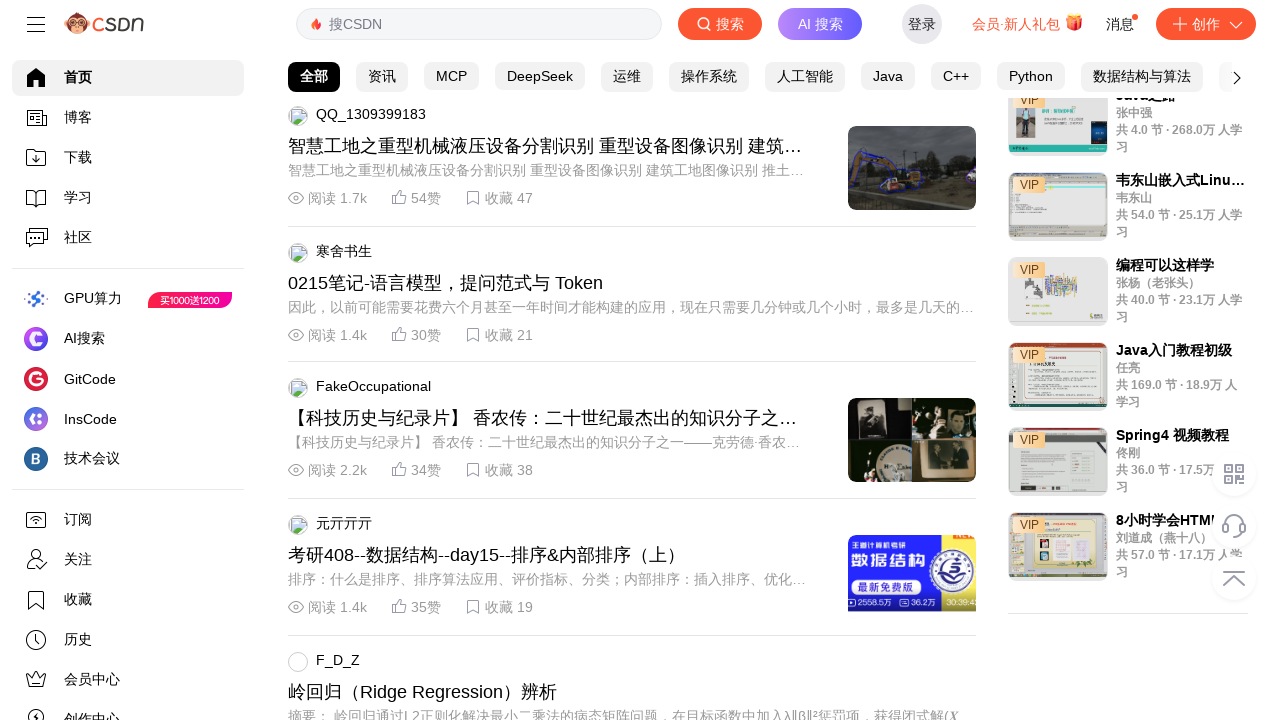

Scrolled page to y position 7200 using JavaScript
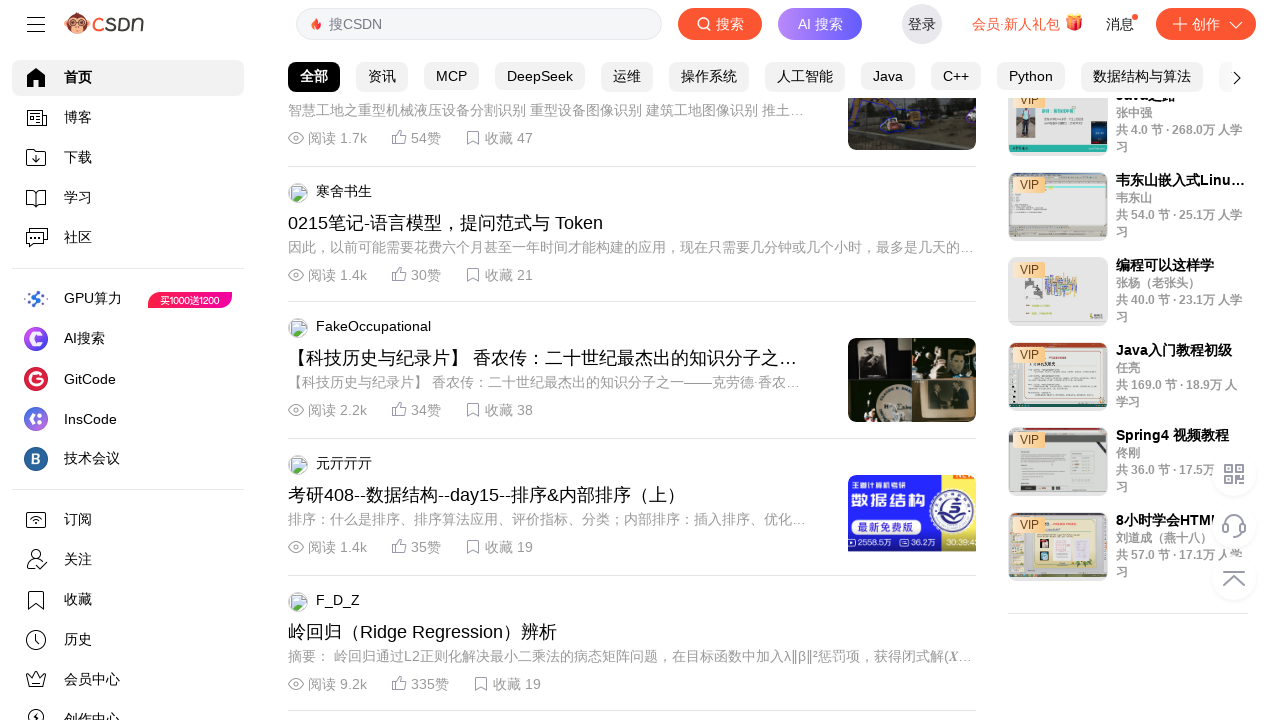

Pressed ArrowDown key to scroll page
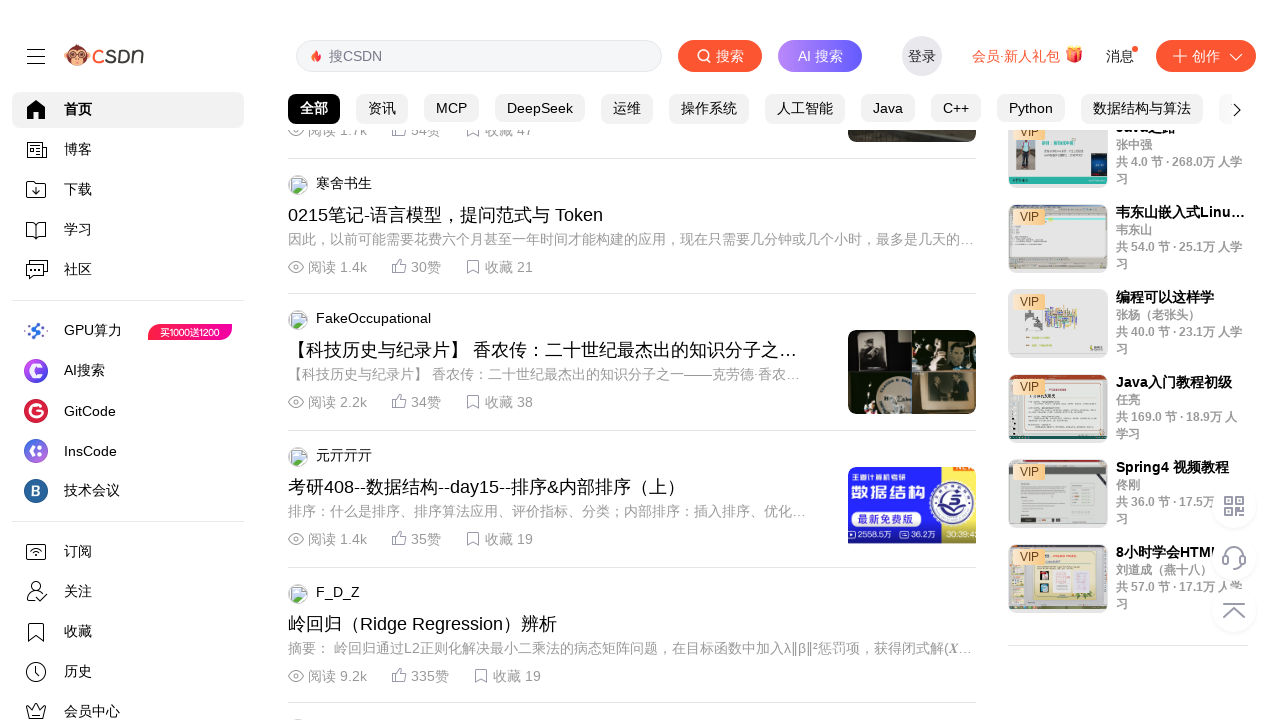

Waited 100ms between scroll actions
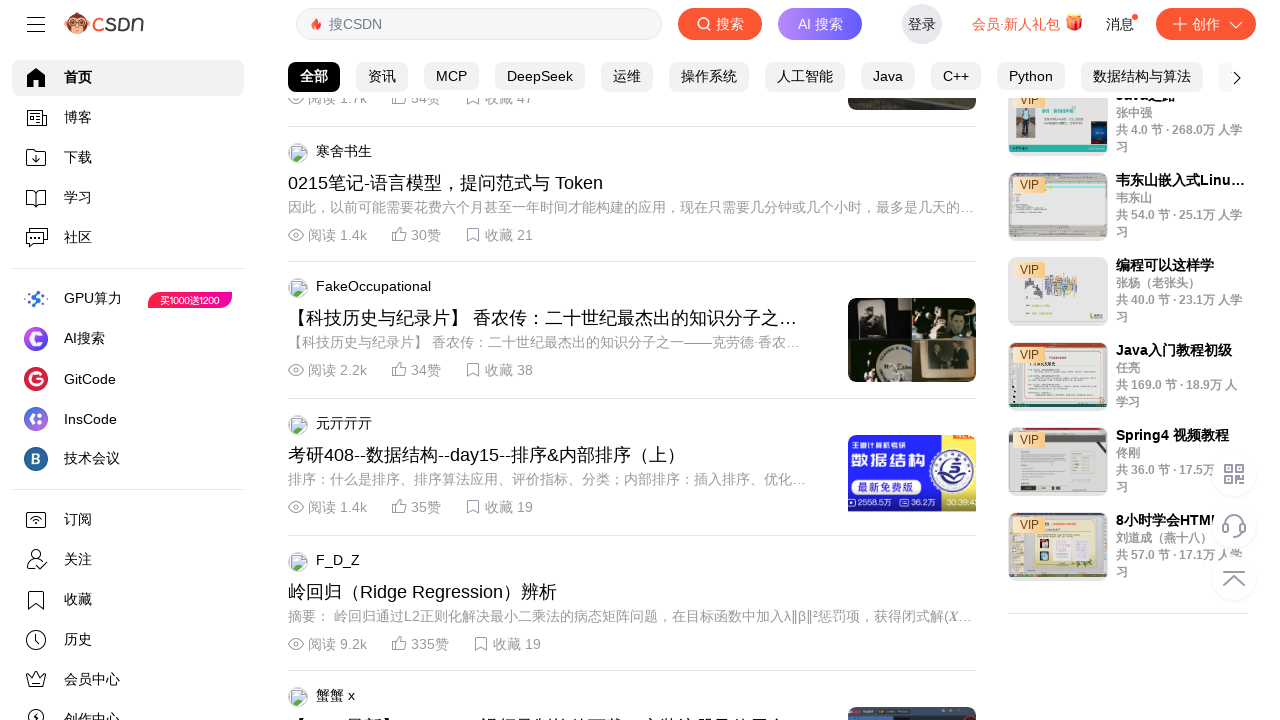

Scrolled page to y position 7300 using JavaScript
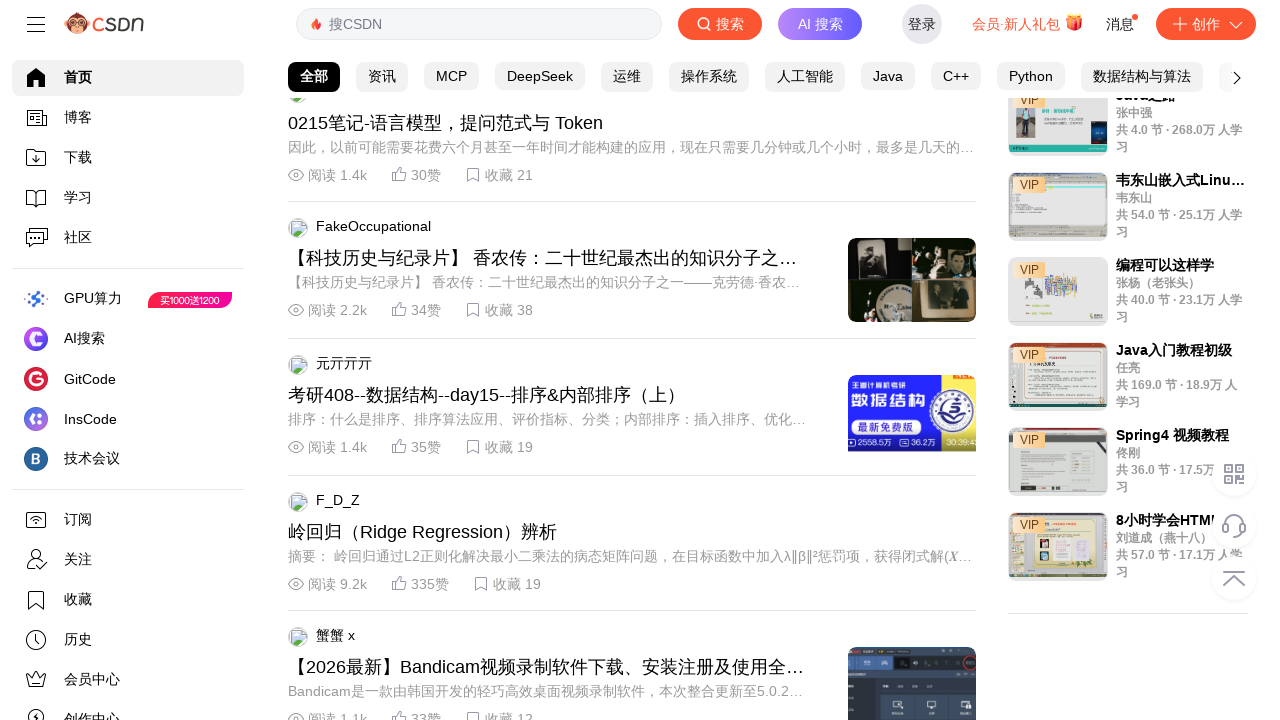

Pressed ArrowDown key to scroll page
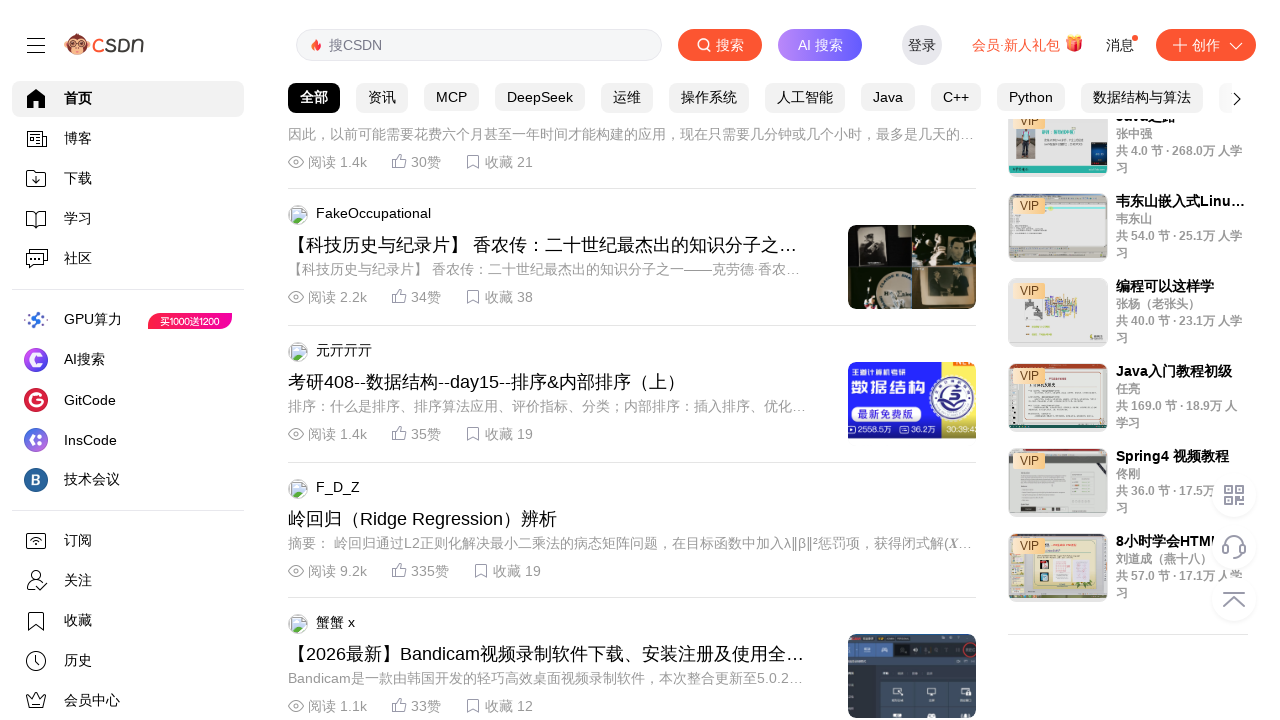

Waited 100ms between scroll actions
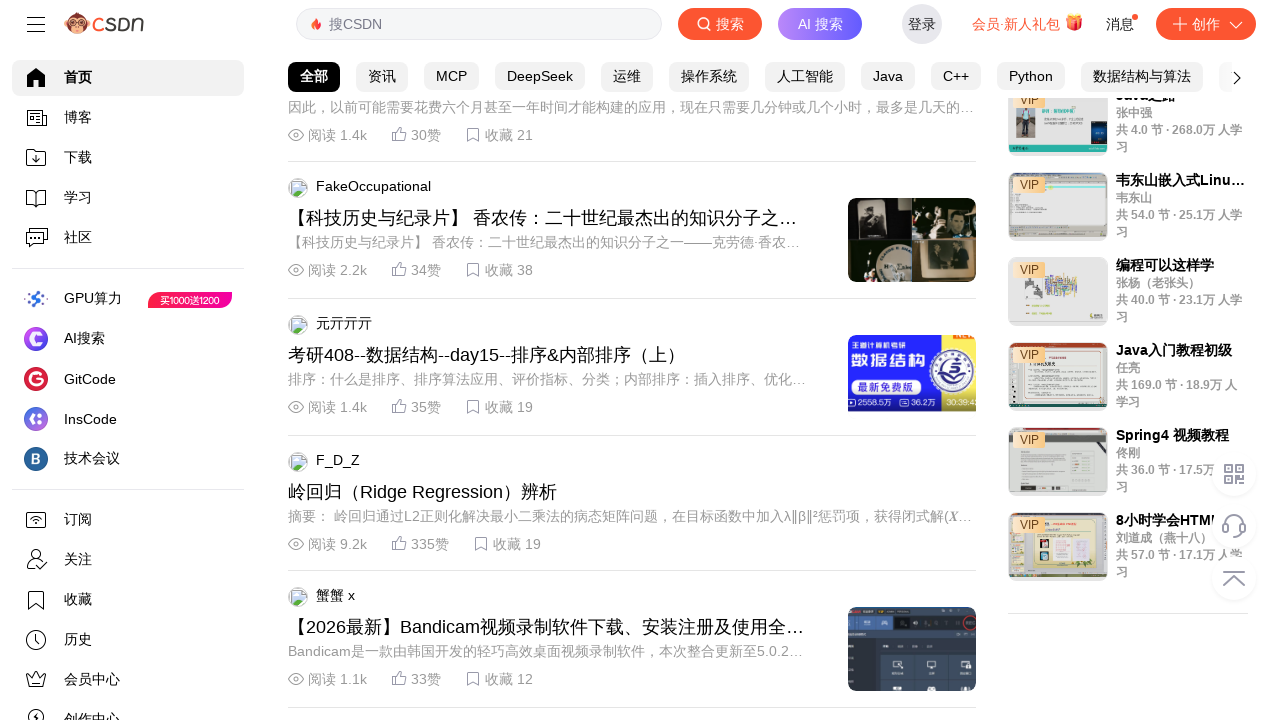

Scrolled page to y position 7400 using JavaScript
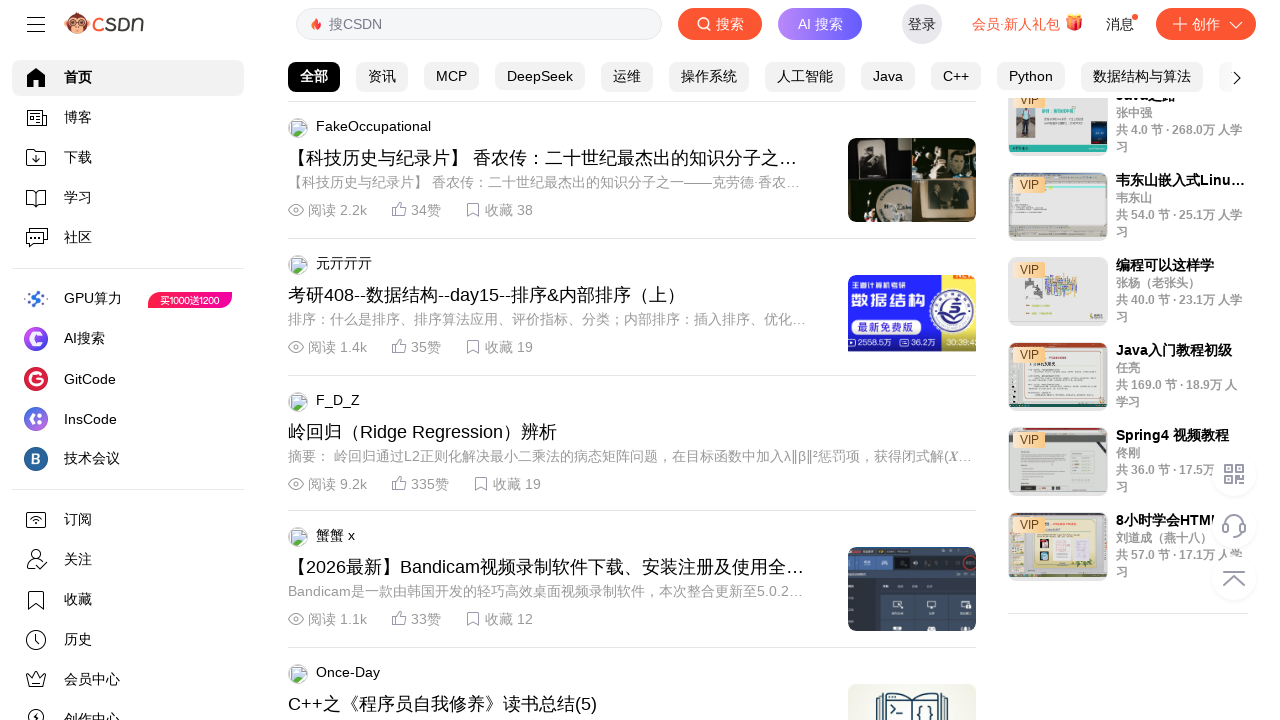

Pressed ArrowDown key to scroll page
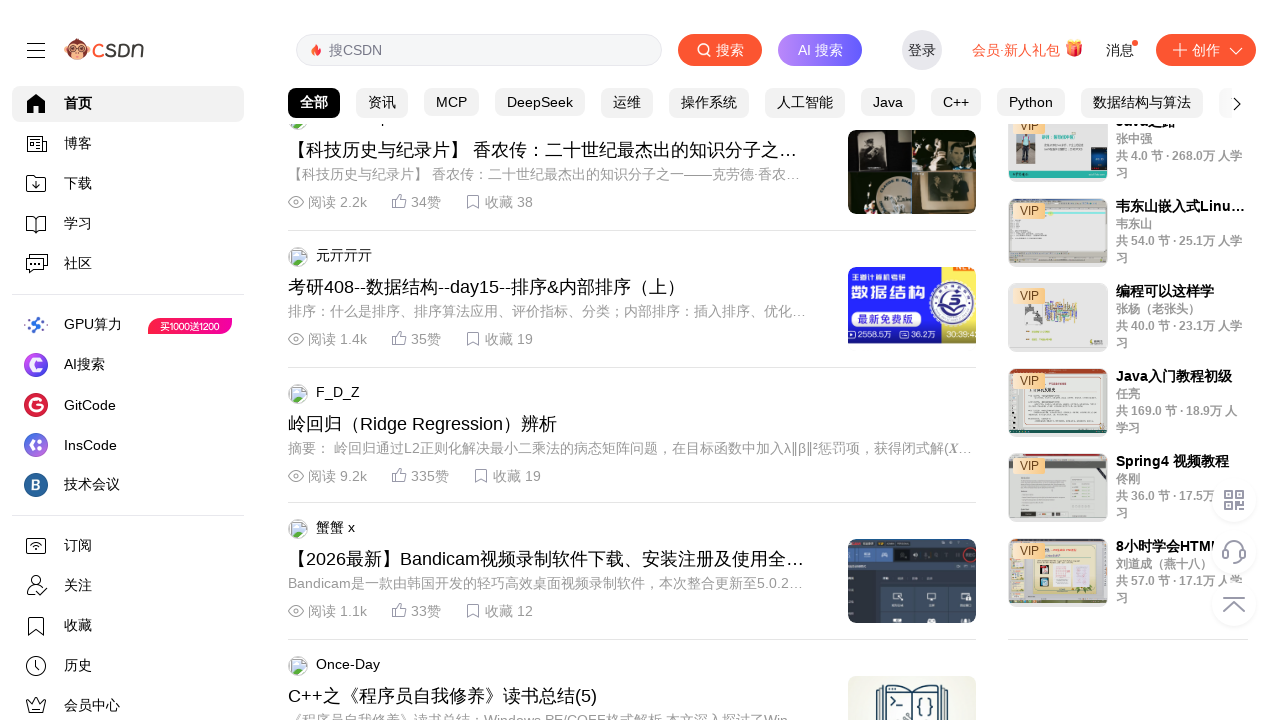

Waited 100ms between scroll actions
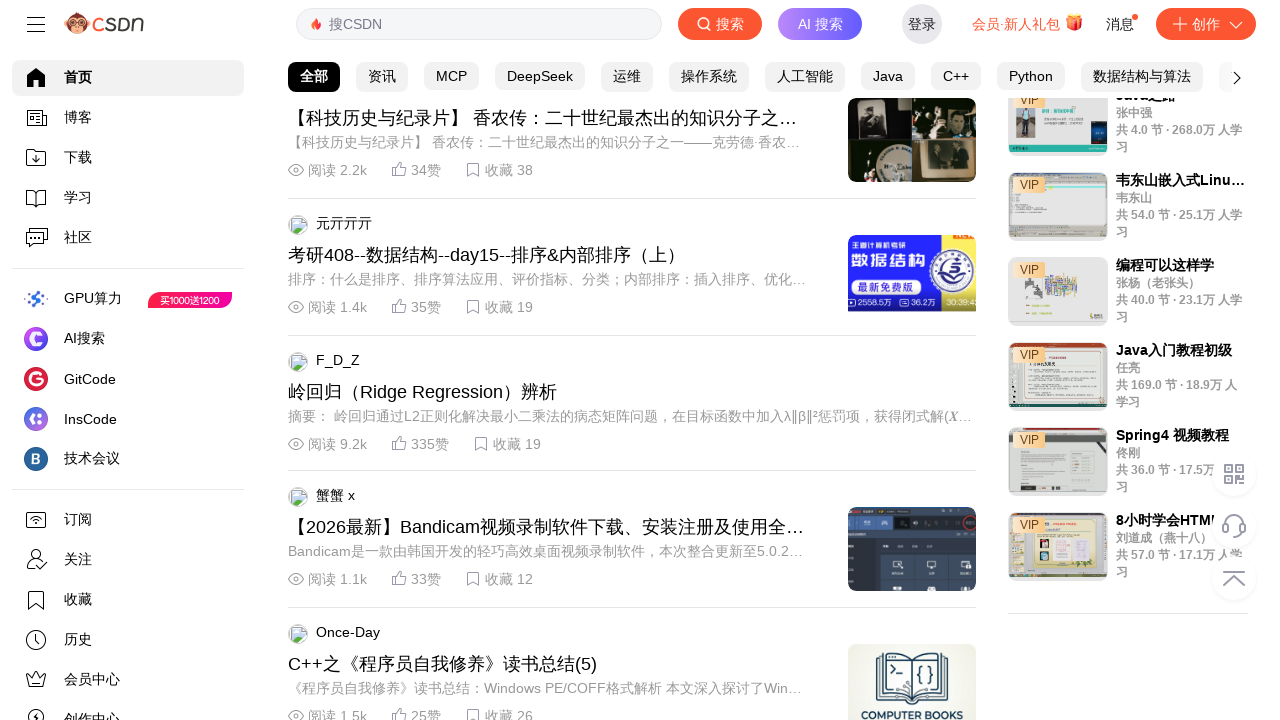

Scrolled page to y position 7500 using JavaScript
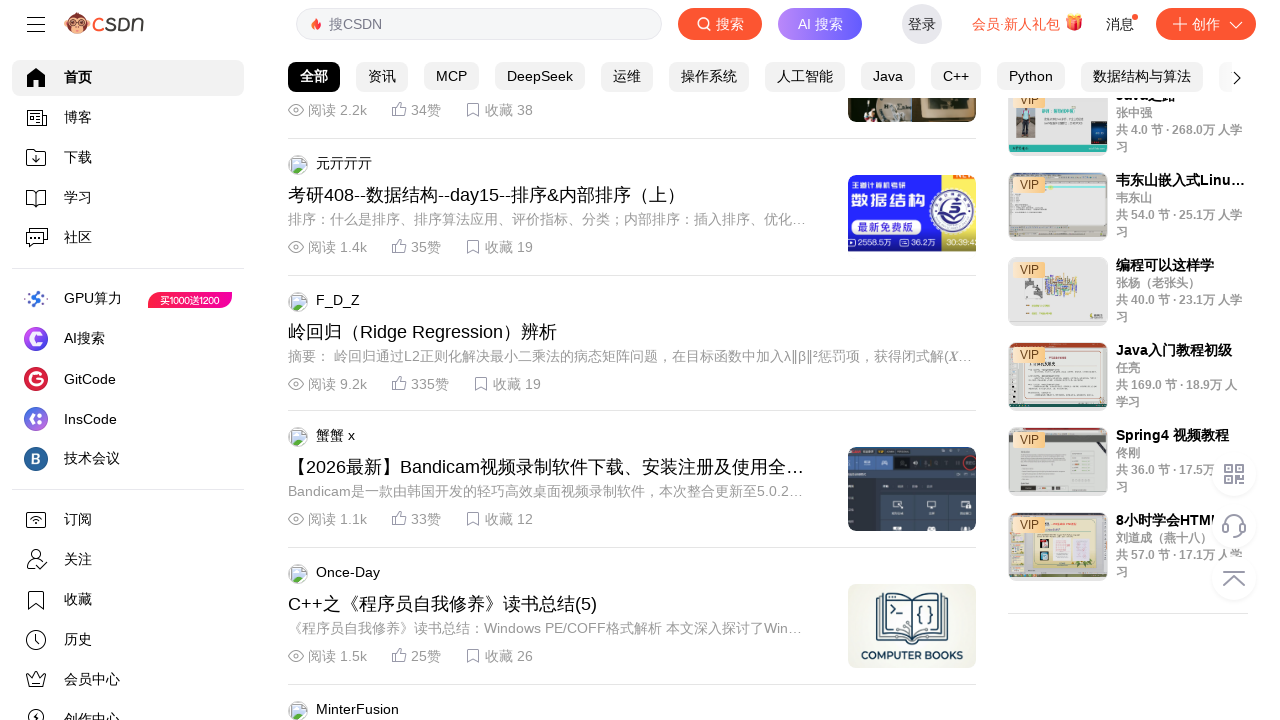

Pressed ArrowDown key to scroll page
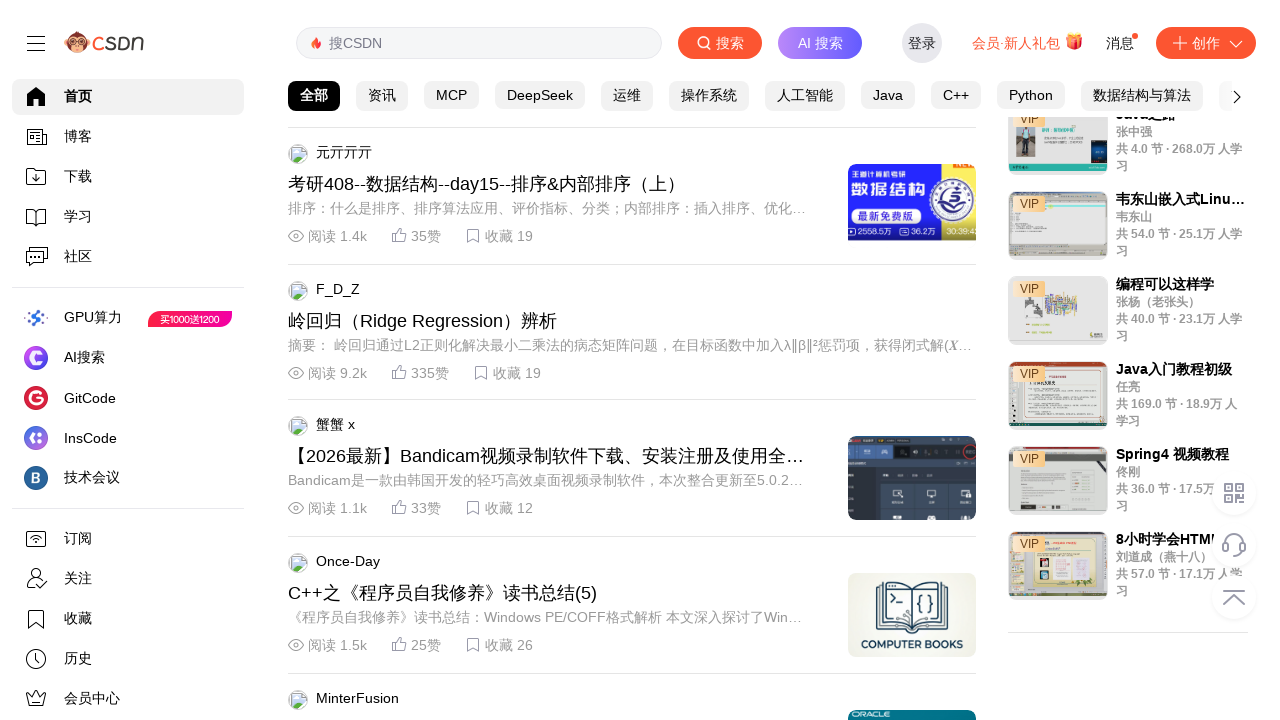

Waited 100ms between scroll actions
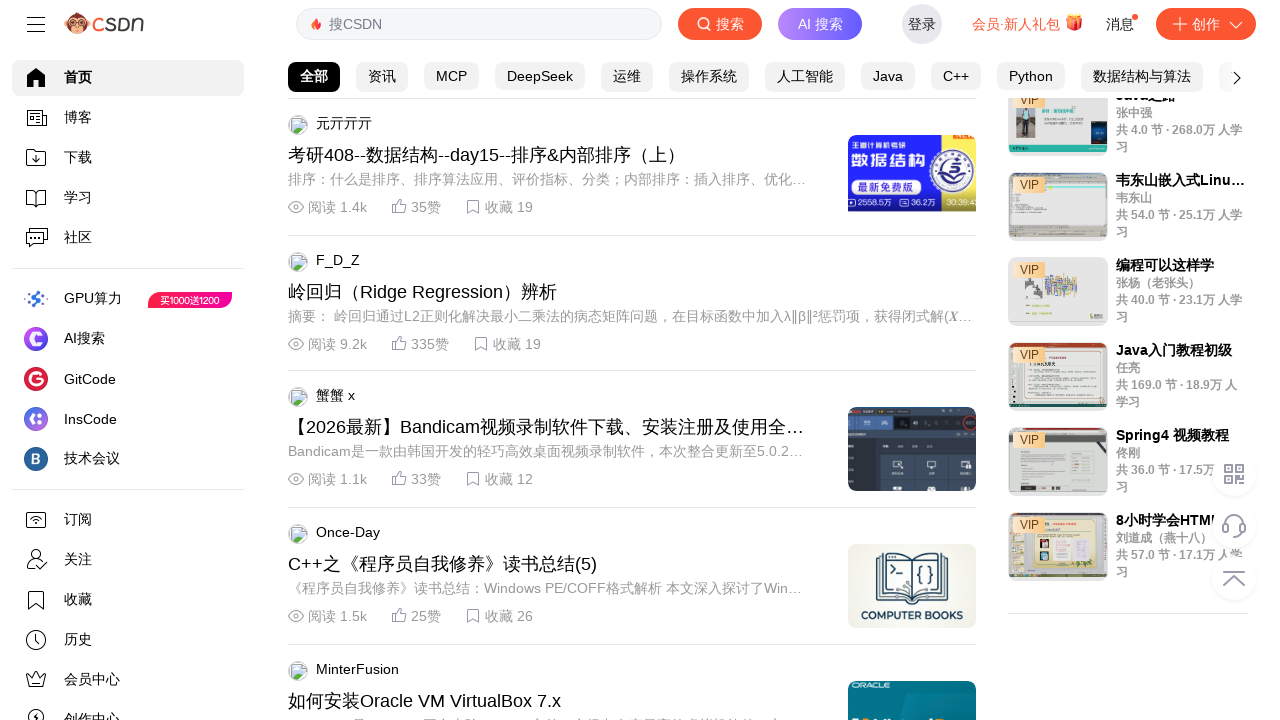

Scrolled page to y position 7600 using JavaScript
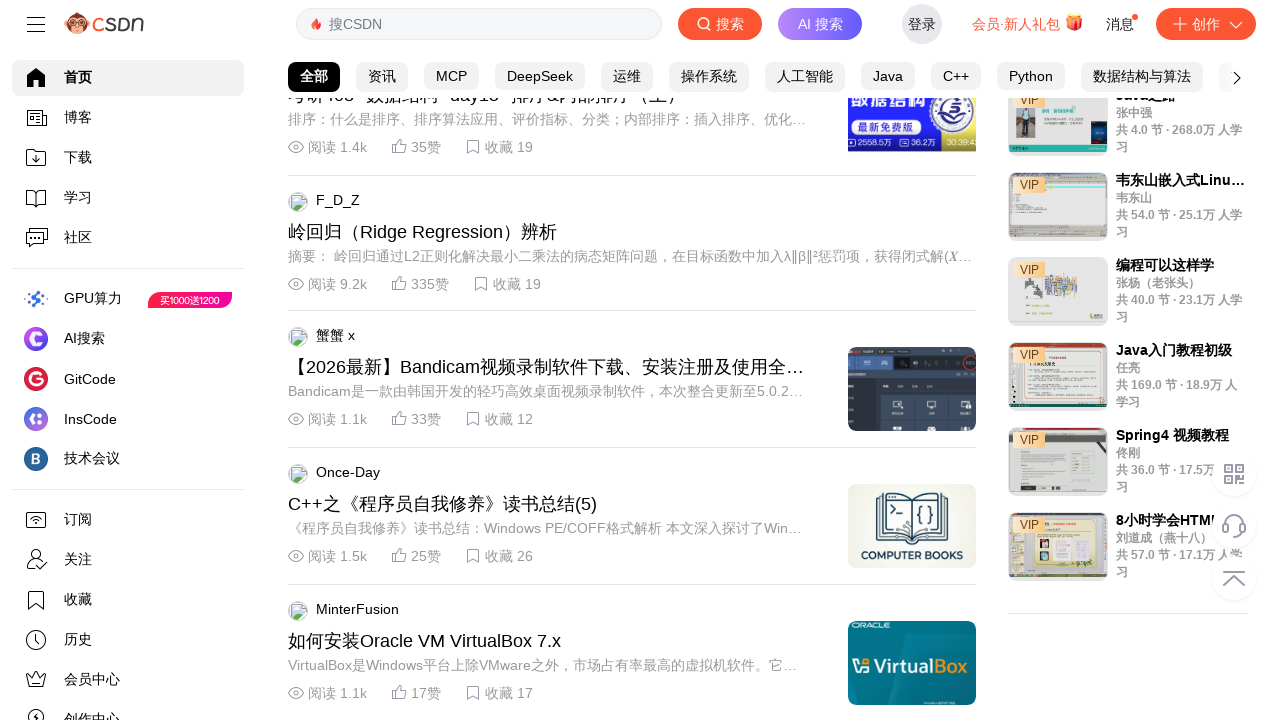

Pressed ArrowDown key to scroll page
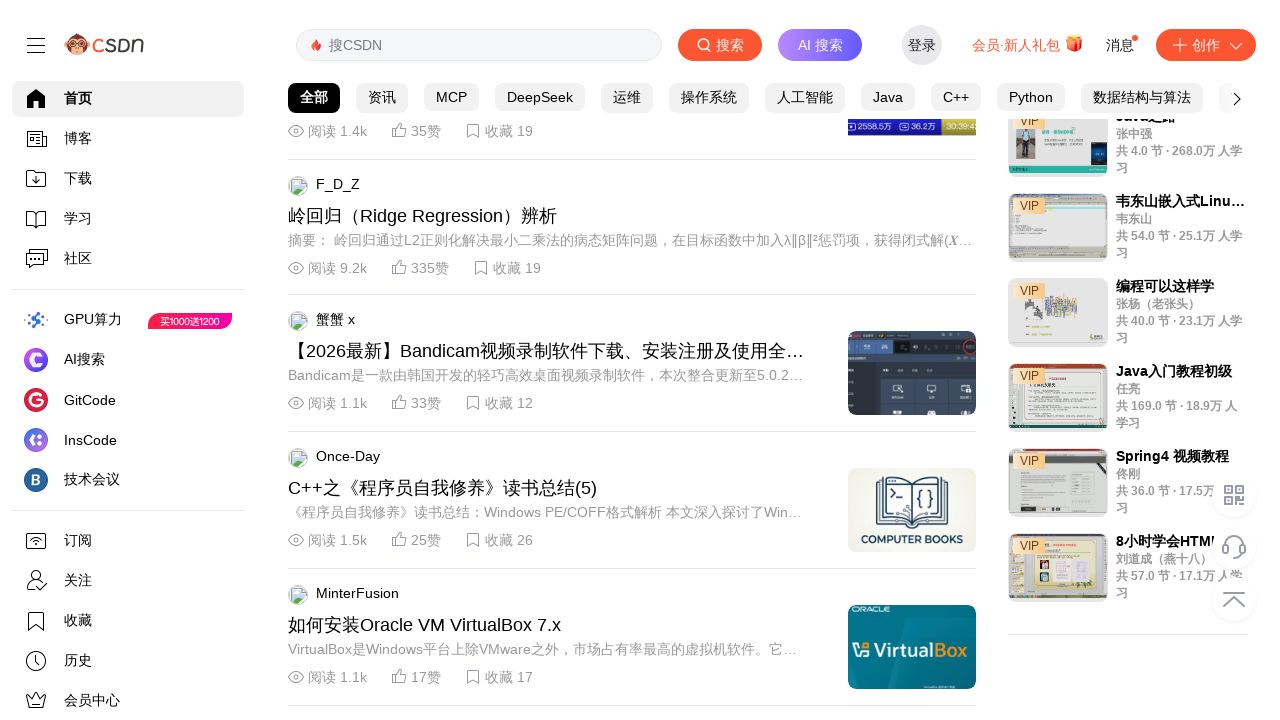

Waited 100ms between scroll actions
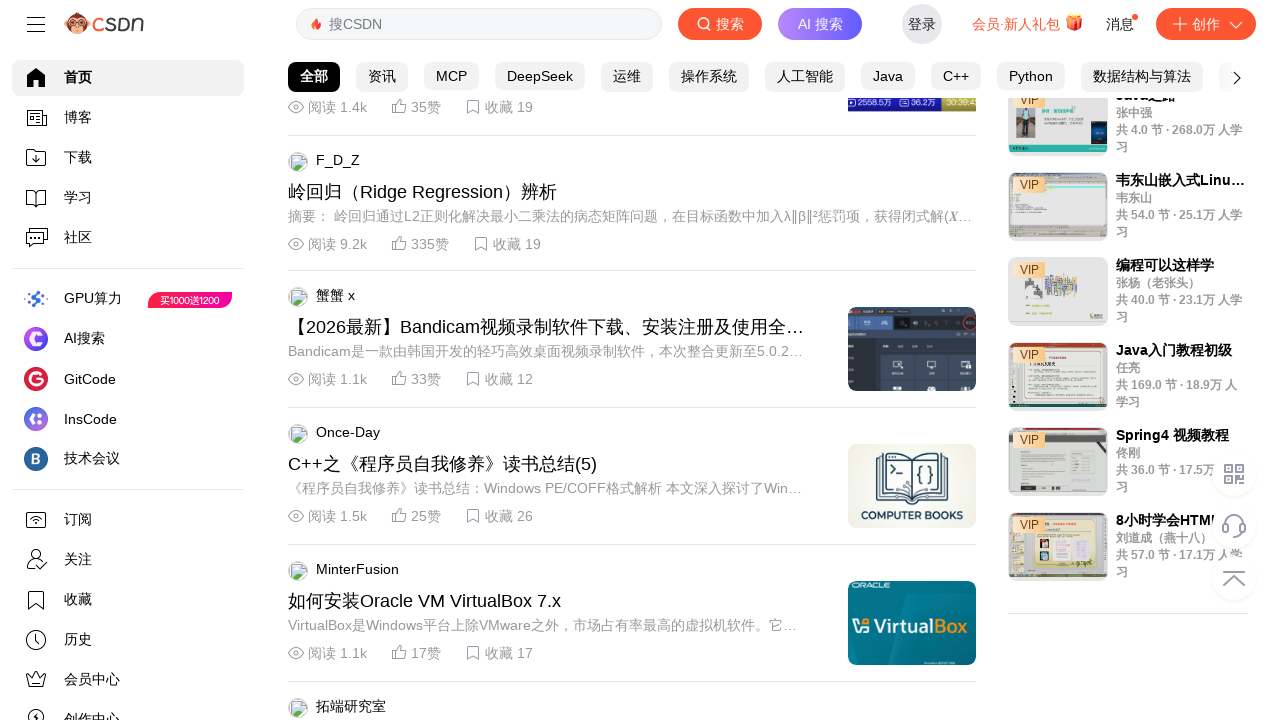

Scrolled page to y position 7700 using JavaScript
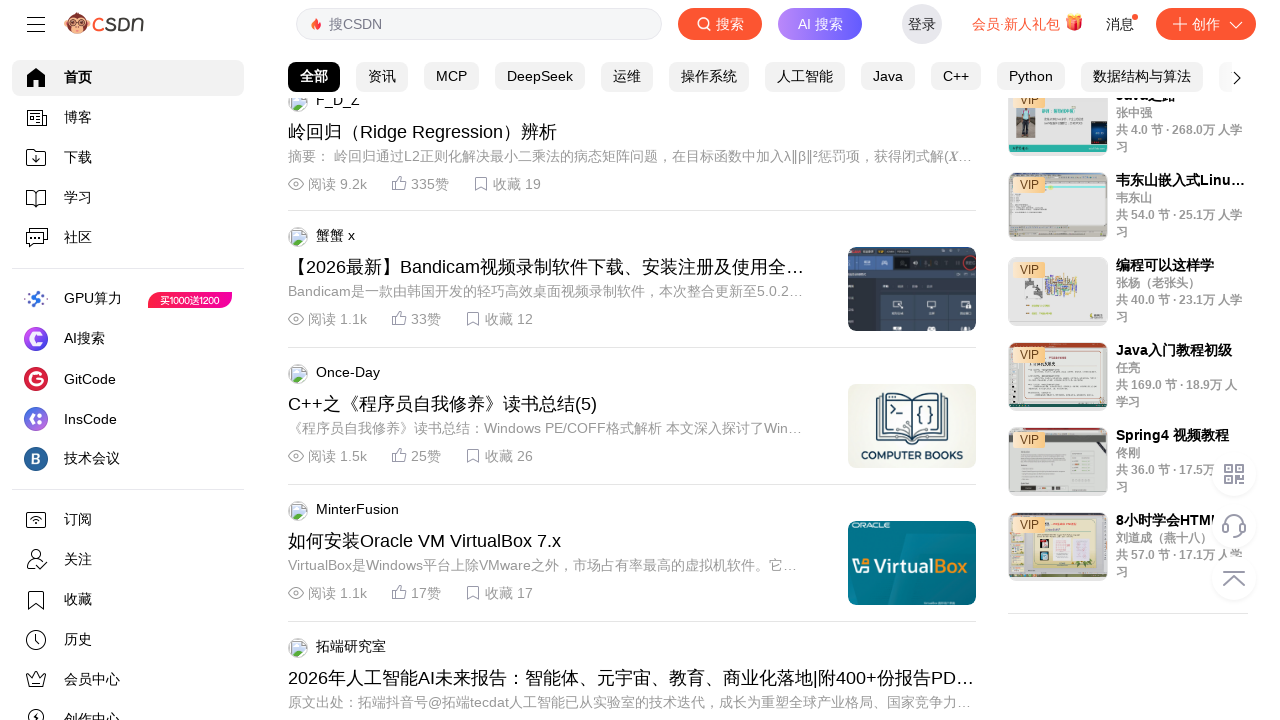

Pressed ArrowDown key to scroll page
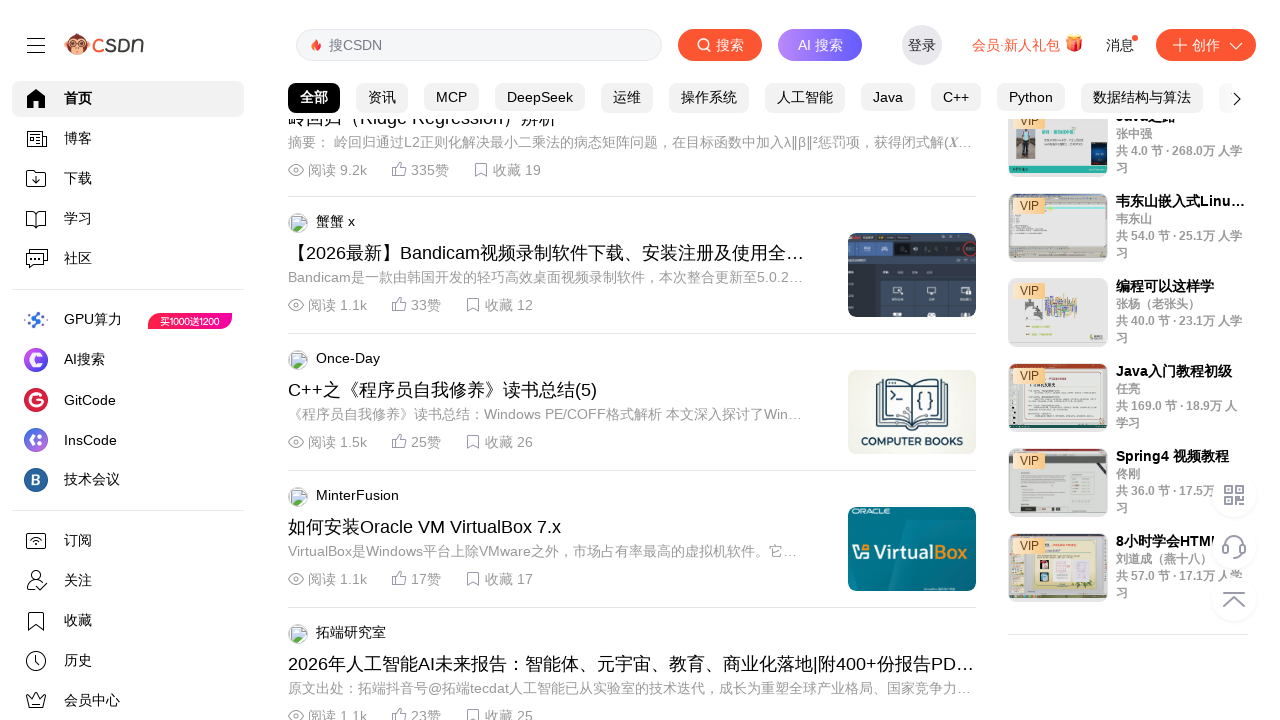

Waited 100ms between scroll actions
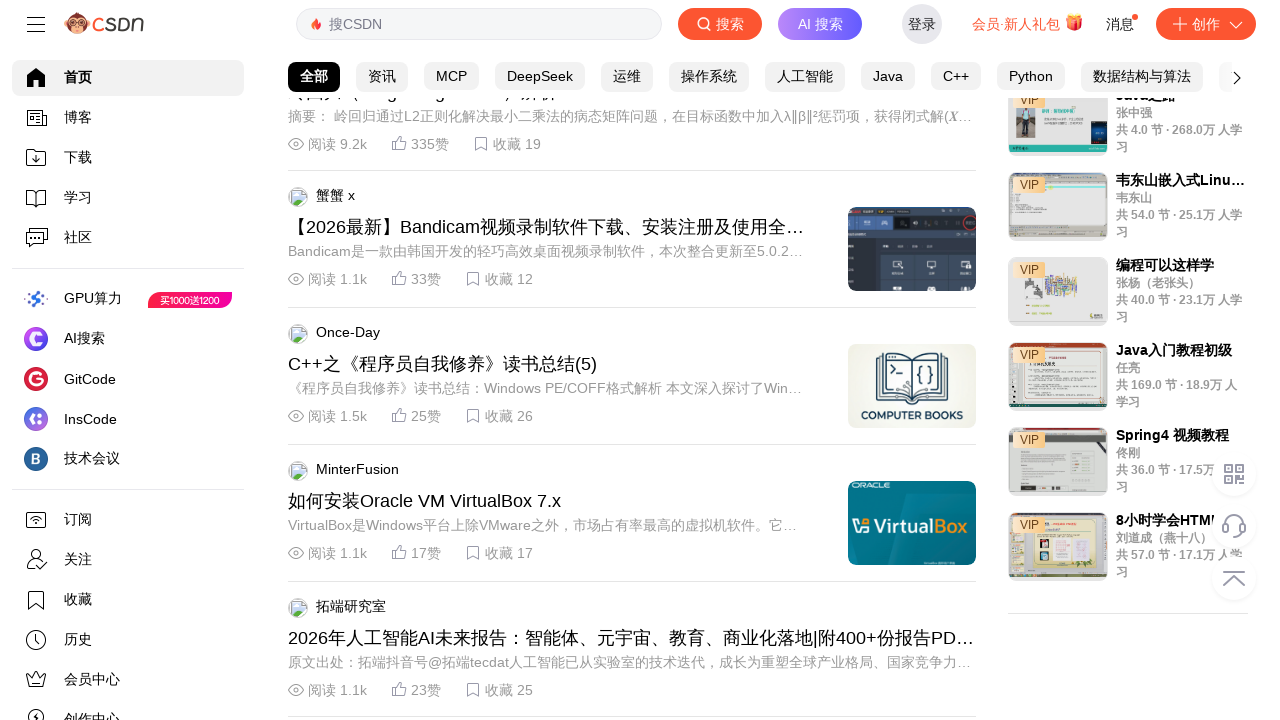

Scrolled page to y position 7800 using JavaScript
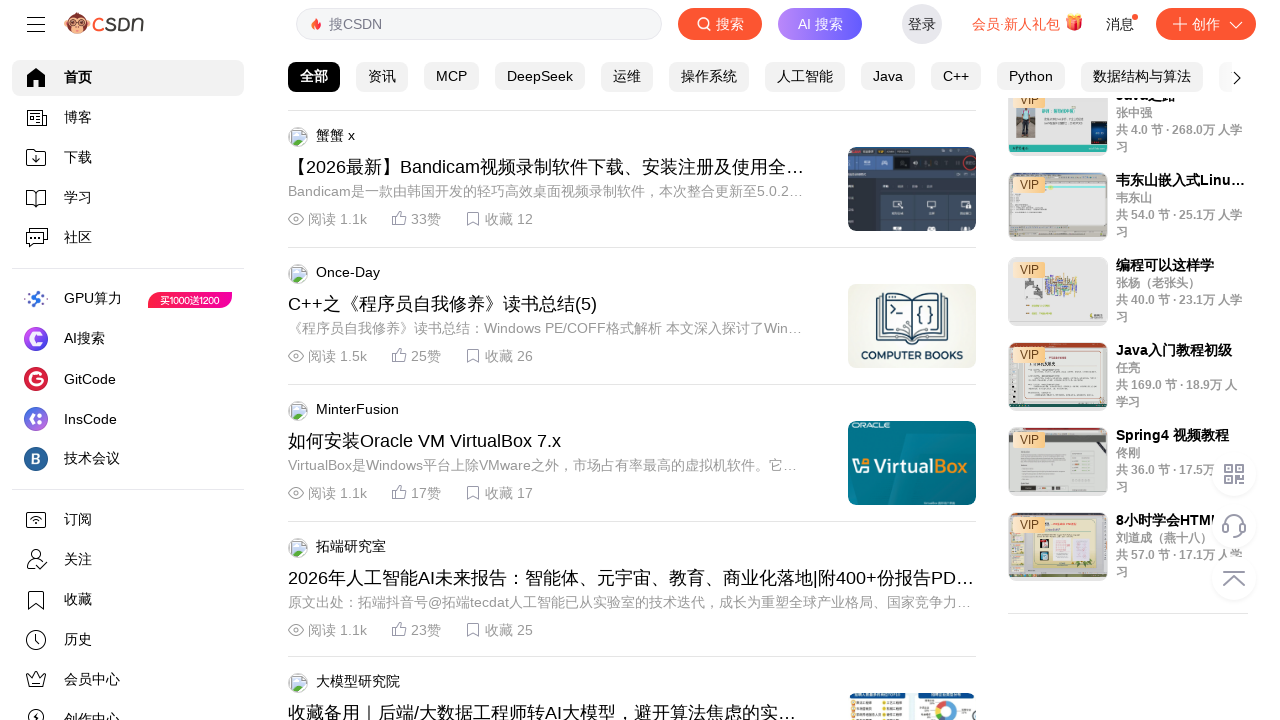

Pressed ArrowDown key to scroll page
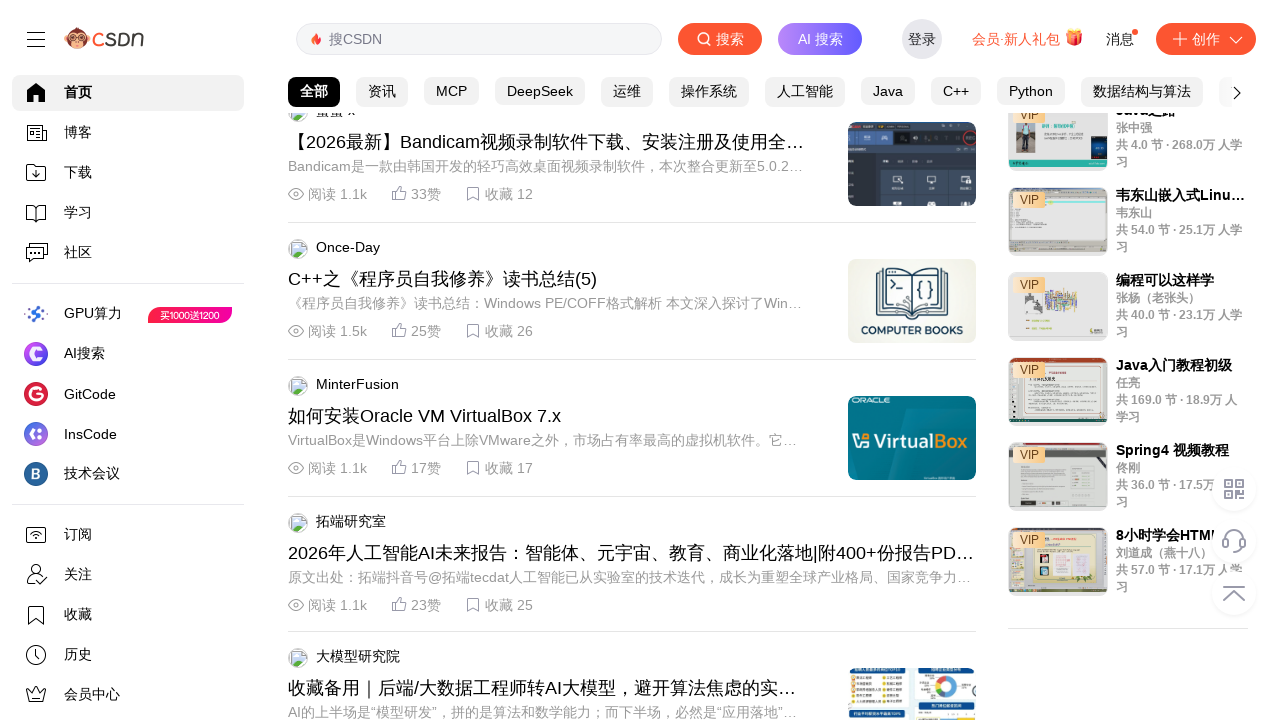

Waited 100ms between scroll actions
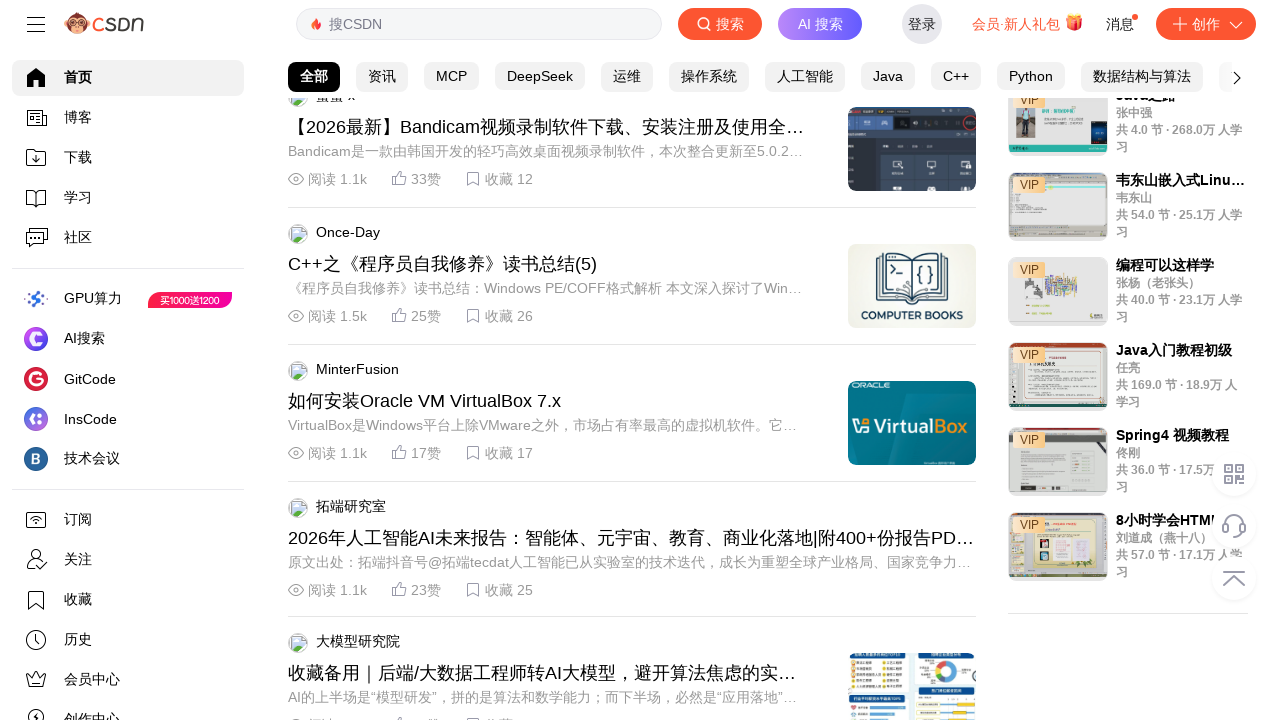

Scrolled page to y position 7900 using JavaScript
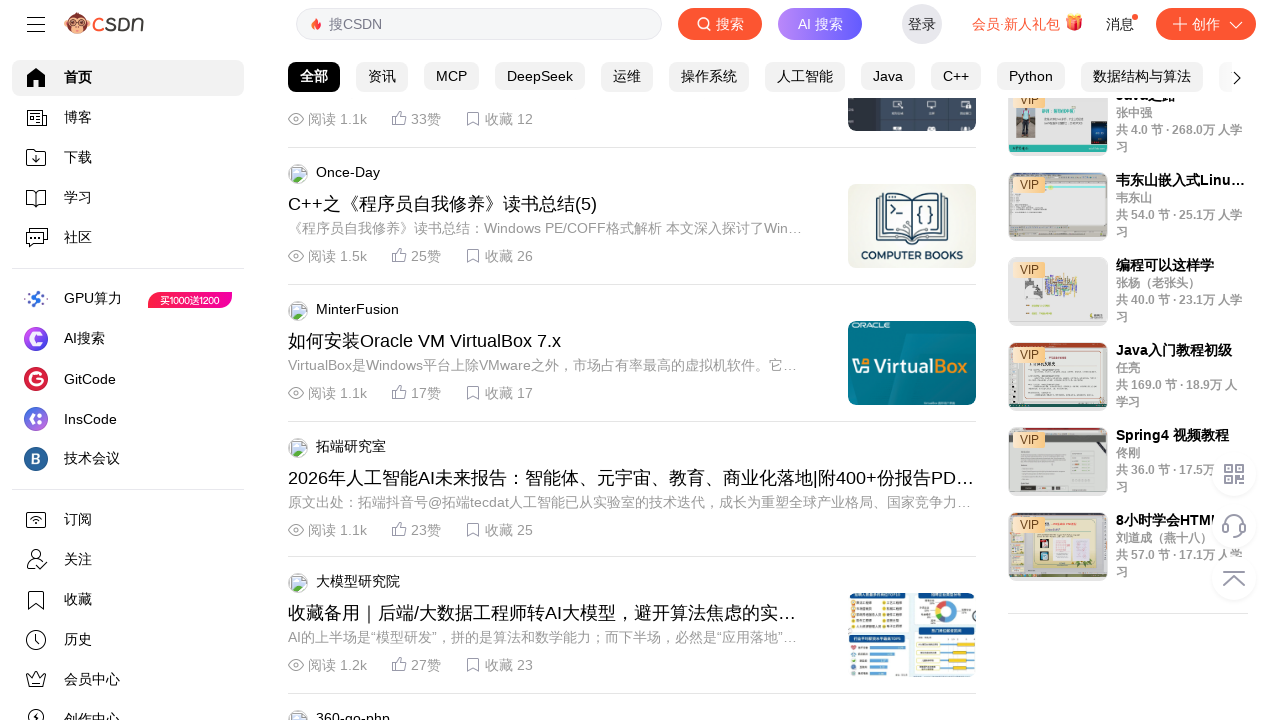

Pressed ArrowDown key to scroll page
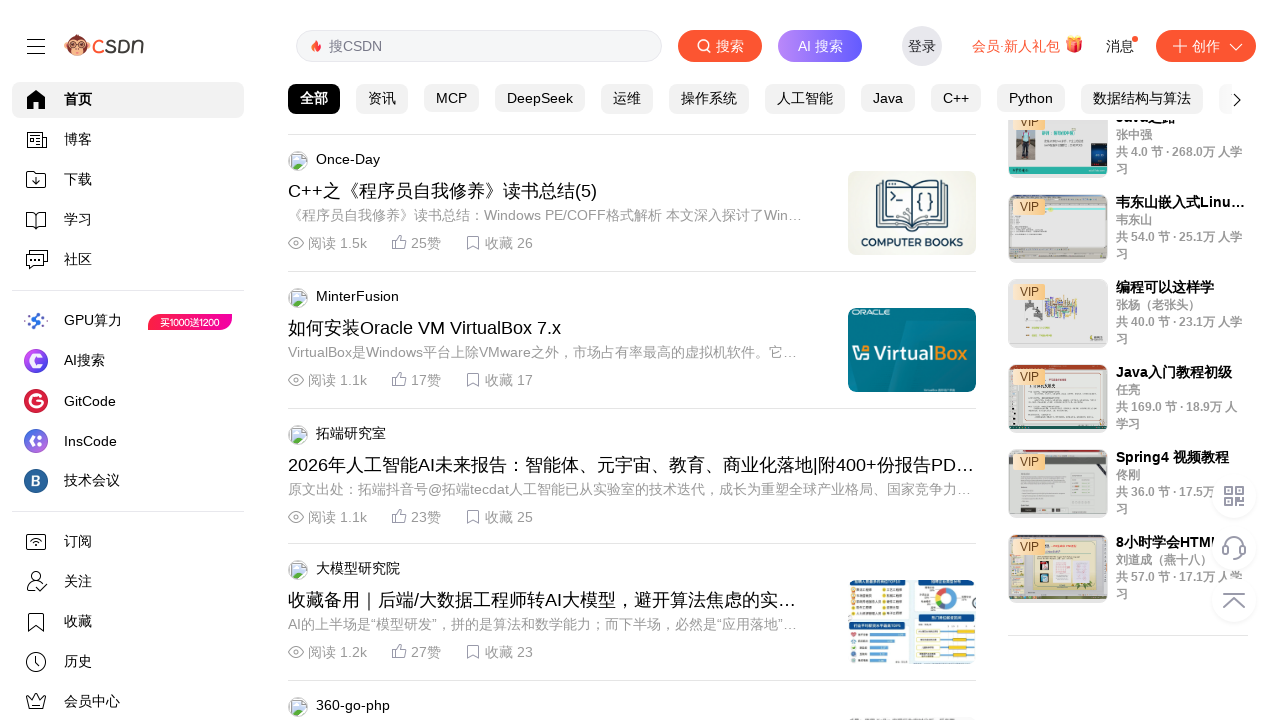

Waited 100ms between scroll actions
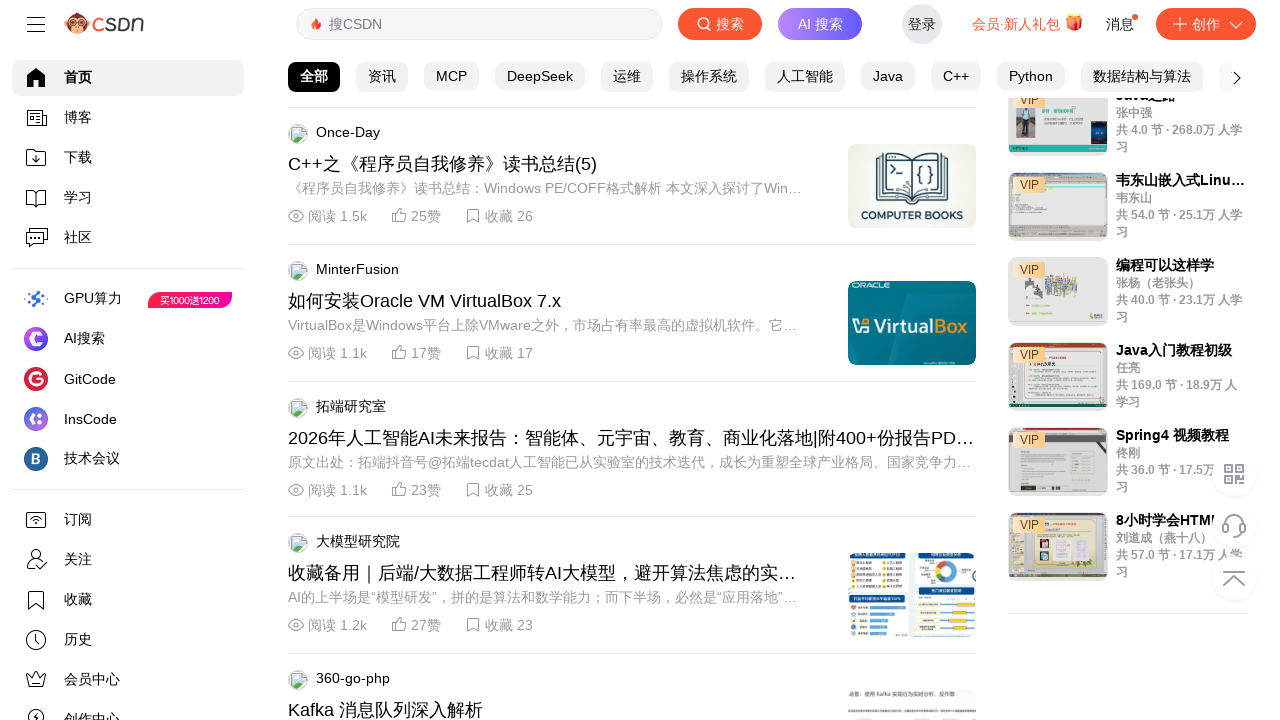

Scrolled page to y position 8000 using JavaScript
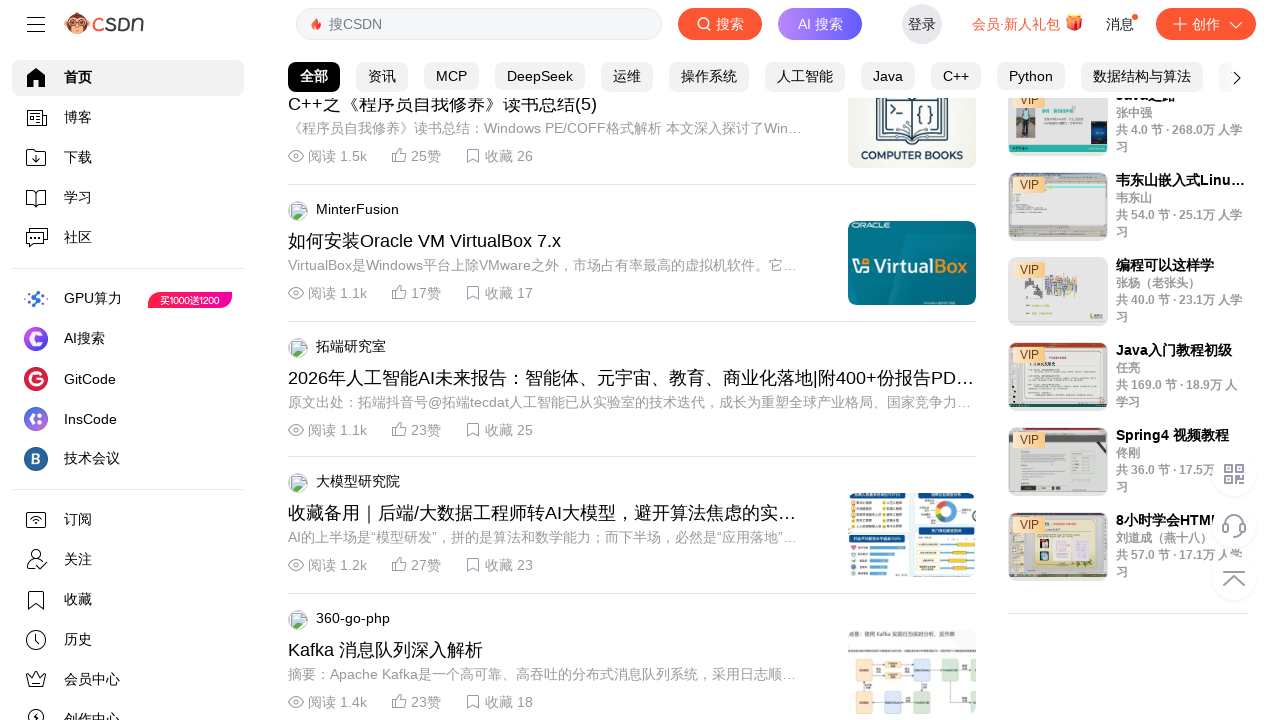

Pressed ArrowDown key to scroll page
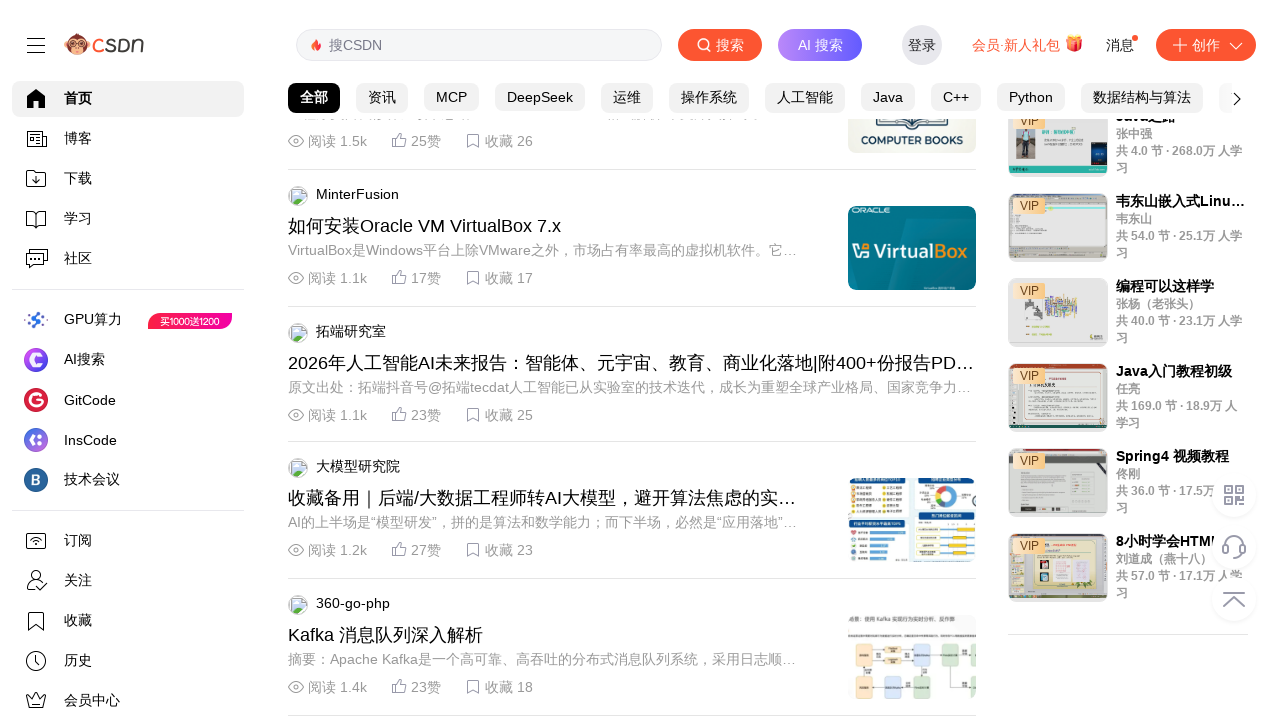

Waited 100ms between scroll actions
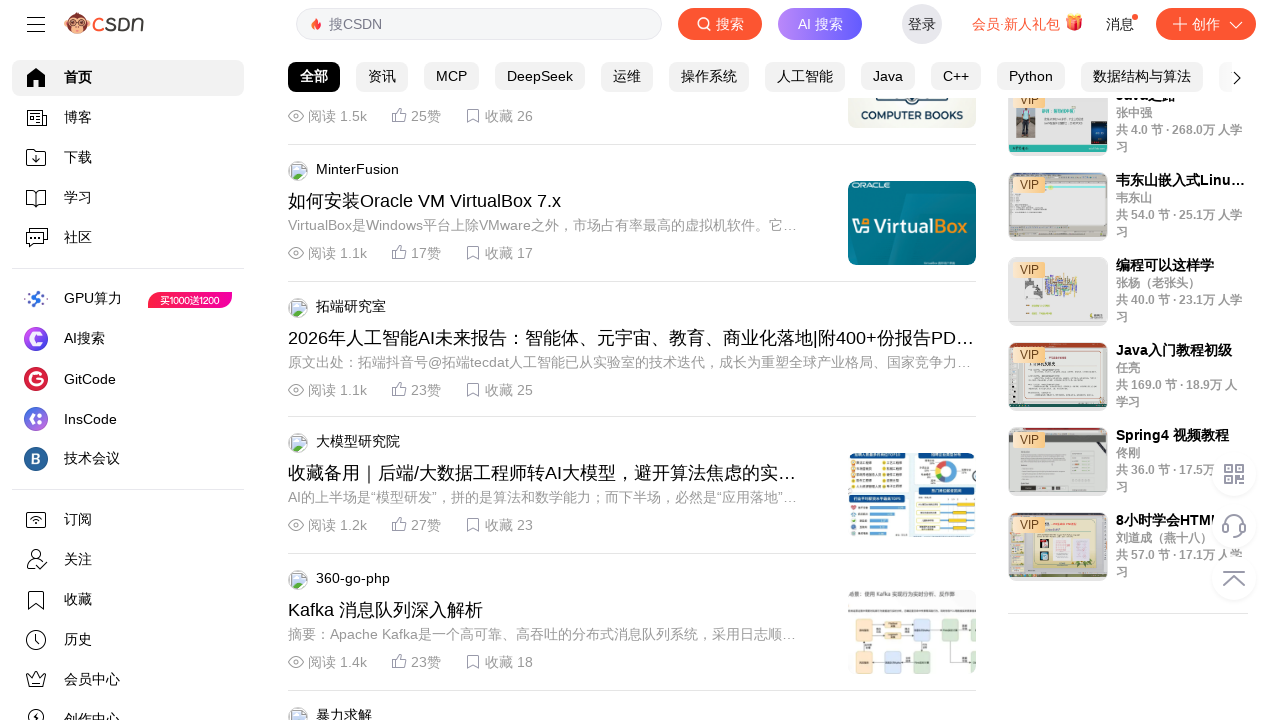

Scrolled page to y position 8100 using JavaScript
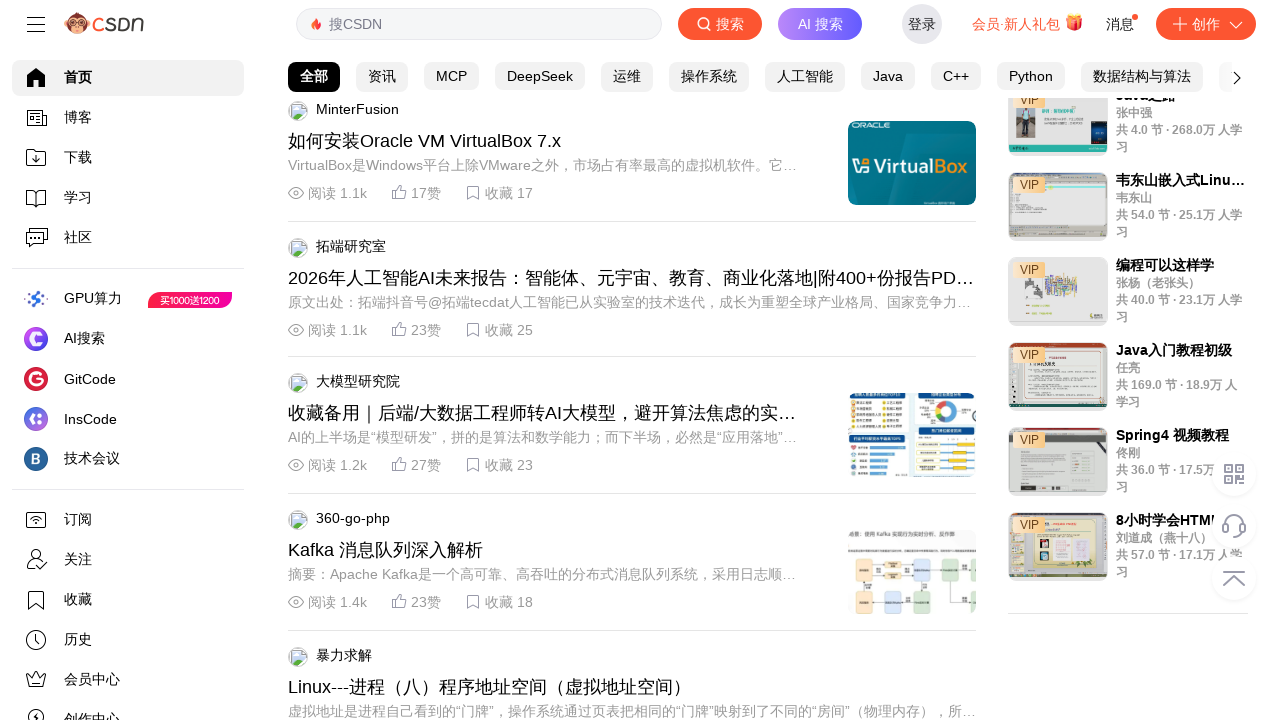

Pressed ArrowDown key to scroll page
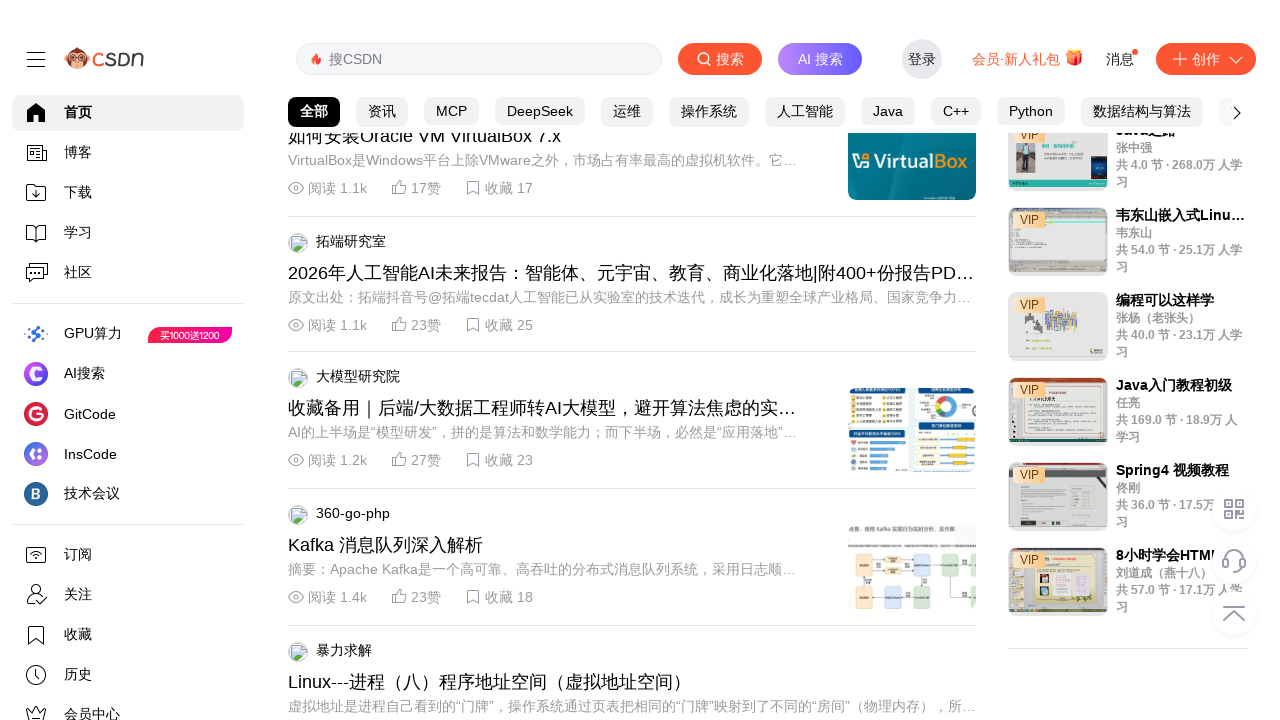

Waited 100ms between scroll actions
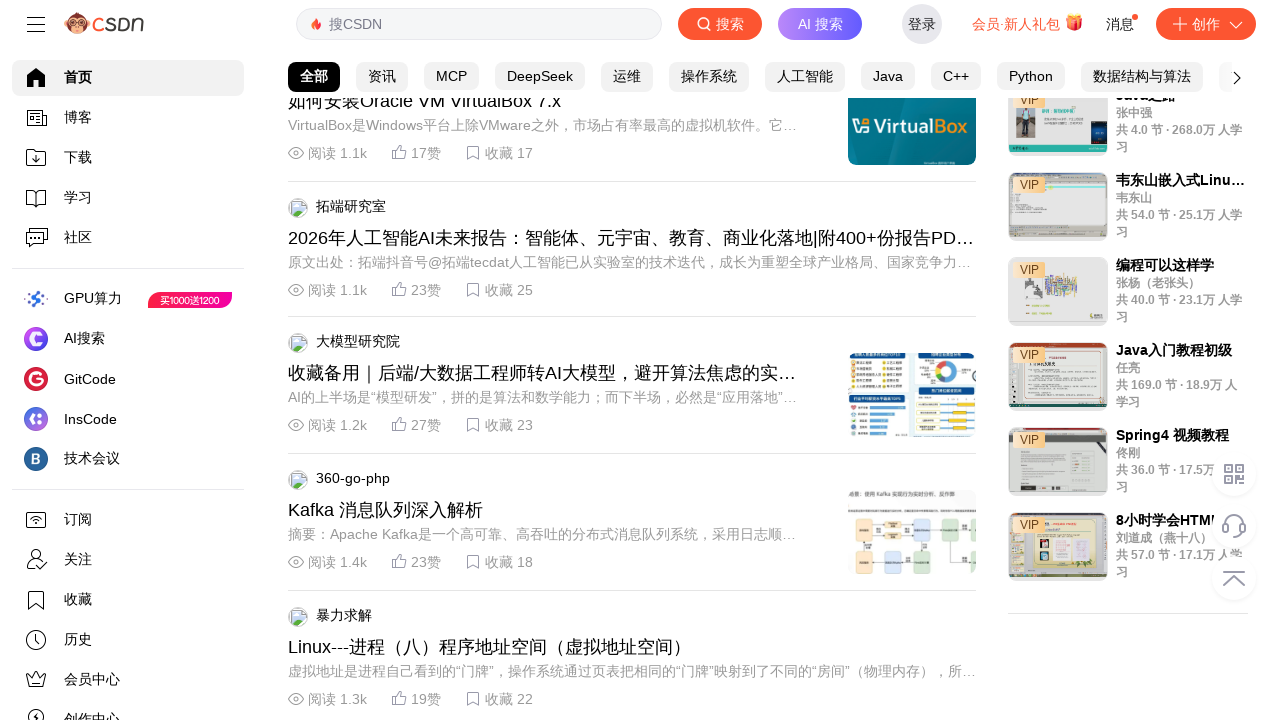

Scrolled page to y position 8200 using JavaScript
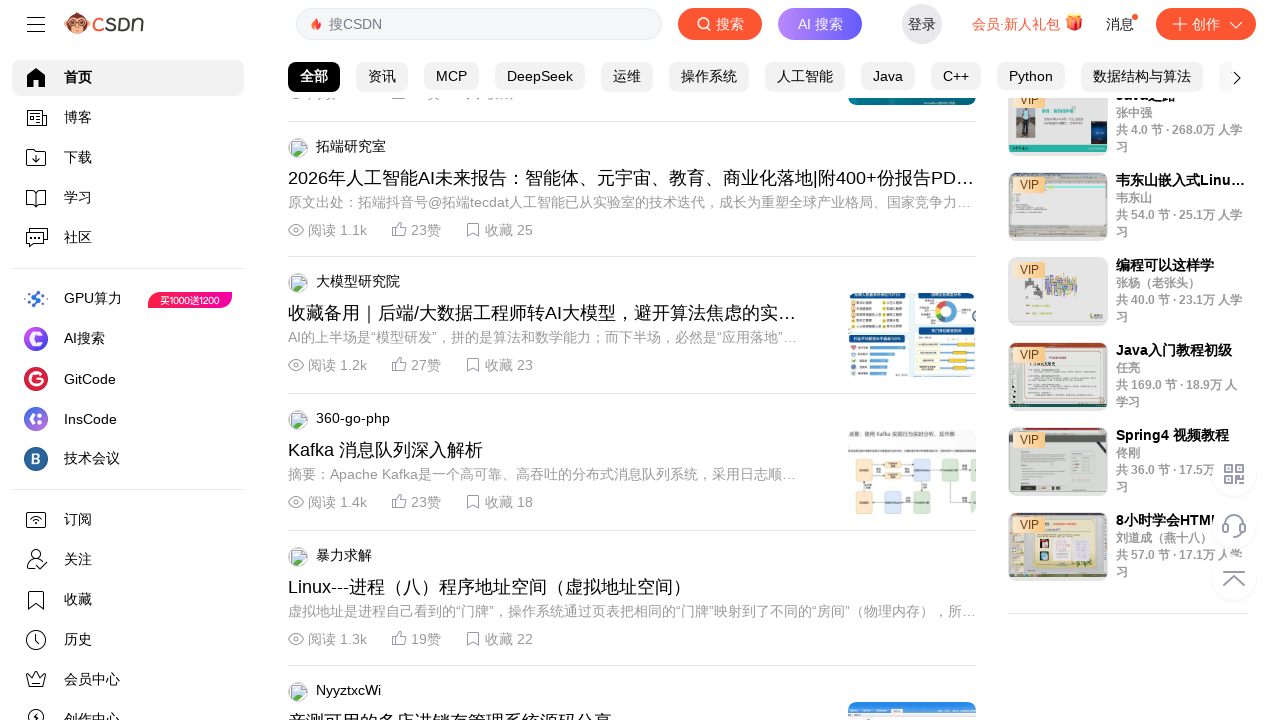

Pressed ArrowDown key to scroll page
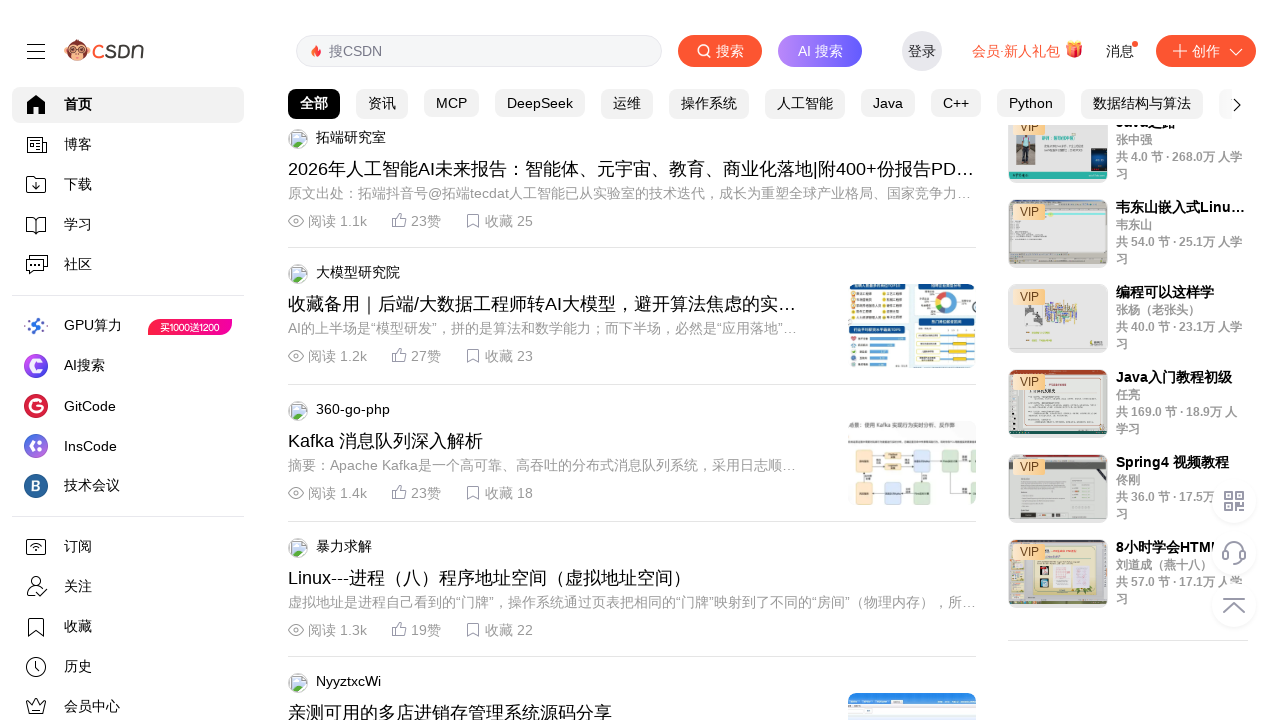

Waited 100ms between scroll actions
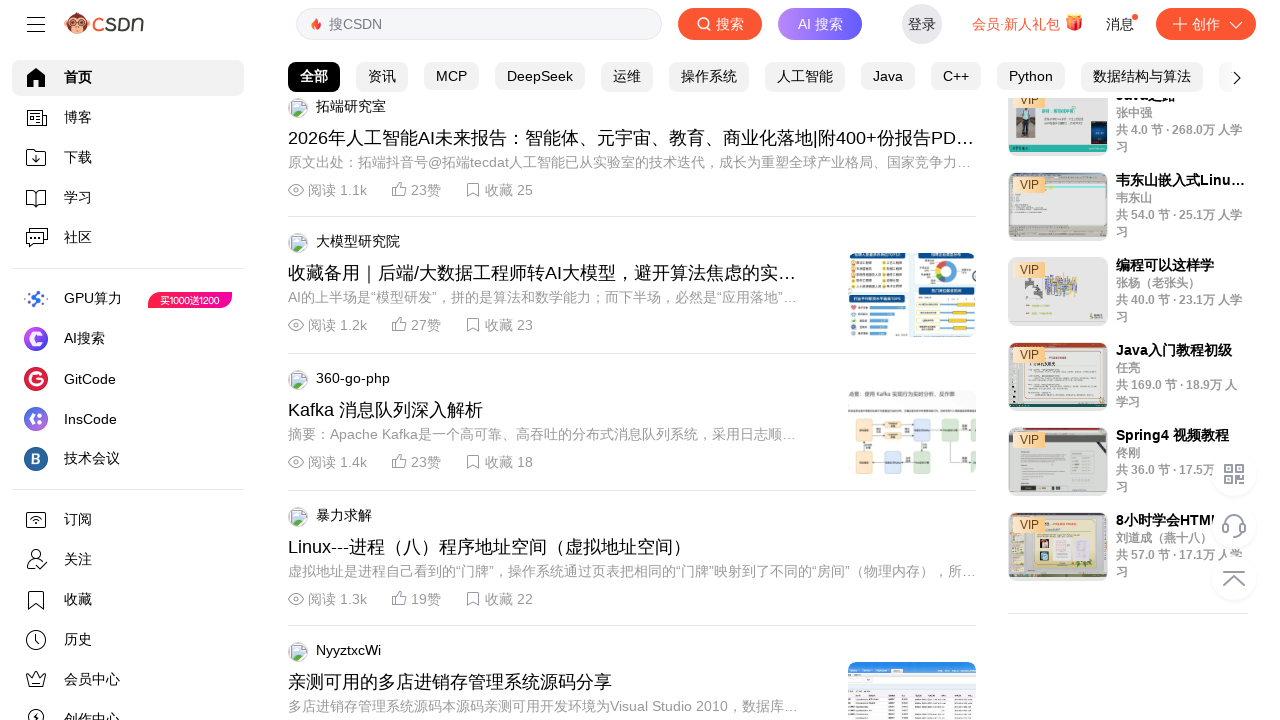

Scrolled page to y position 8300 using JavaScript
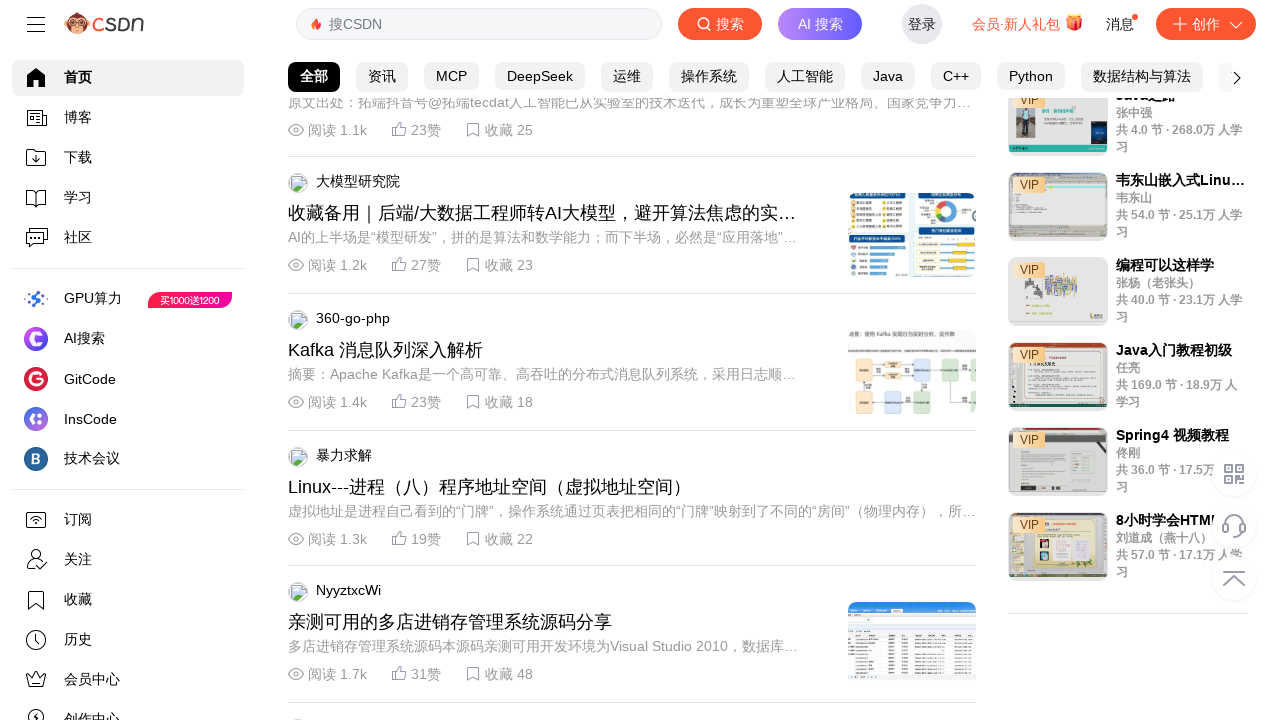

Pressed ArrowDown key to scroll page
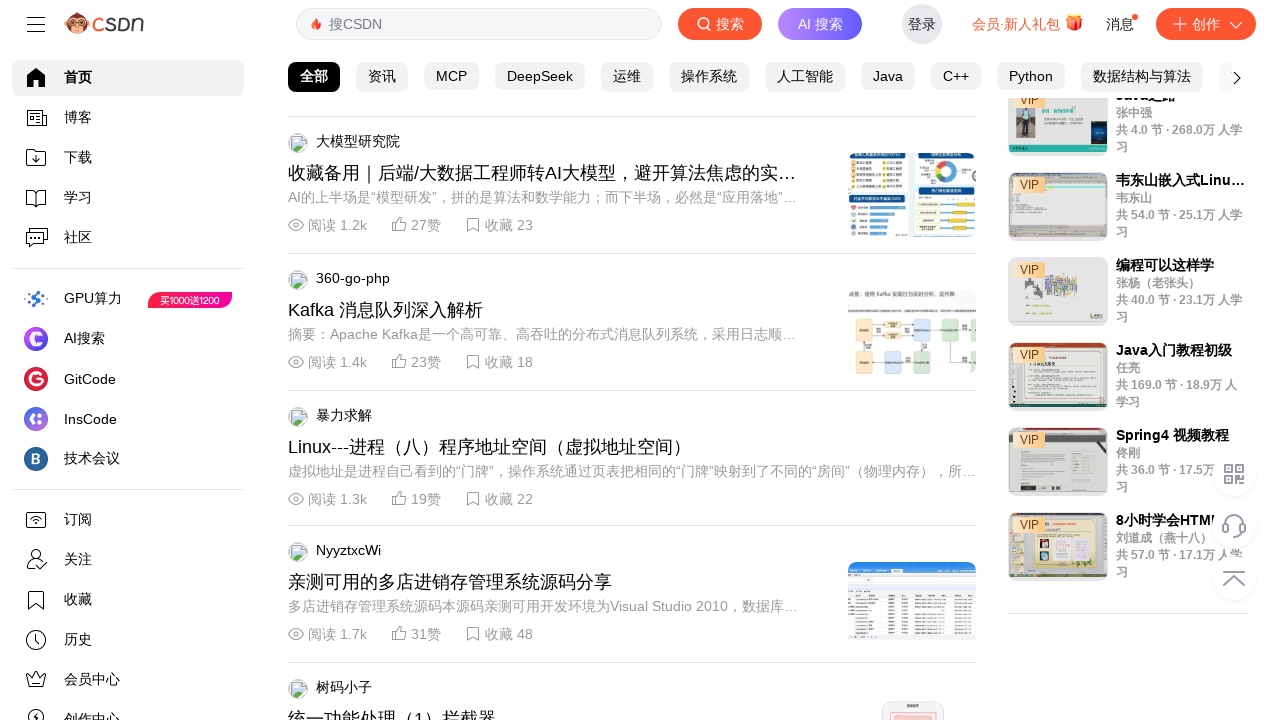

Waited 100ms between scroll actions
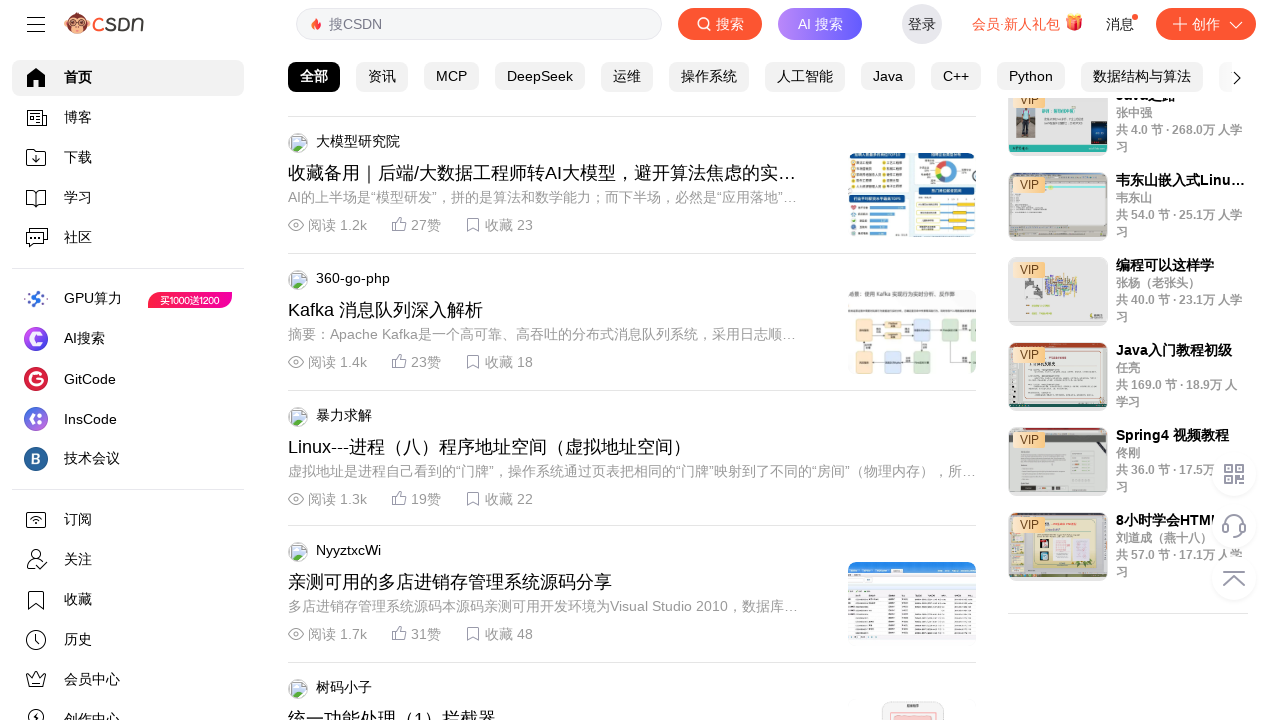

Scrolled page to y position 8400 using JavaScript
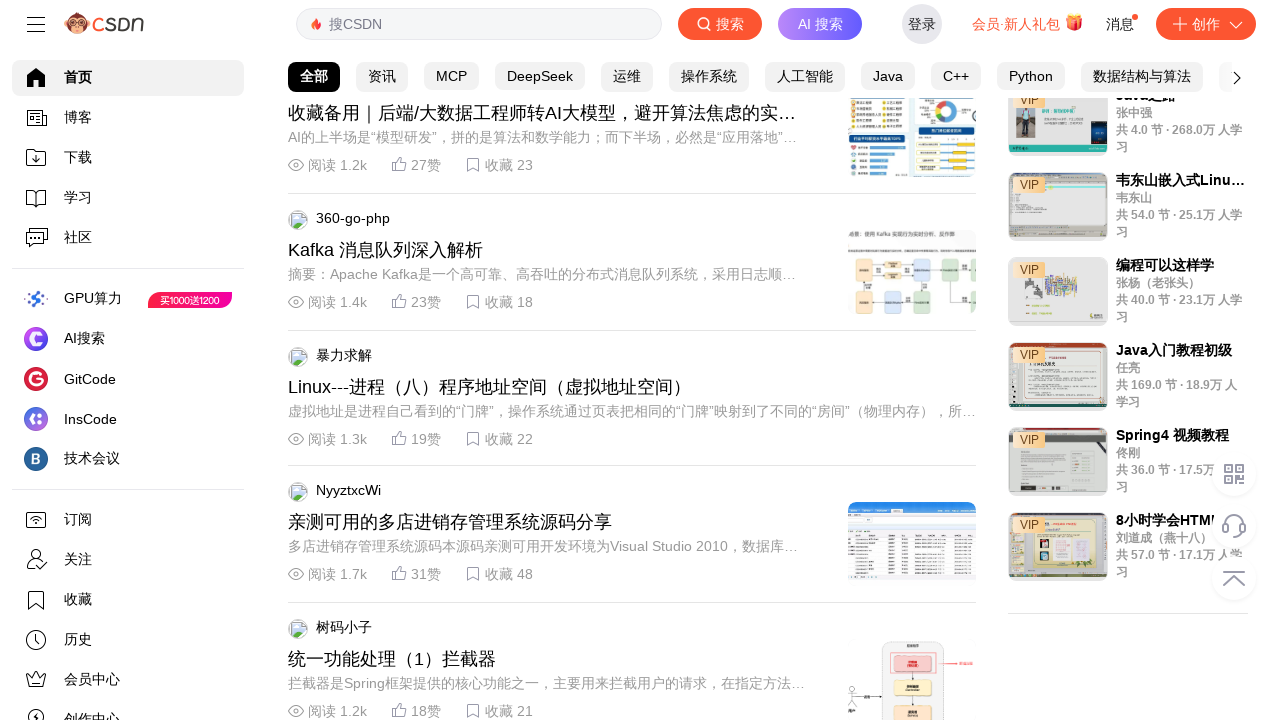

Pressed ArrowDown key to scroll page
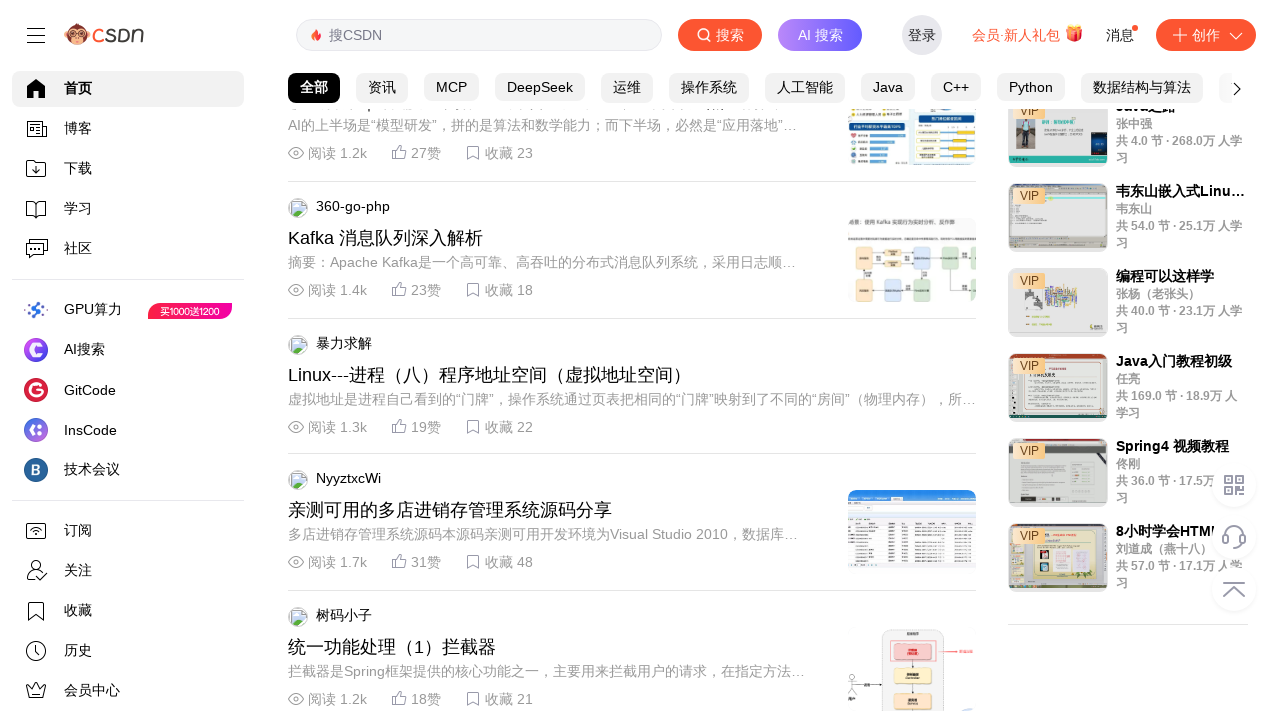

Waited 100ms between scroll actions
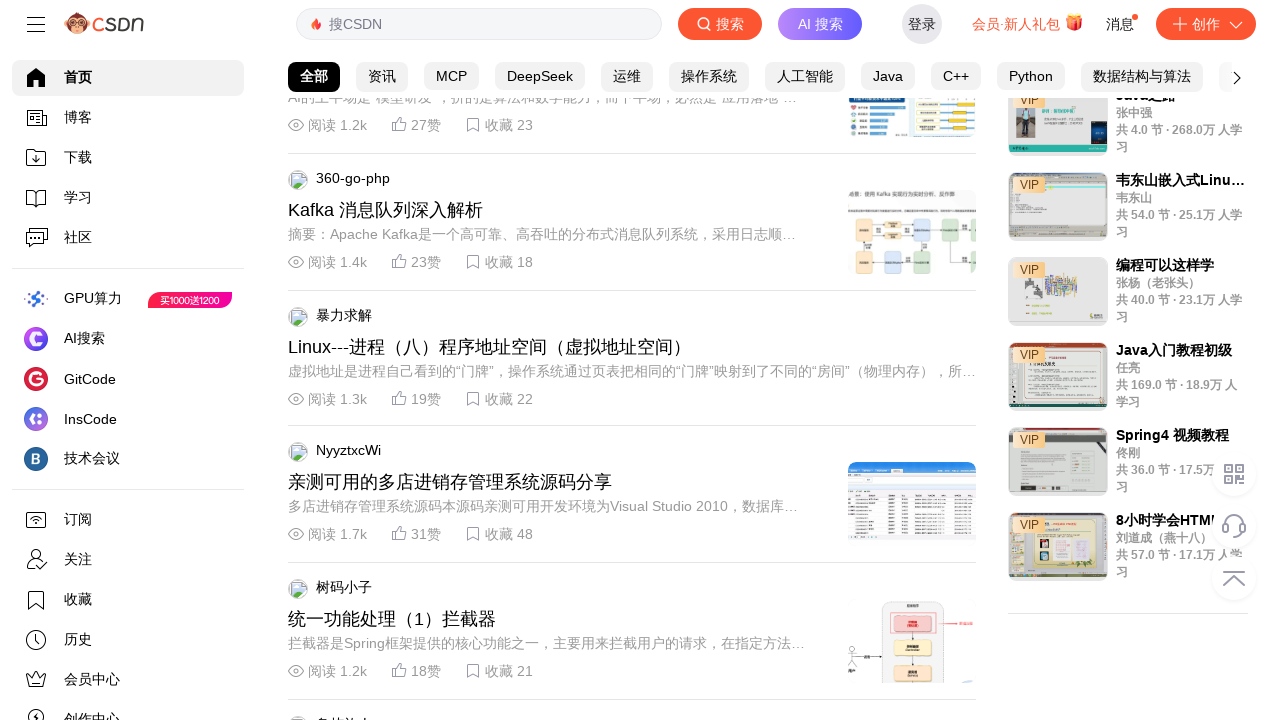

Scrolled page to y position 8500 using JavaScript
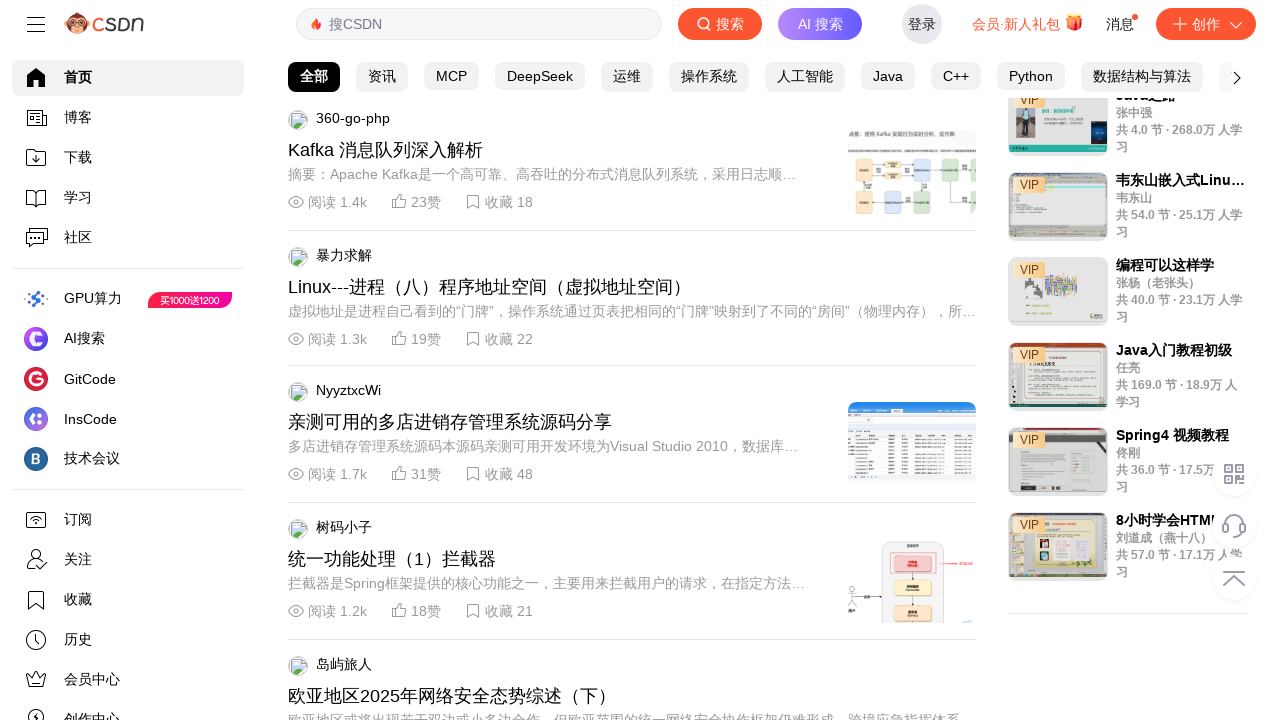

Pressed ArrowDown key to scroll page
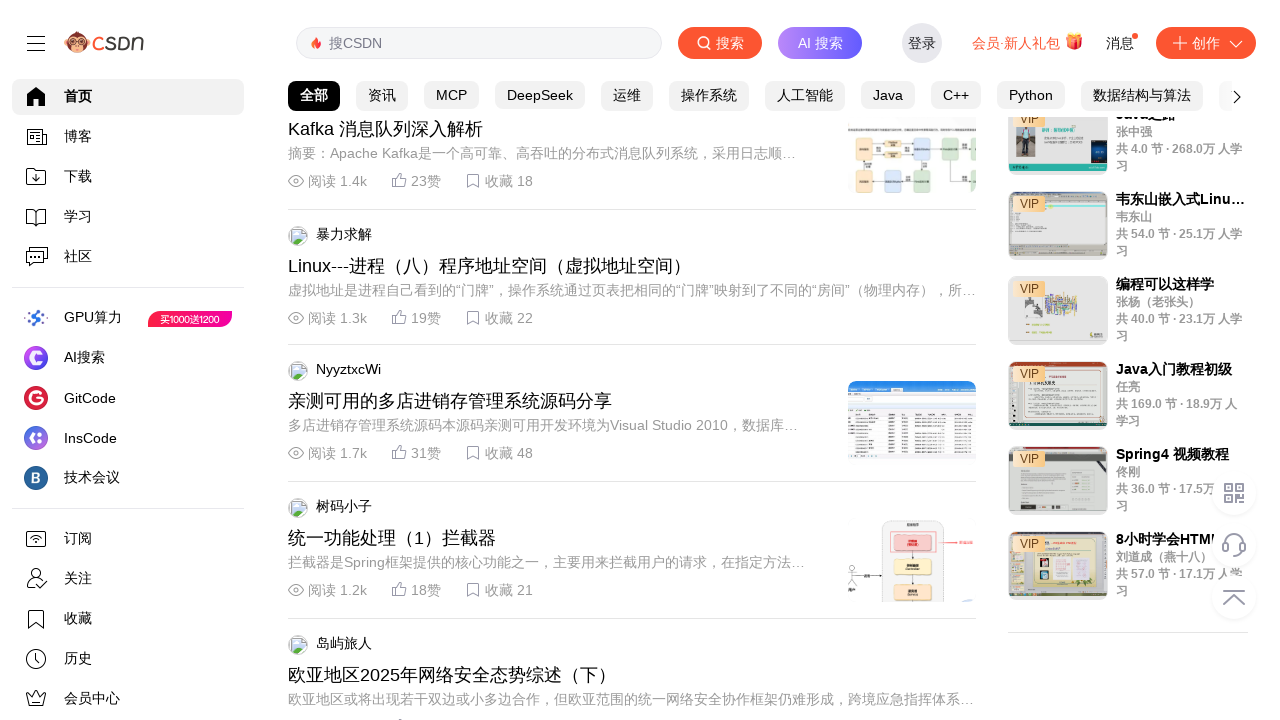

Waited 100ms between scroll actions
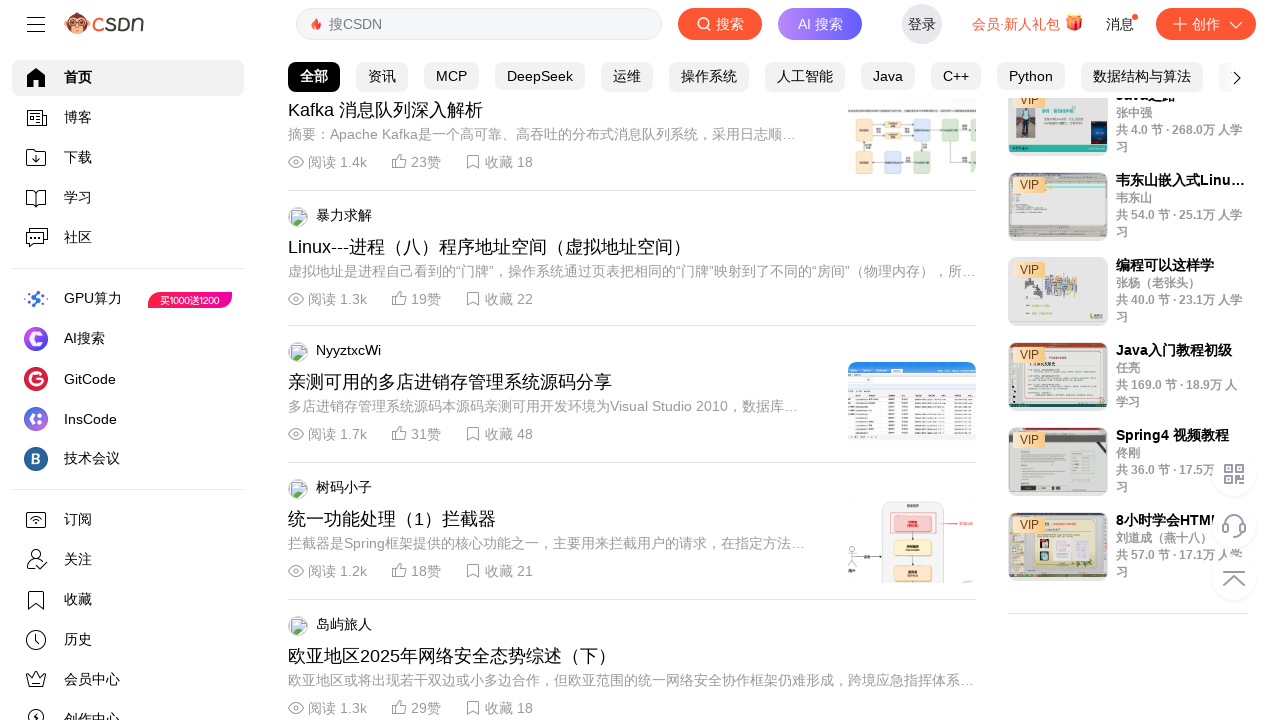

Scrolled page to y position 8600 using JavaScript
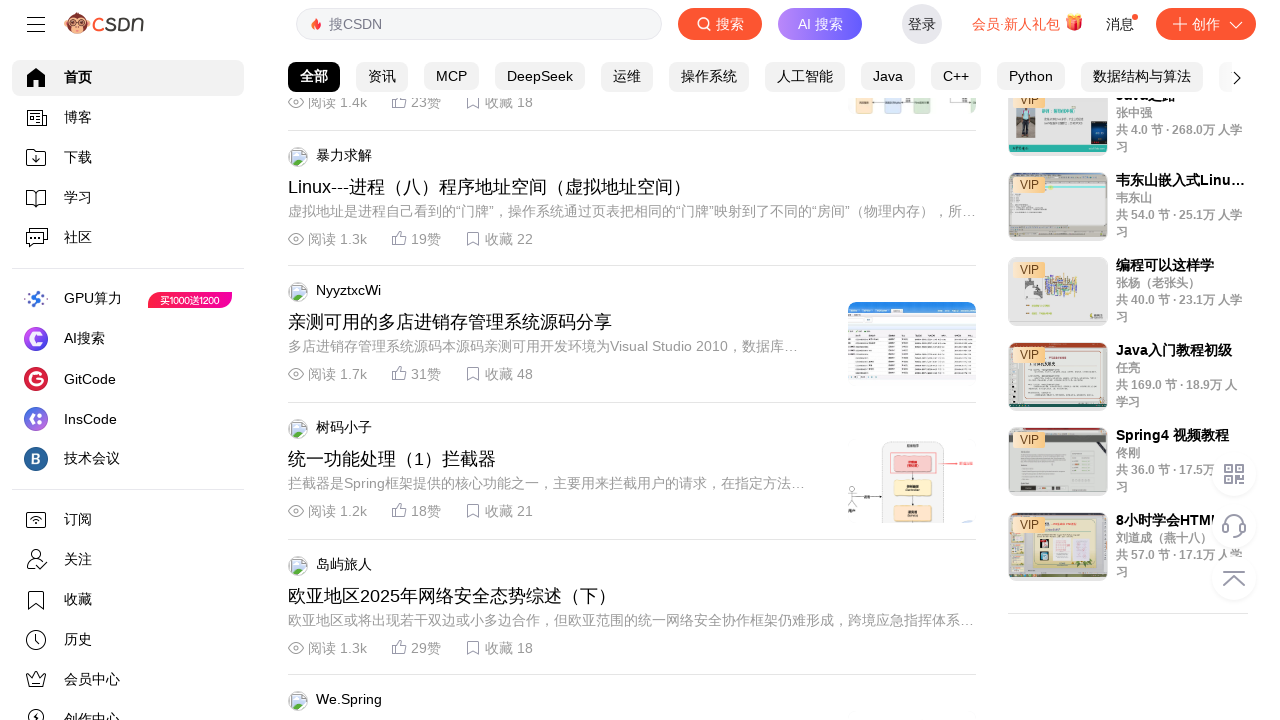

Pressed ArrowDown key to scroll page
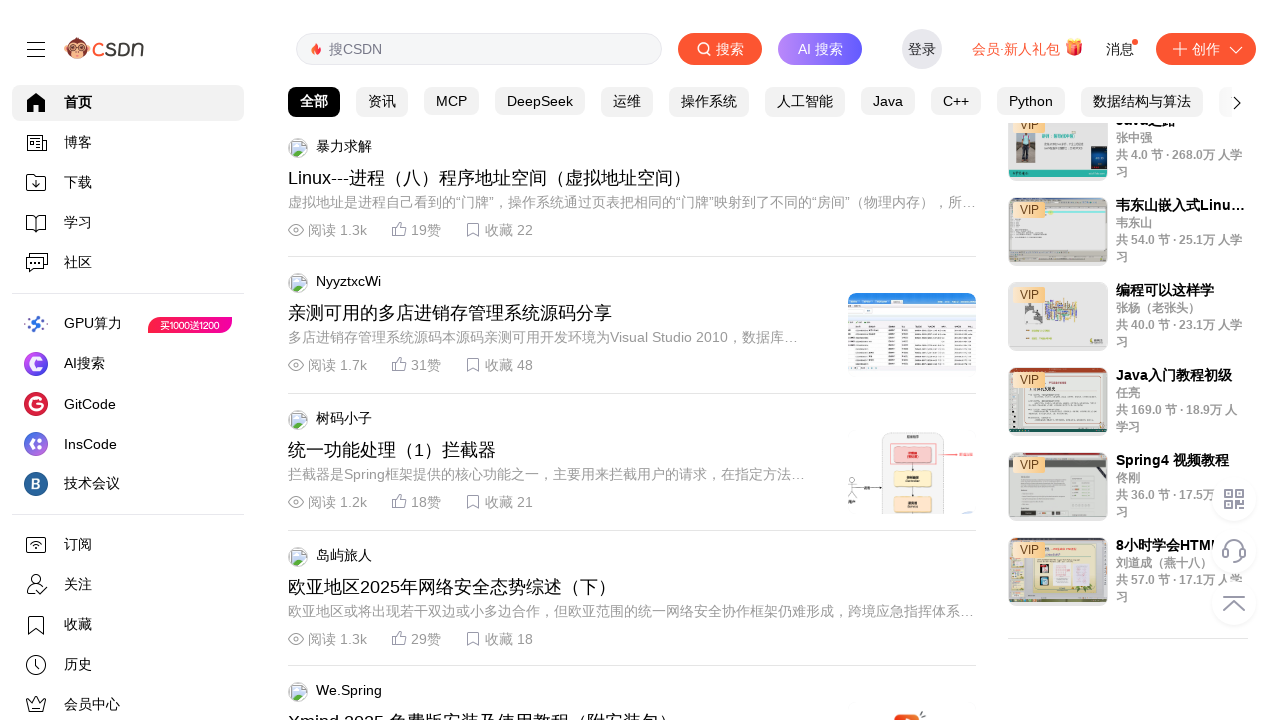

Waited 100ms between scroll actions
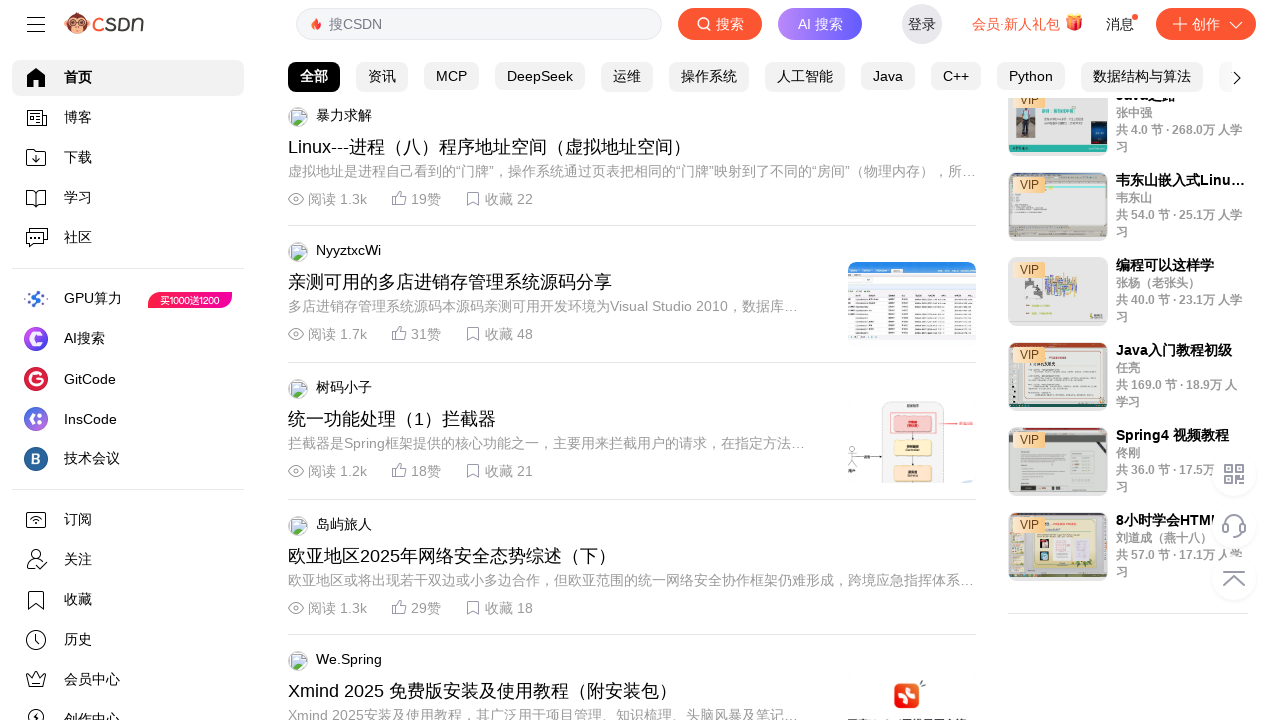

Scrolled page to y position 8700 using JavaScript
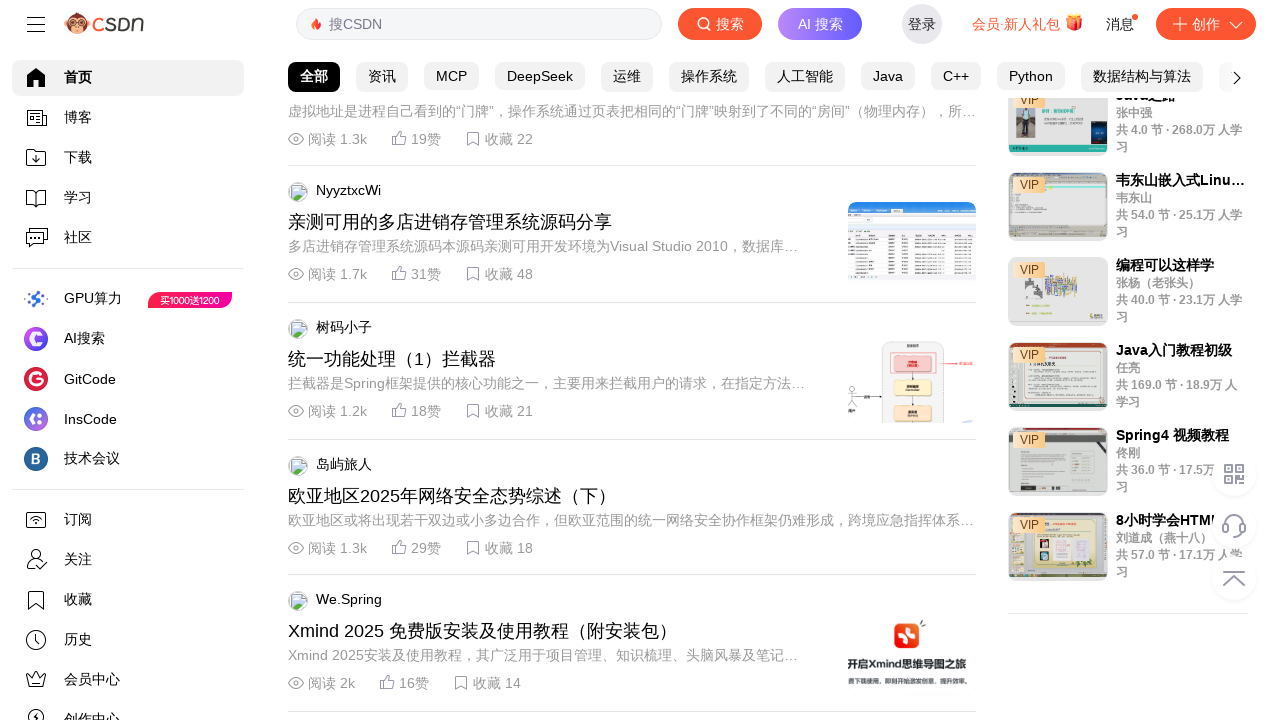

Pressed ArrowDown key to scroll page
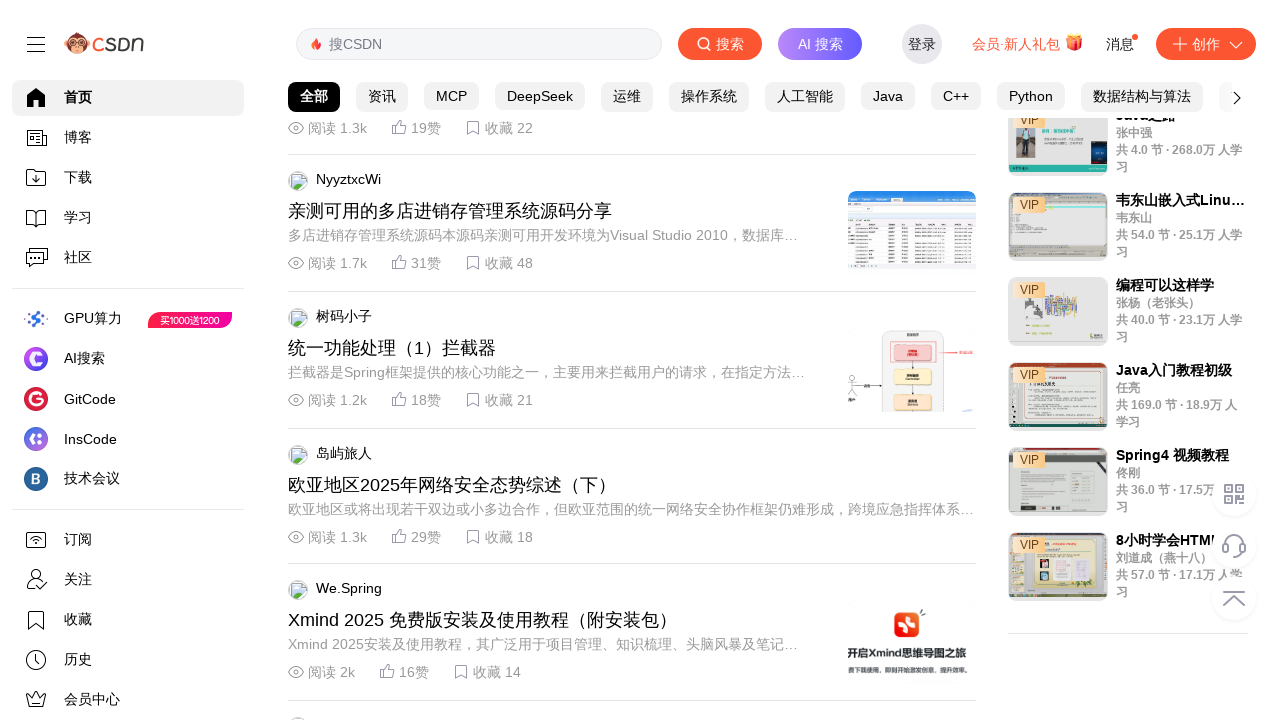

Waited 100ms between scroll actions
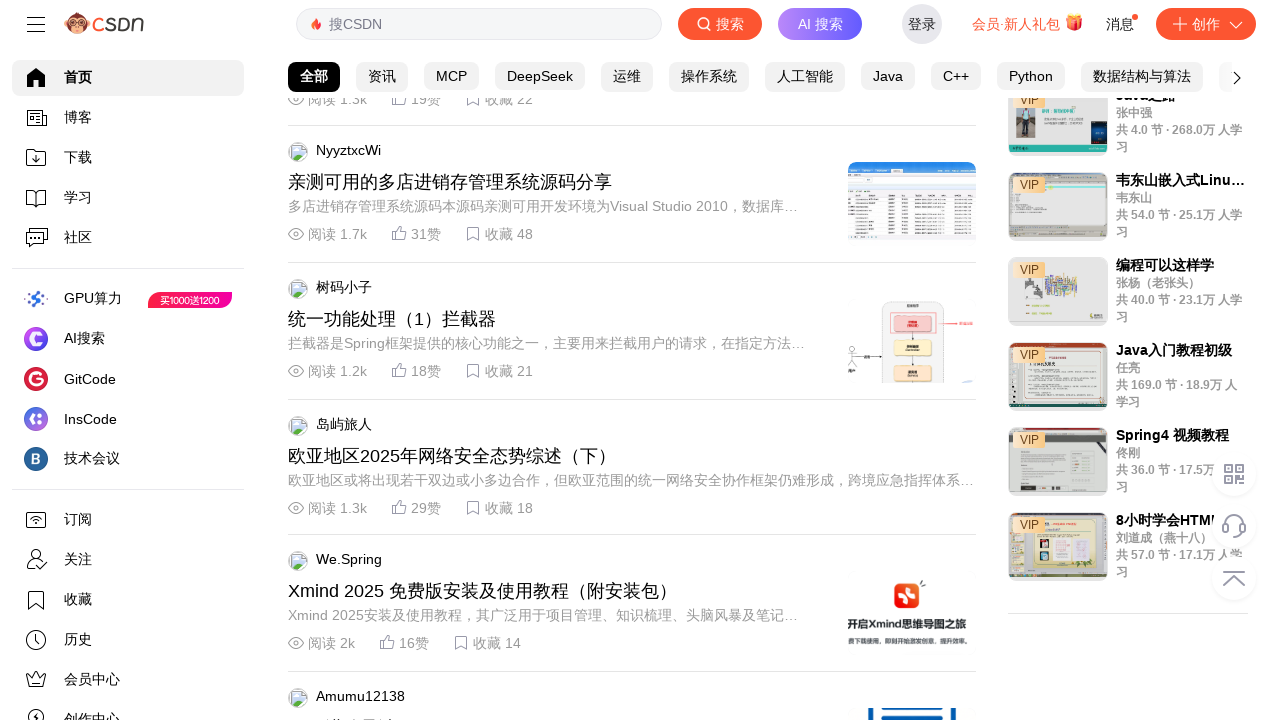

Scrolled page to y position 8800 using JavaScript
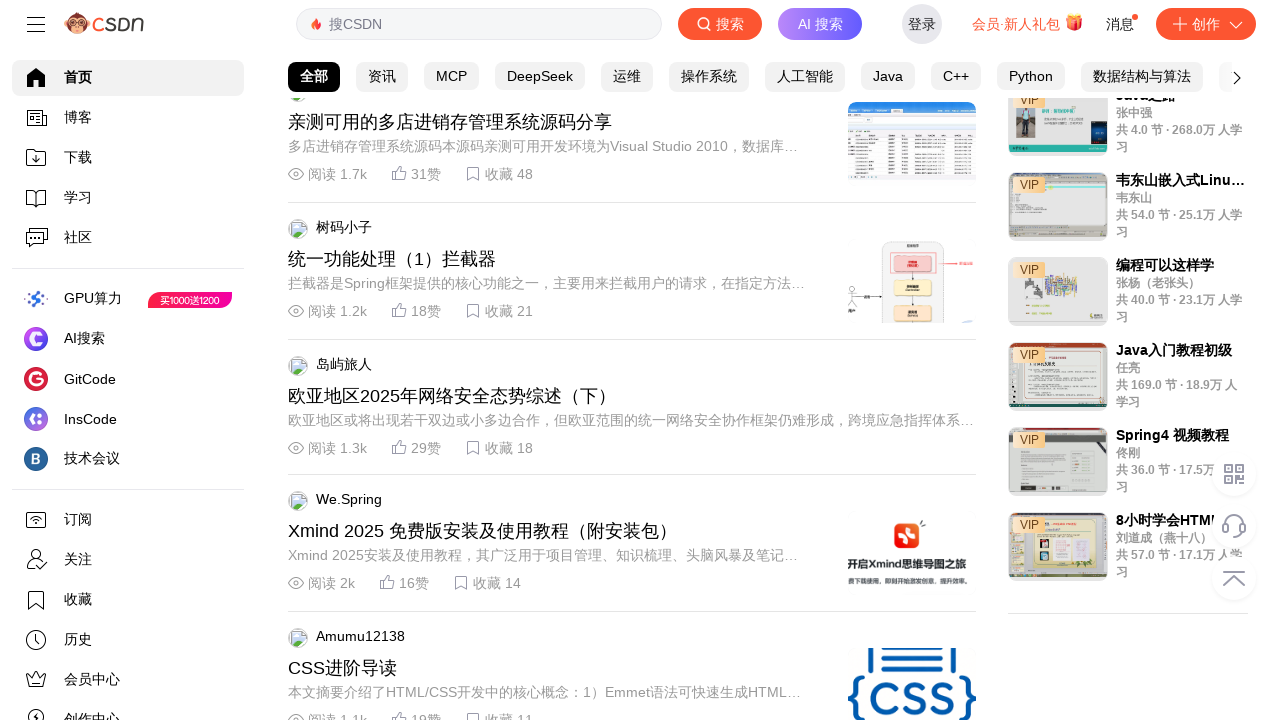

Pressed ArrowDown key to scroll page
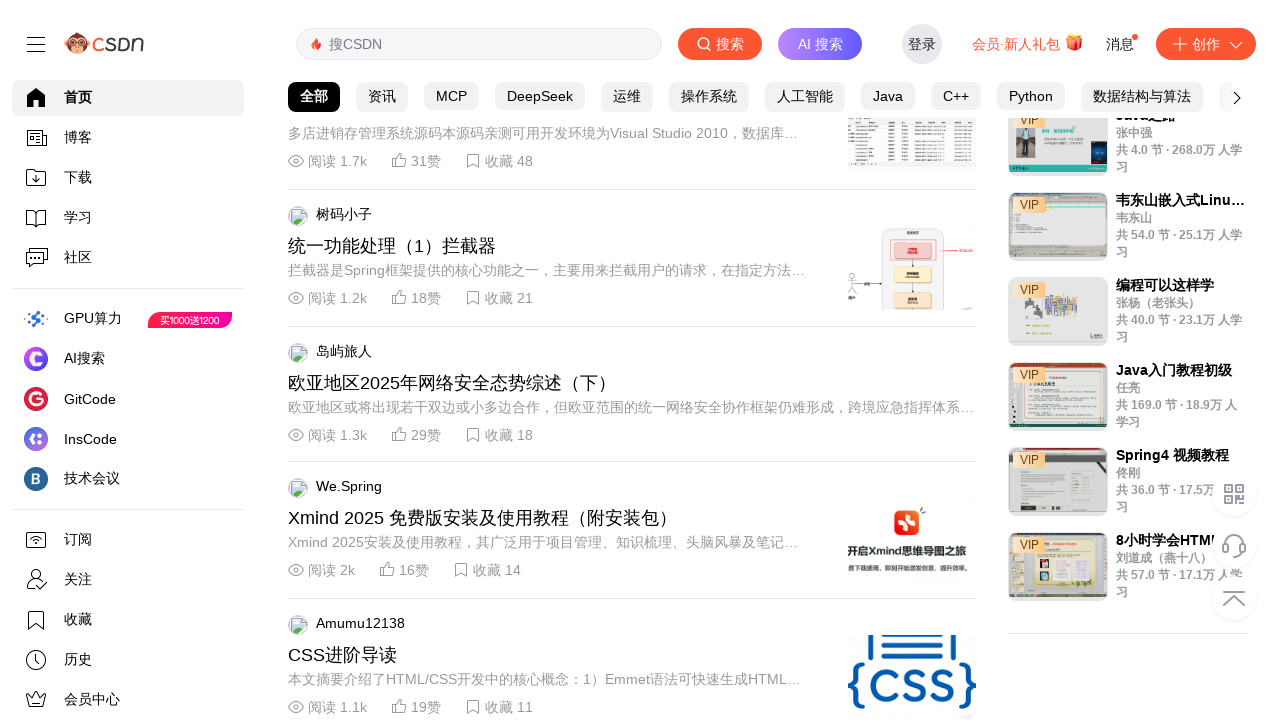

Waited 100ms between scroll actions
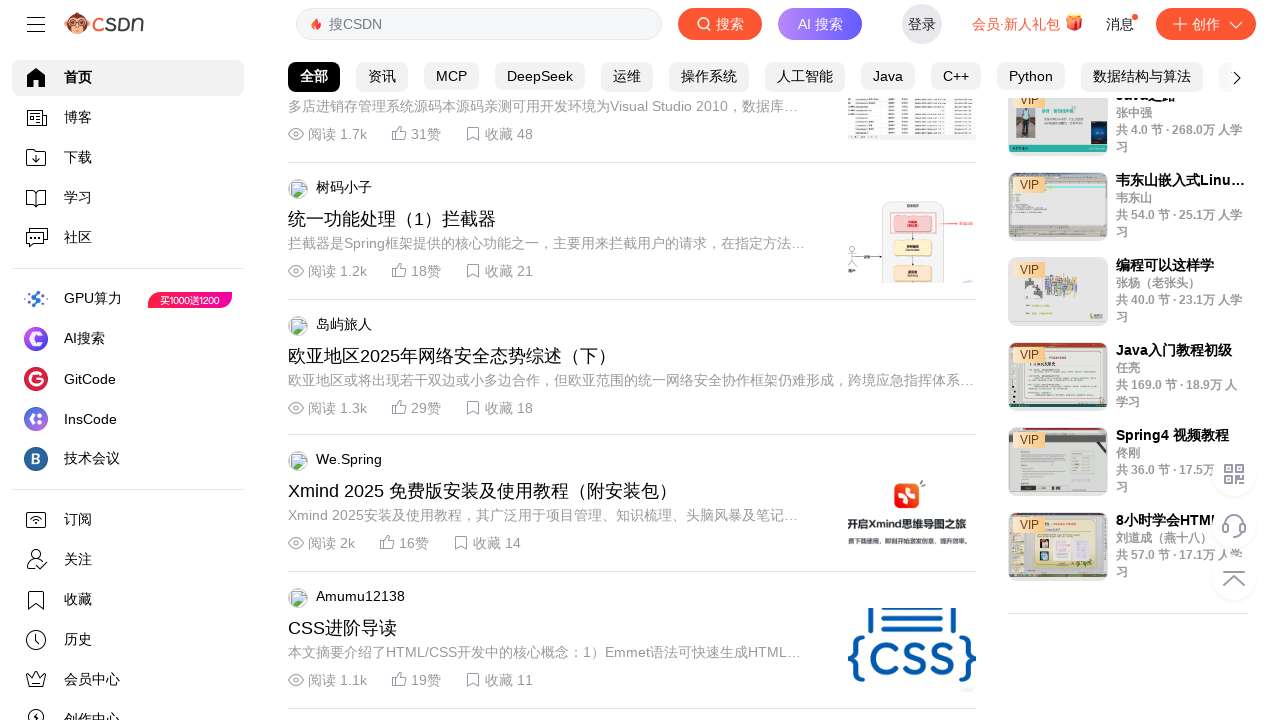

Scrolled page to y position 8900 using JavaScript
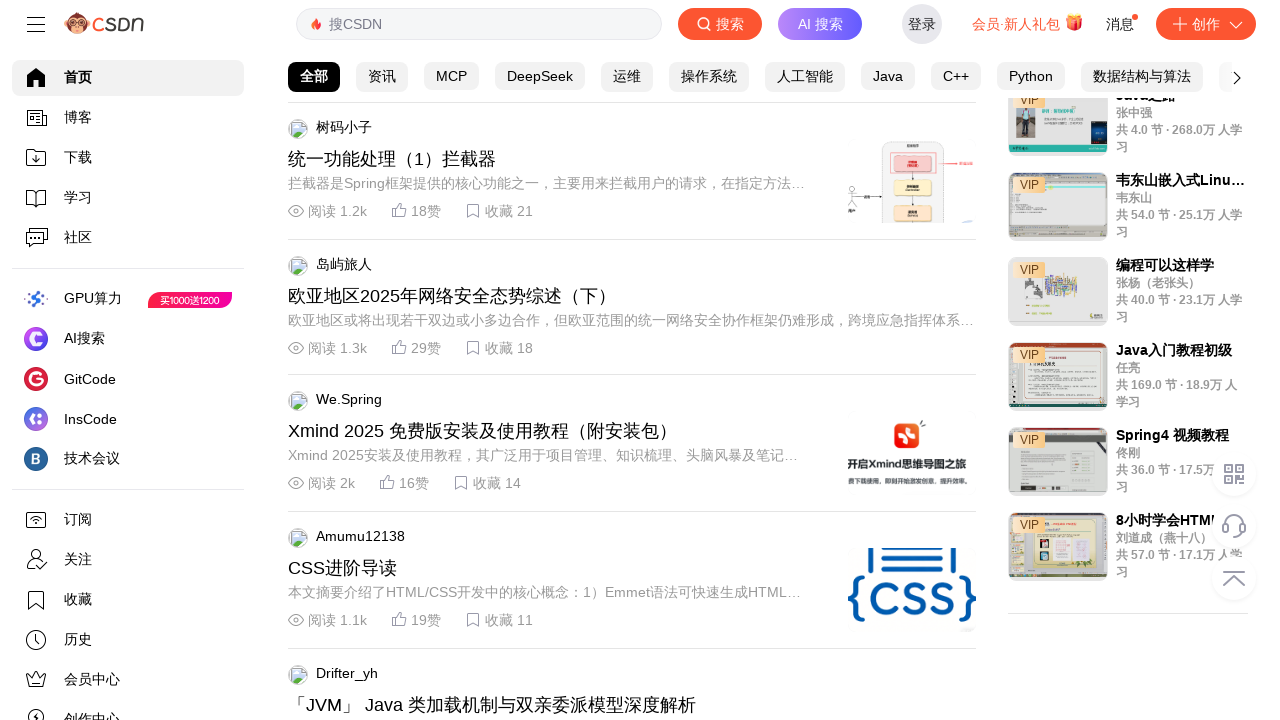

Pressed ArrowDown key to scroll page
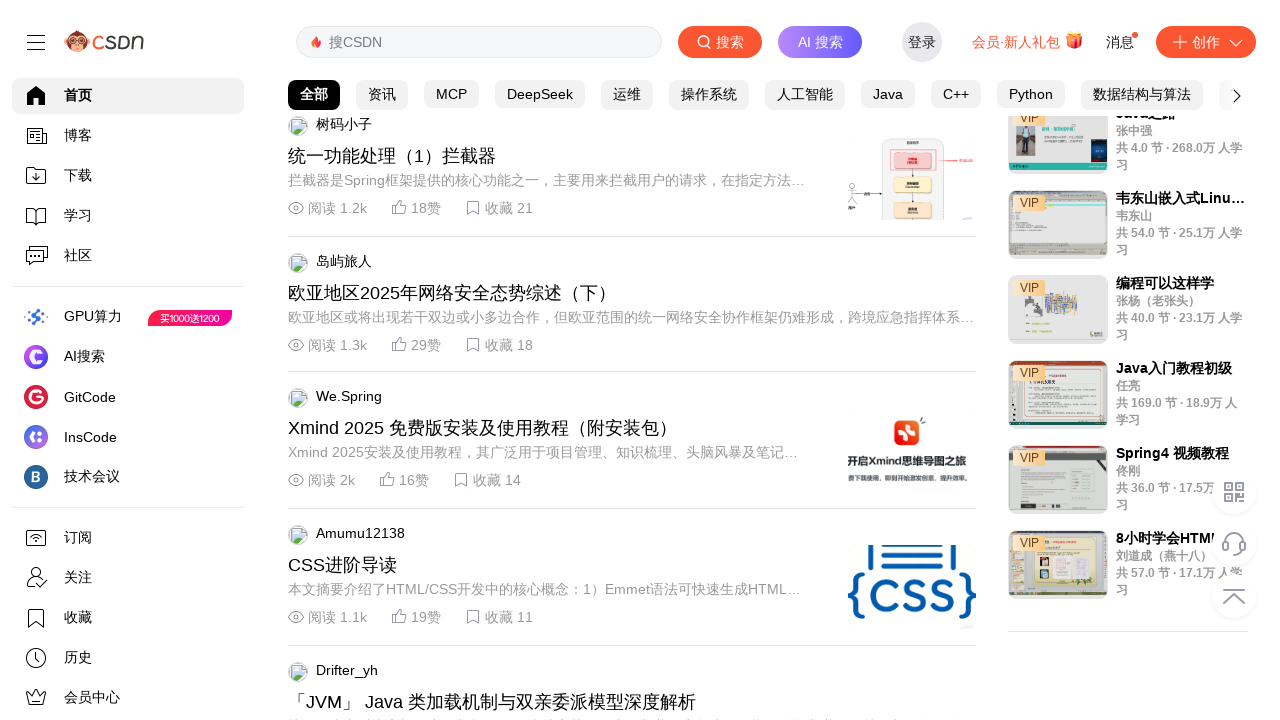

Waited 100ms between scroll actions
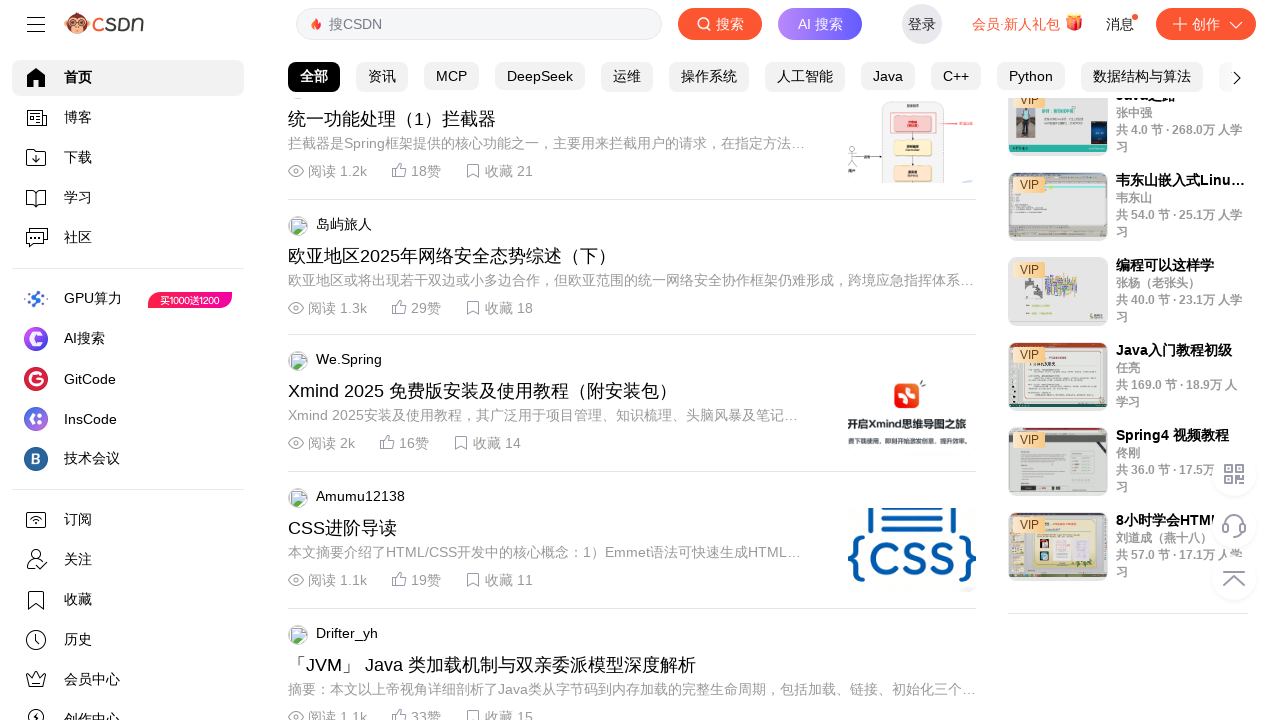

Scrolled page to y position 9000 using JavaScript
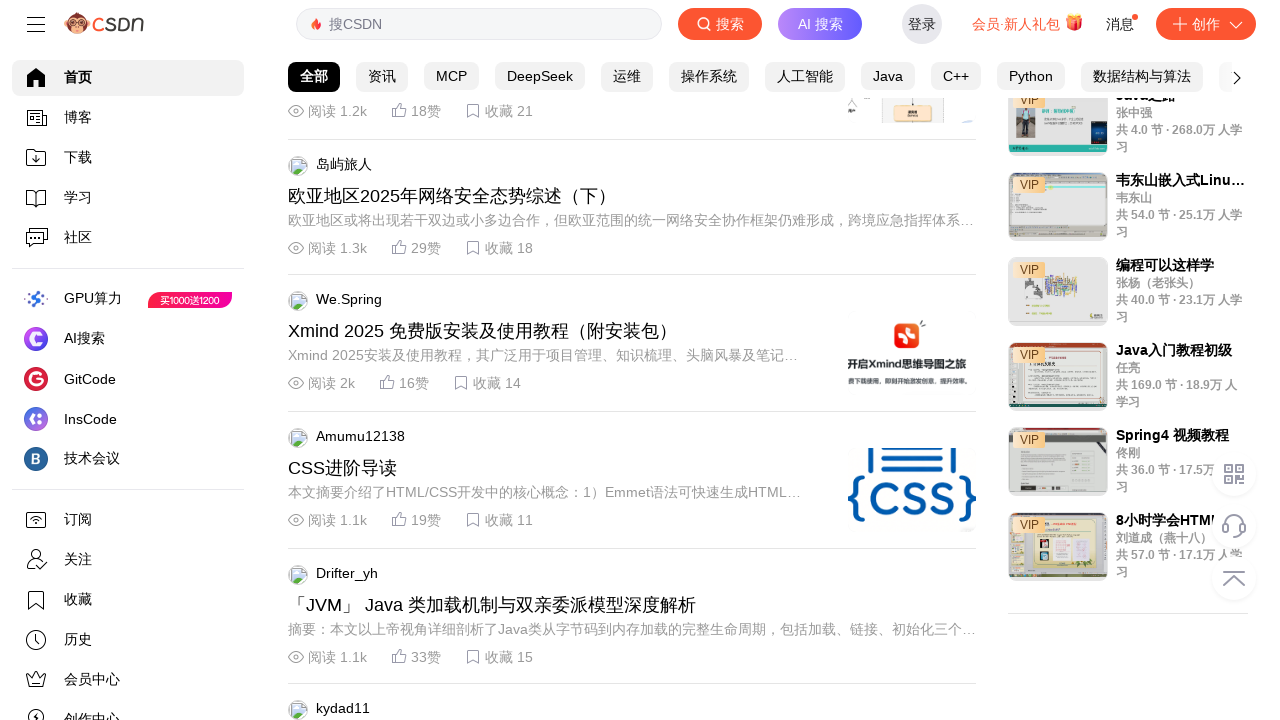

Pressed ArrowDown key to scroll page
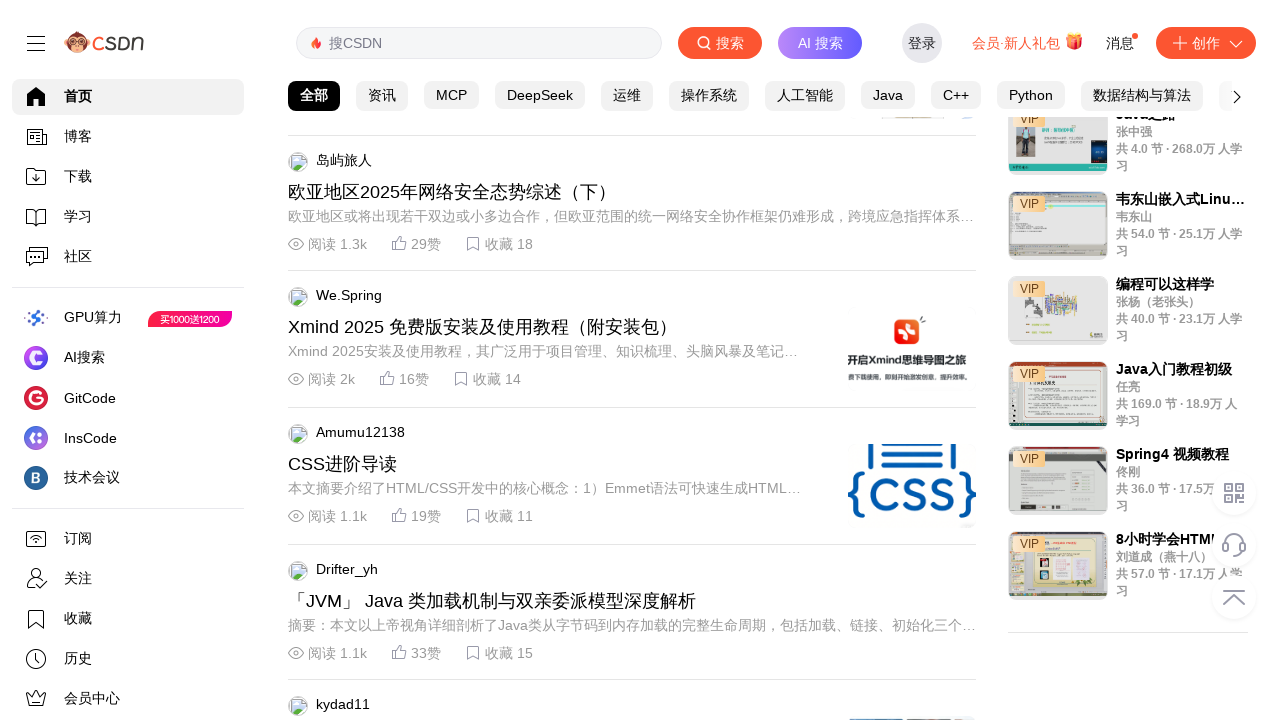

Waited 100ms between scroll actions
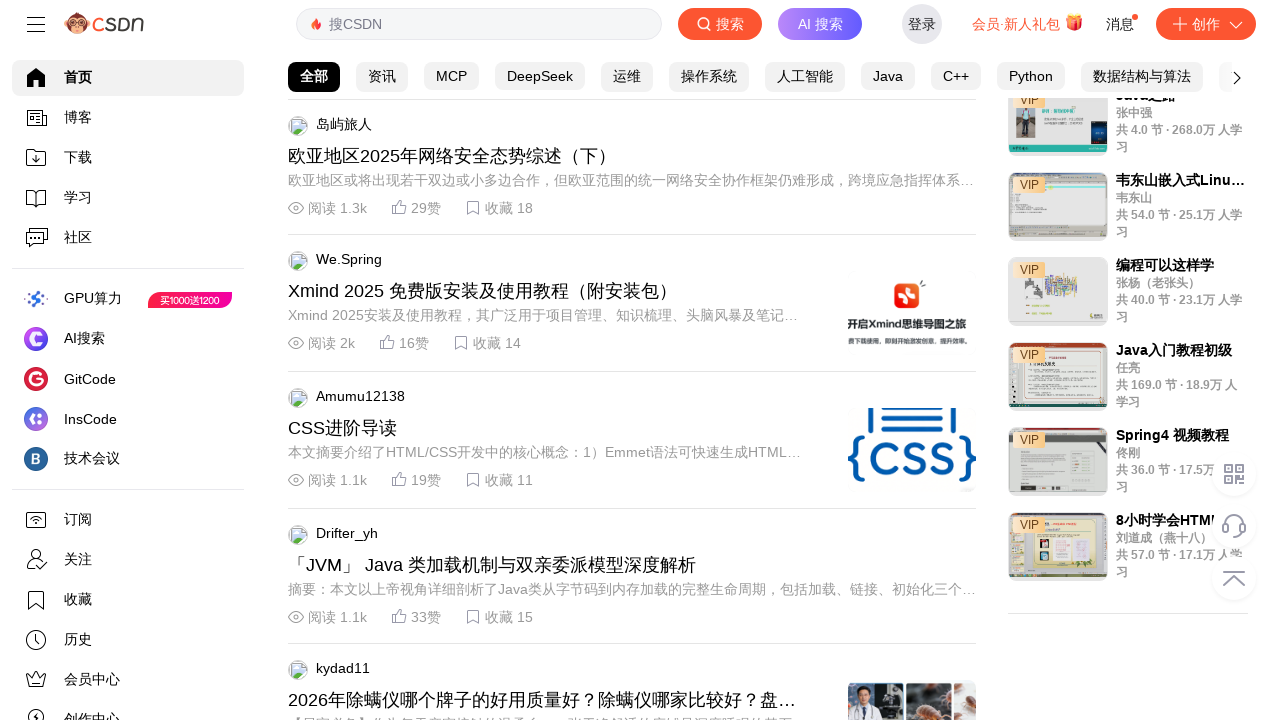

Scrolled page to y position 9100 using JavaScript
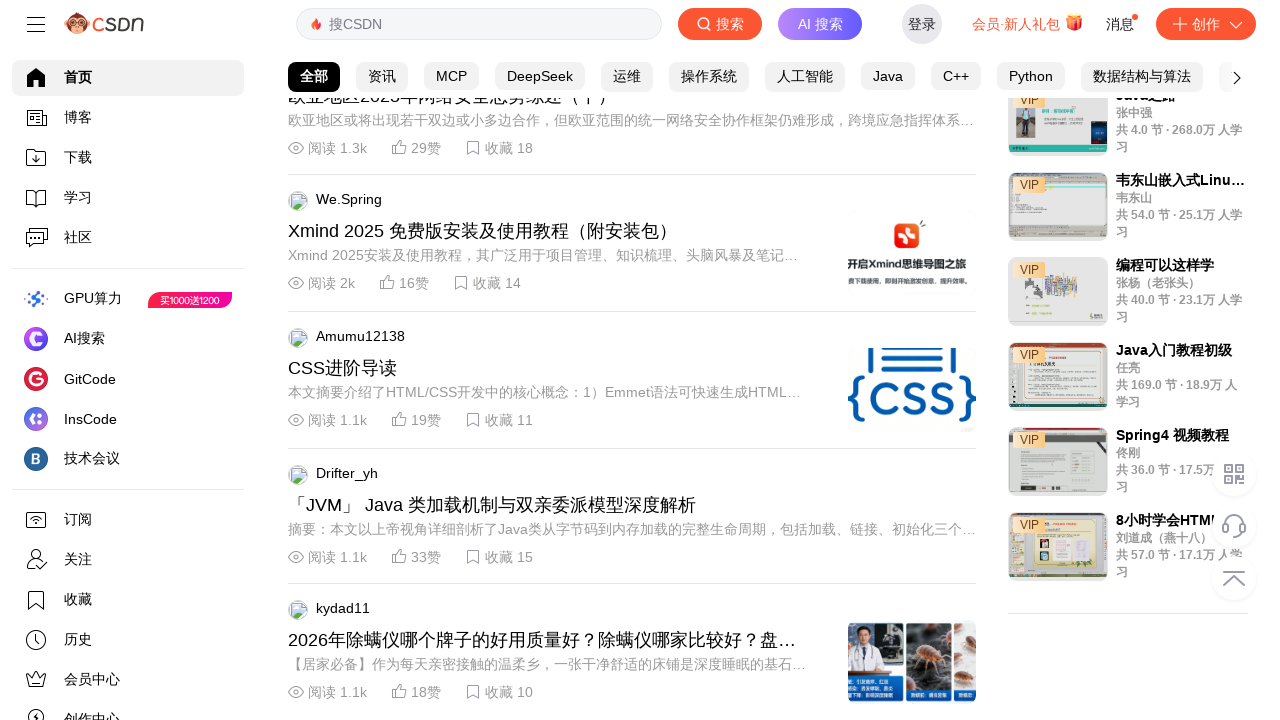

Pressed ArrowDown key to scroll page
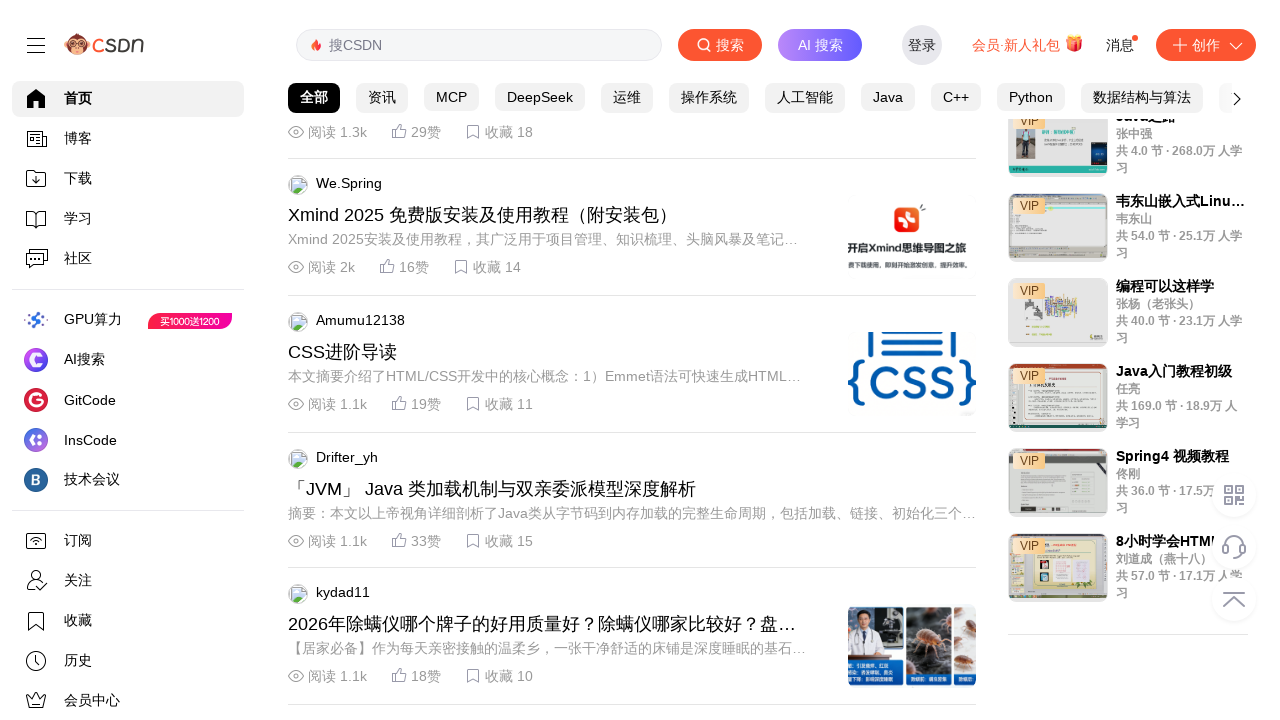

Waited 100ms between scroll actions
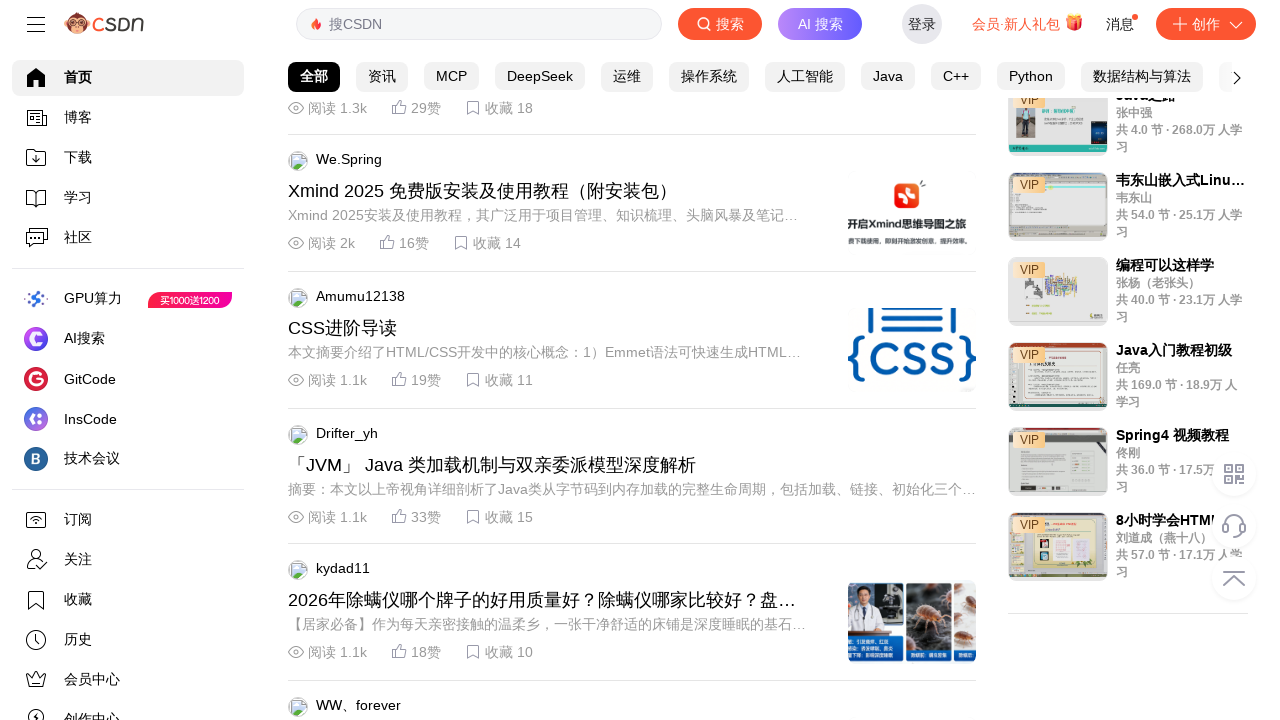

Scrolled page to y position 9200 using JavaScript
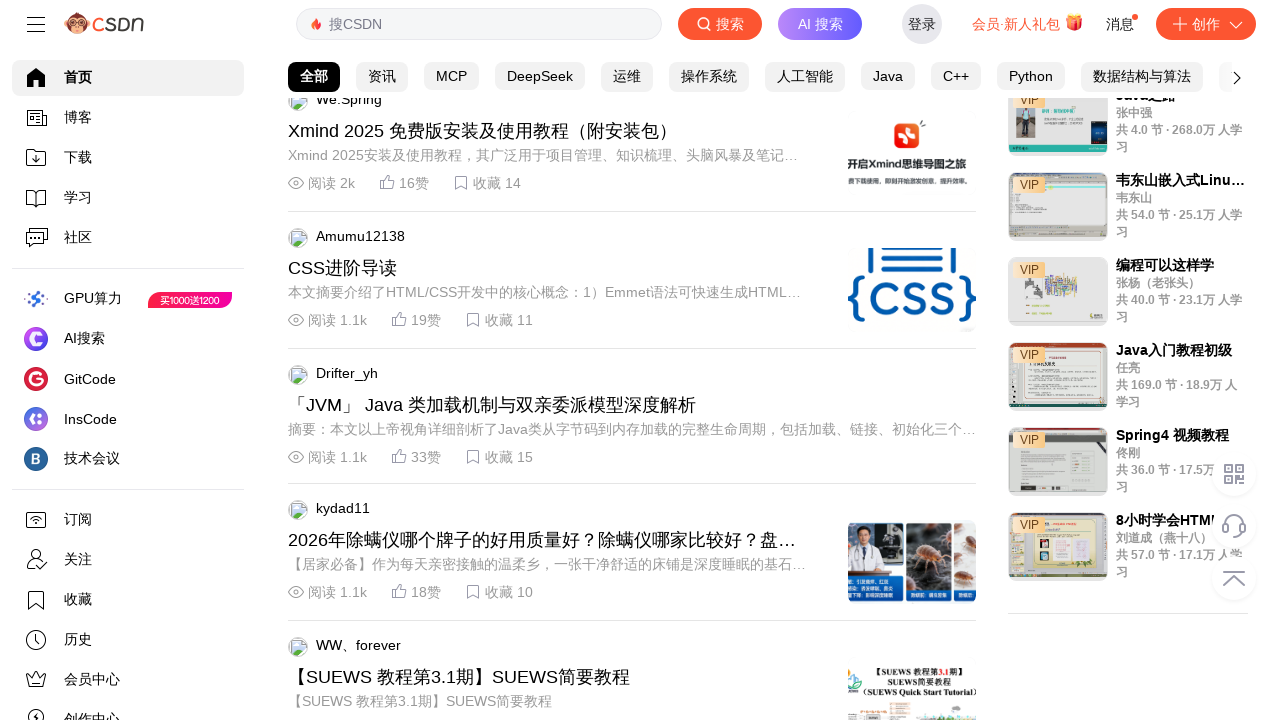

Pressed ArrowDown key to scroll page
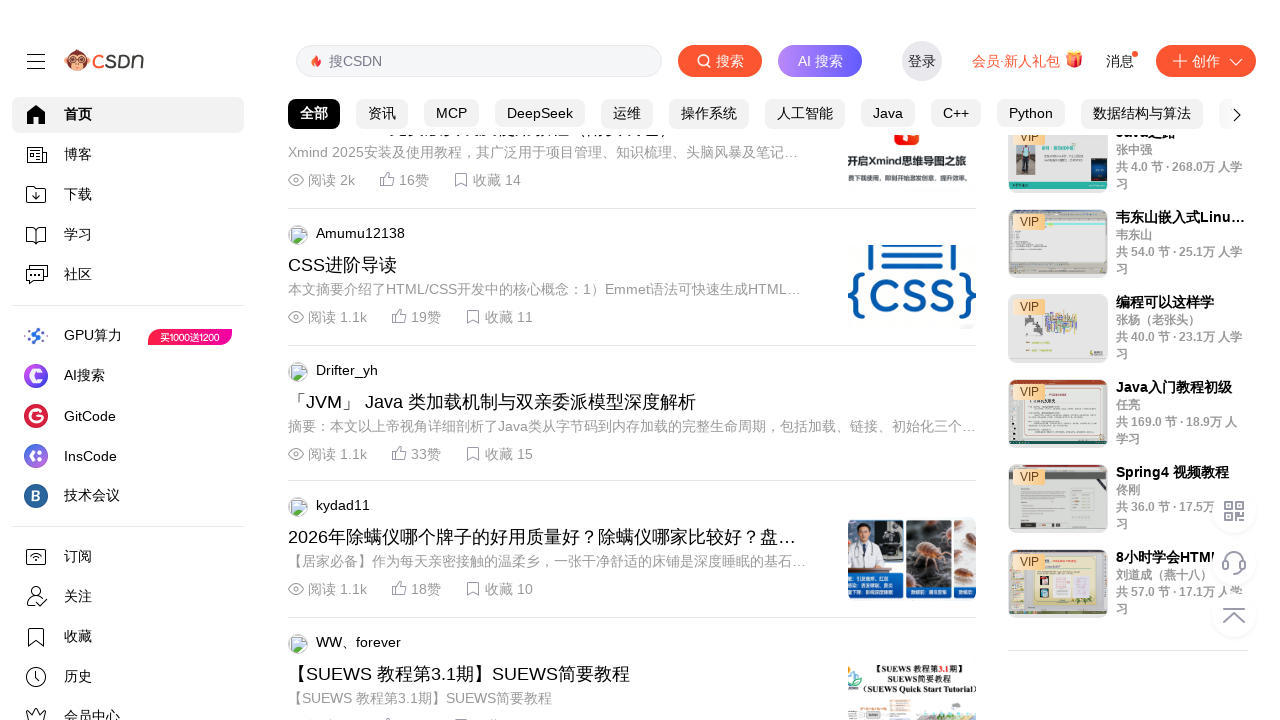

Waited 100ms between scroll actions
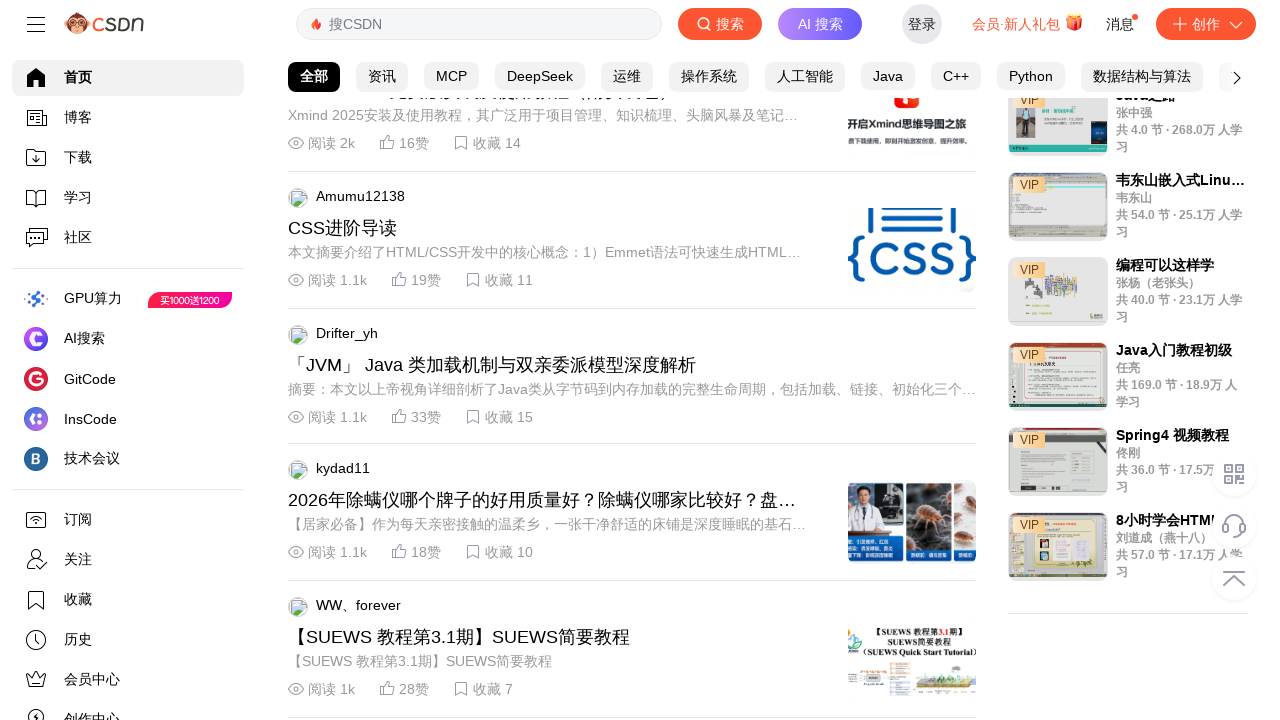

Scrolled page to y position 9300 using JavaScript
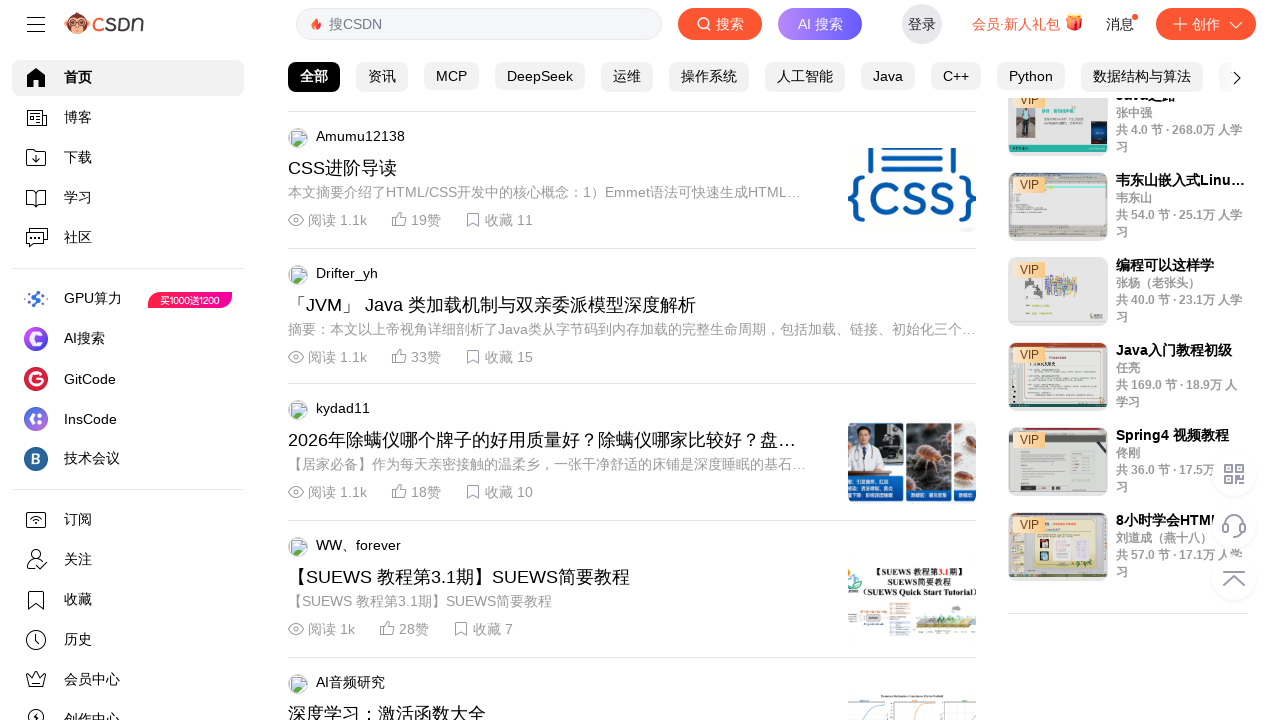

Pressed ArrowDown key to scroll page
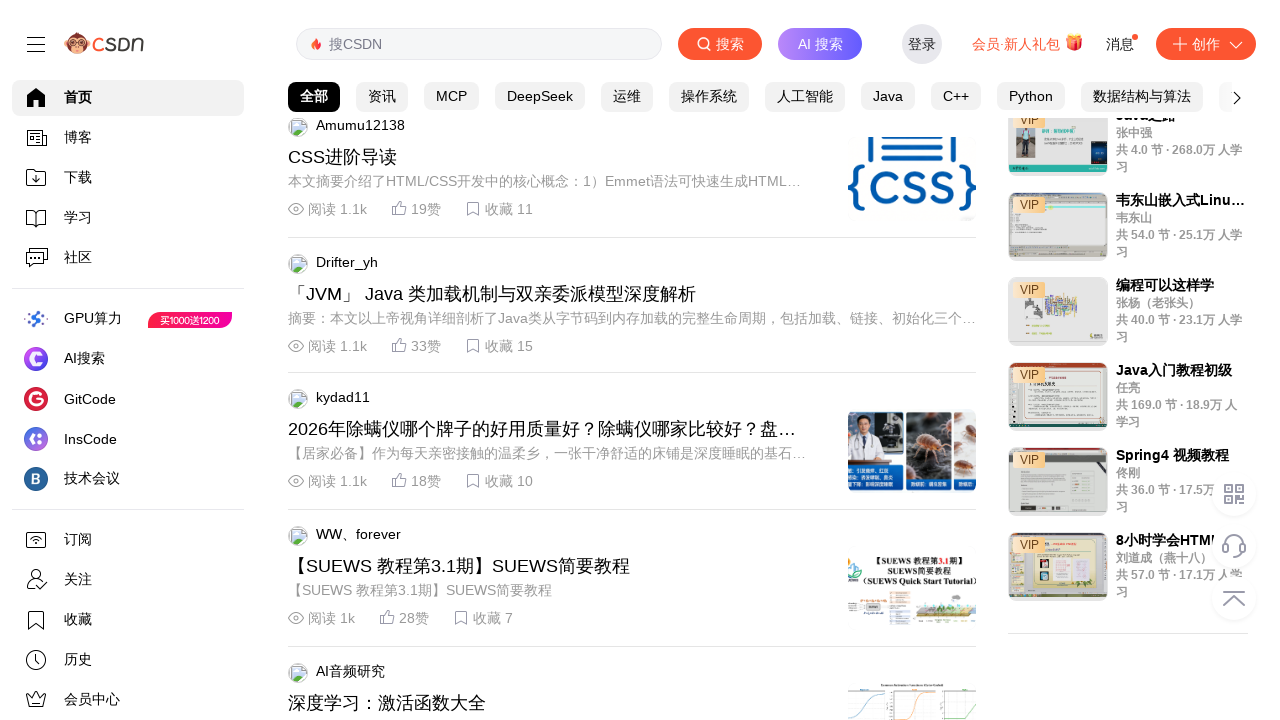

Waited 100ms between scroll actions
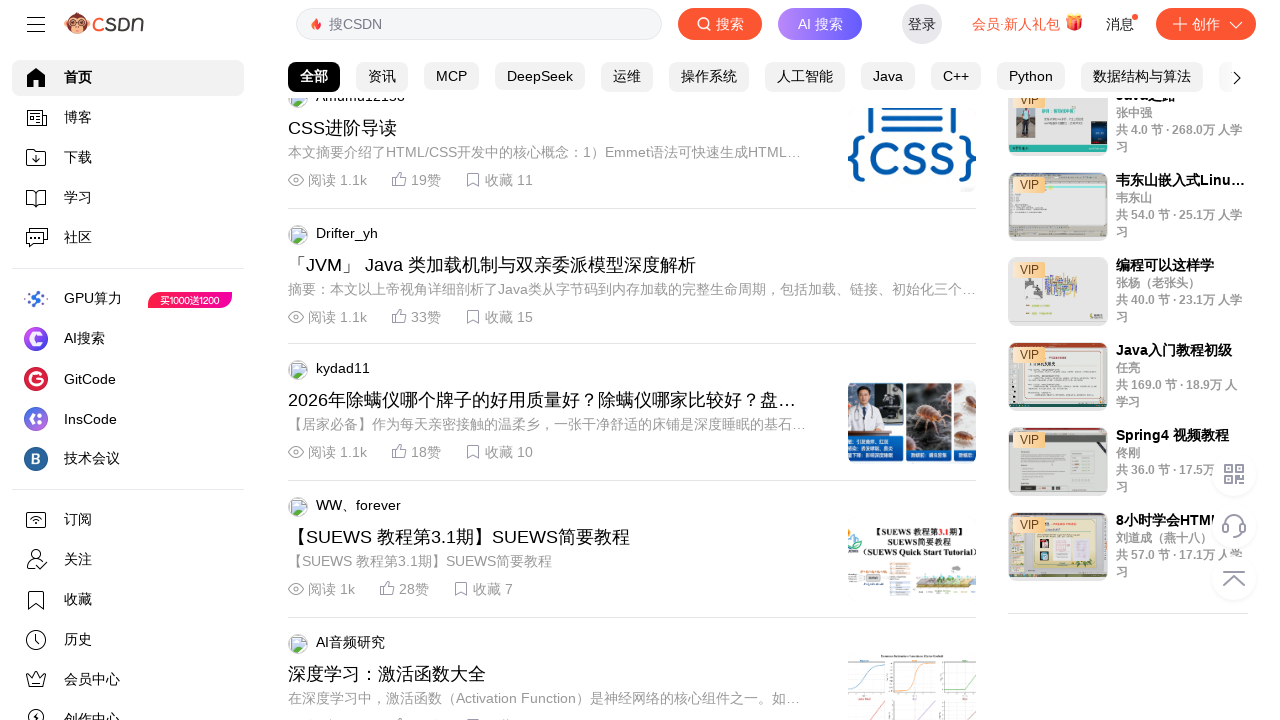

Scrolled page to y position 9400 using JavaScript
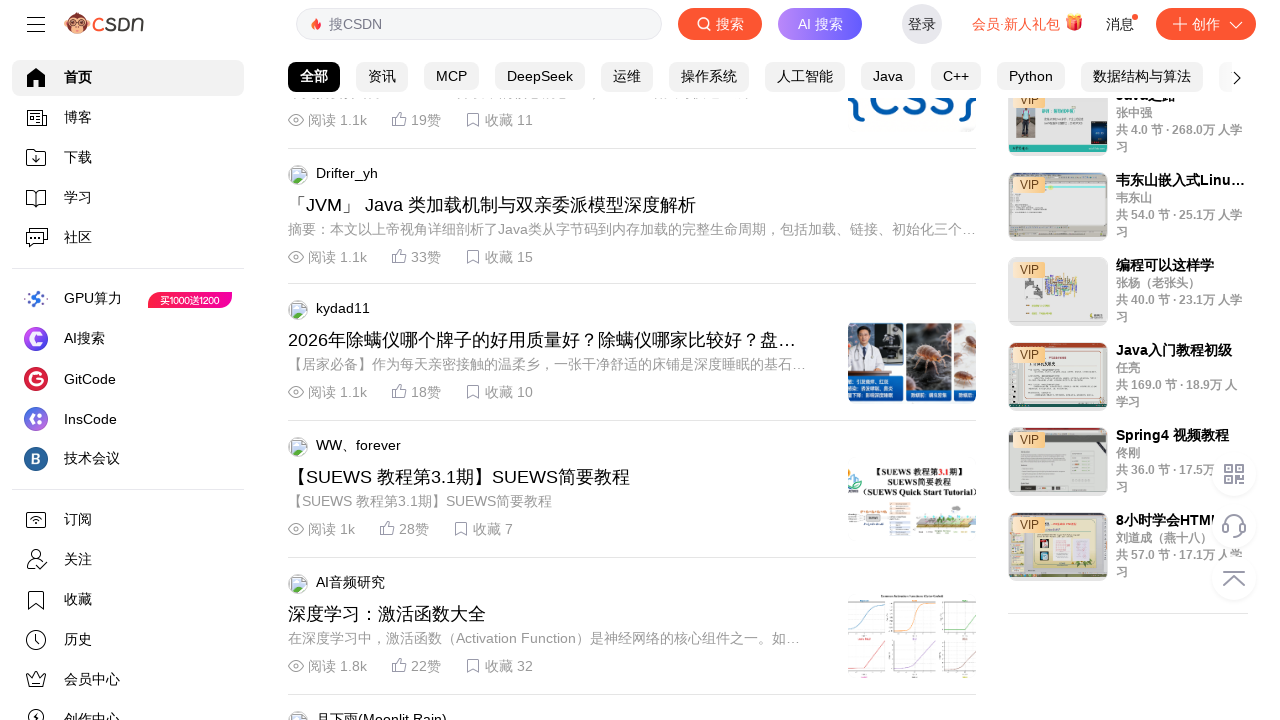

Pressed ArrowDown key to scroll page
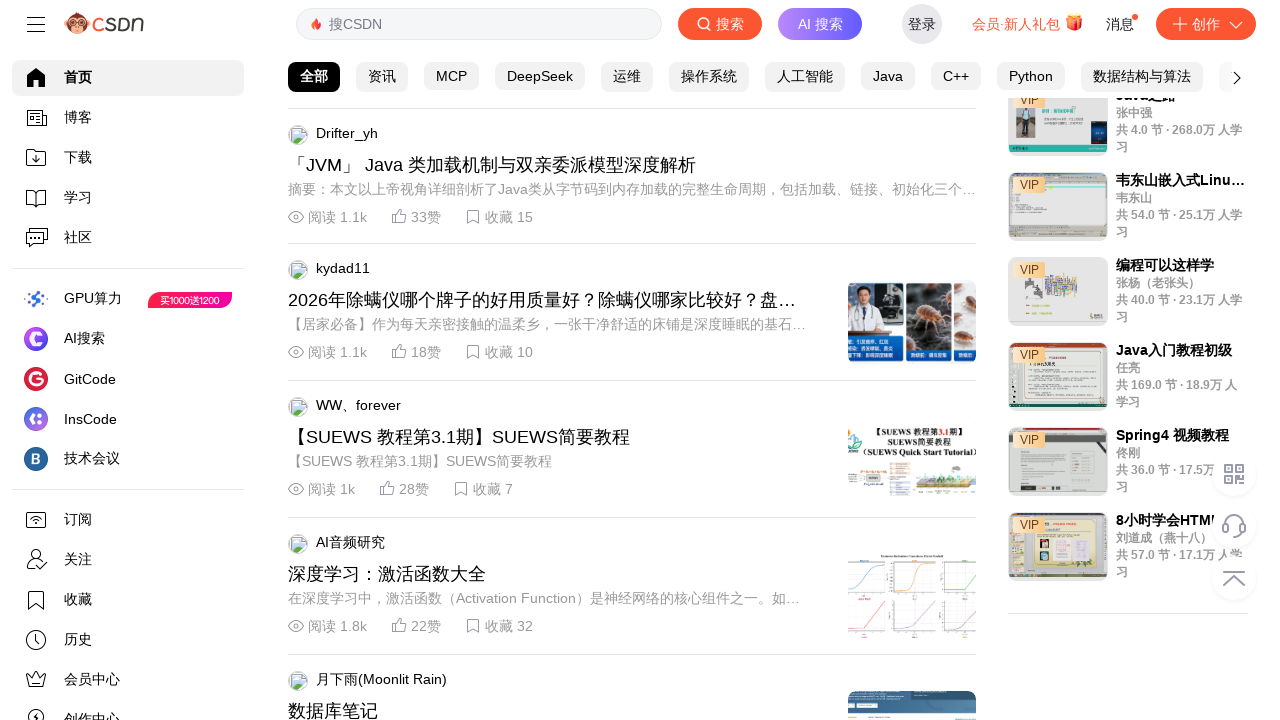

Waited 100ms between scroll actions
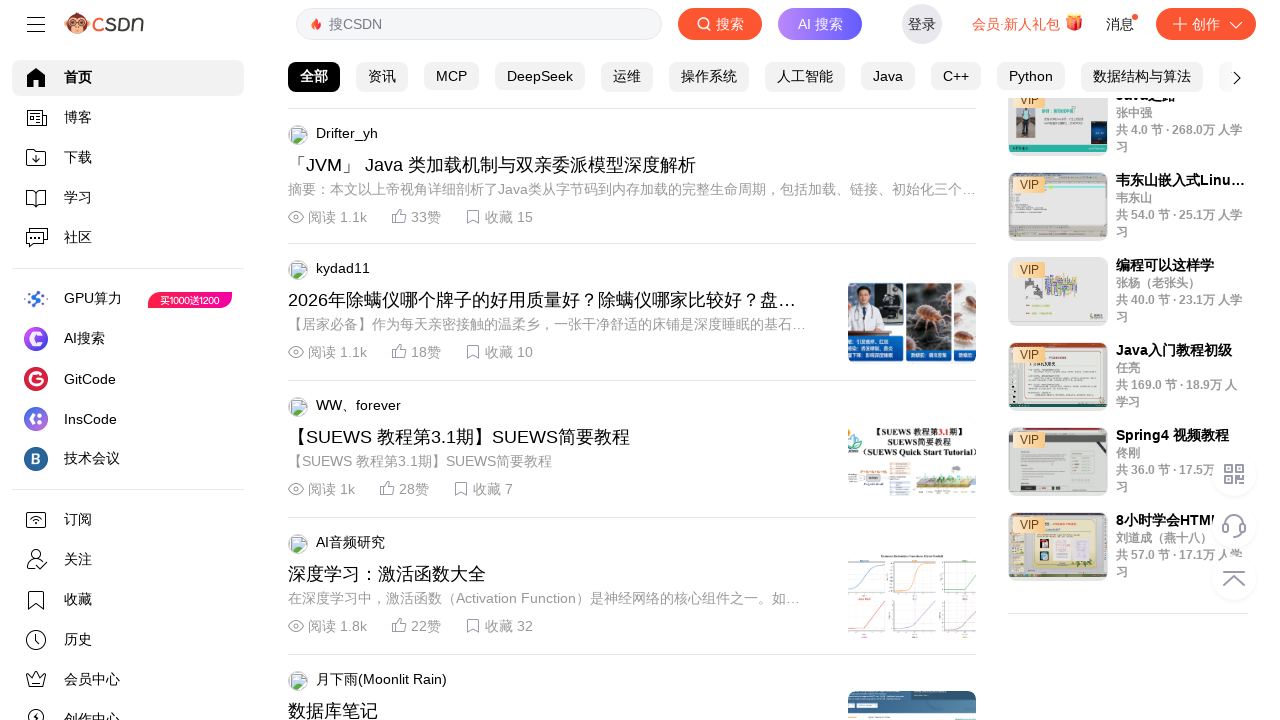

Scrolled page to y position 9500 using JavaScript
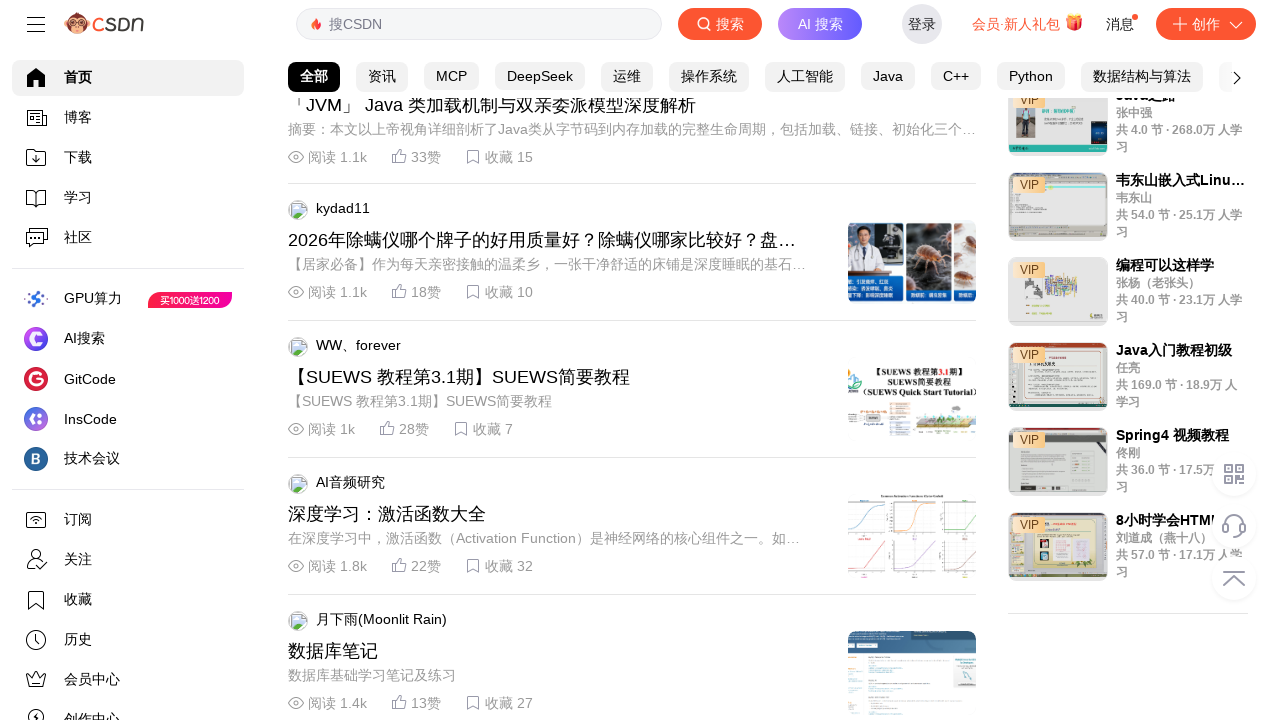

Pressed ArrowDown key to scroll page
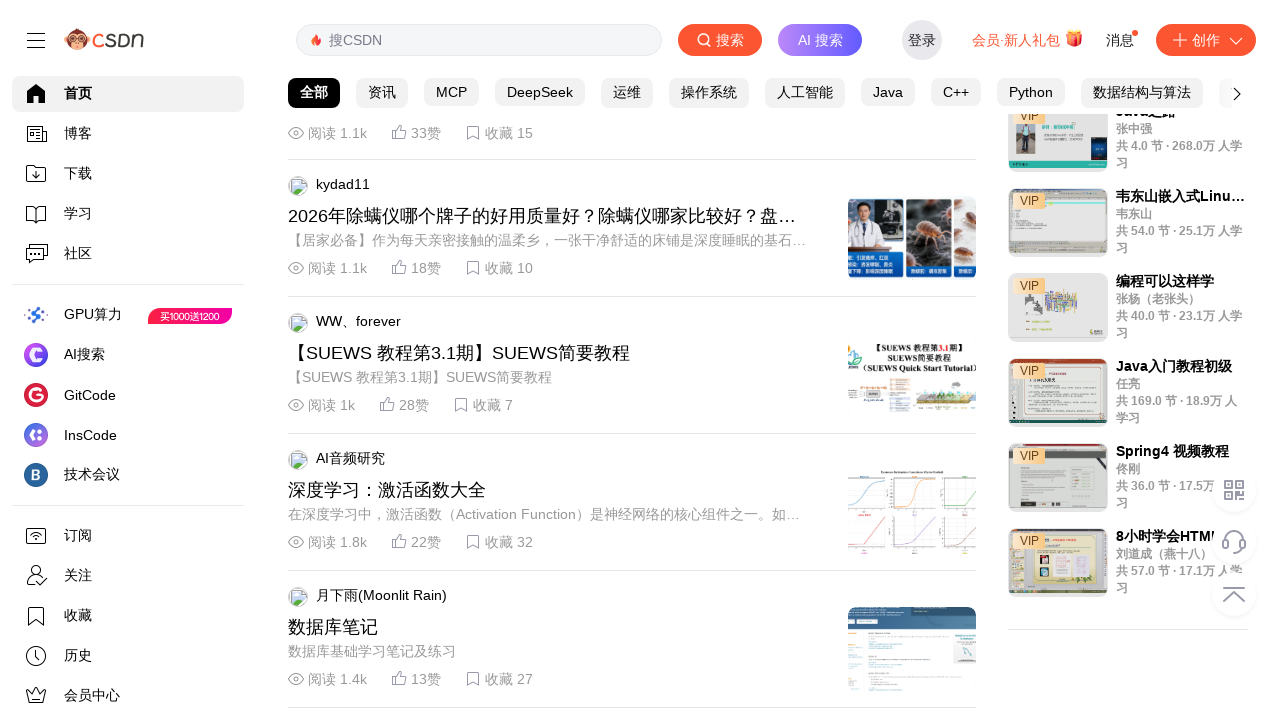

Waited 100ms between scroll actions
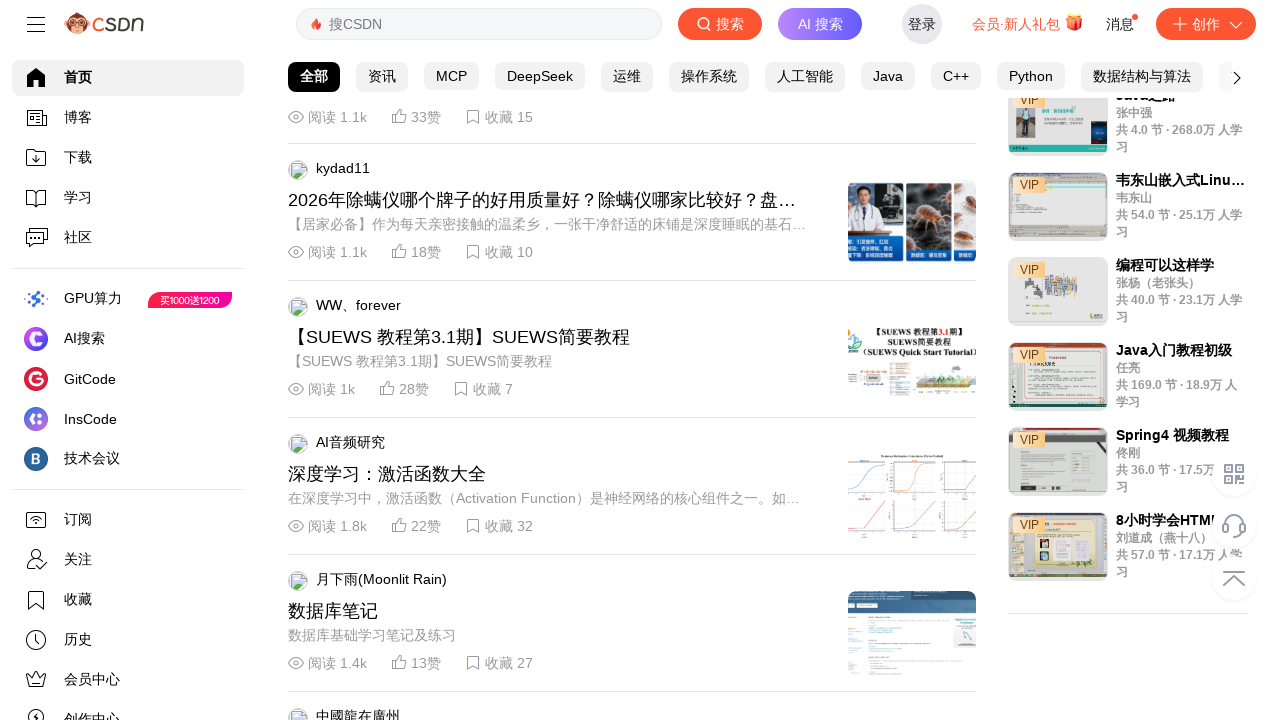

Scrolled page to y position 9600 using JavaScript
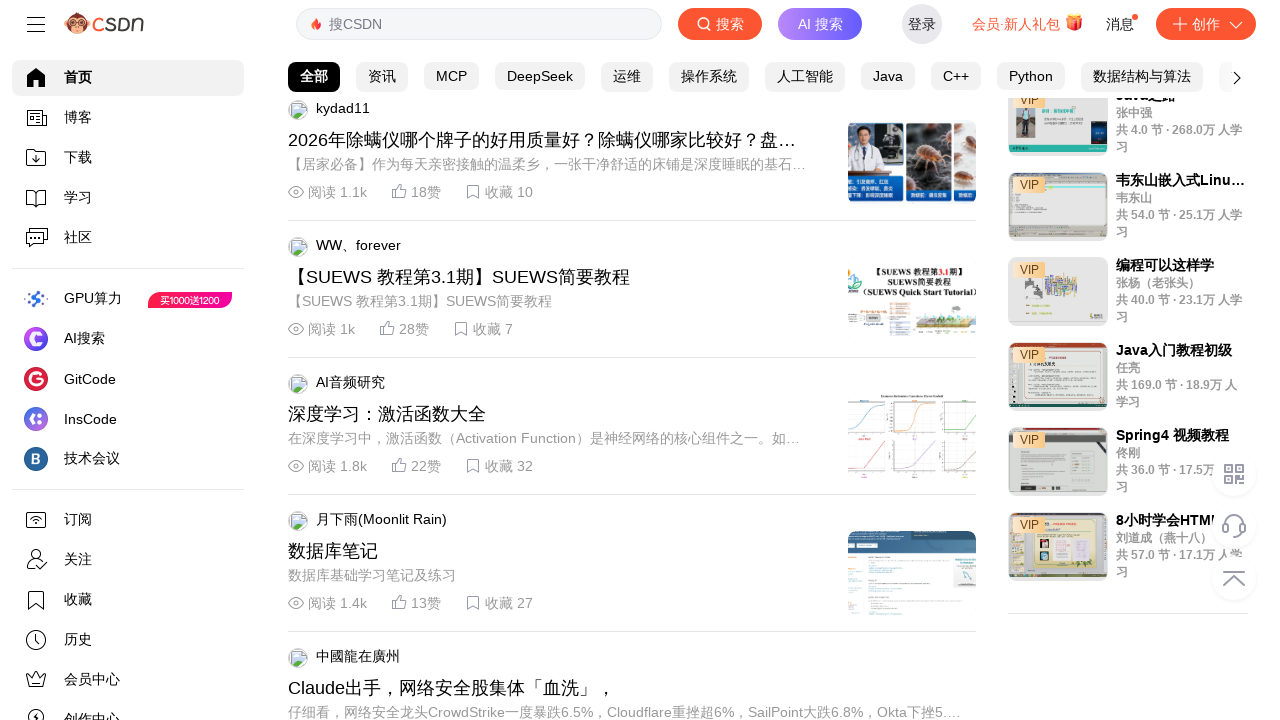

Pressed ArrowDown key to scroll page
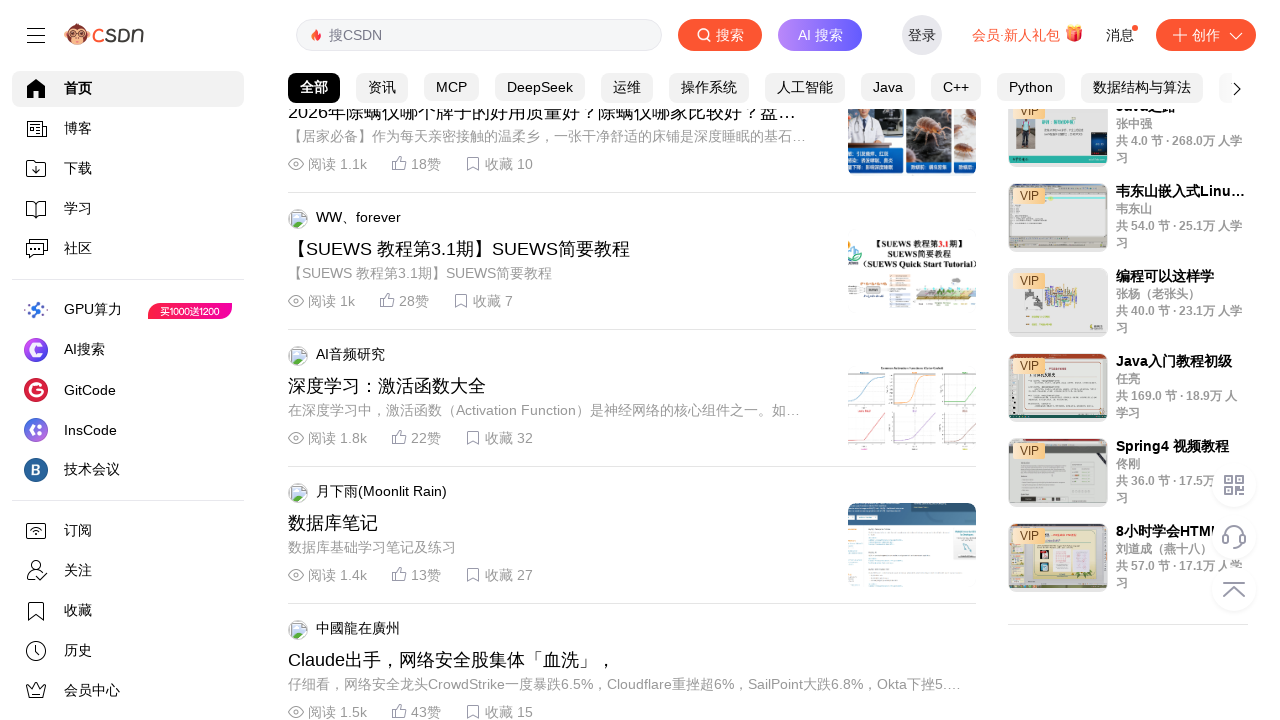

Waited 100ms between scroll actions
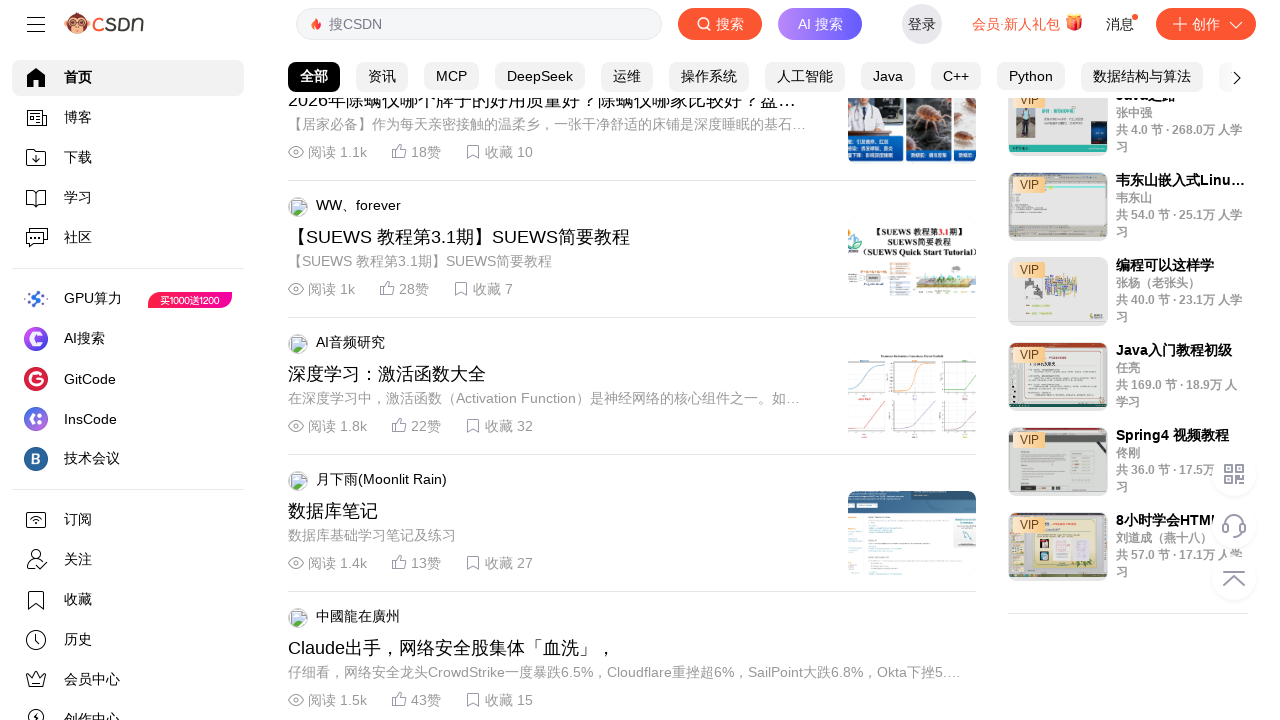

Scrolled page to y position 9700 using JavaScript
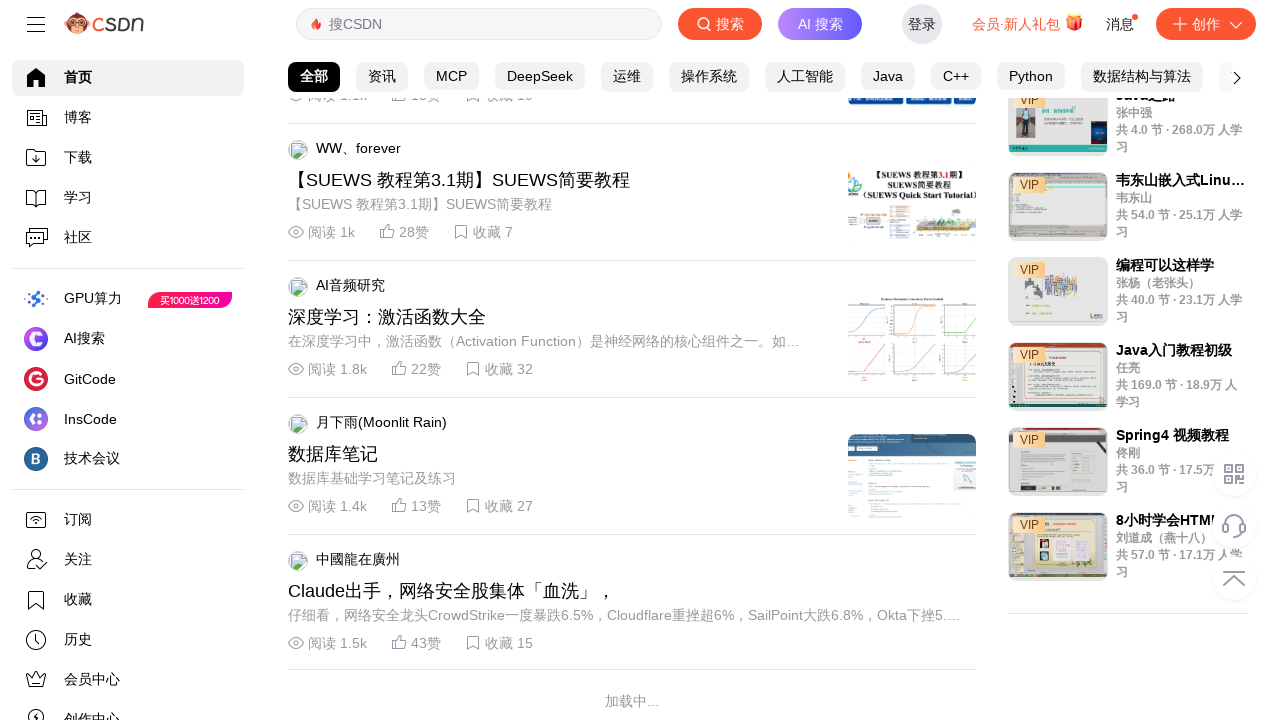

Pressed ArrowDown key to scroll page
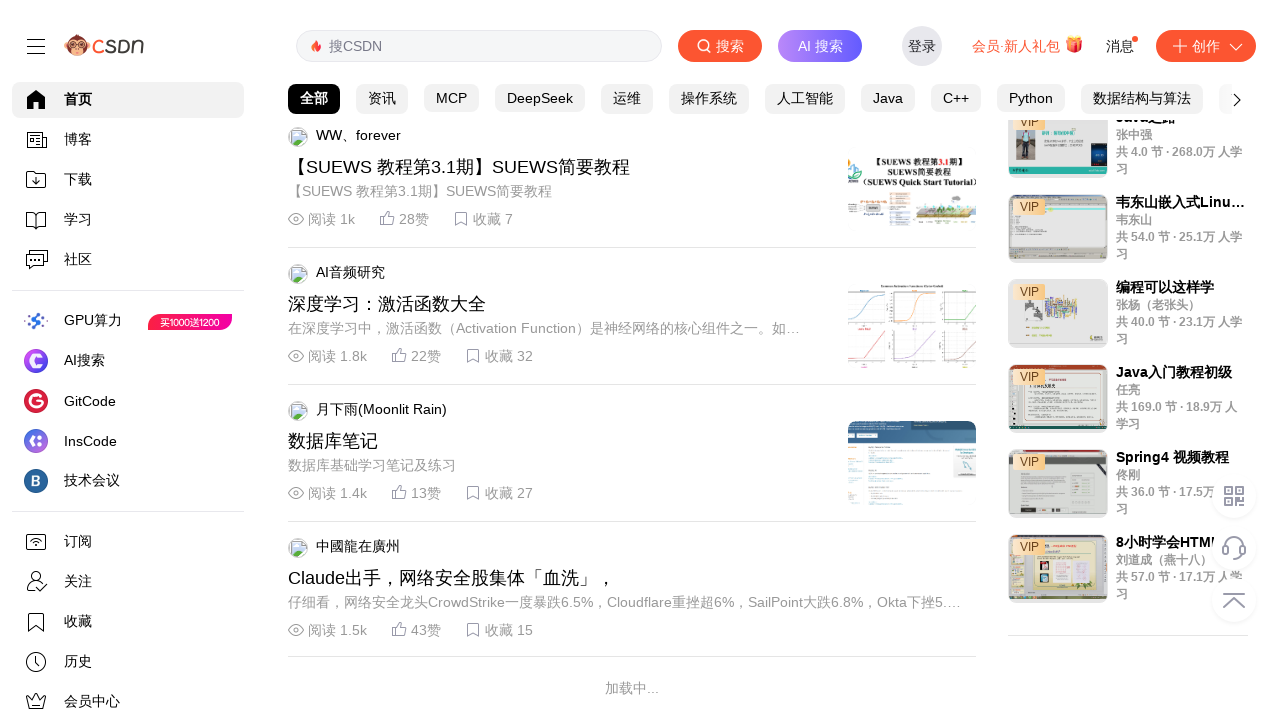

Waited 100ms between scroll actions
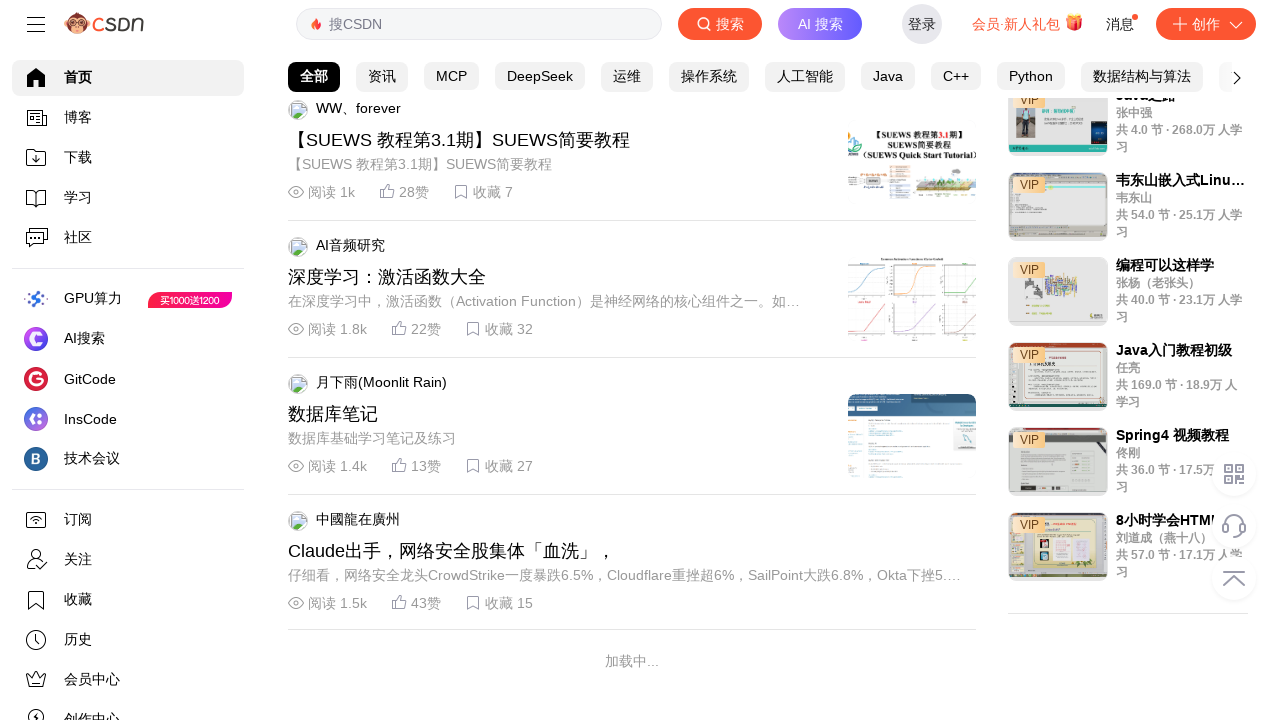

Scrolled page to y position 9800 using JavaScript
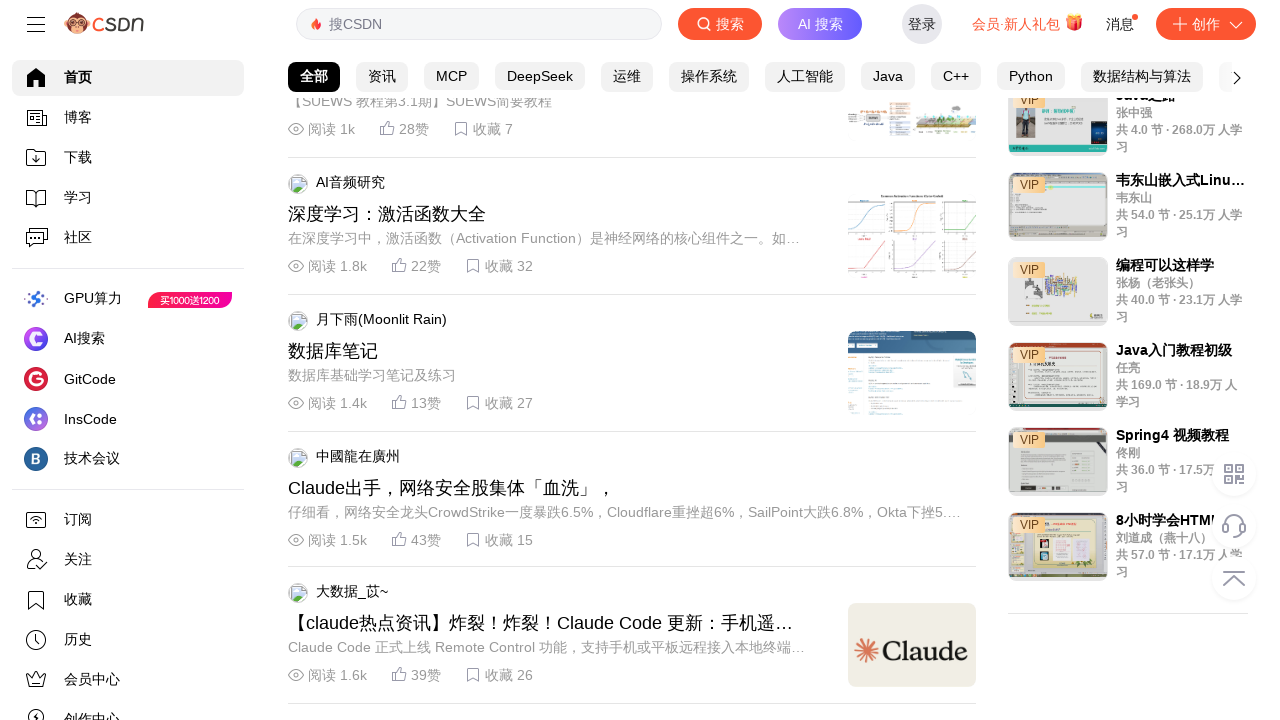

Pressed ArrowDown key to scroll page
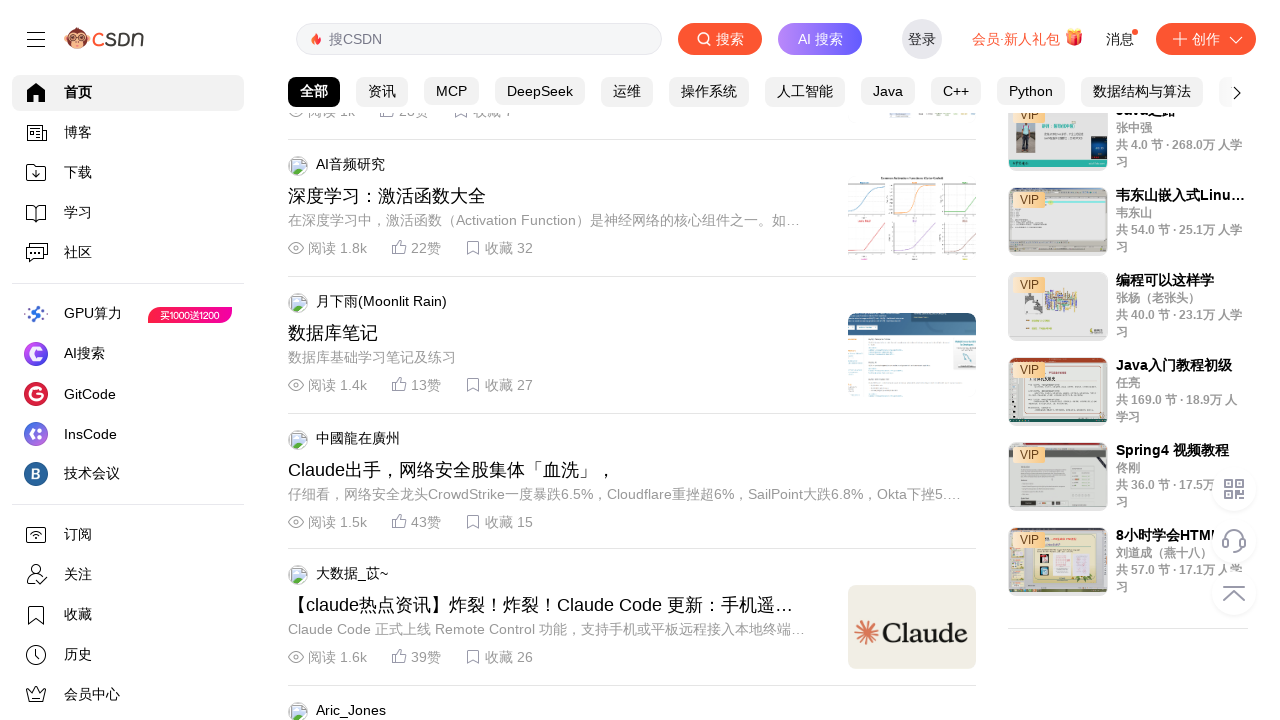

Waited 100ms between scroll actions
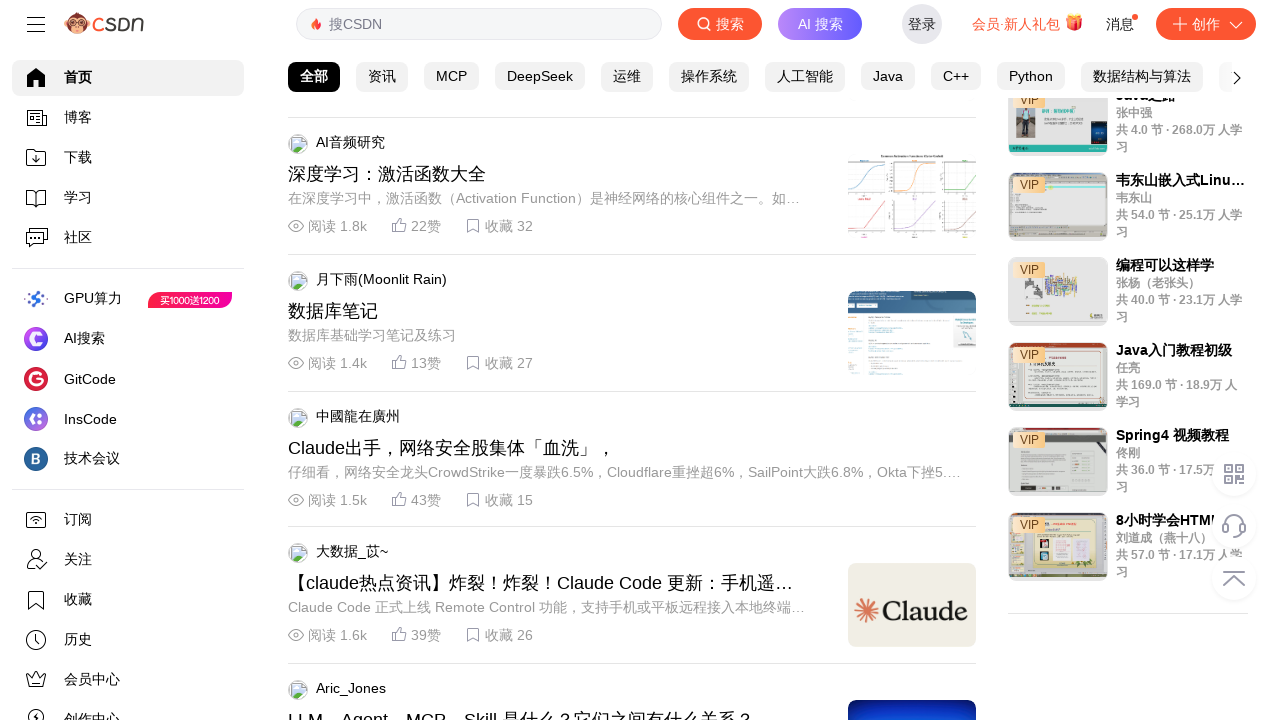

Scrolled page to y position 9900 using JavaScript
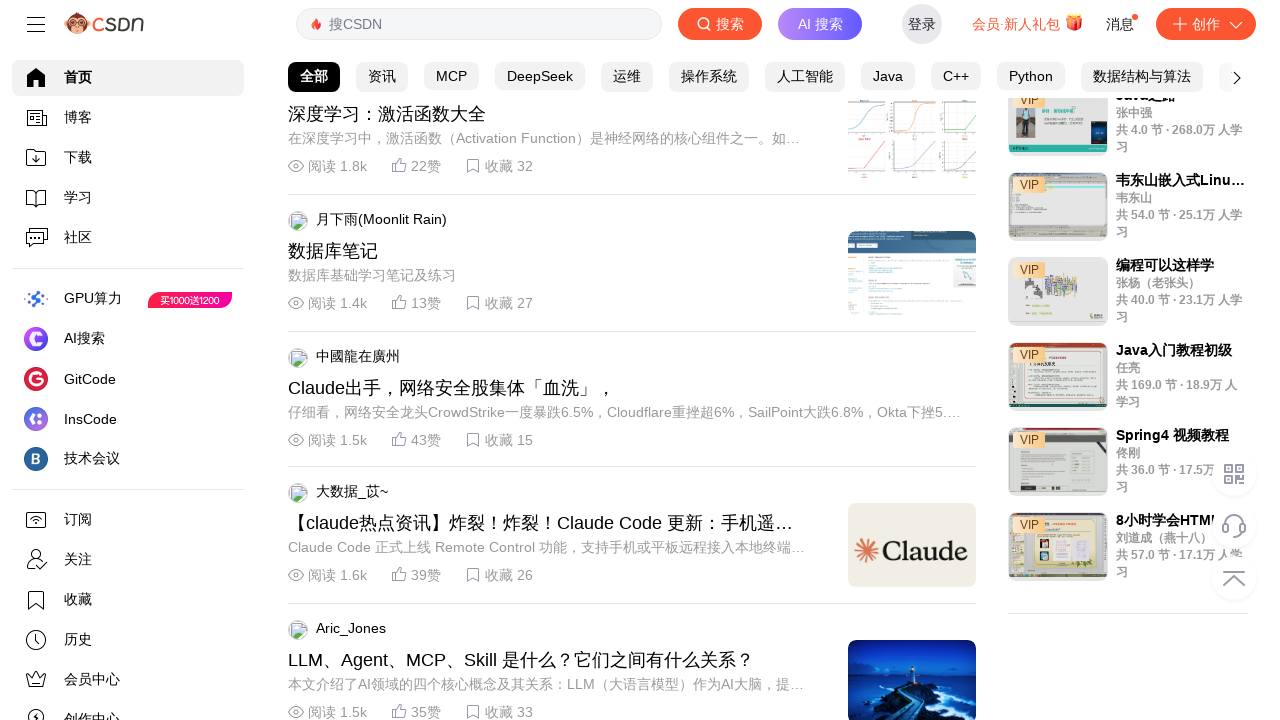

Pressed ArrowDown key to scroll page
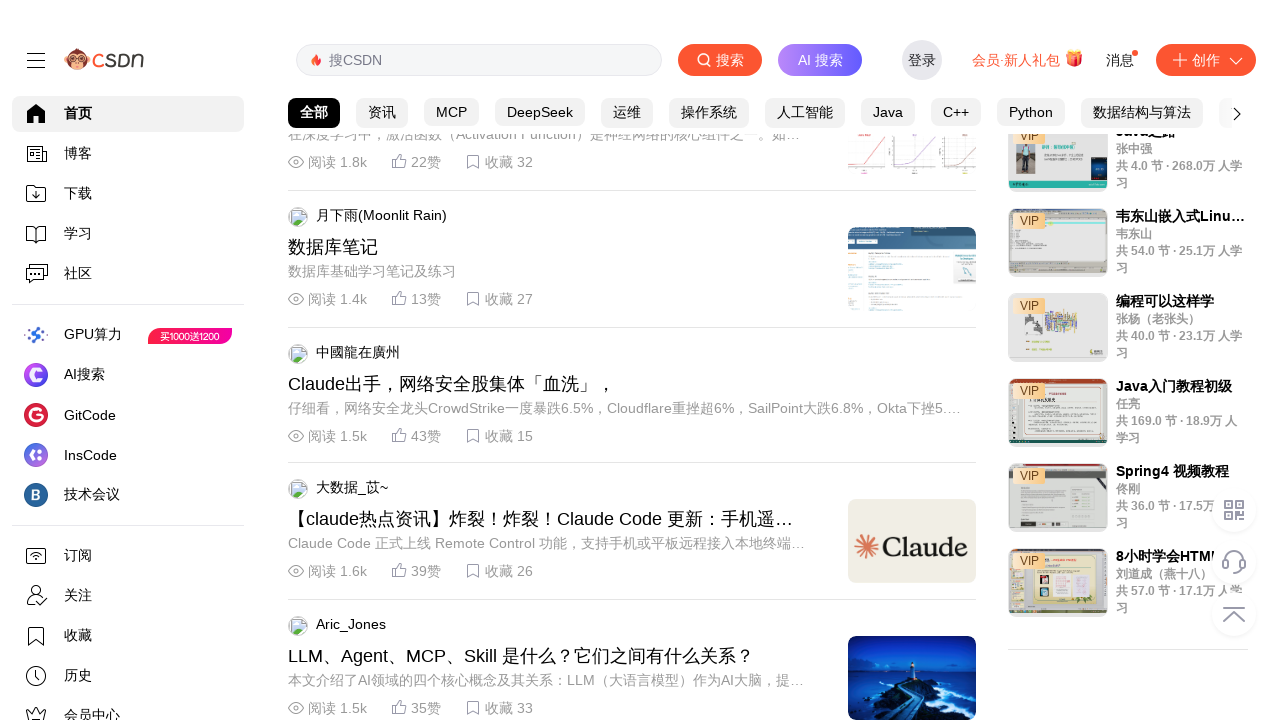

Waited 100ms between scroll actions
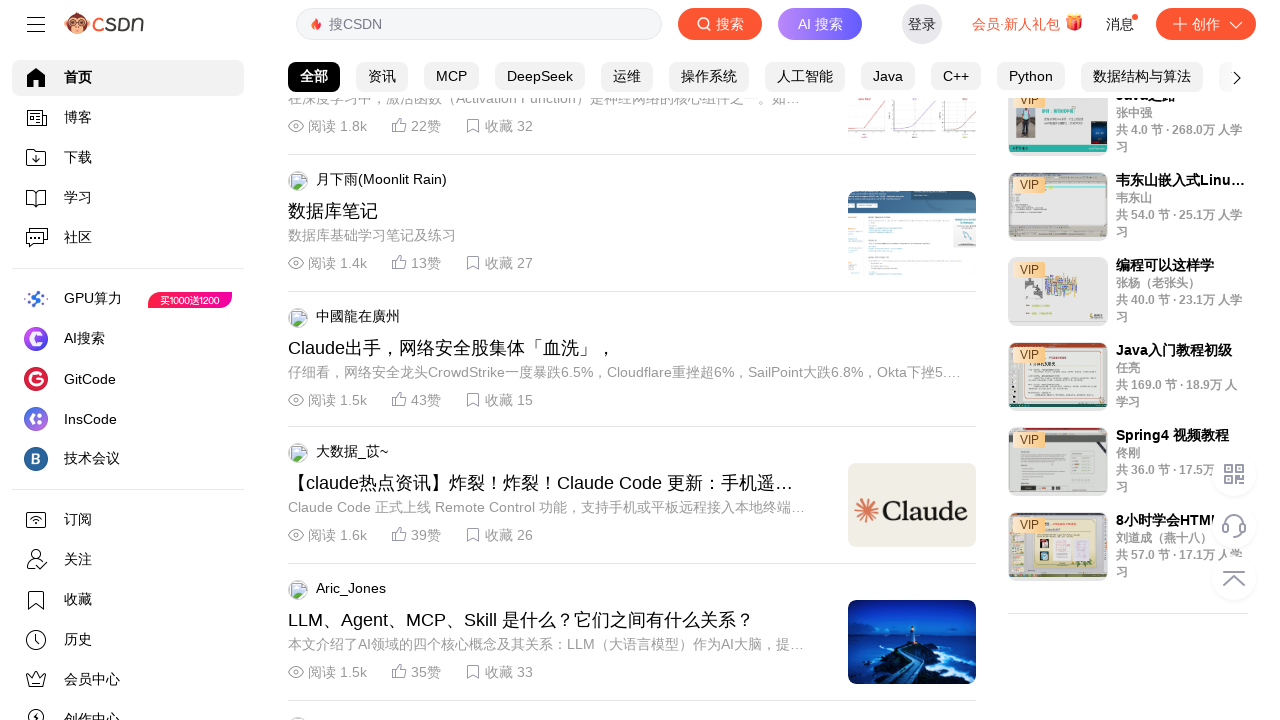

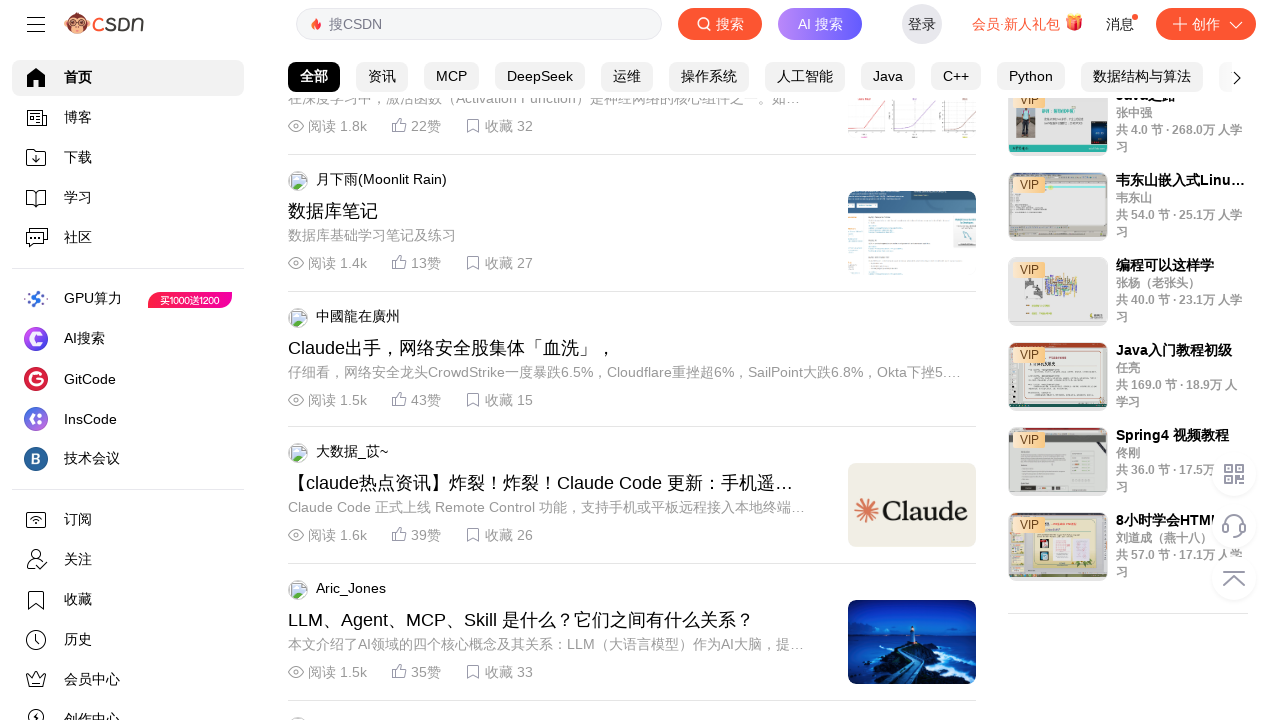